Tests error handling for numbers below 50, checking that appropriate error message appears

Starting URL: https://acctabootcamp.github.io/site/tasks/enter_a_number

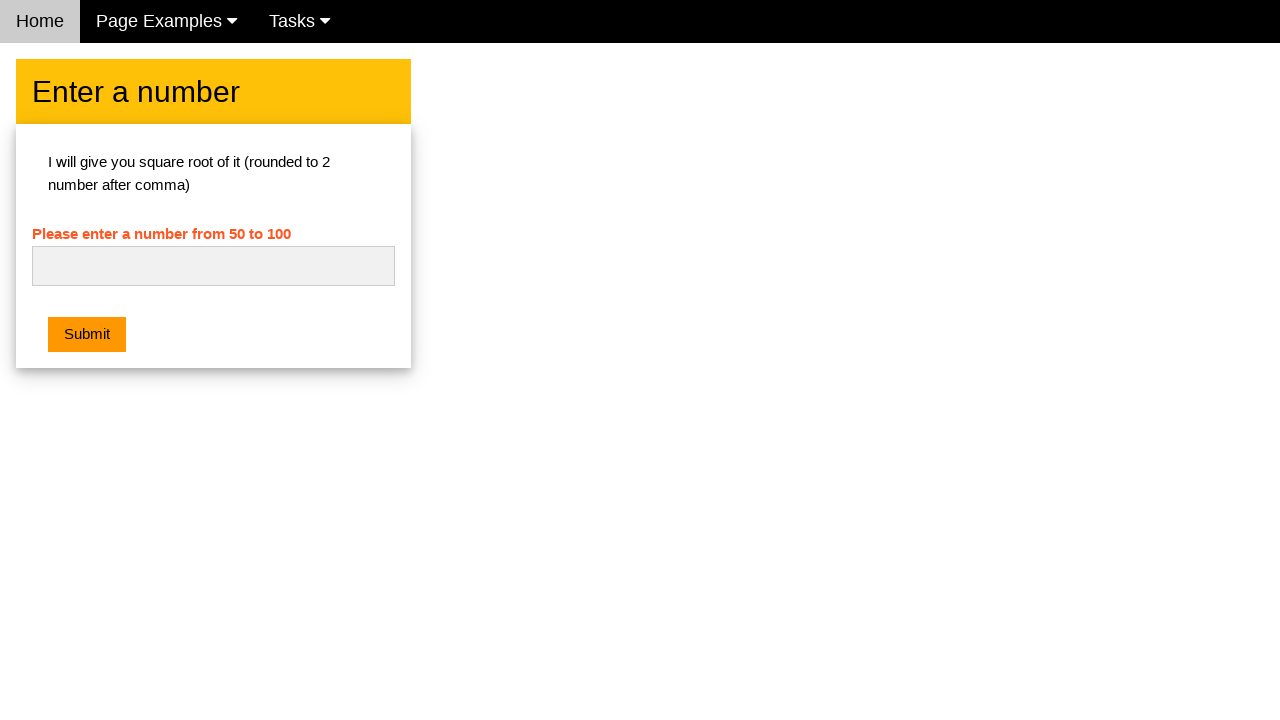

Navigated to number entry task page
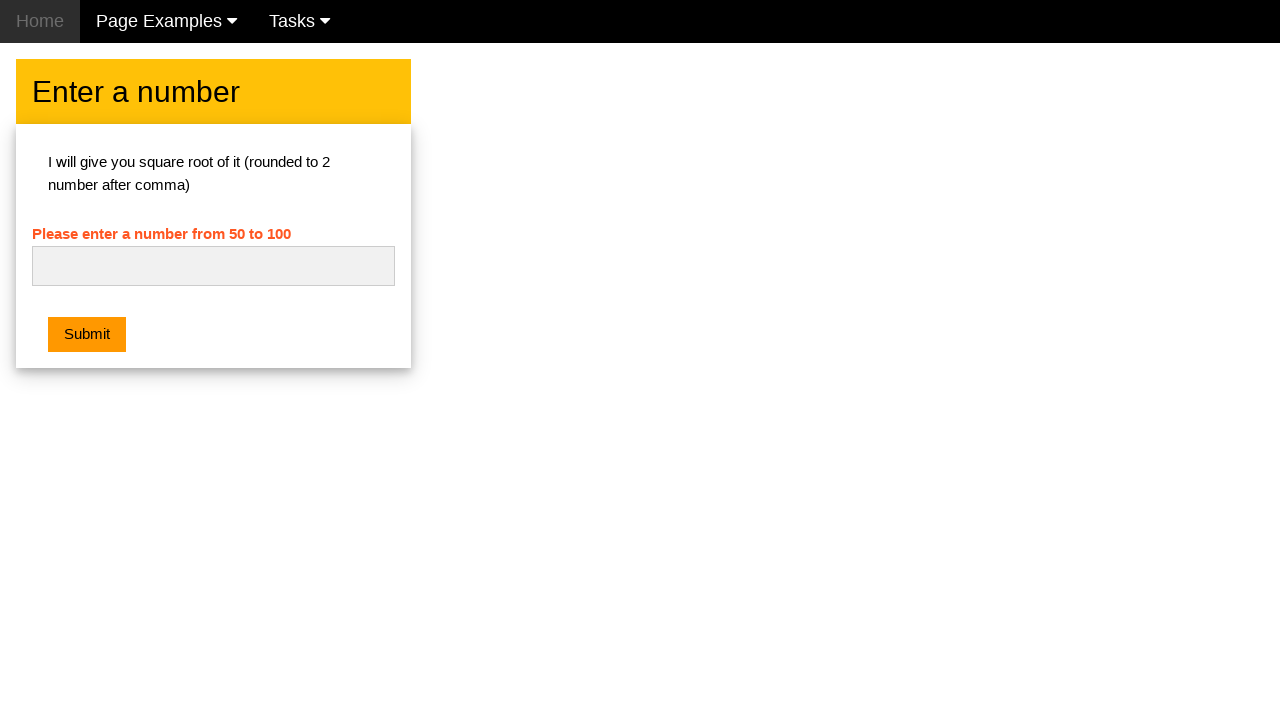

Cleared number input field on #numb
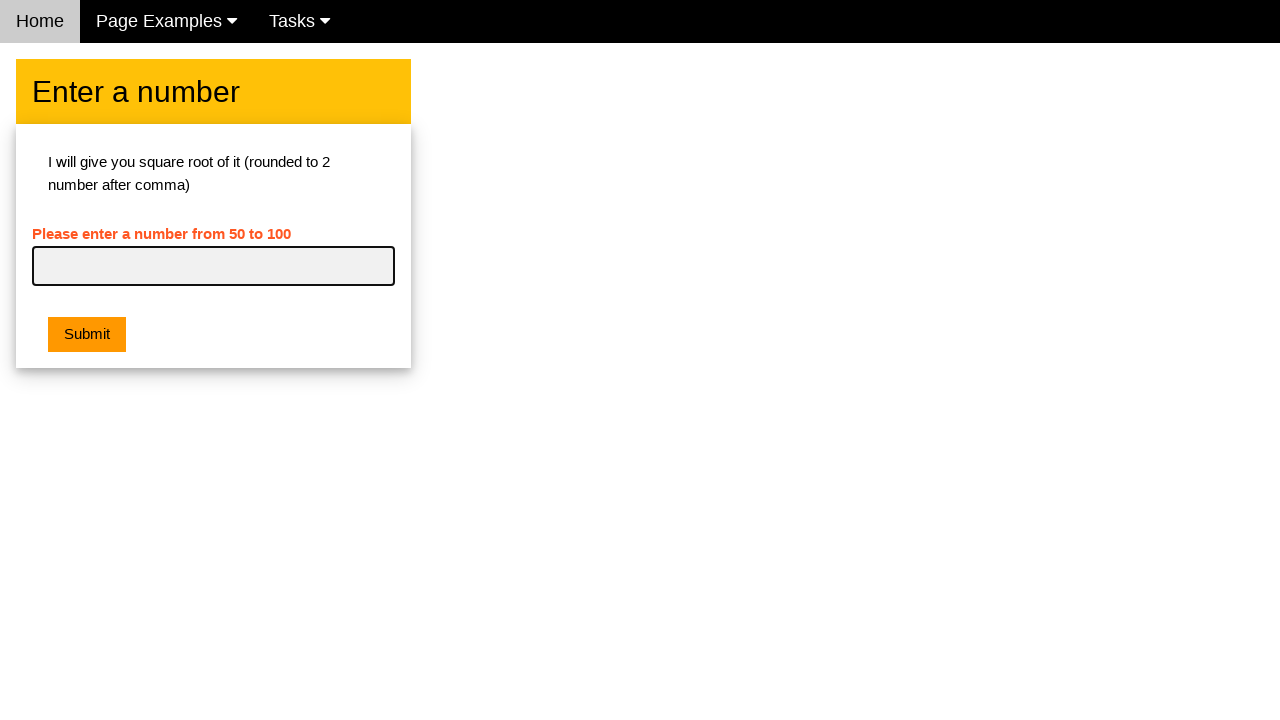

Entered number 0 into input field on #numb
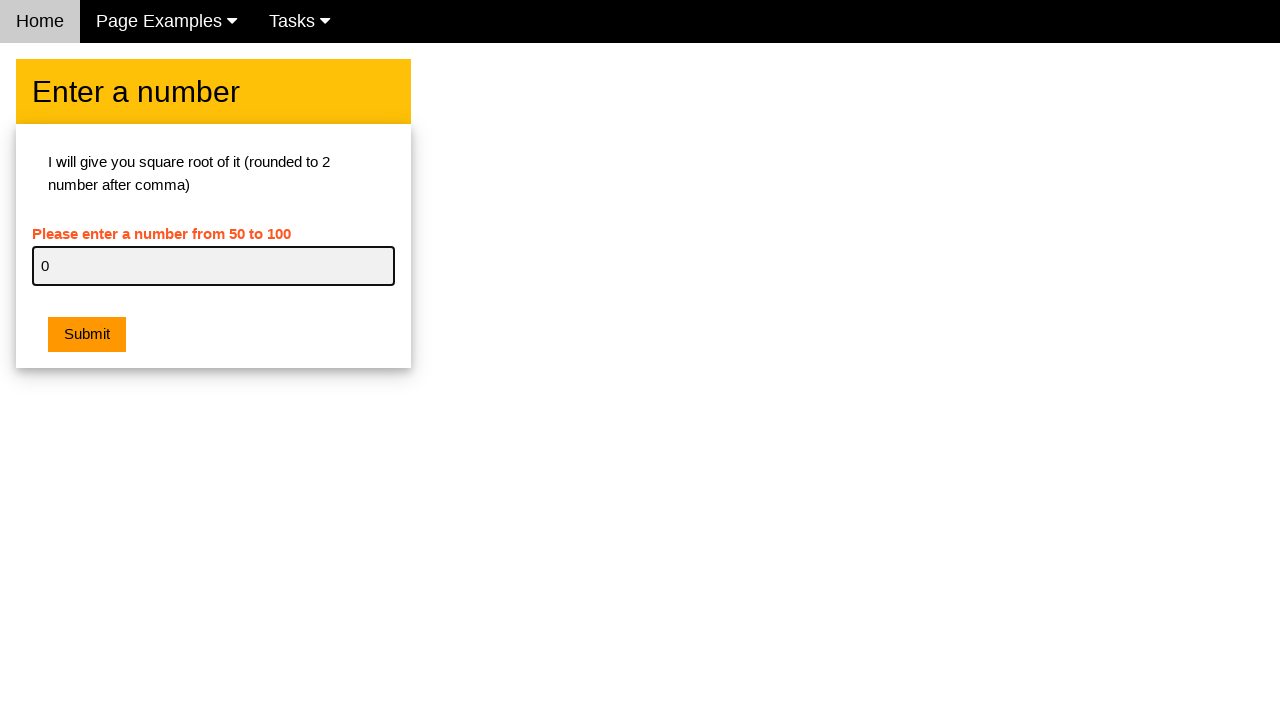

Clicked submit button for number 0 at (87, 335) on button.w3-btn.w3-orange.w3-margin
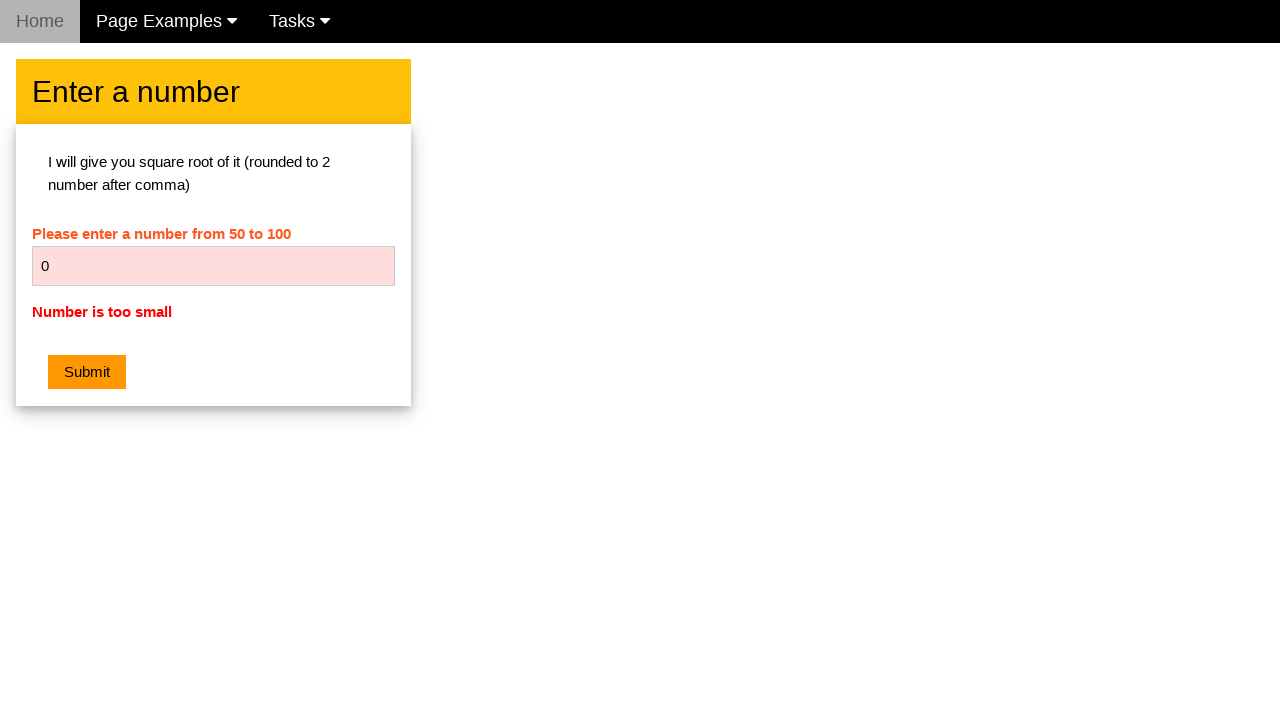

Verified error message 'Number is too small' appeared for number 0
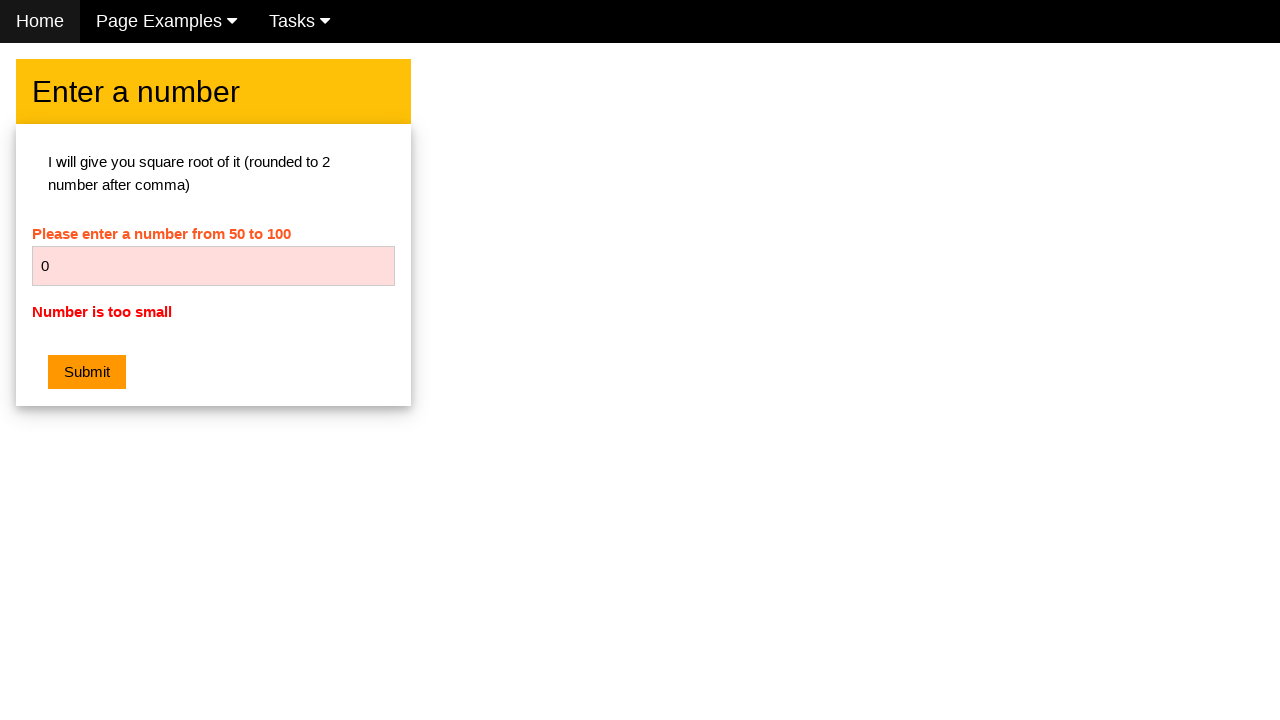

Cleared number input field on #numb
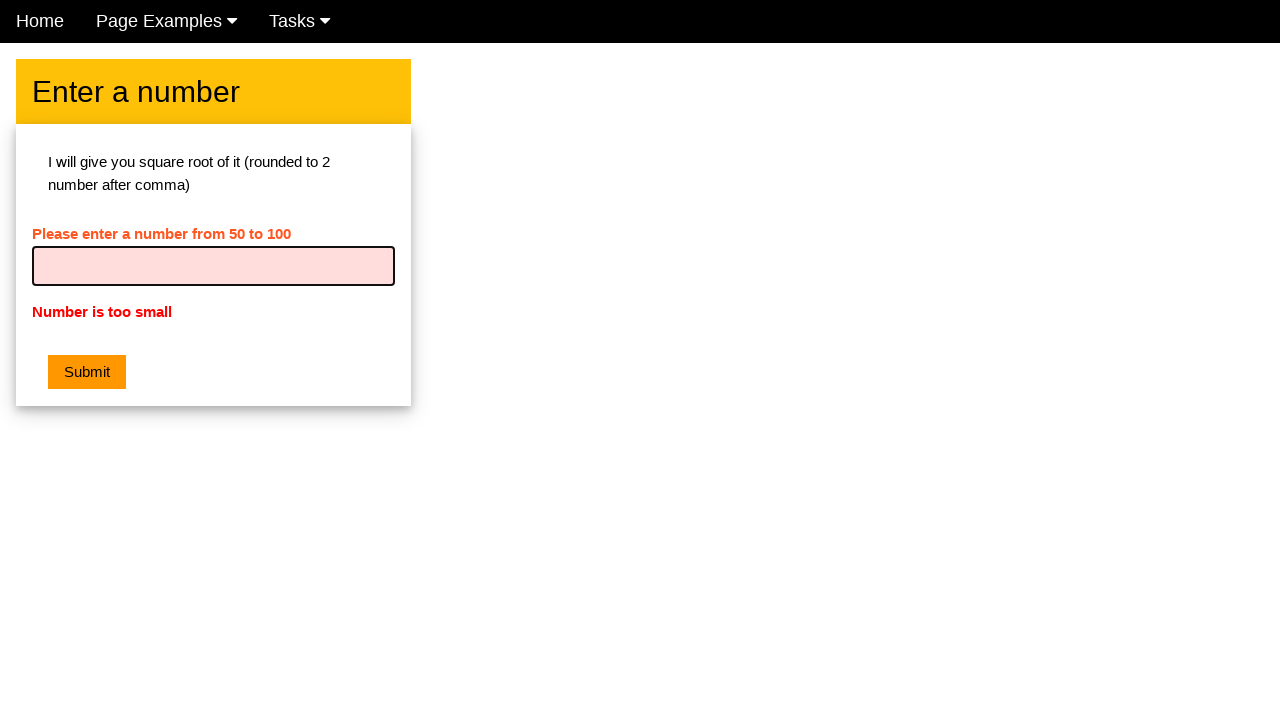

Entered number 1 into input field on #numb
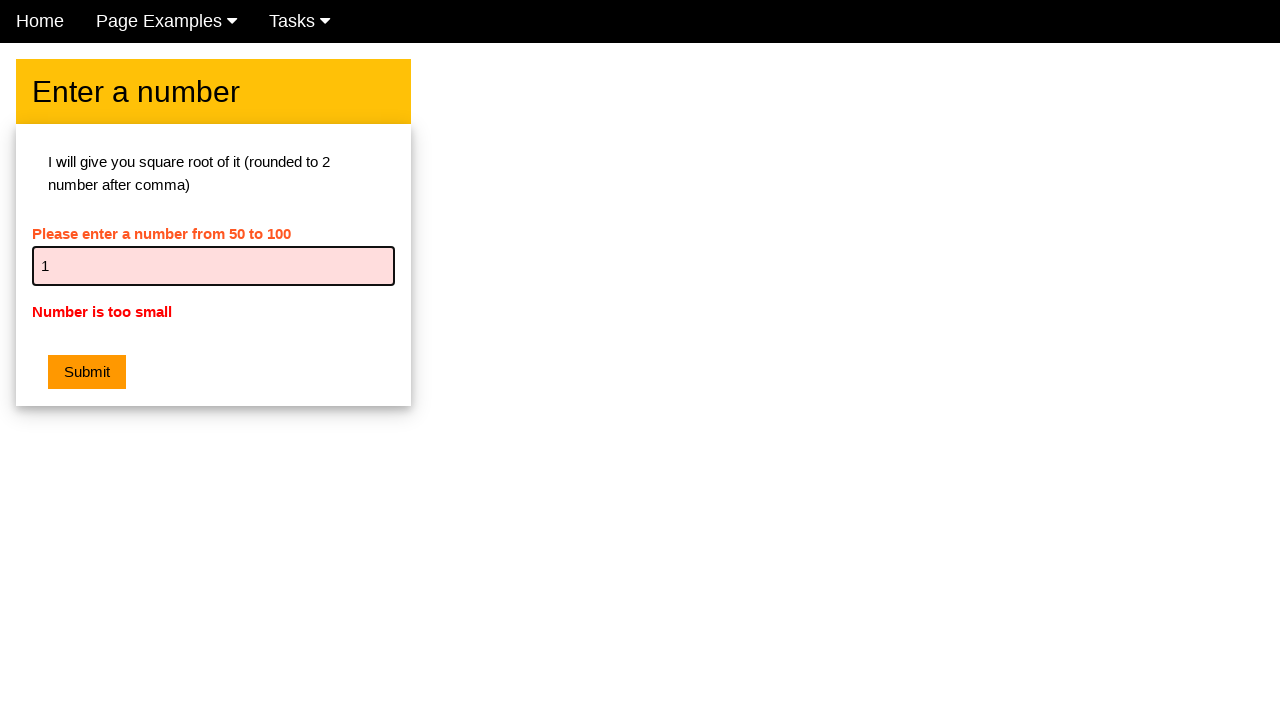

Clicked submit button for number 1 at (87, 372) on button.w3-btn.w3-orange.w3-margin
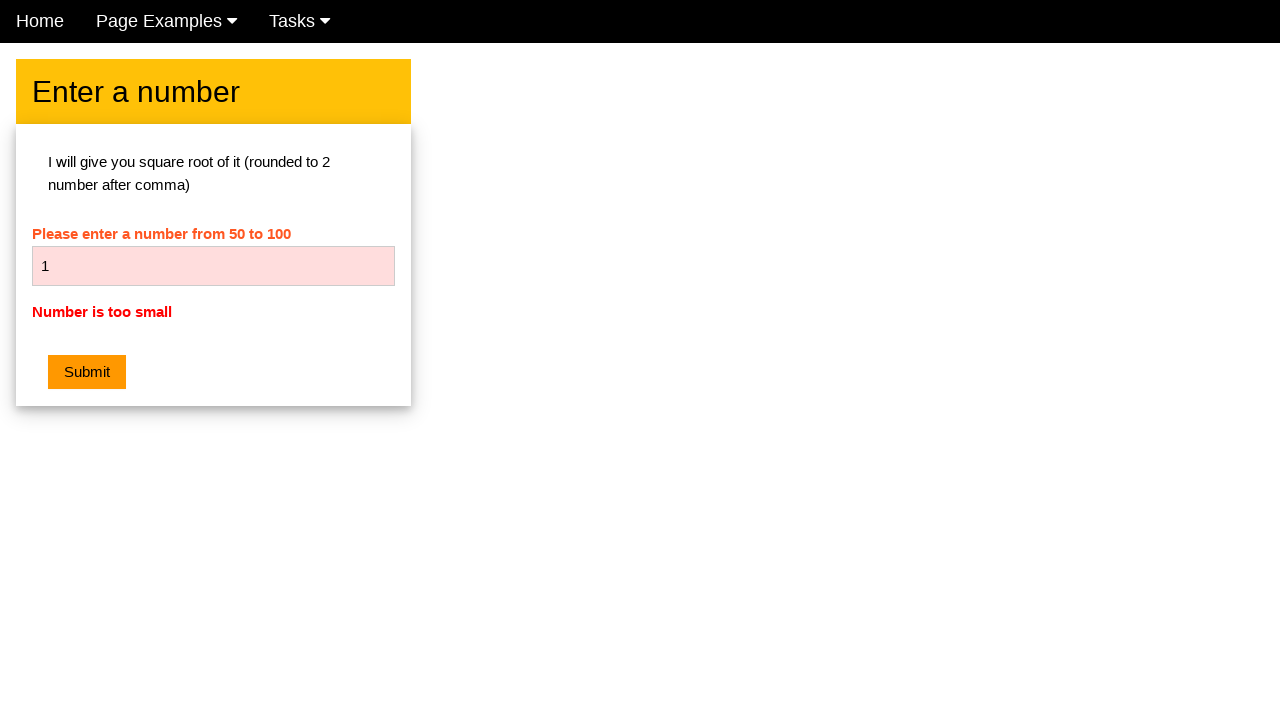

Verified error message 'Number is too small' appeared for number 1
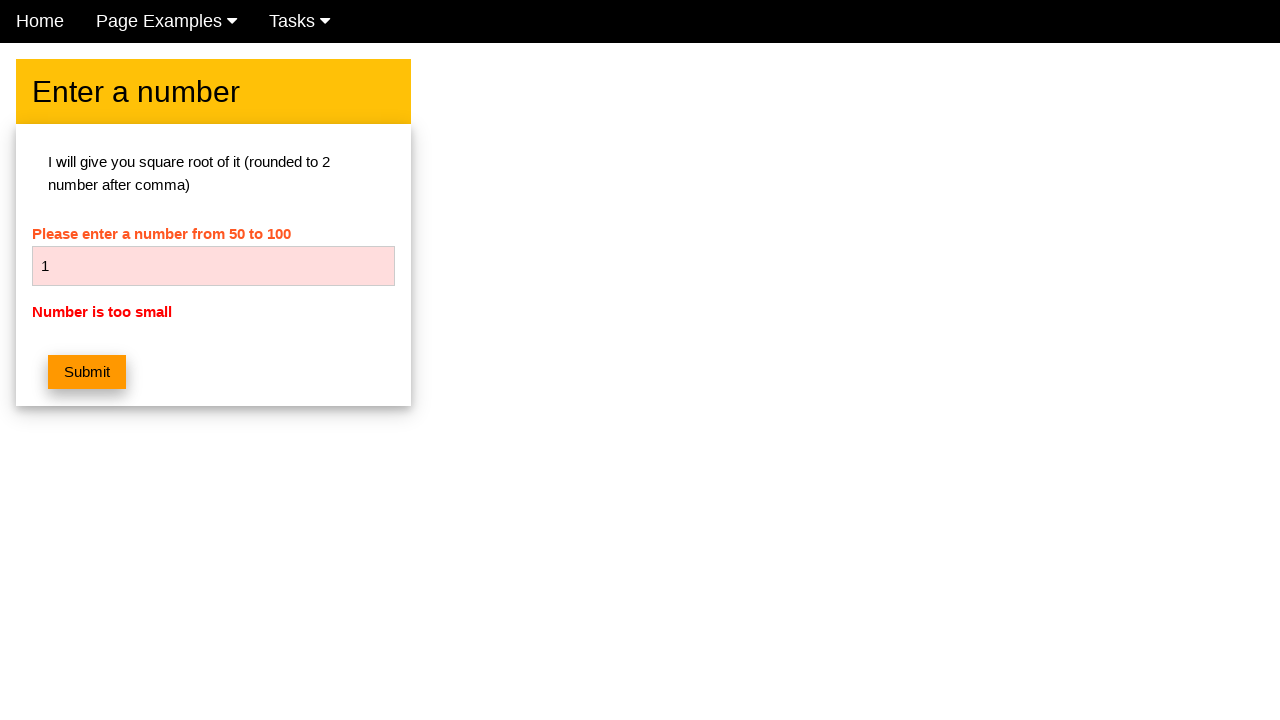

Cleared number input field on #numb
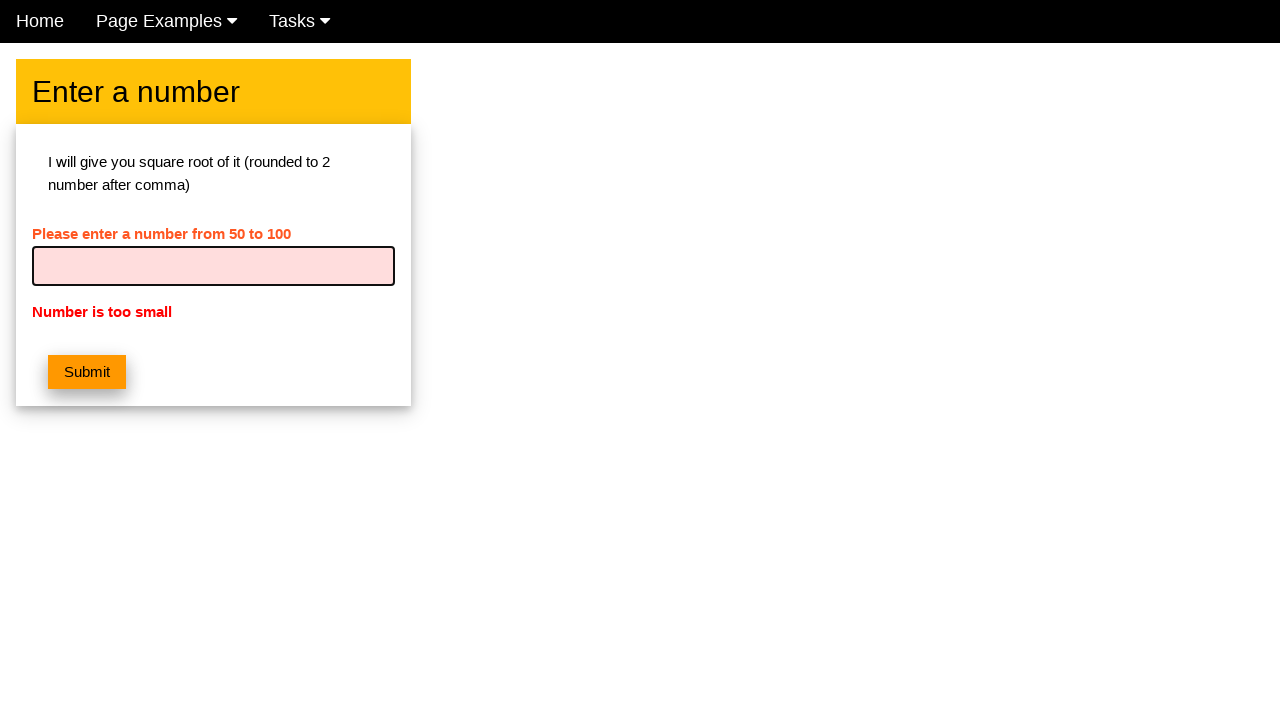

Entered number 2 into input field on #numb
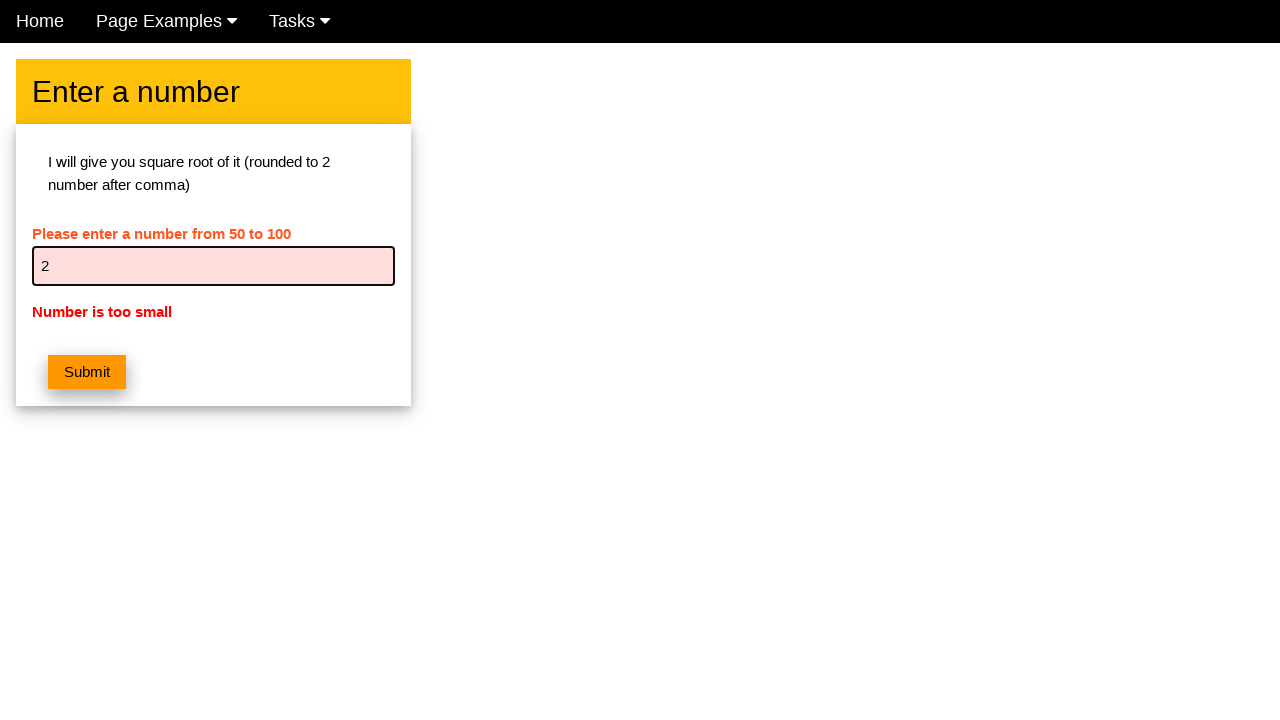

Clicked submit button for number 2 at (87, 372) on button.w3-btn.w3-orange.w3-margin
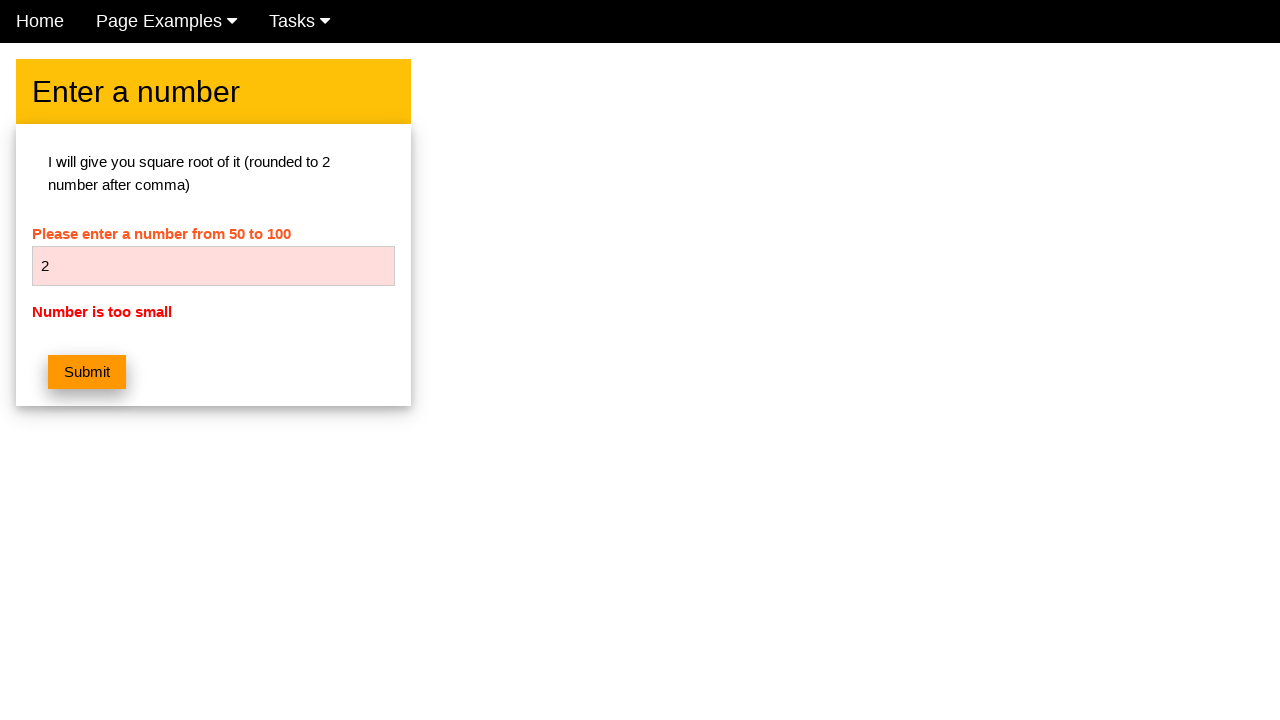

Verified error message 'Number is too small' appeared for number 2
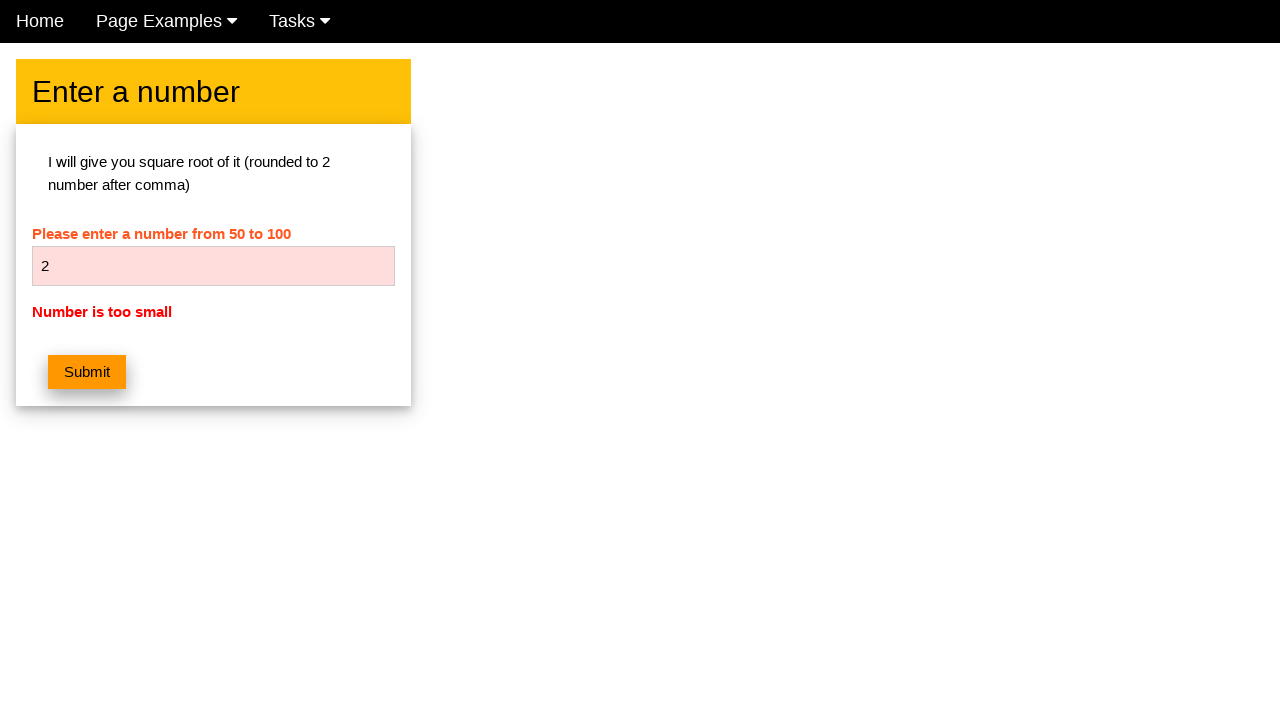

Cleared number input field on #numb
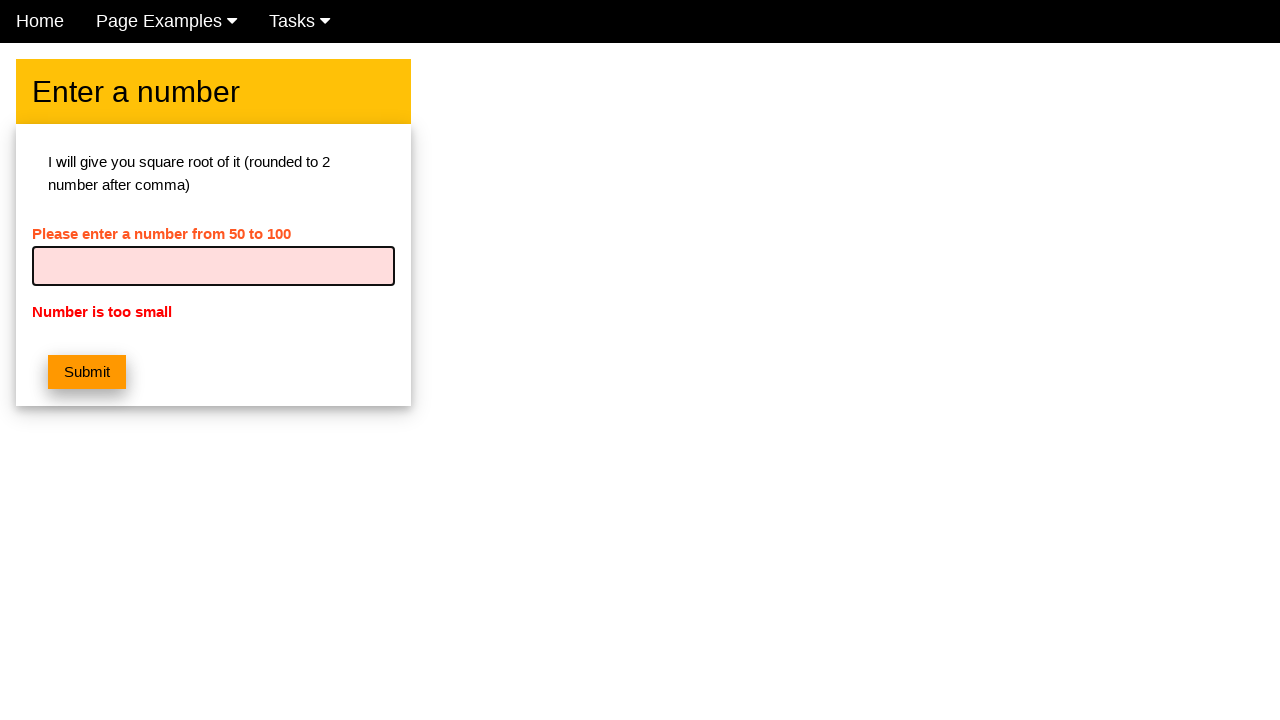

Entered number 3 into input field on #numb
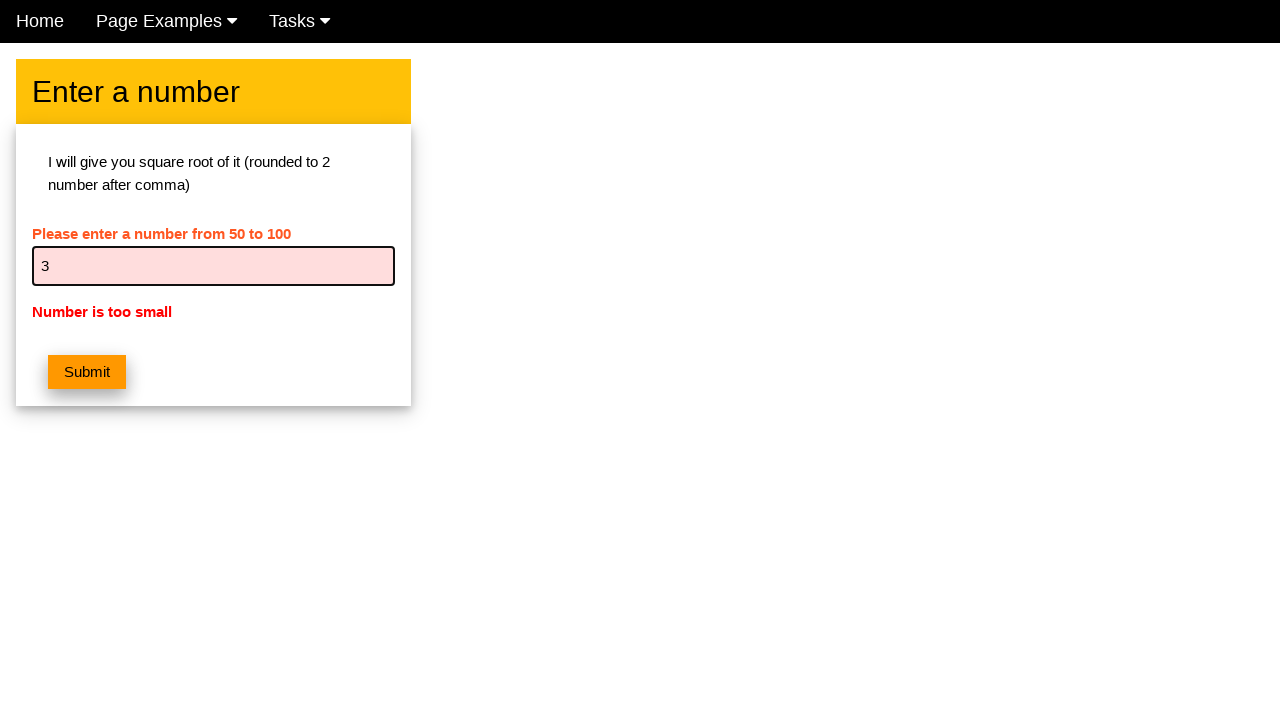

Clicked submit button for number 3 at (87, 372) on button.w3-btn.w3-orange.w3-margin
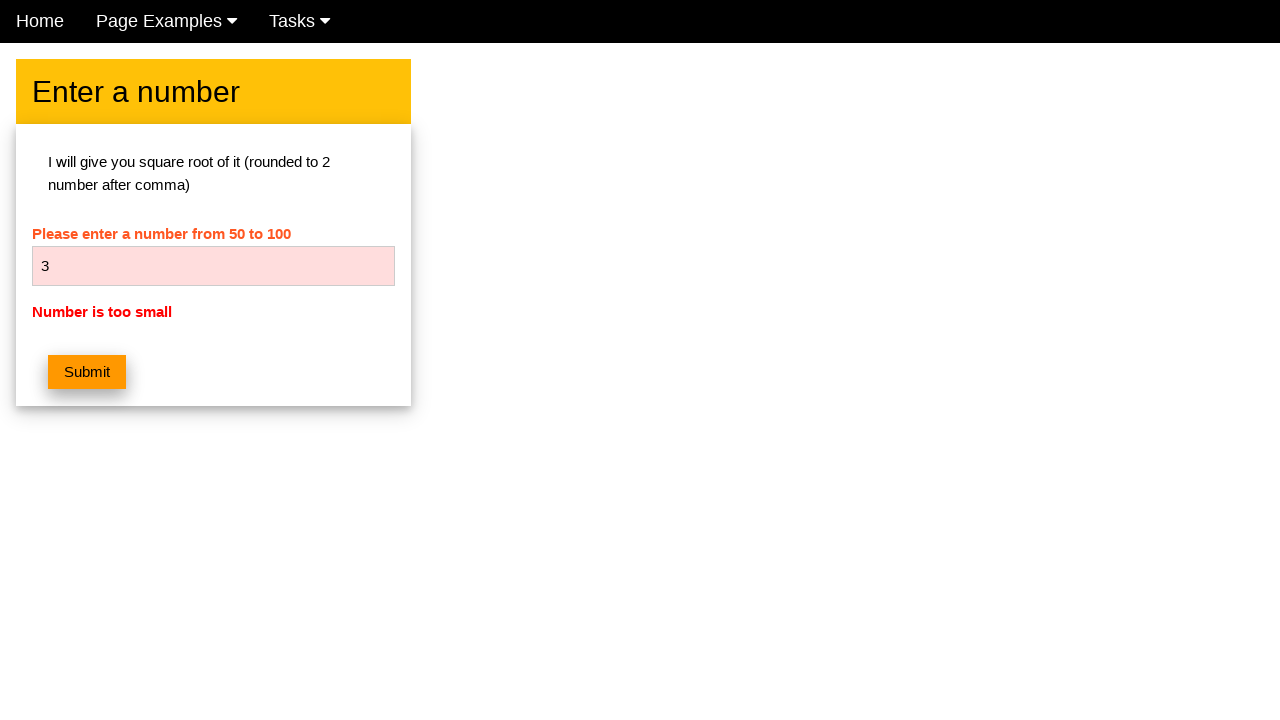

Verified error message 'Number is too small' appeared for number 3
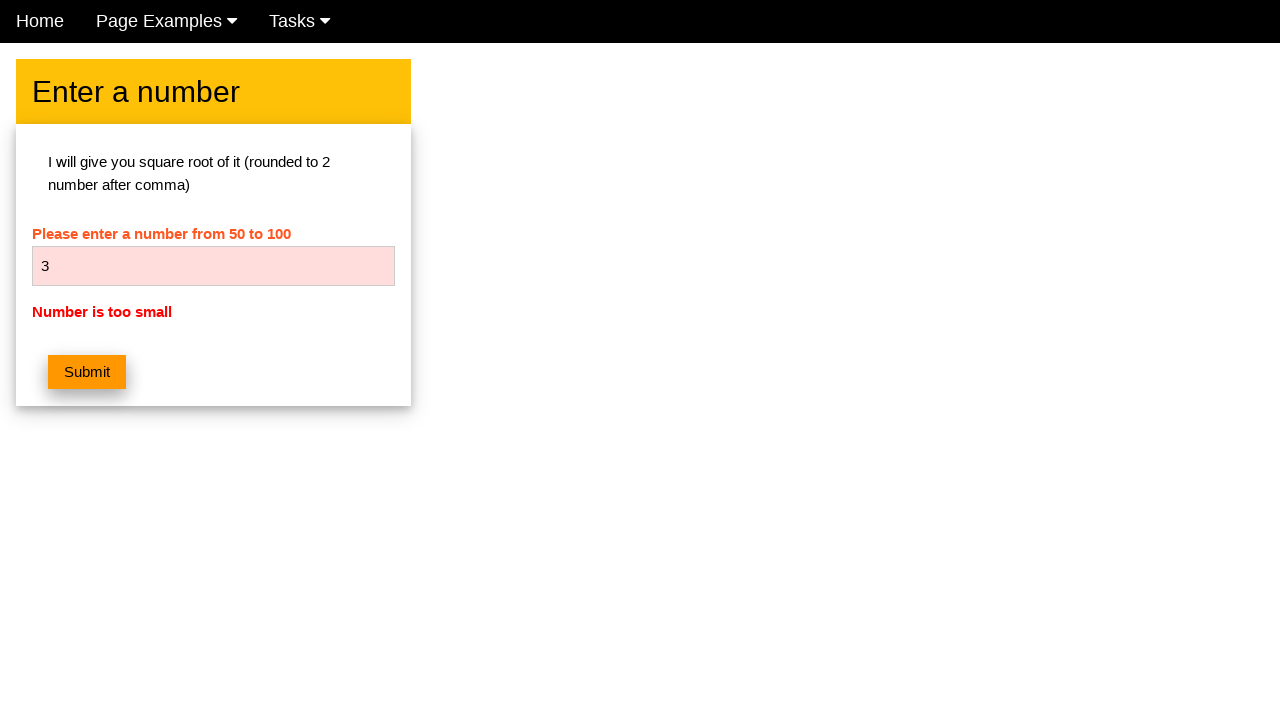

Cleared number input field on #numb
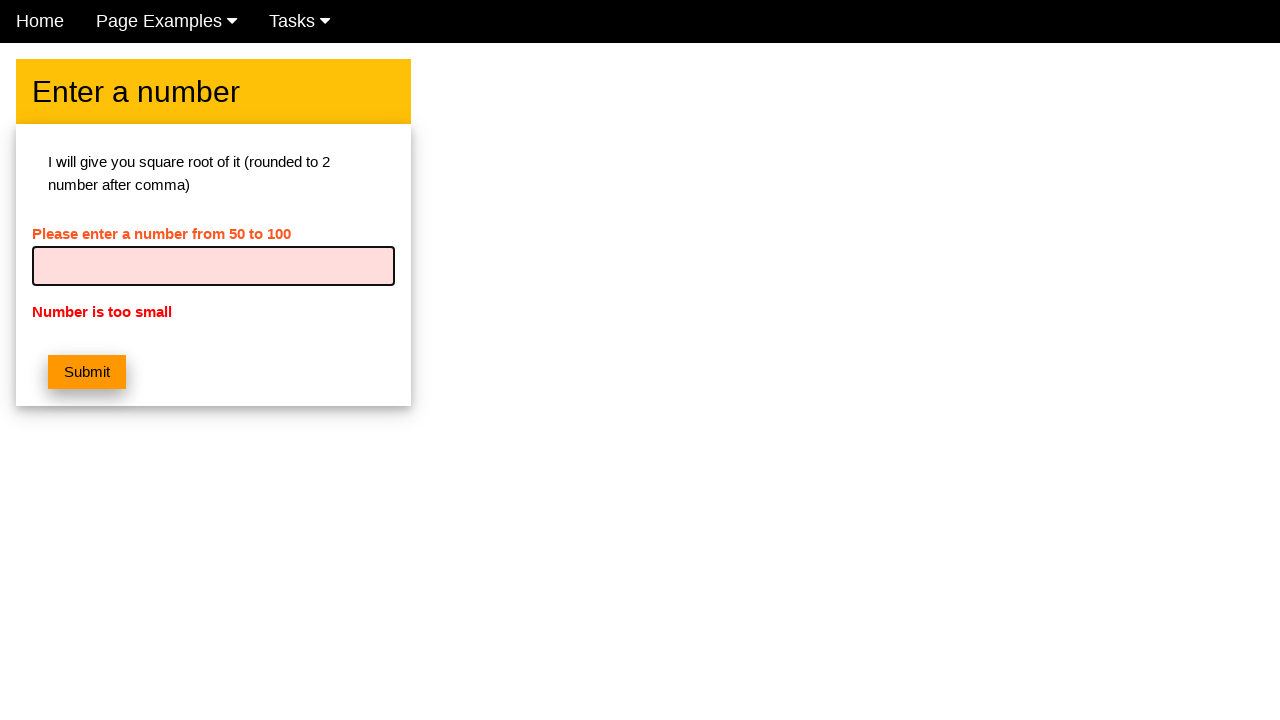

Entered number 4 into input field on #numb
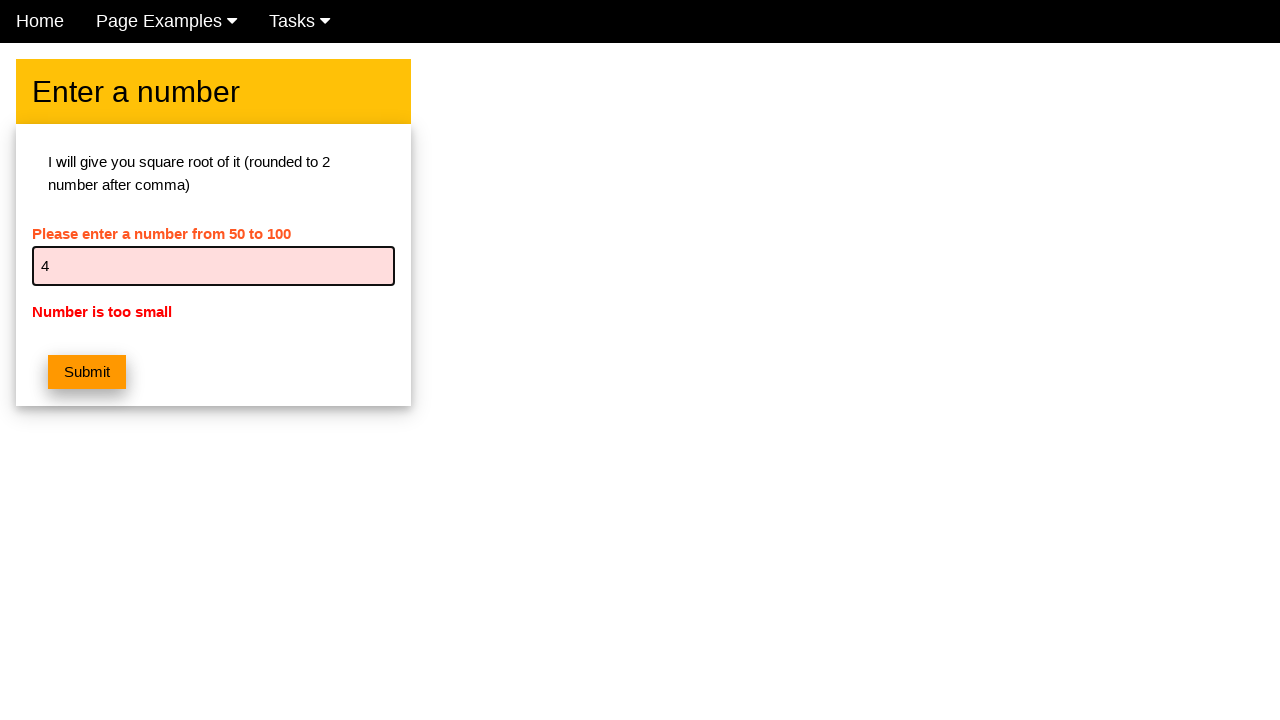

Clicked submit button for number 4 at (87, 372) on button.w3-btn.w3-orange.w3-margin
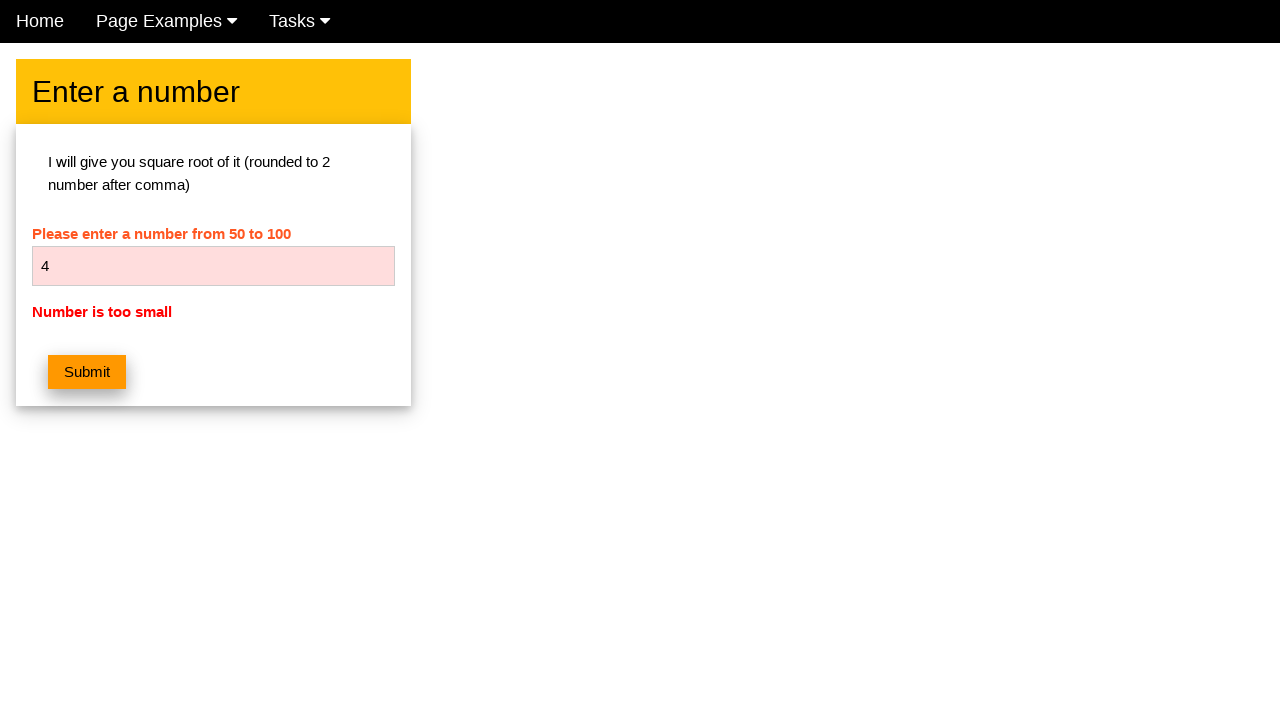

Verified error message 'Number is too small' appeared for number 4
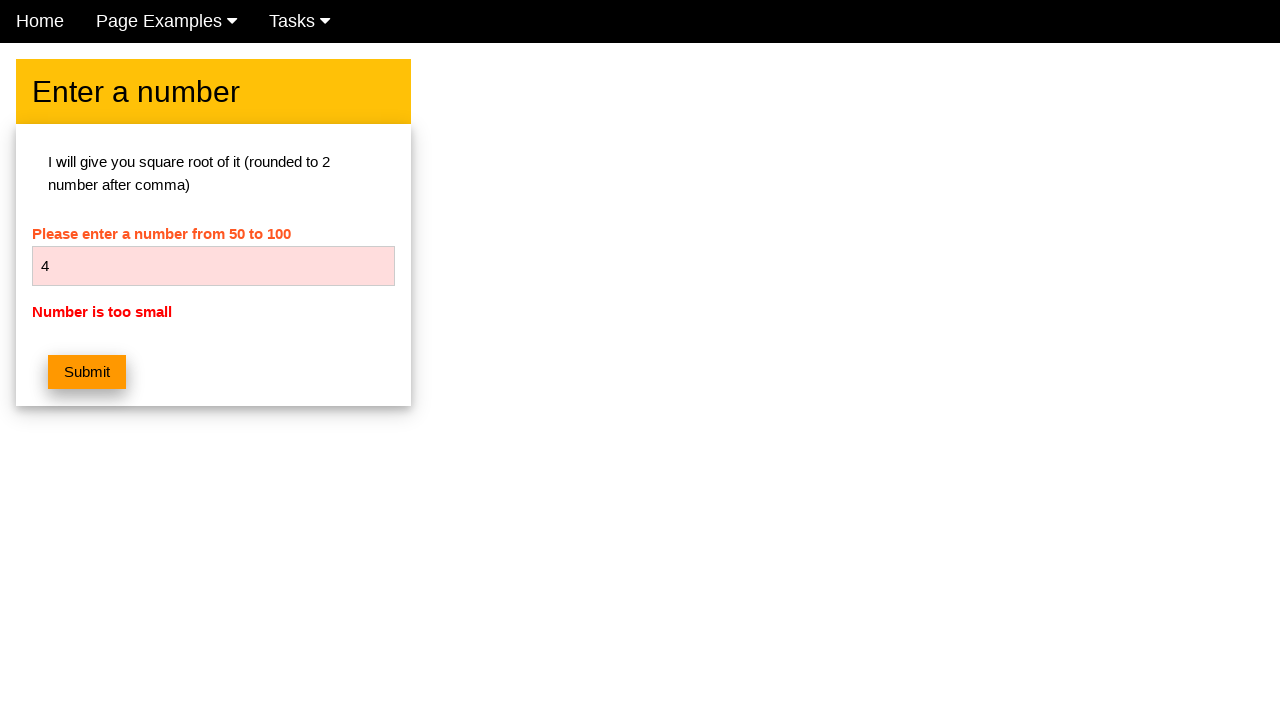

Cleared number input field on #numb
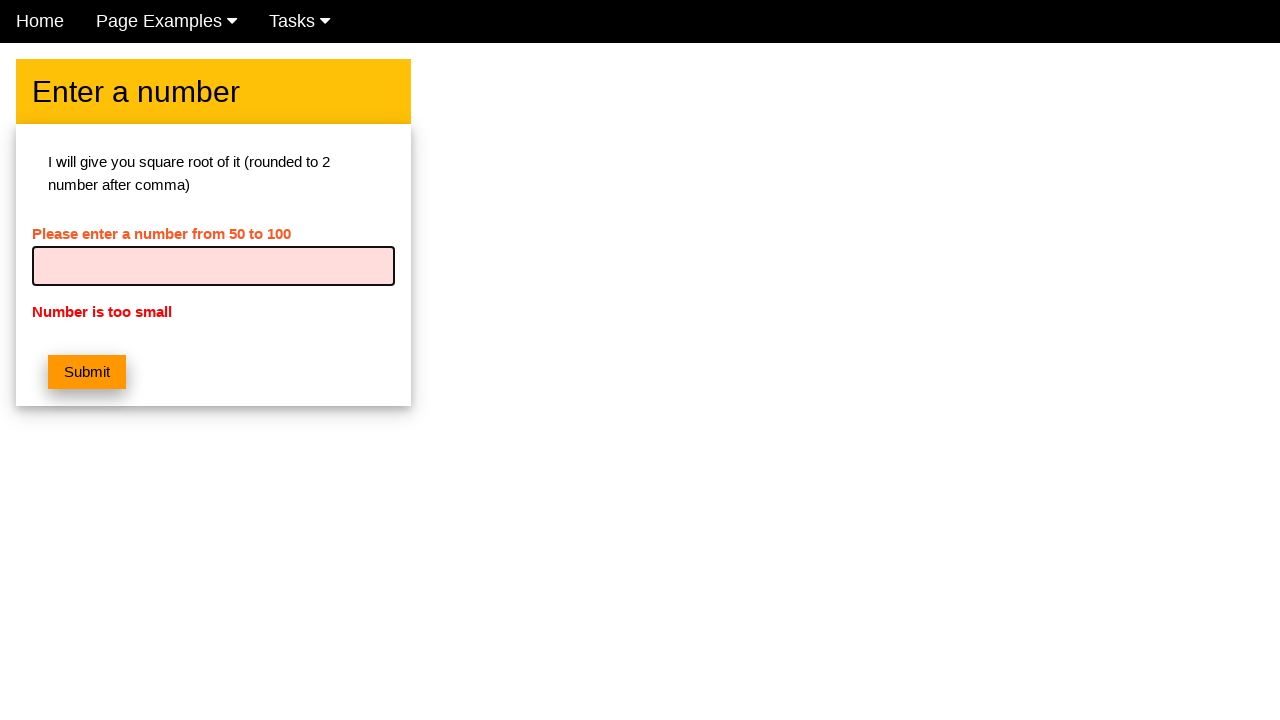

Entered number 5 into input field on #numb
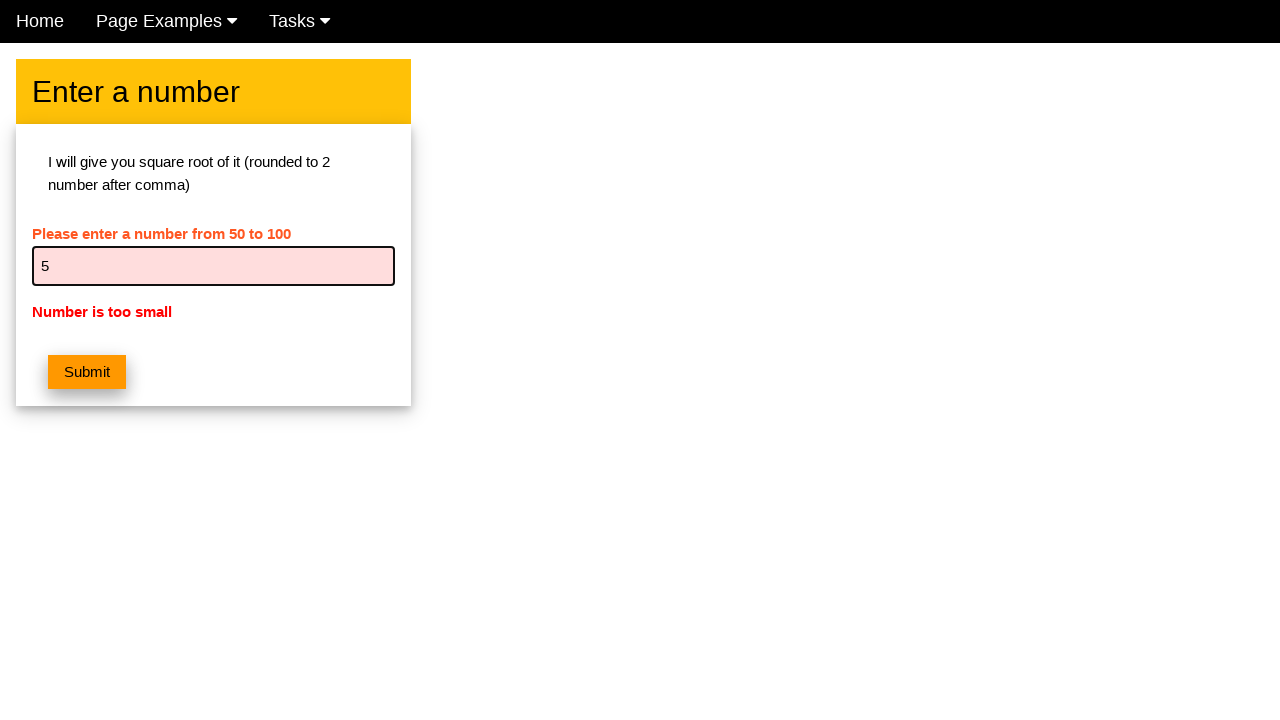

Clicked submit button for number 5 at (87, 372) on button.w3-btn.w3-orange.w3-margin
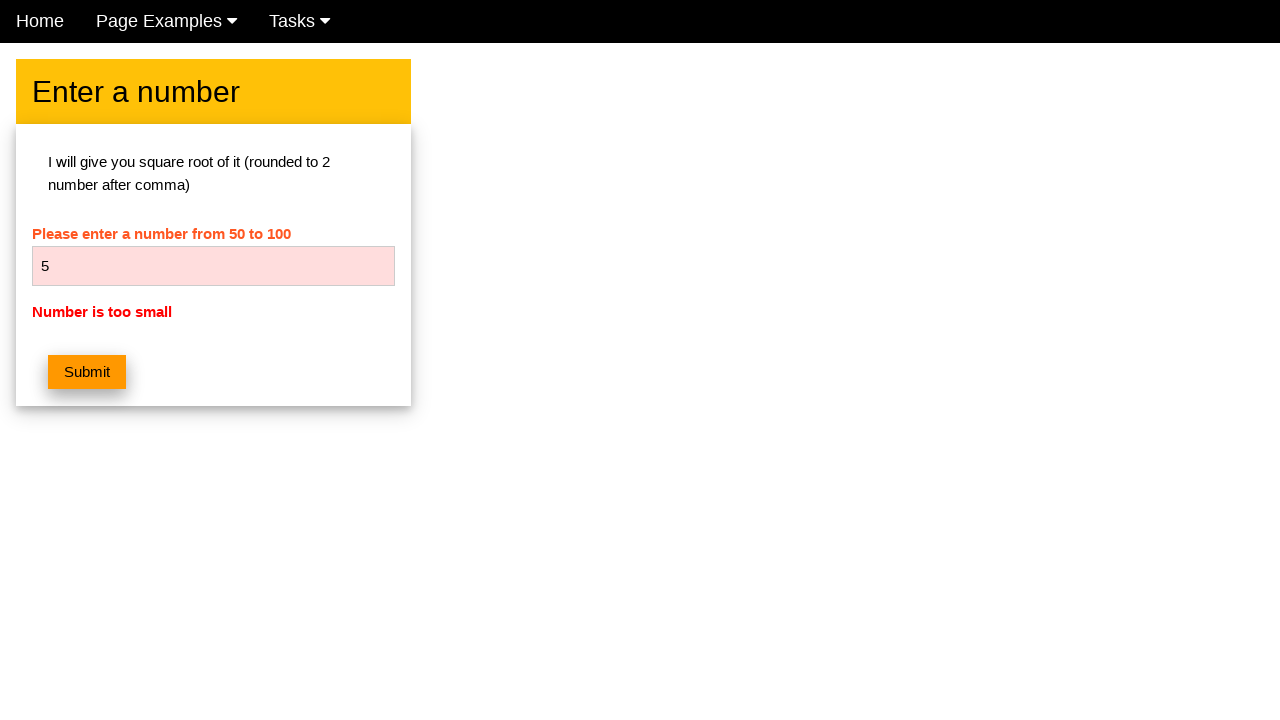

Verified error message 'Number is too small' appeared for number 5
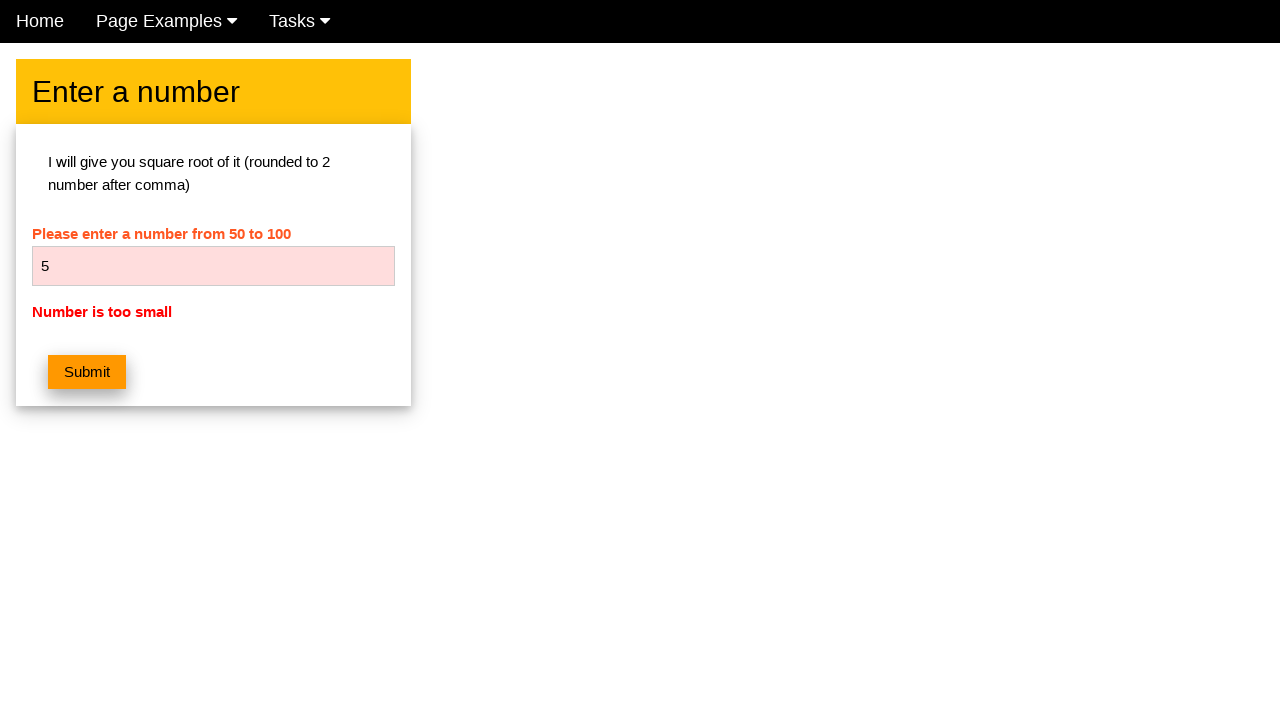

Cleared number input field on #numb
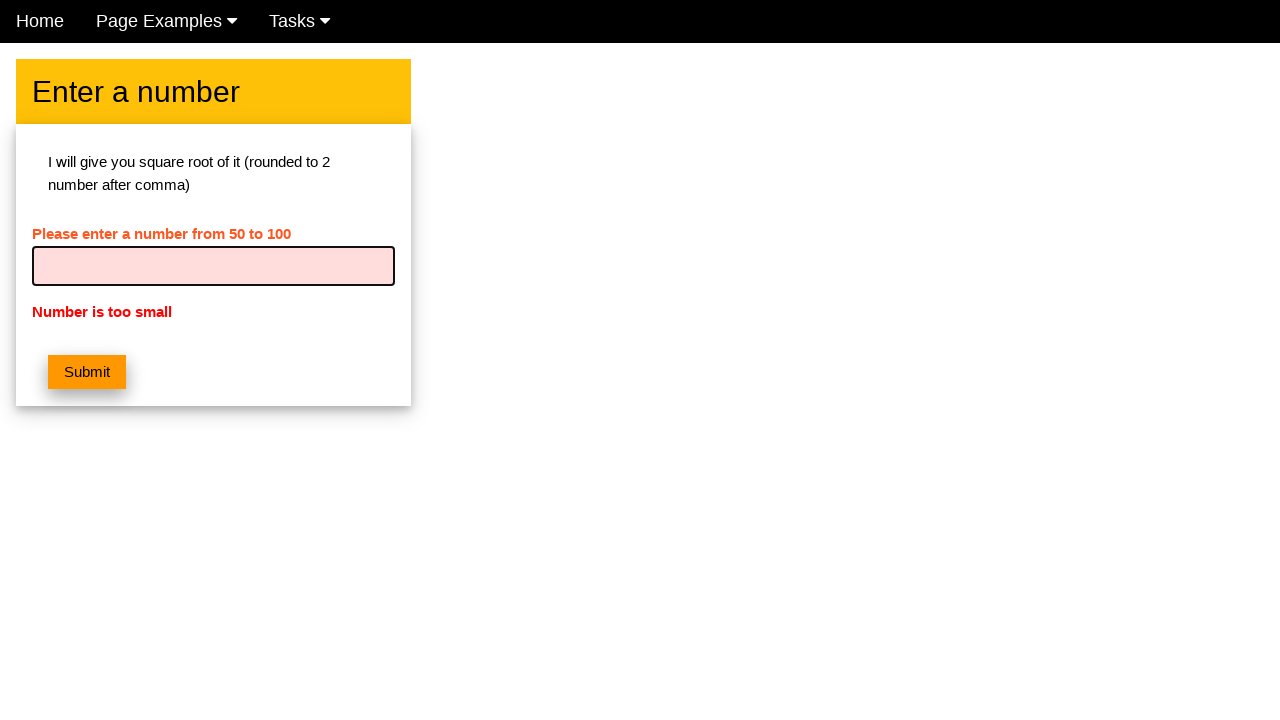

Entered number 6 into input field on #numb
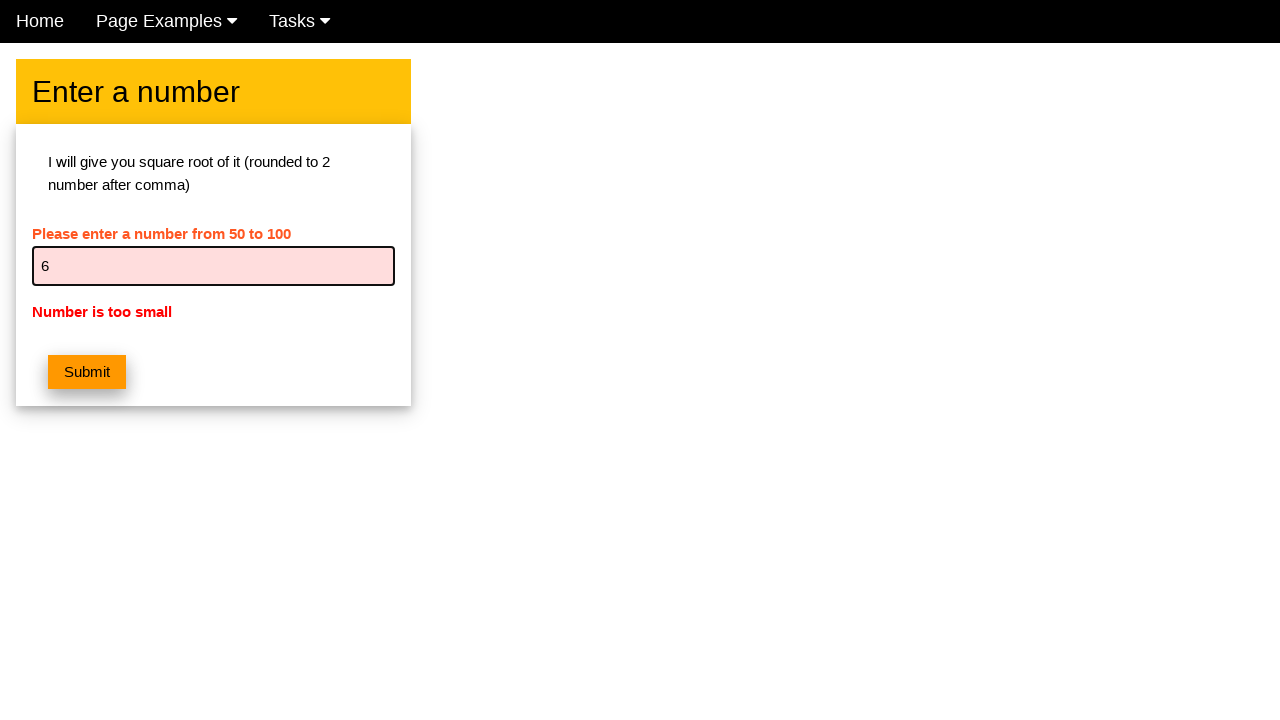

Clicked submit button for number 6 at (87, 372) on button.w3-btn.w3-orange.w3-margin
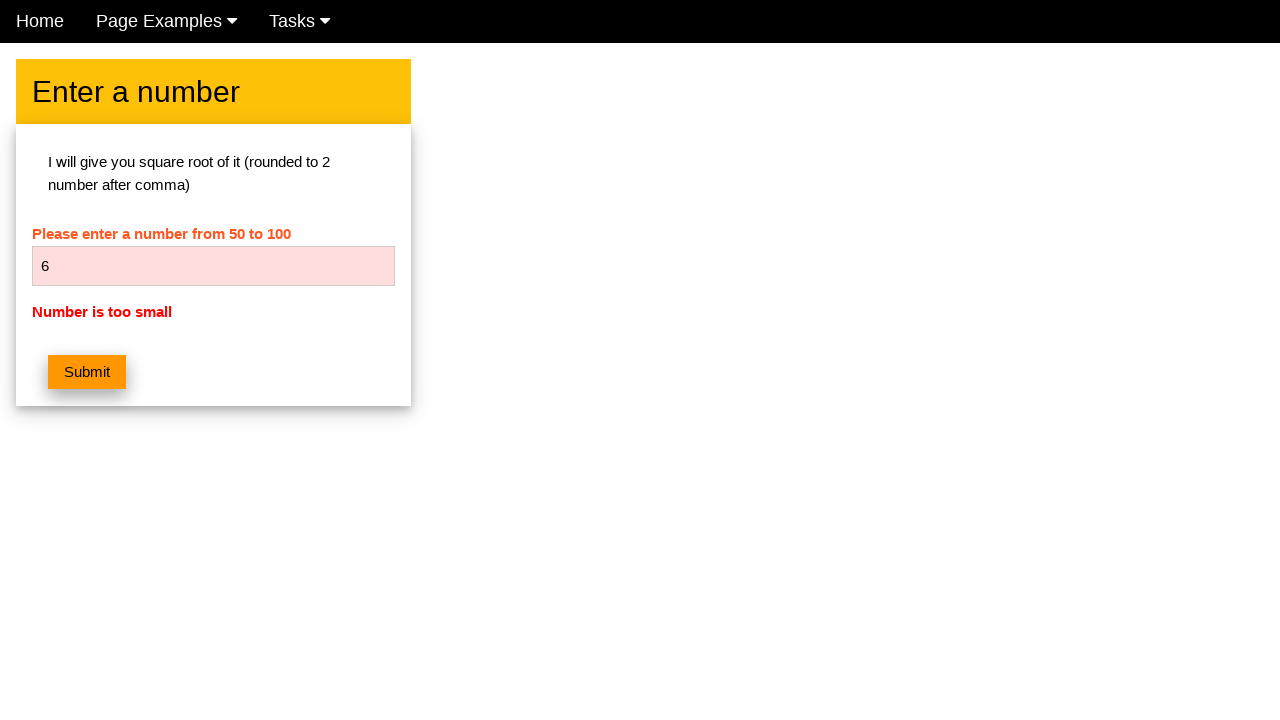

Verified error message 'Number is too small' appeared for number 6
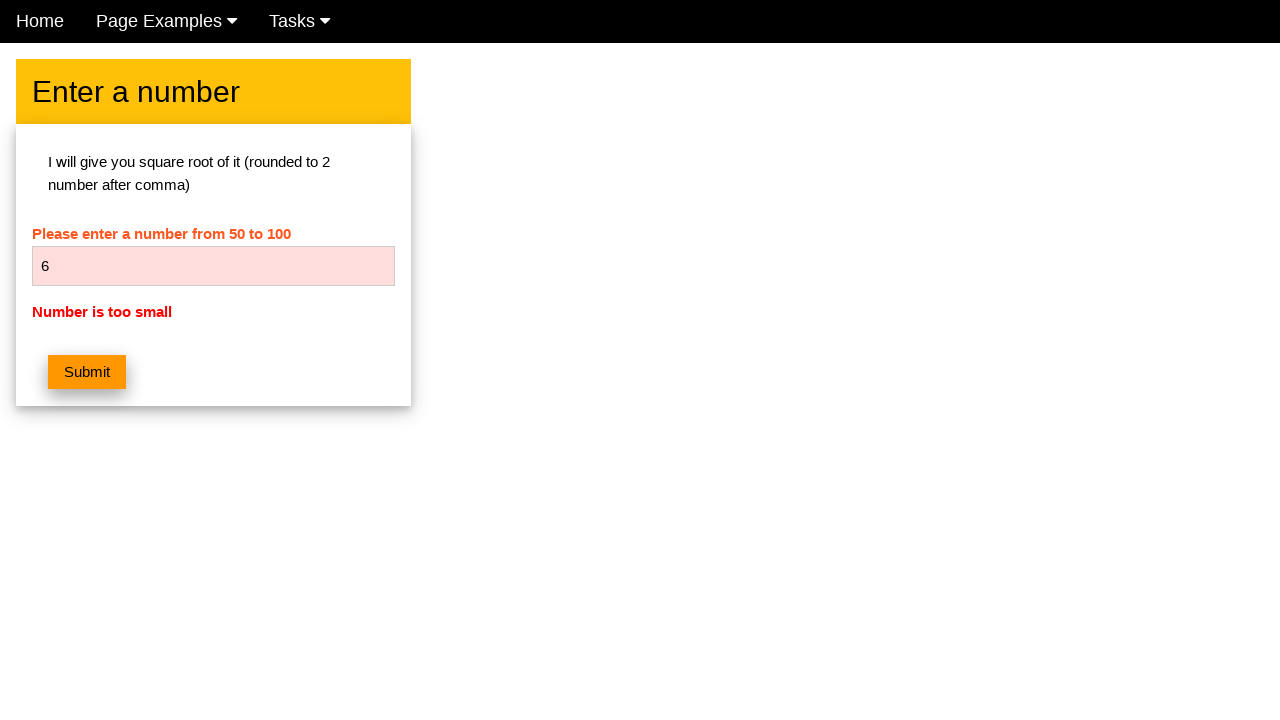

Cleared number input field on #numb
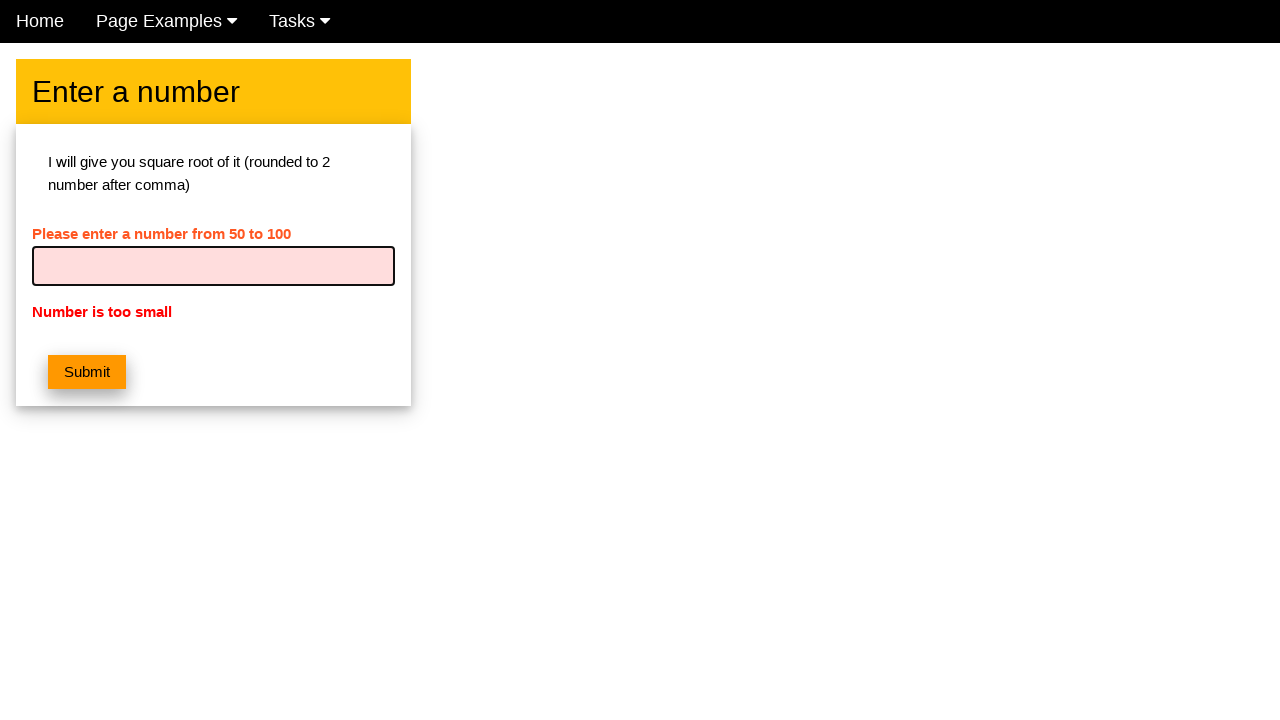

Entered number 7 into input field on #numb
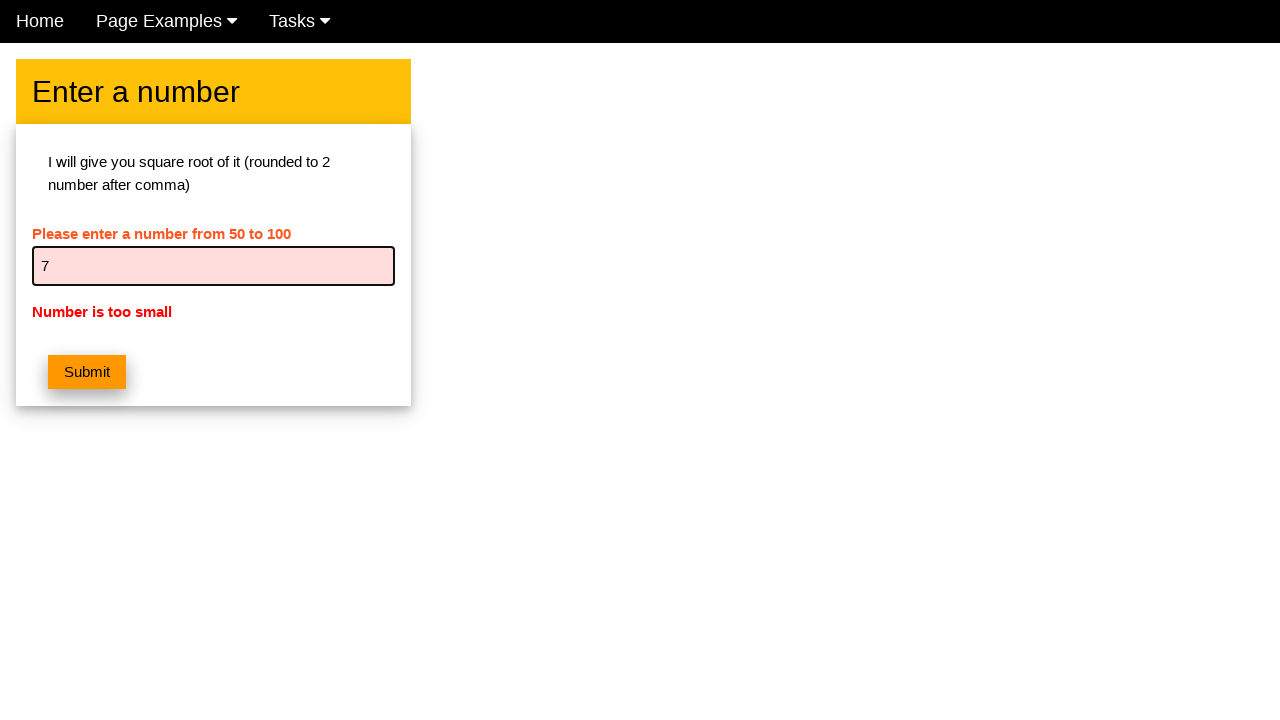

Clicked submit button for number 7 at (87, 372) on button.w3-btn.w3-orange.w3-margin
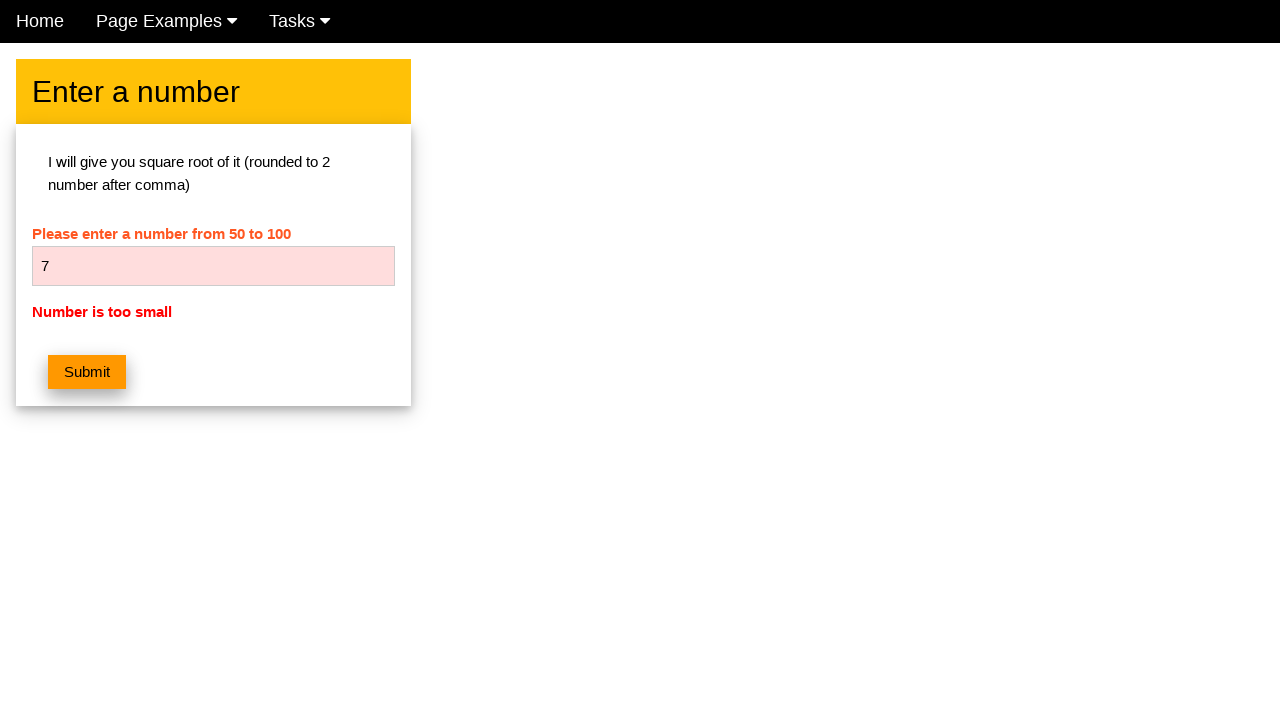

Verified error message 'Number is too small' appeared for number 7
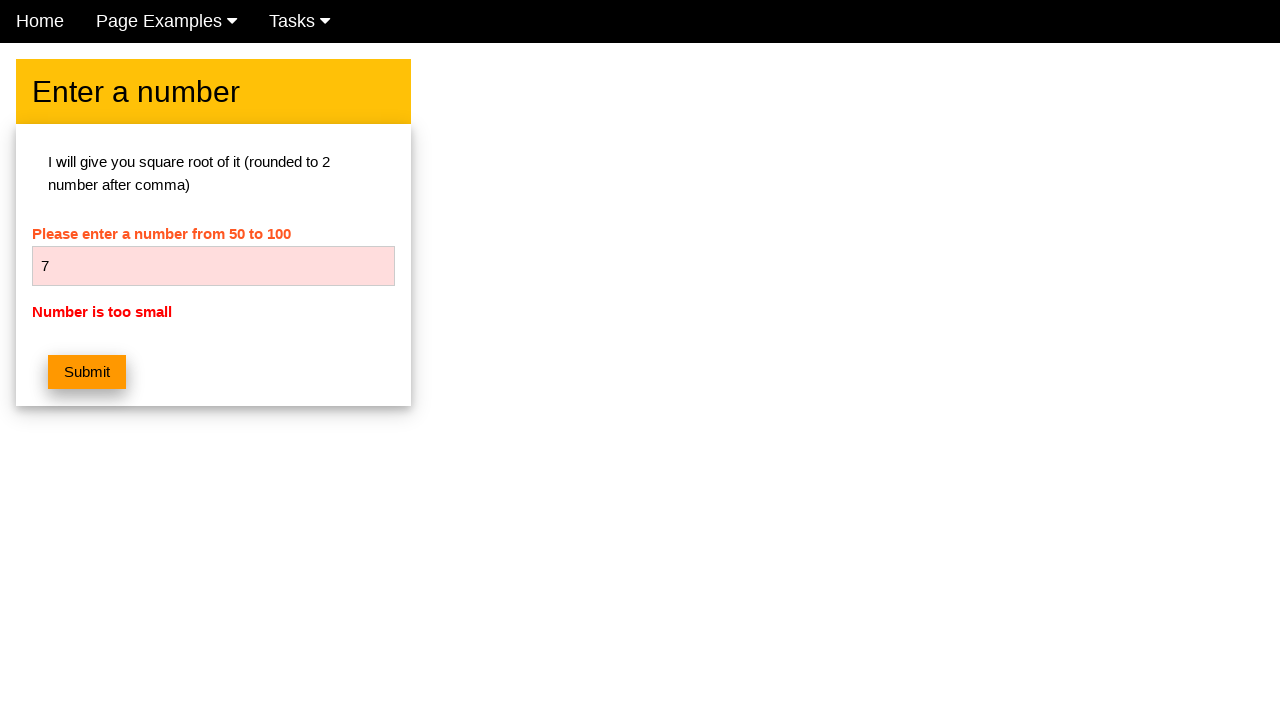

Cleared number input field on #numb
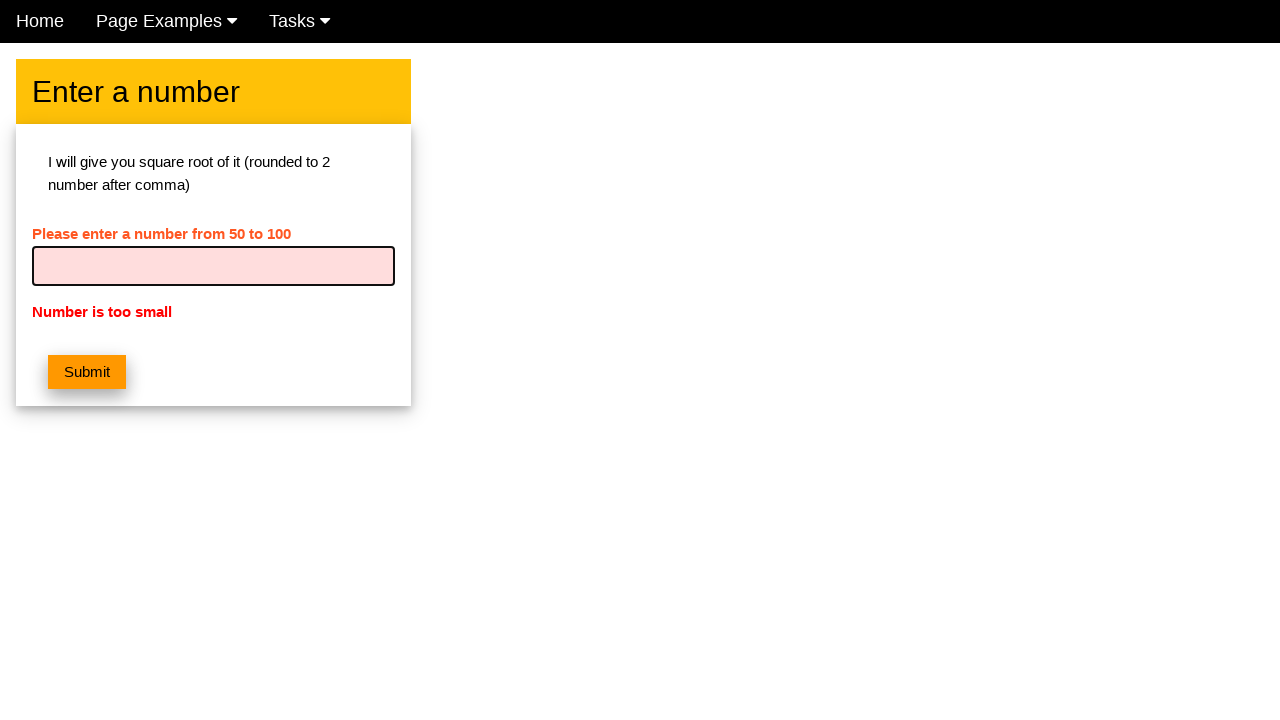

Entered number 8 into input field on #numb
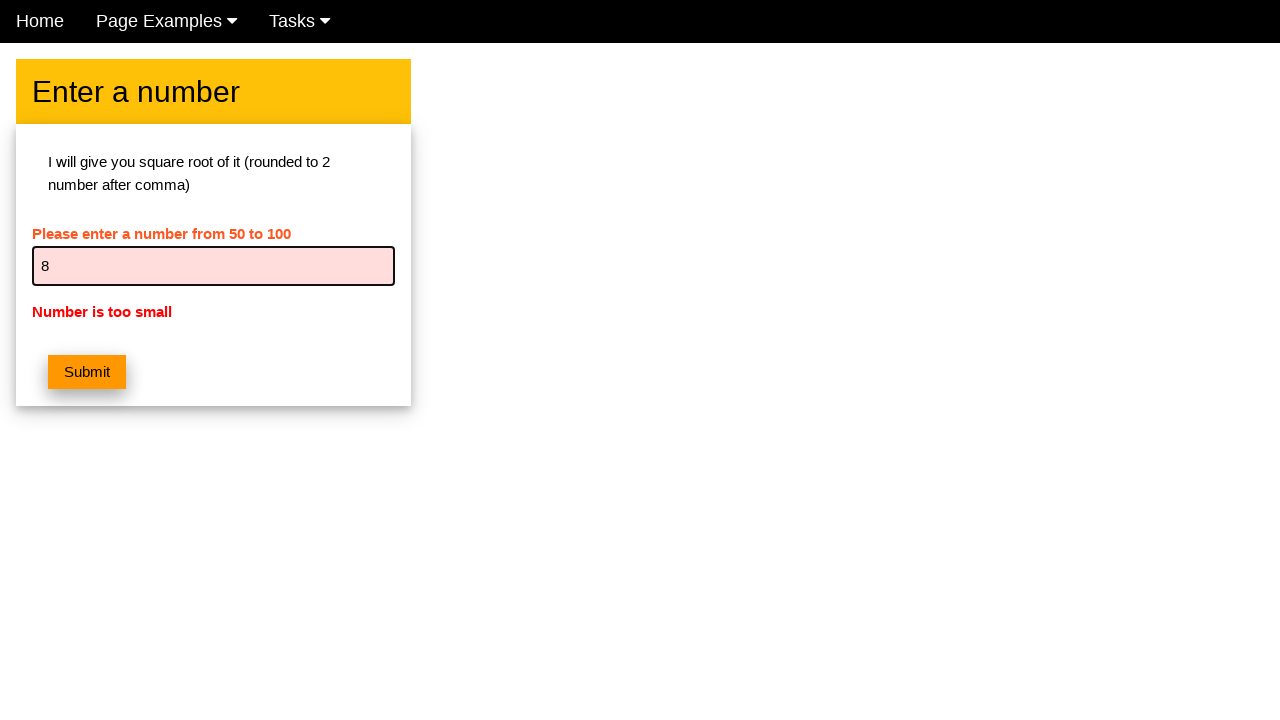

Clicked submit button for number 8 at (87, 372) on button.w3-btn.w3-orange.w3-margin
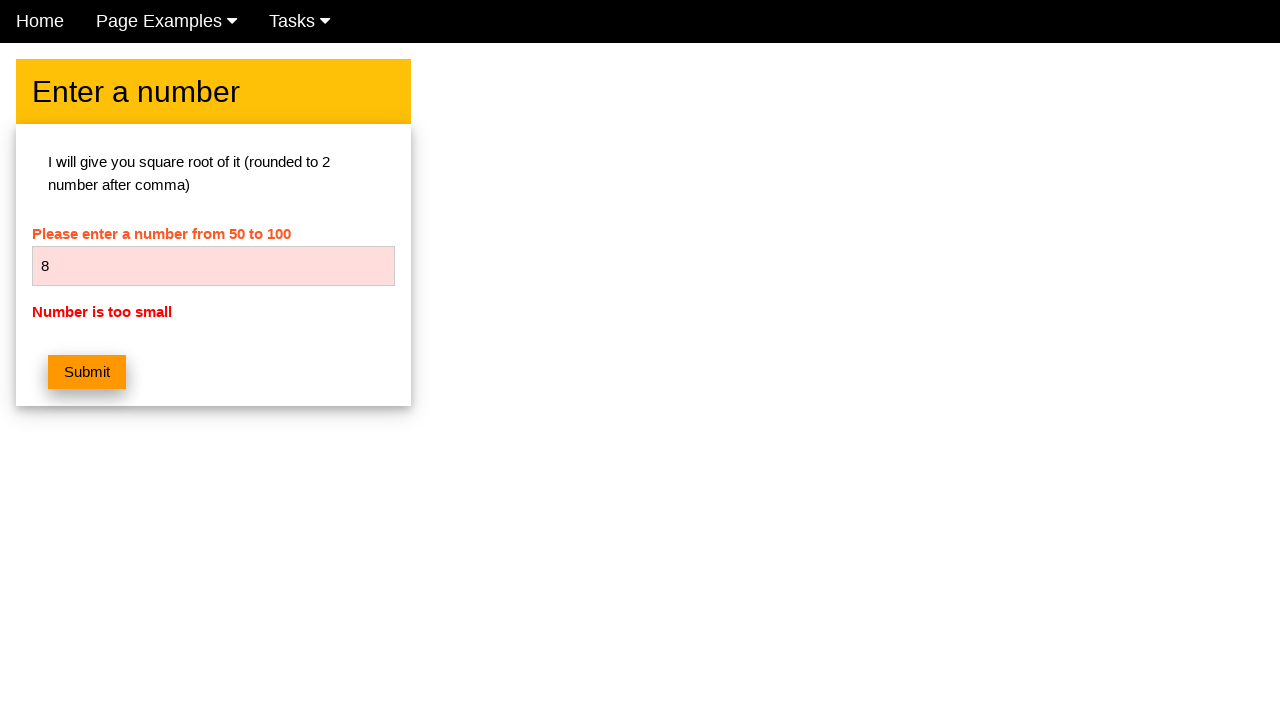

Verified error message 'Number is too small' appeared for number 8
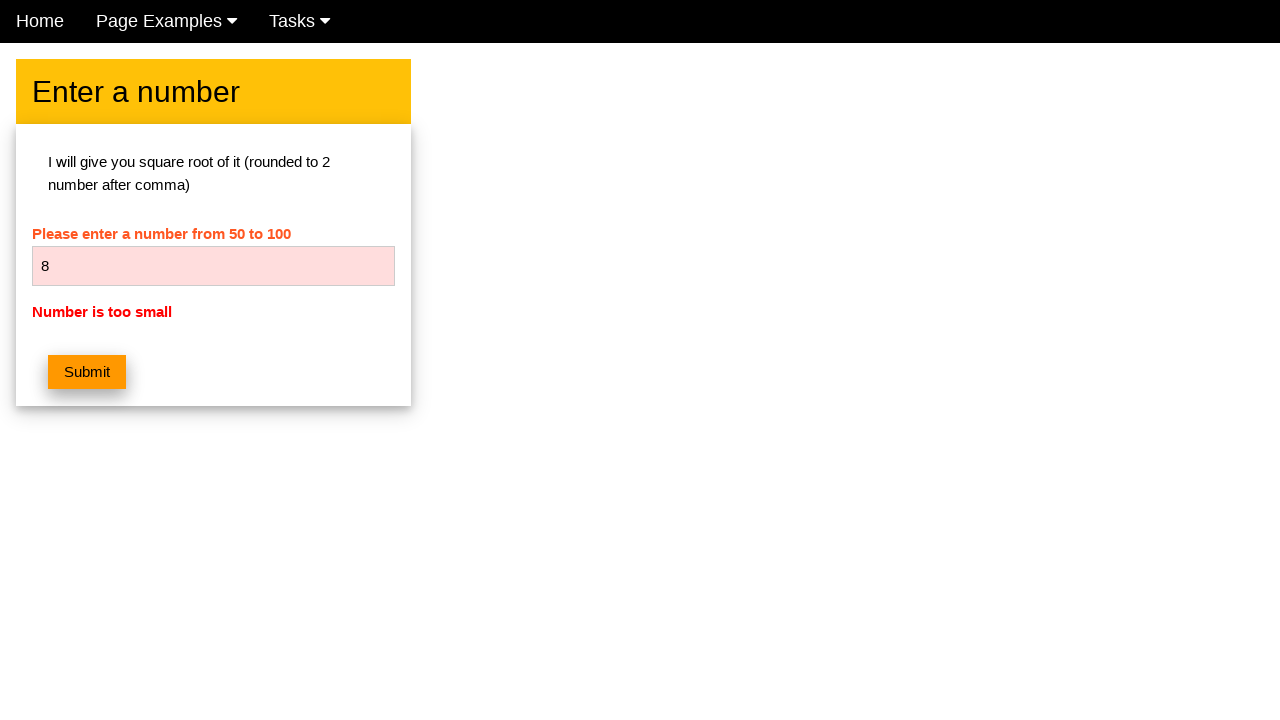

Cleared number input field on #numb
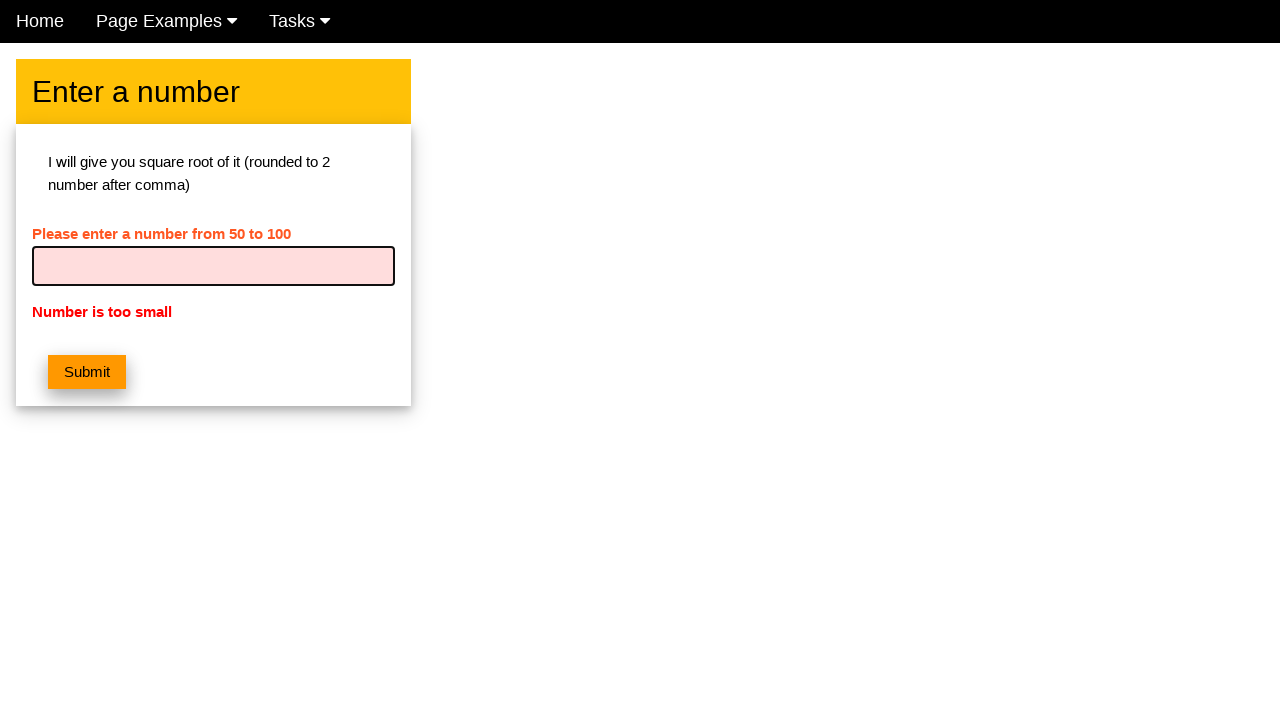

Entered number 9 into input field on #numb
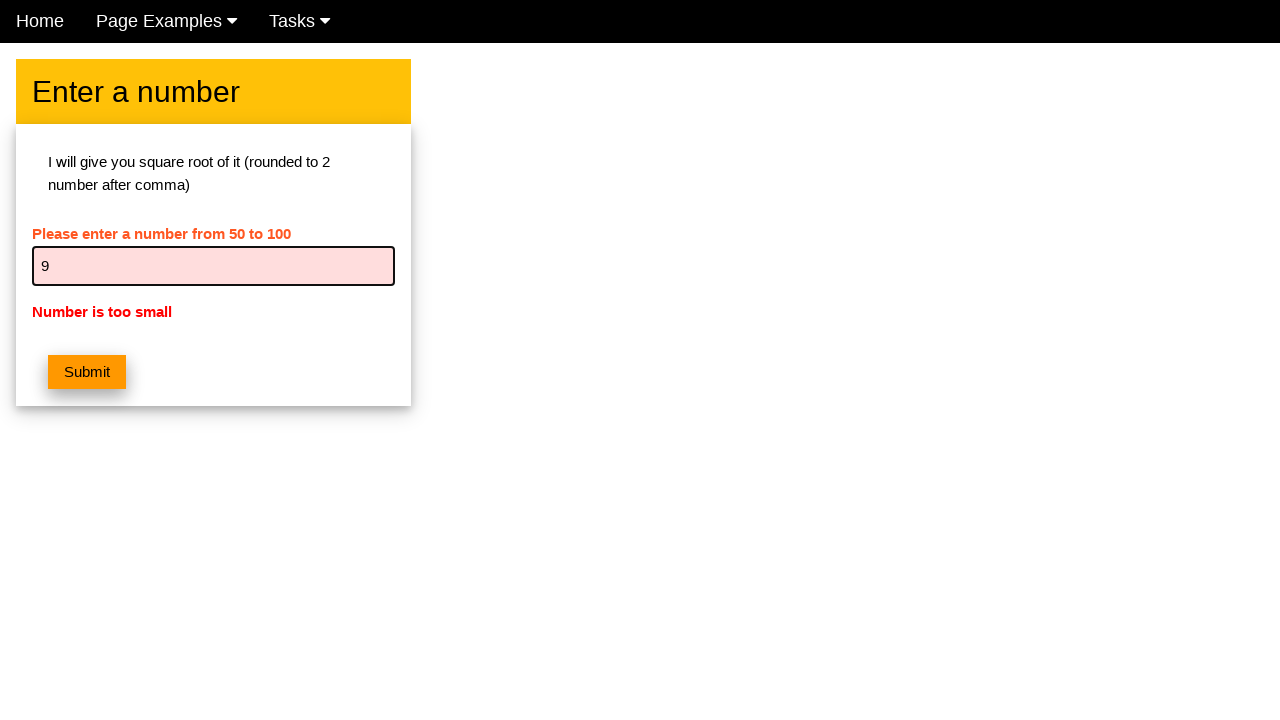

Clicked submit button for number 9 at (87, 372) on button.w3-btn.w3-orange.w3-margin
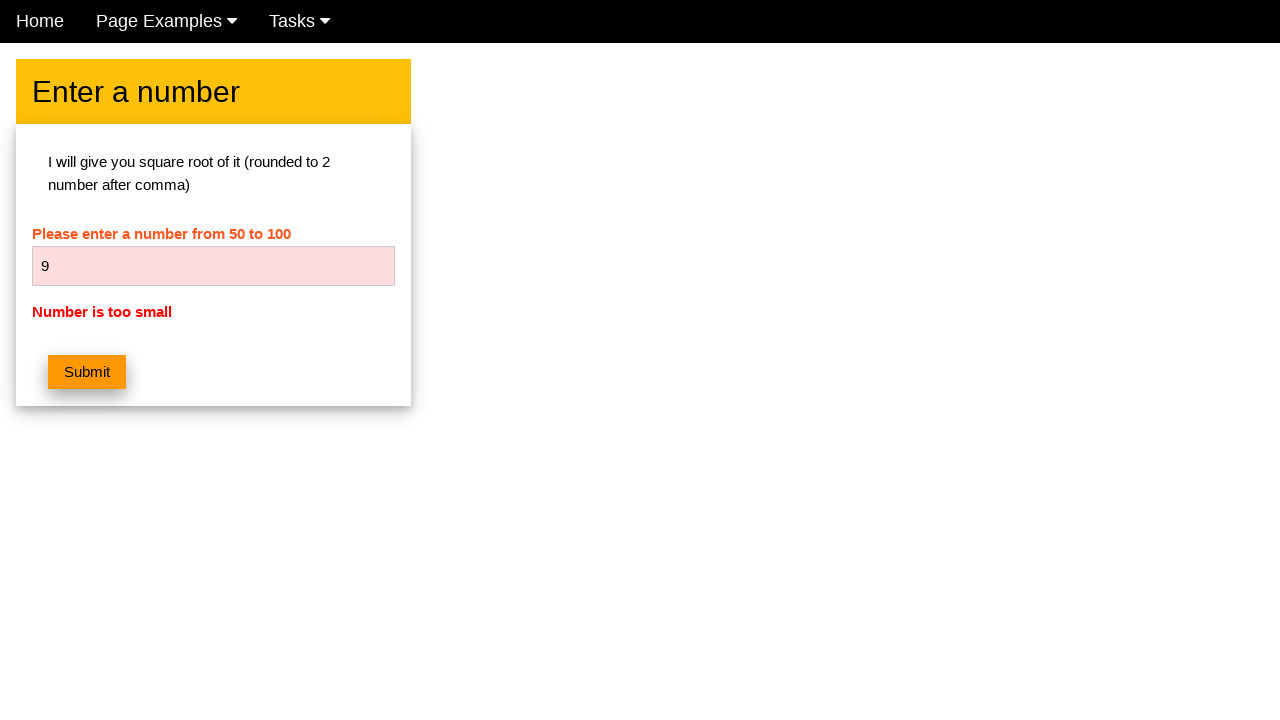

Verified error message 'Number is too small' appeared for number 9
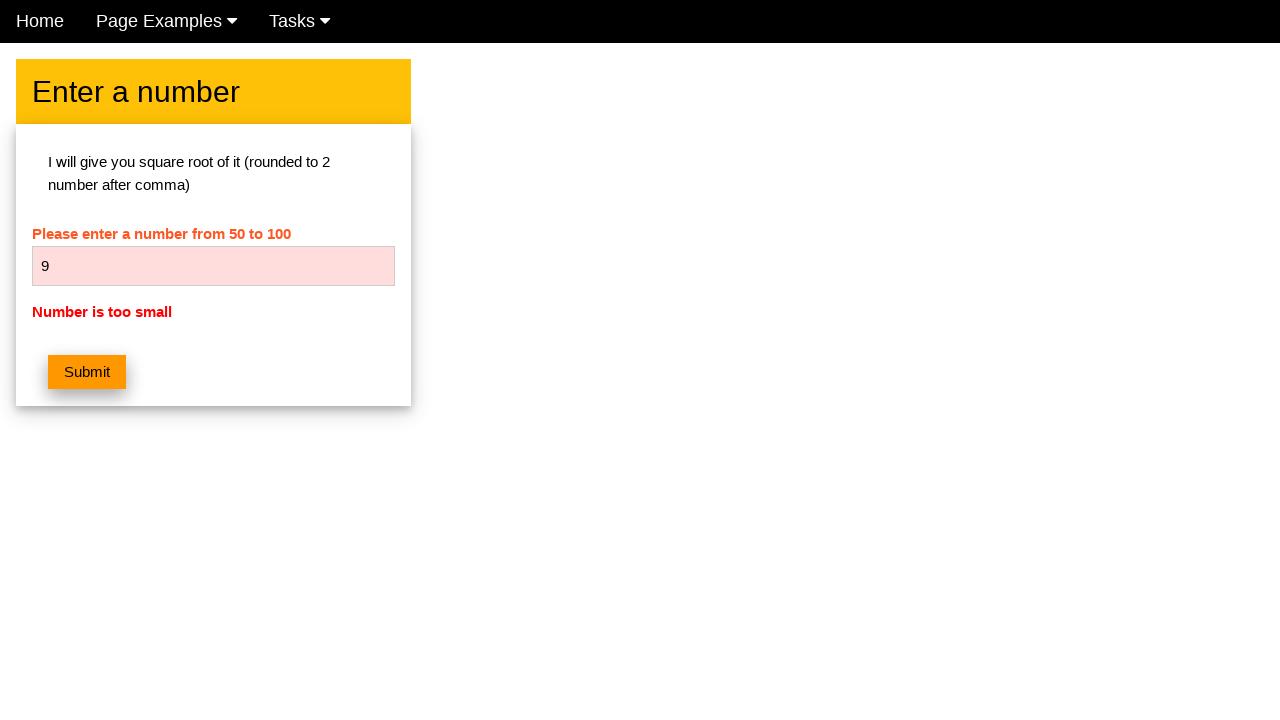

Cleared number input field on #numb
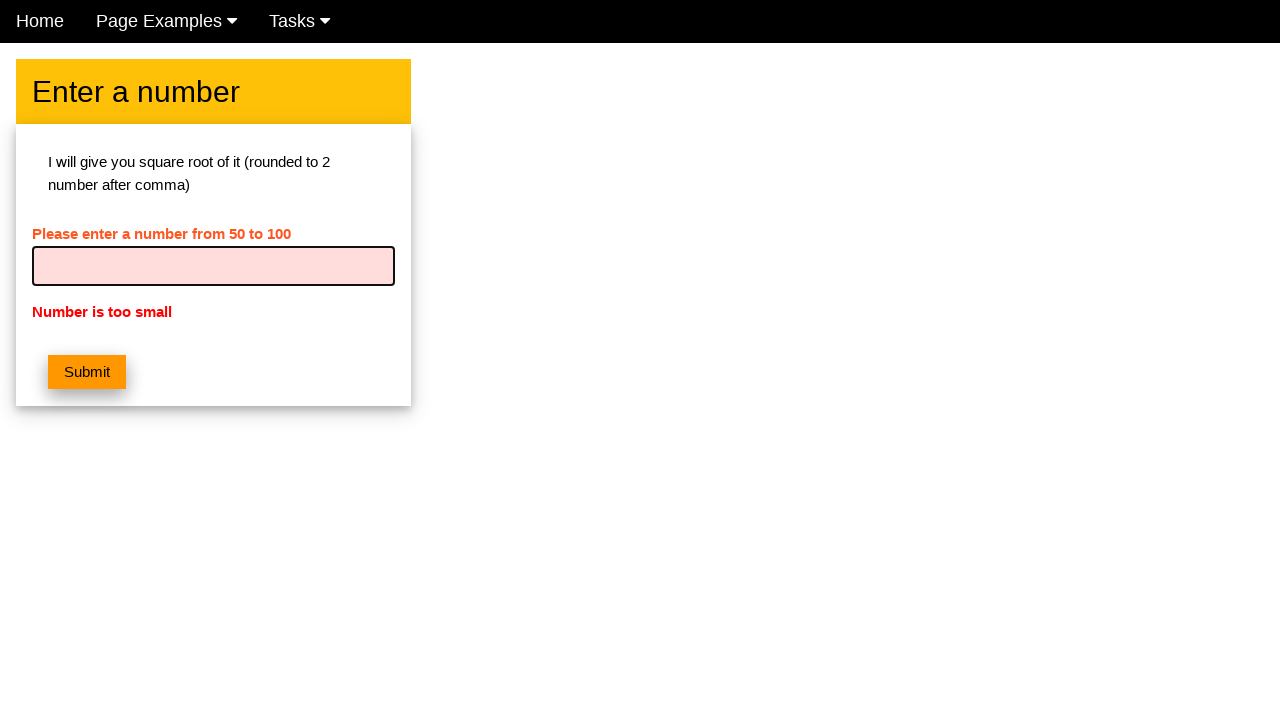

Entered number 10 into input field on #numb
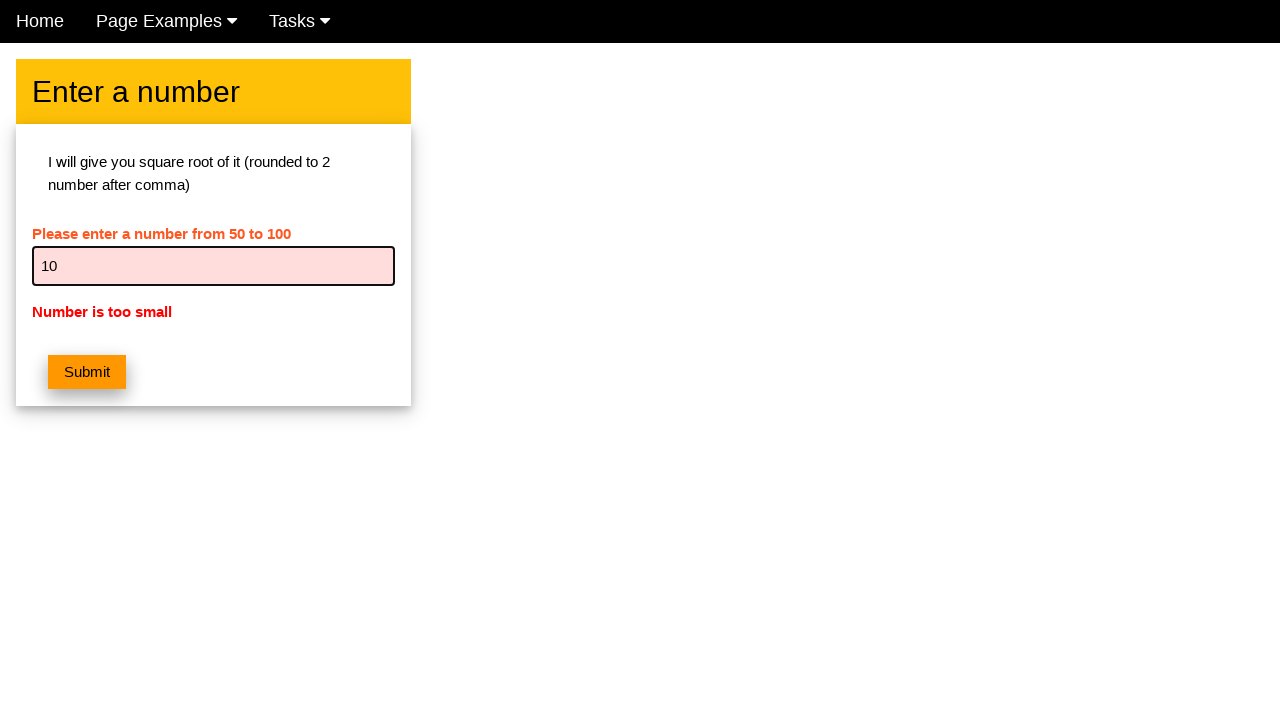

Clicked submit button for number 10 at (87, 372) on button.w3-btn.w3-orange.w3-margin
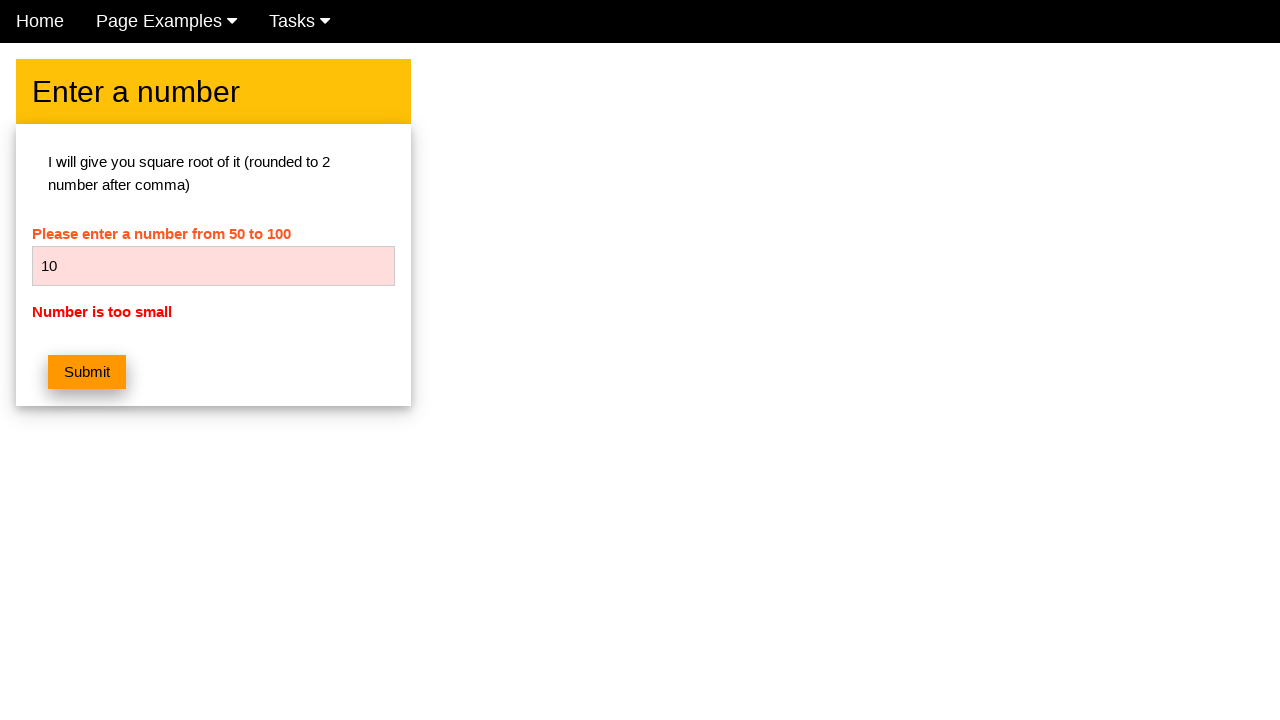

Verified error message 'Number is too small' appeared for number 10
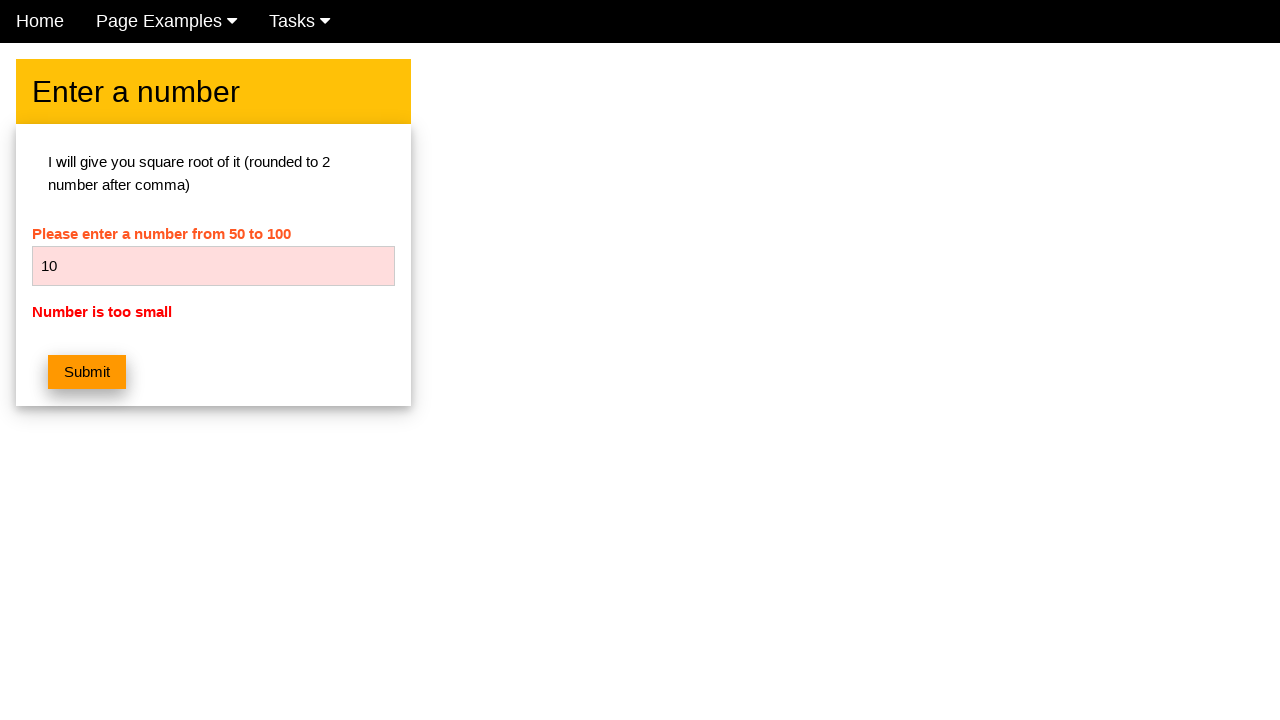

Cleared number input field on #numb
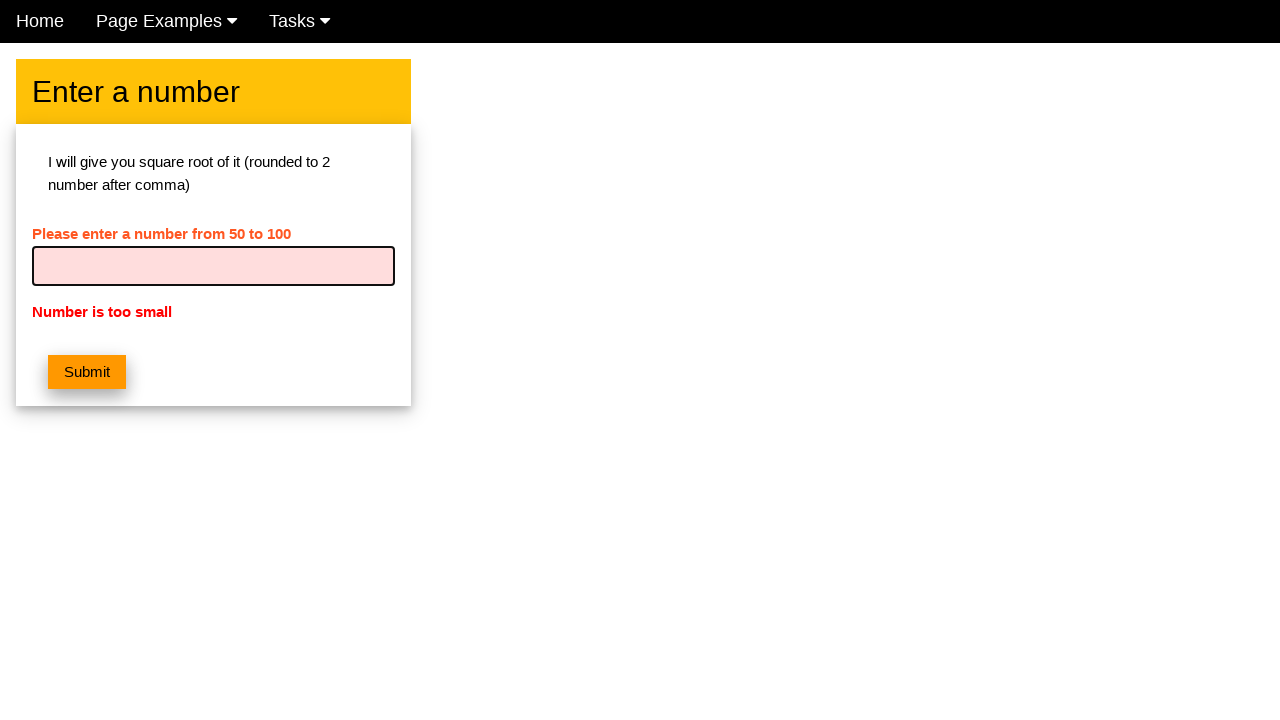

Entered number 11 into input field on #numb
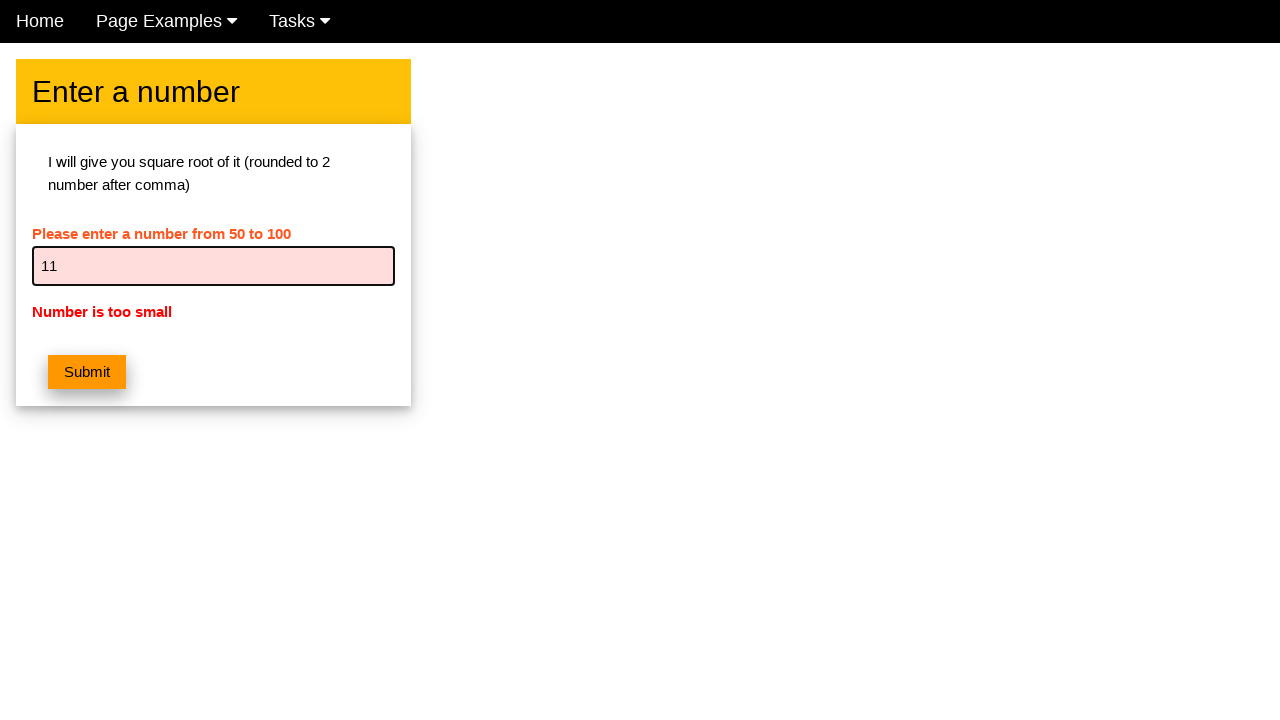

Clicked submit button for number 11 at (87, 372) on button.w3-btn.w3-orange.w3-margin
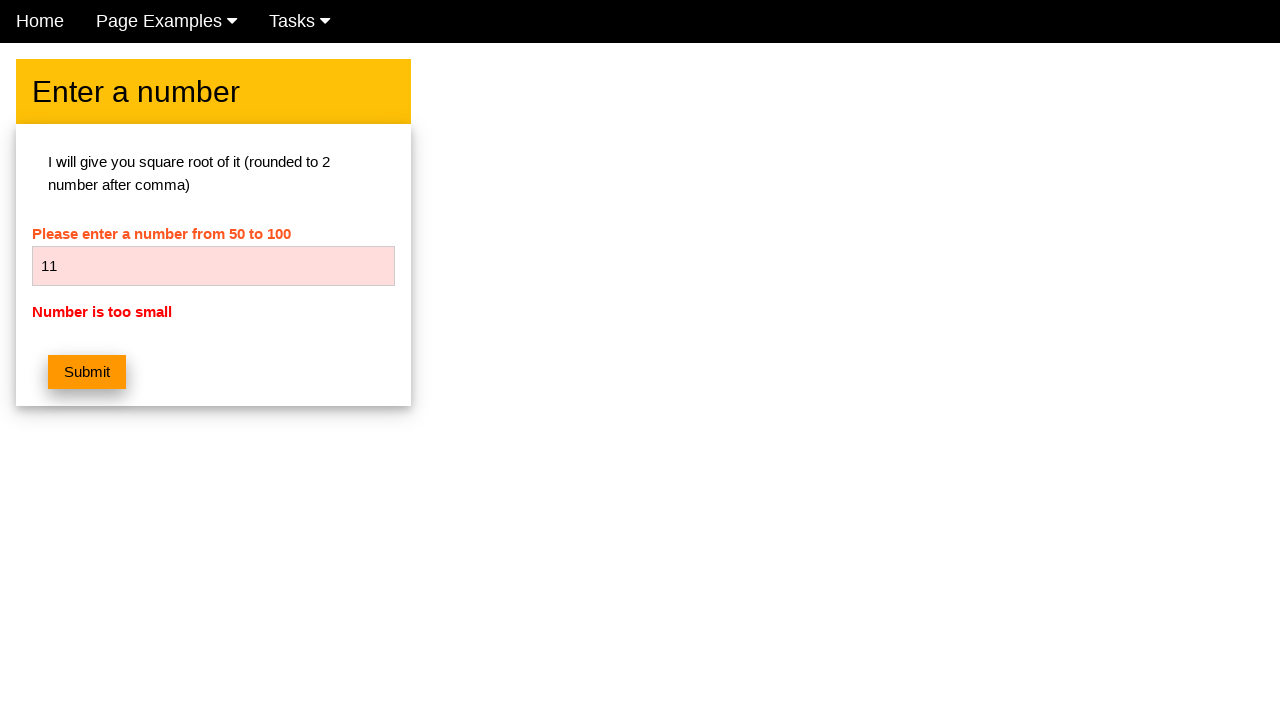

Verified error message 'Number is too small' appeared for number 11
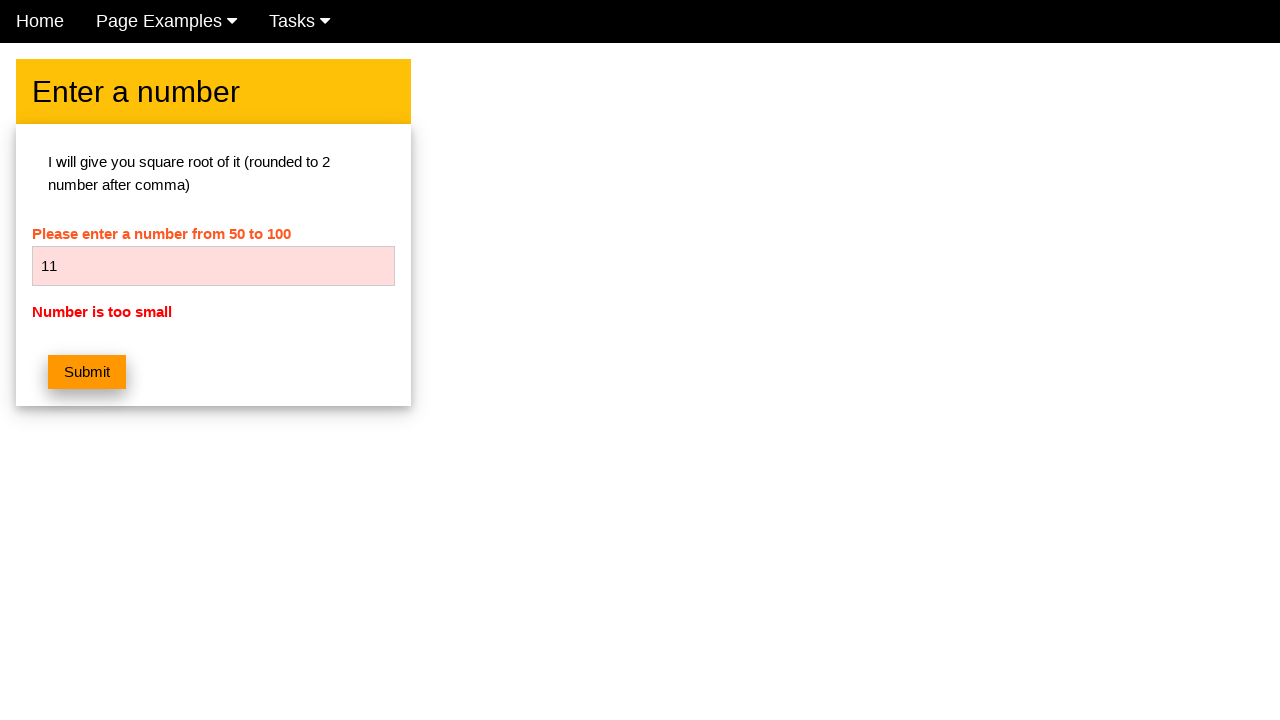

Cleared number input field on #numb
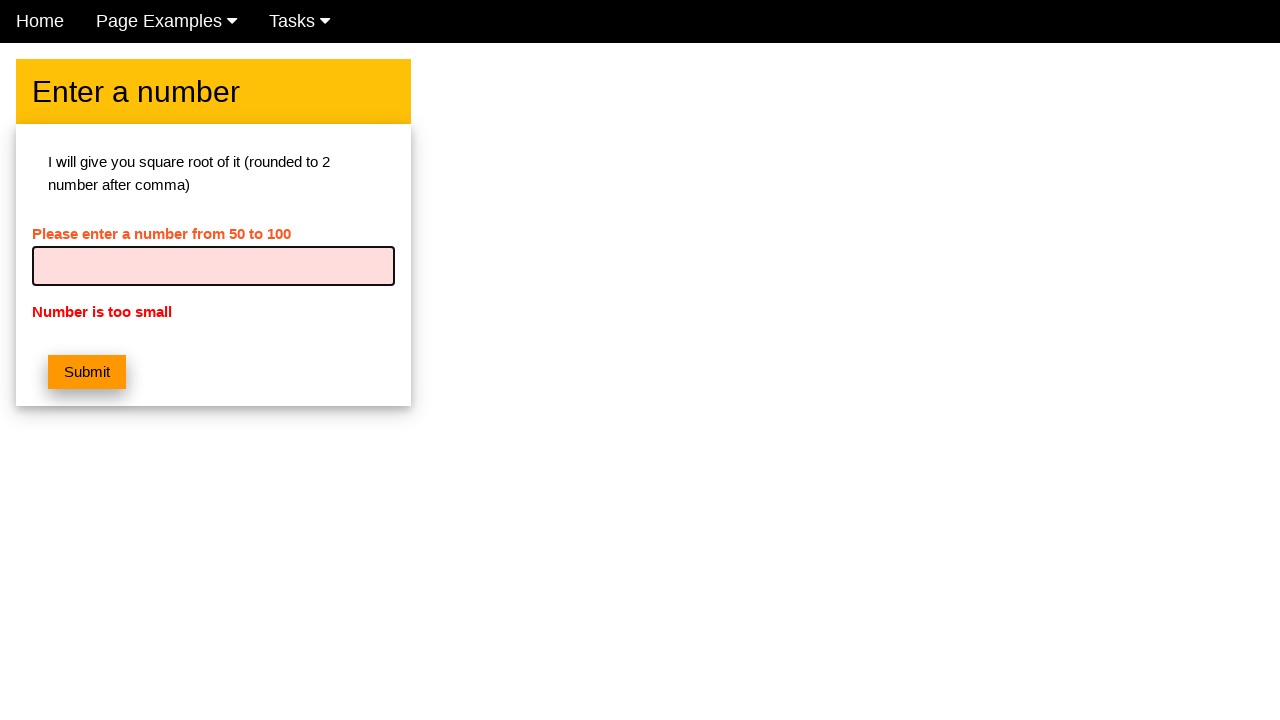

Entered number 12 into input field on #numb
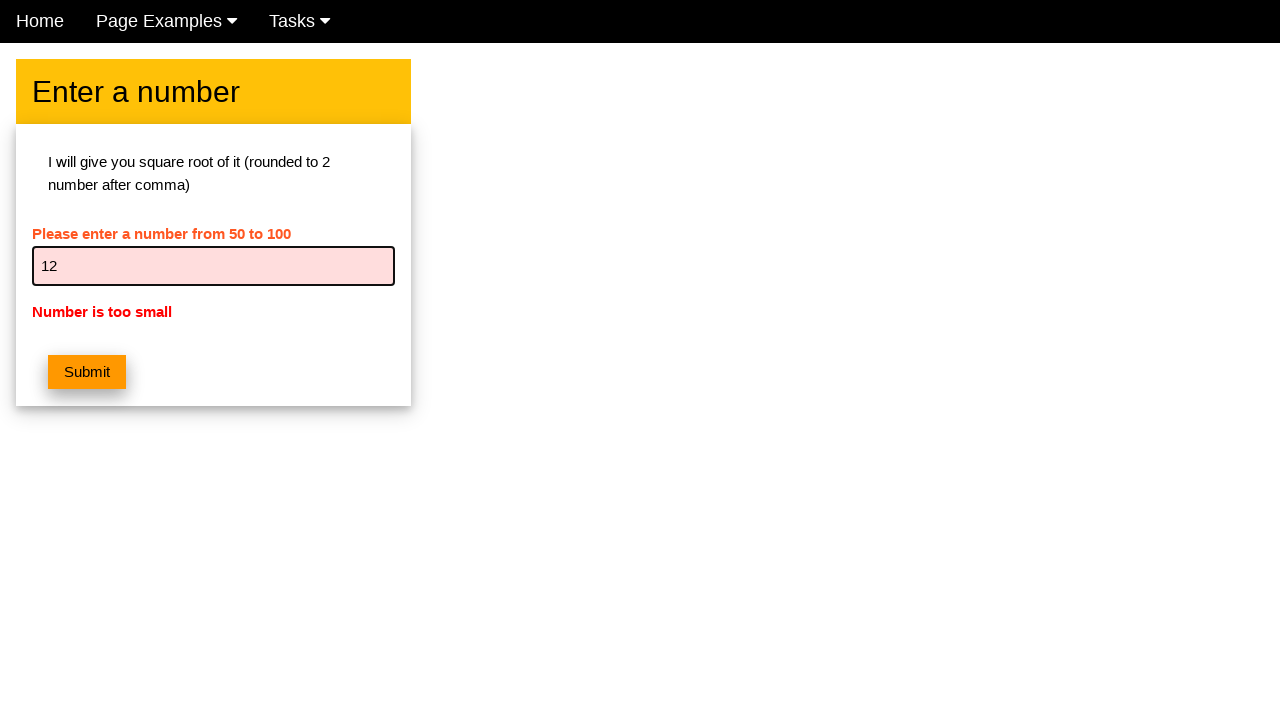

Clicked submit button for number 12 at (87, 372) on button.w3-btn.w3-orange.w3-margin
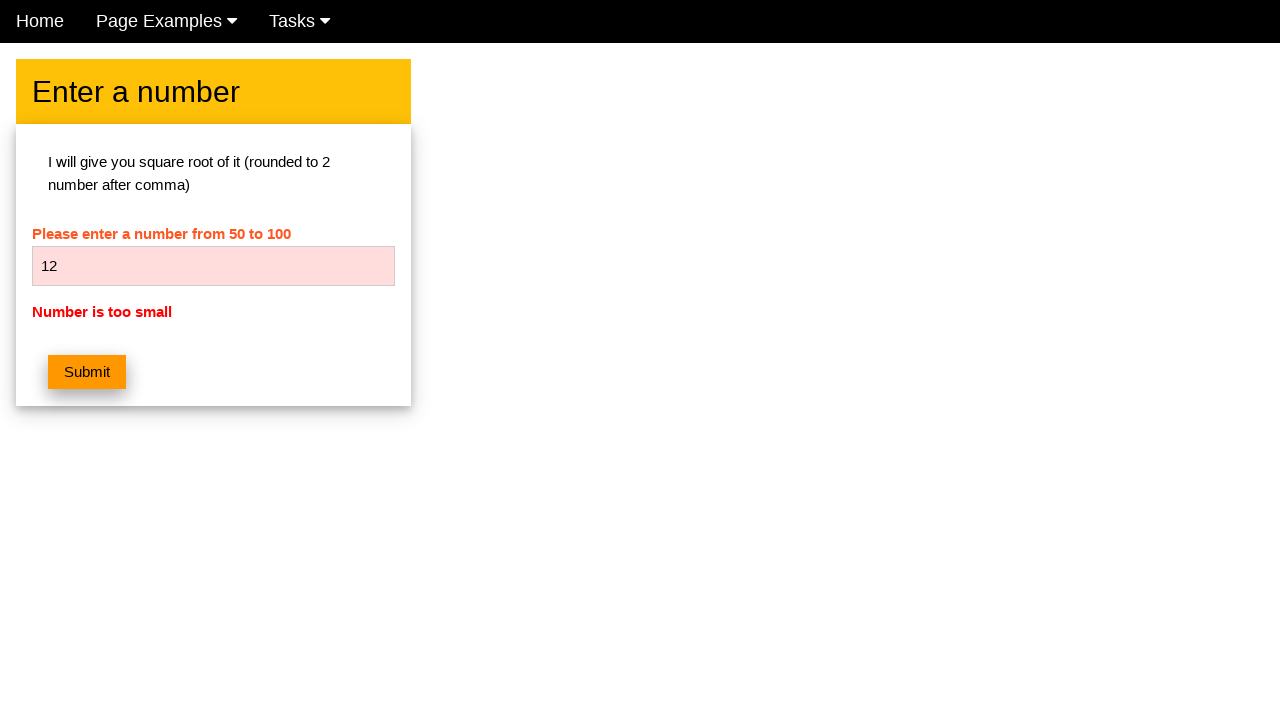

Verified error message 'Number is too small' appeared for number 12
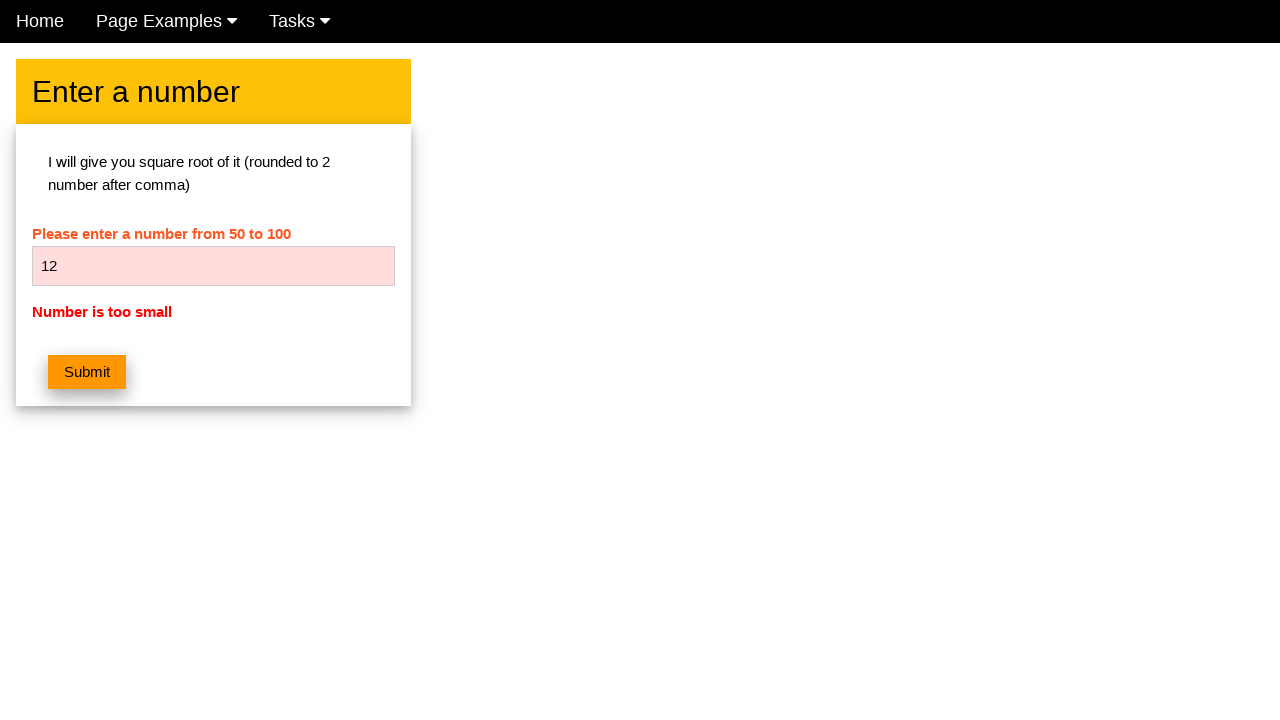

Cleared number input field on #numb
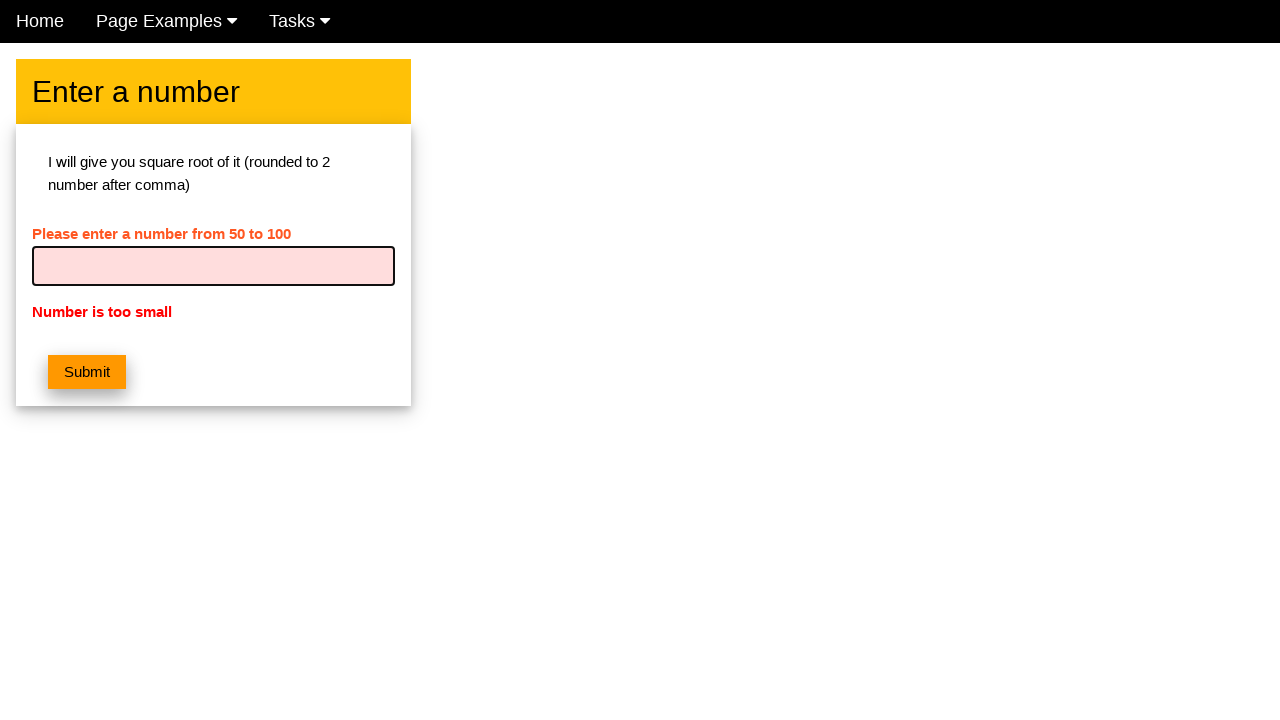

Entered number 13 into input field on #numb
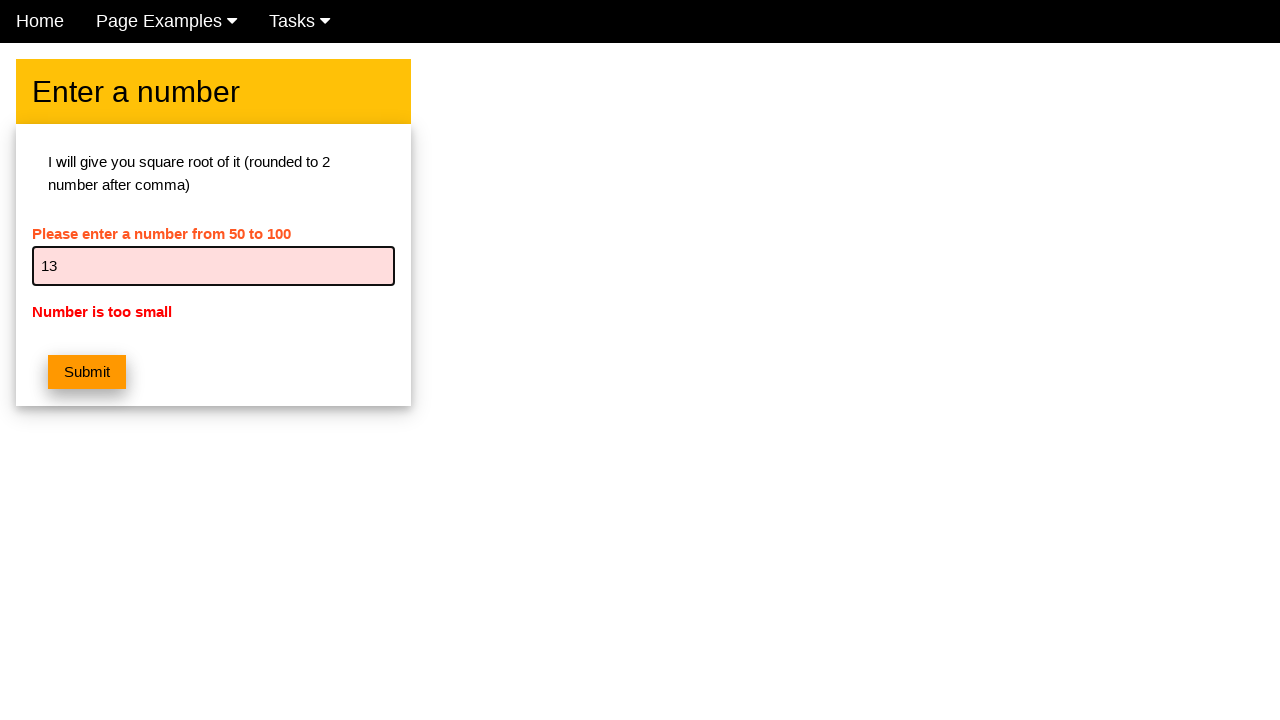

Clicked submit button for number 13 at (87, 372) on button.w3-btn.w3-orange.w3-margin
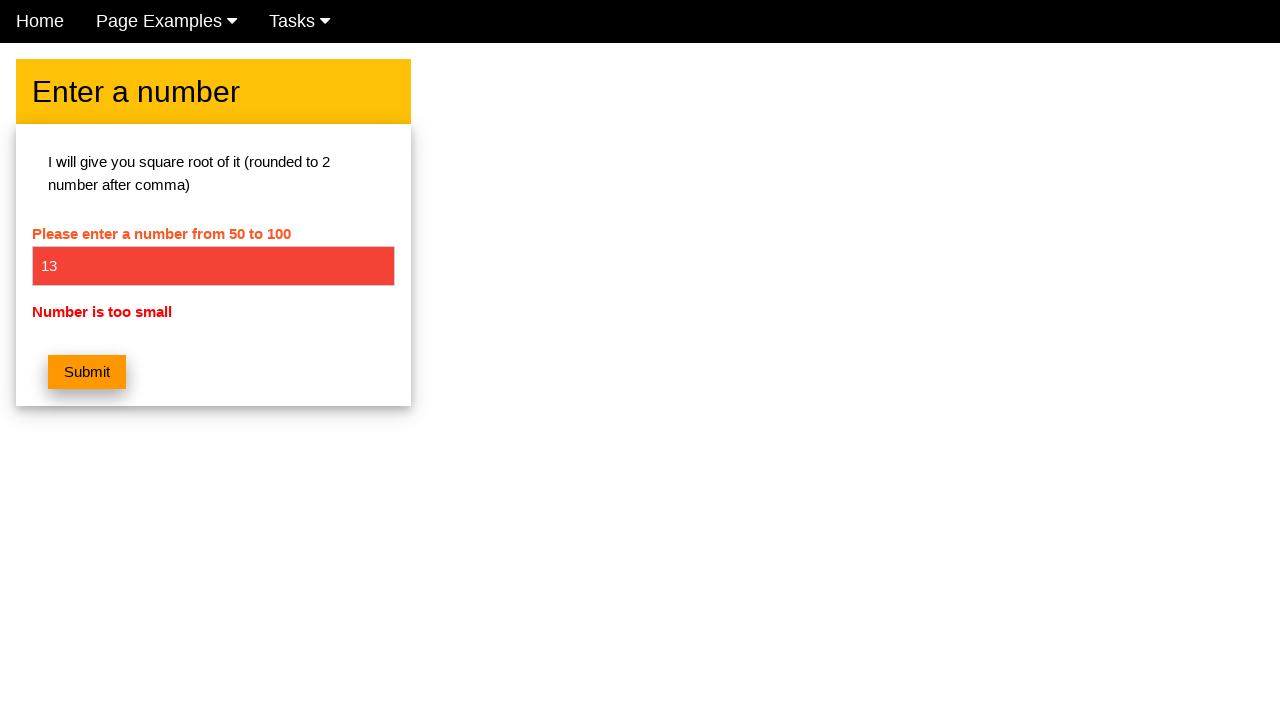

Verified error message 'Number is too small' appeared for number 13
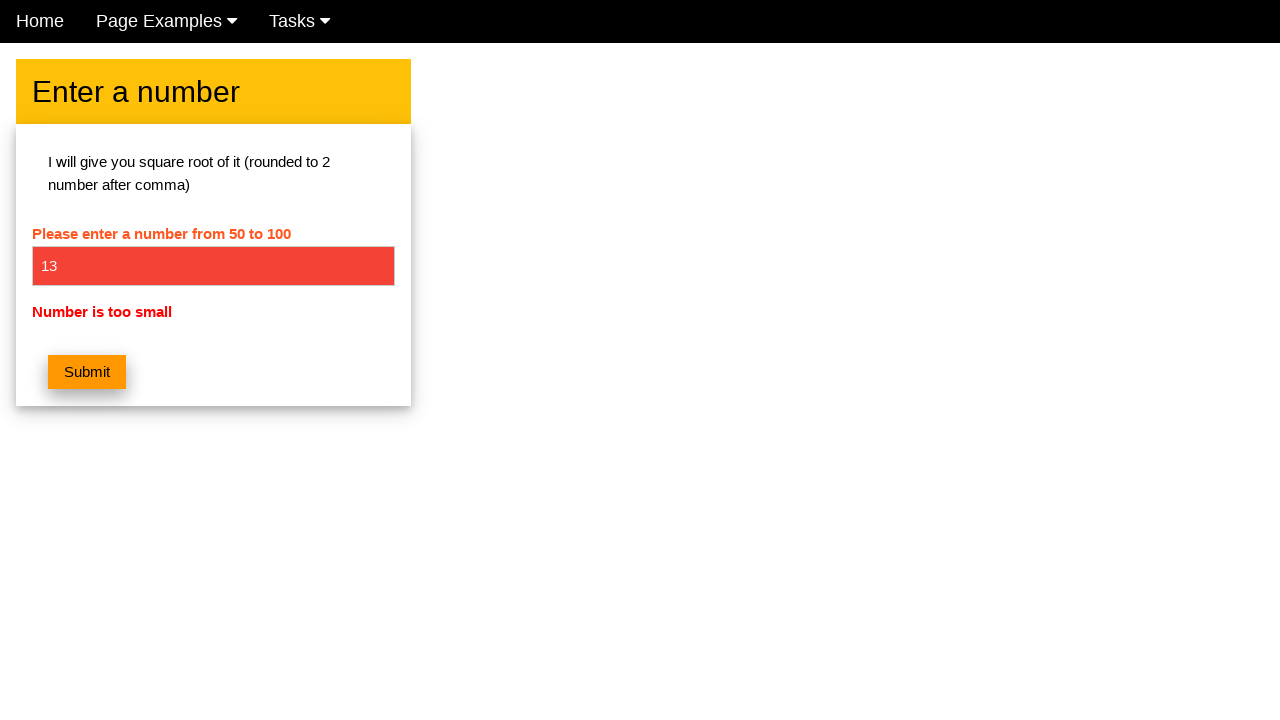

Cleared number input field on #numb
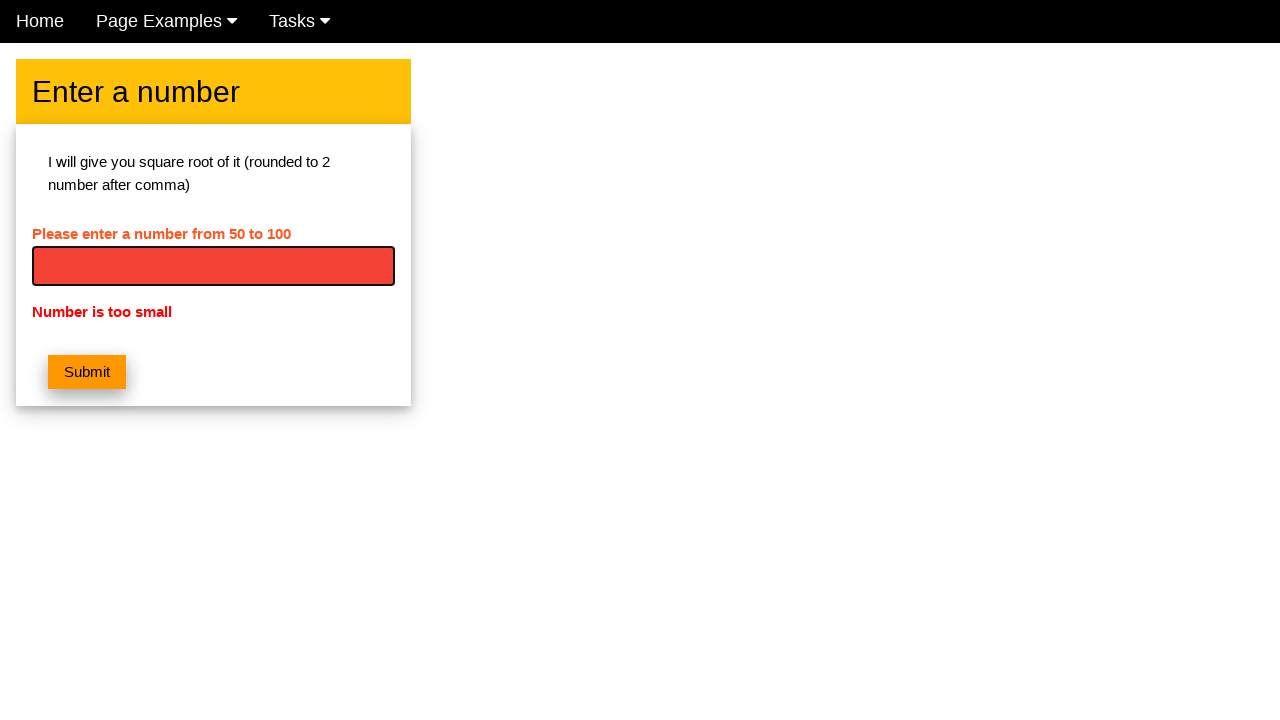

Entered number 14 into input field on #numb
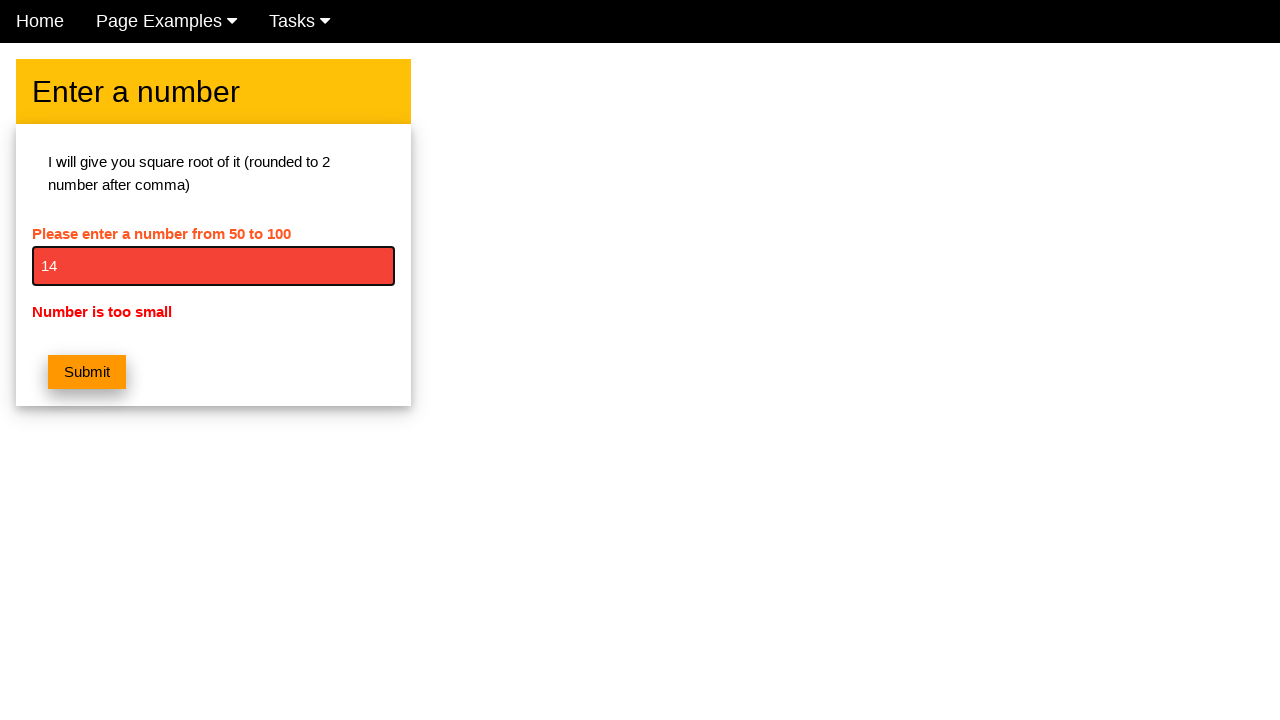

Clicked submit button for number 14 at (87, 372) on button.w3-btn.w3-orange.w3-margin
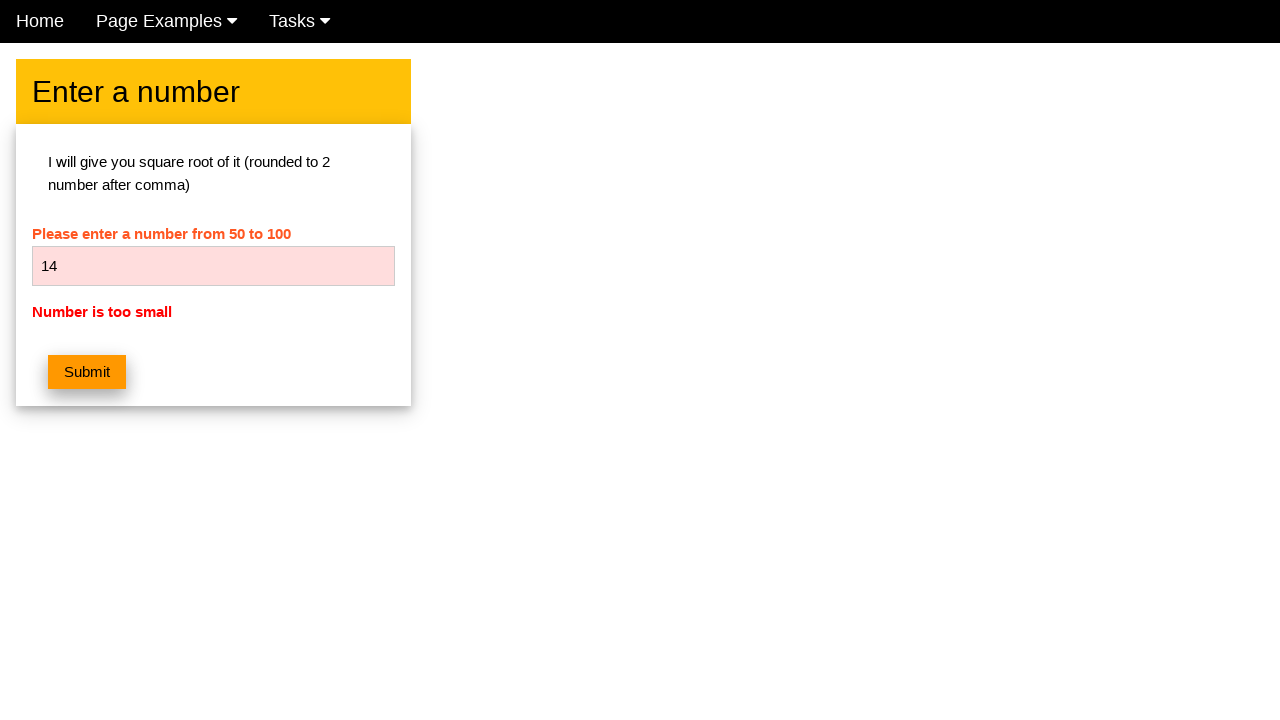

Verified error message 'Number is too small' appeared for number 14
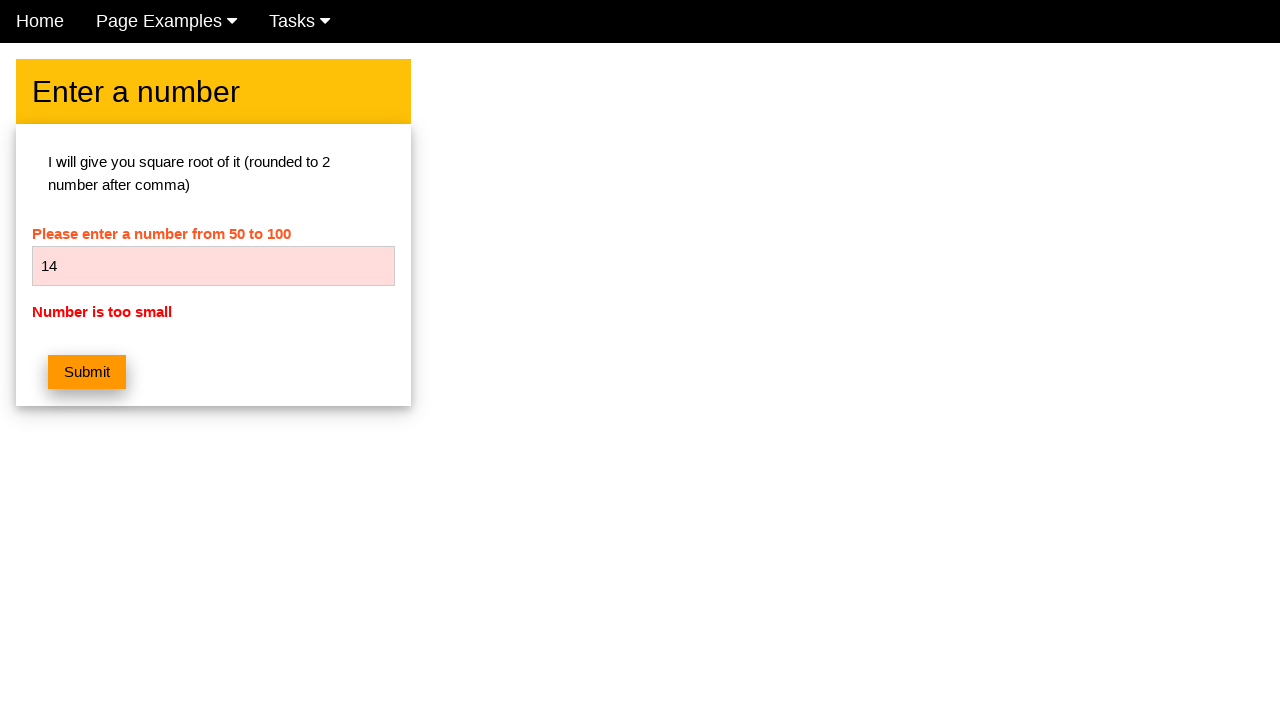

Cleared number input field on #numb
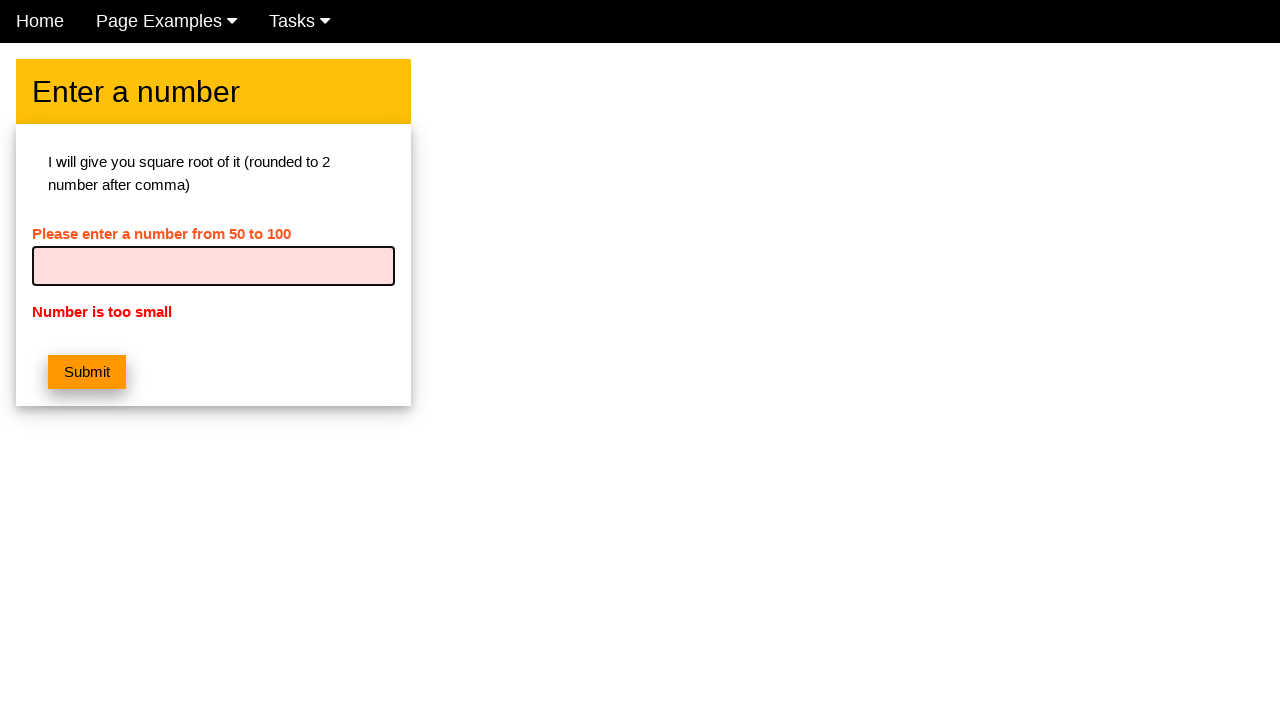

Entered number 15 into input field on #numb
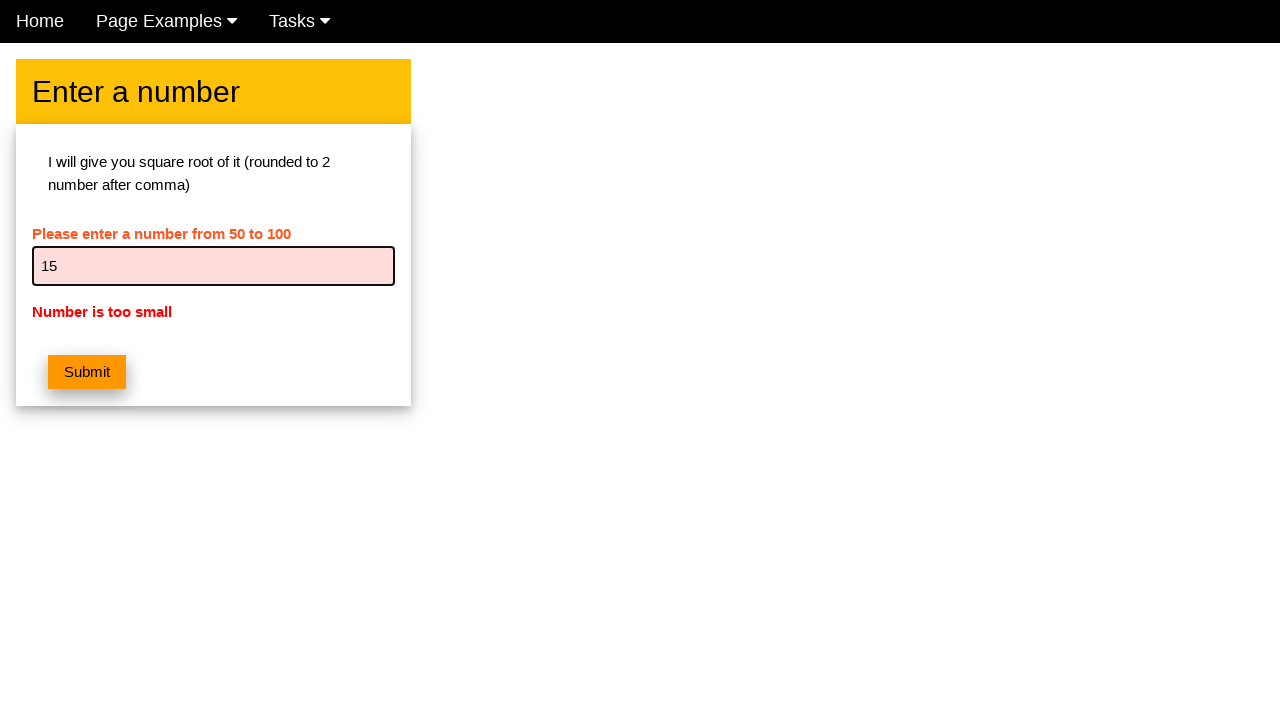

Clicked submit button for number 15 at (87, 372) on button.w3-btn.w3-orange.w3-margin
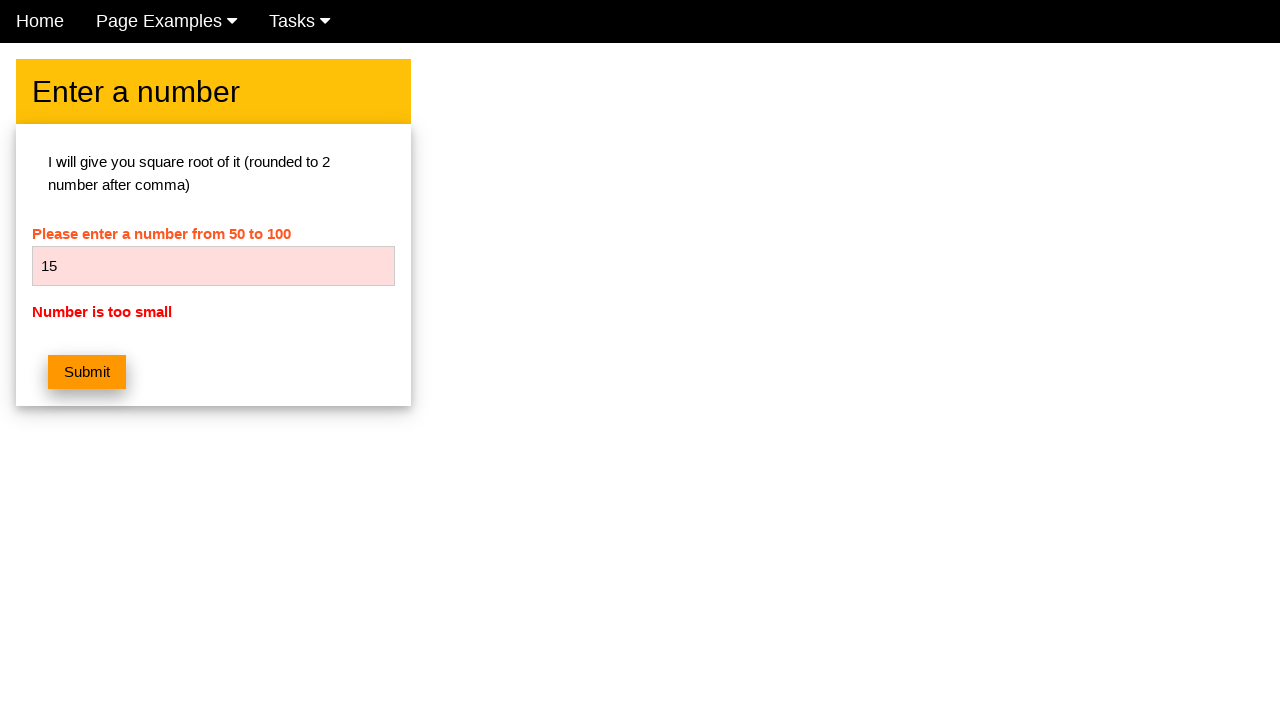

Verified error message 'Number is too small' appeared for number 15
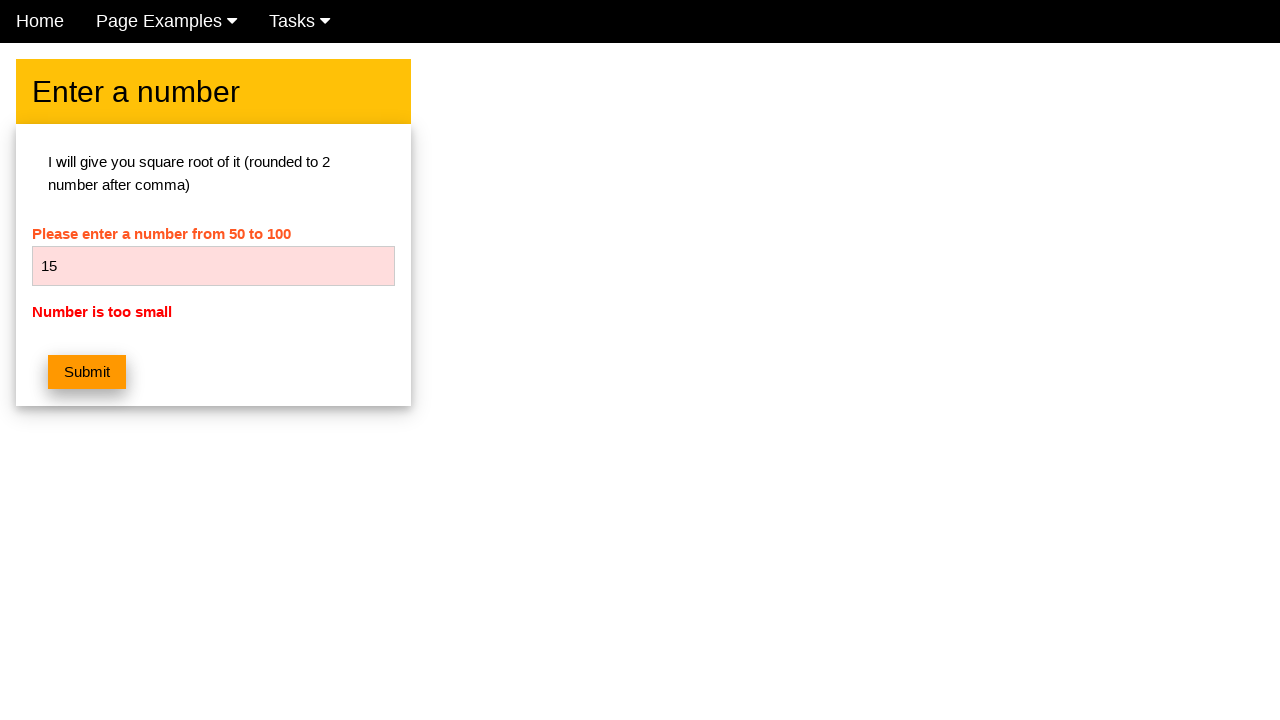

Cleared number input field on #numb
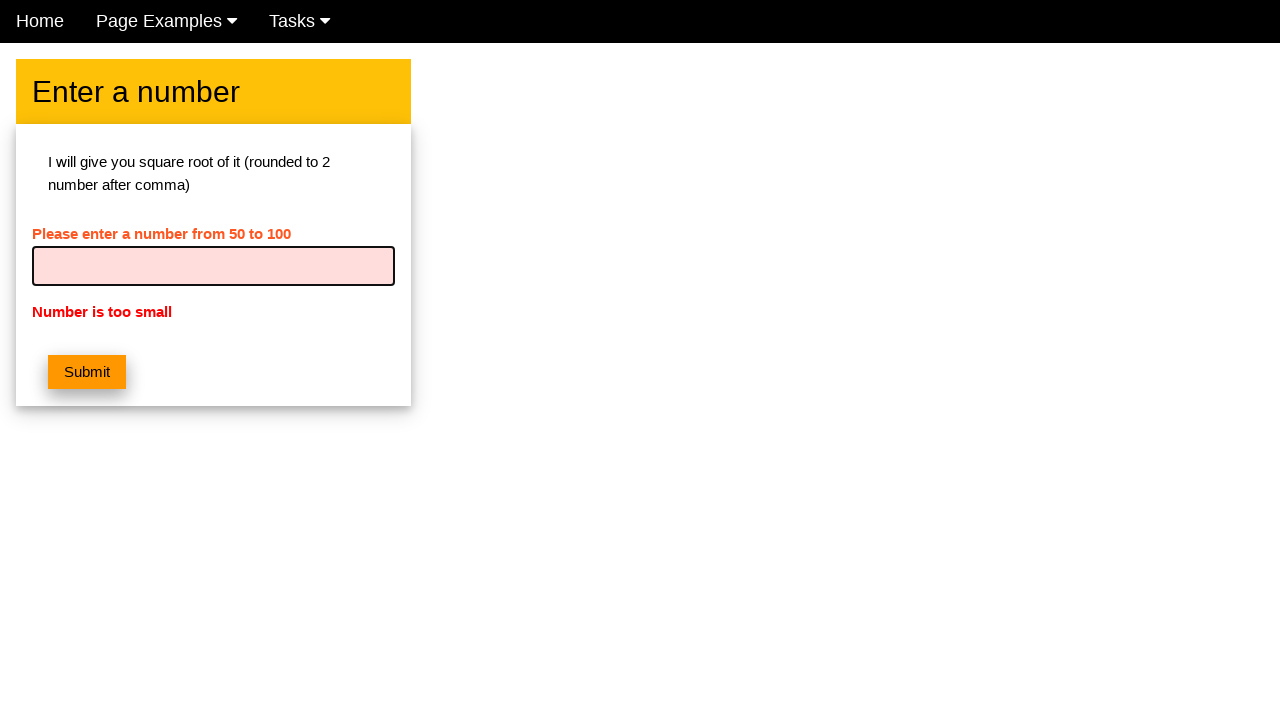

Entered number 16 into input field on #numb
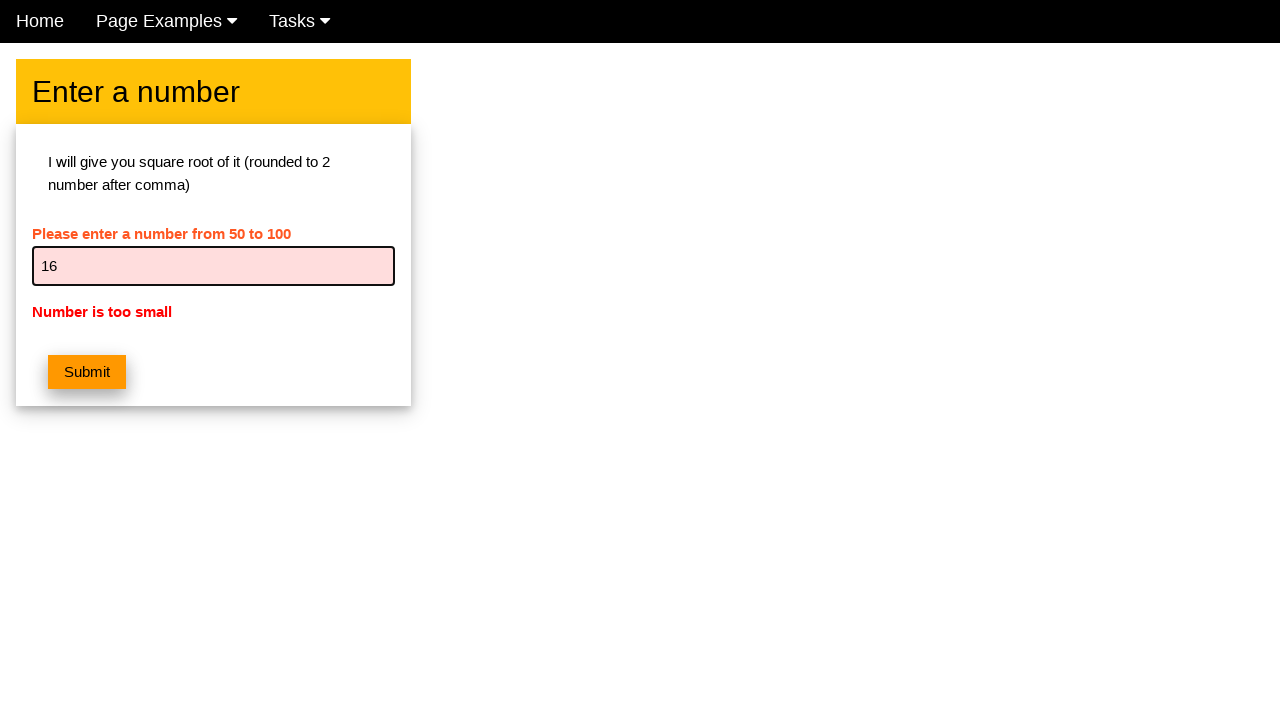

Clicked submit button for number 16 at (87, 372) on button.w3-btn.w3-orange.w3-margin
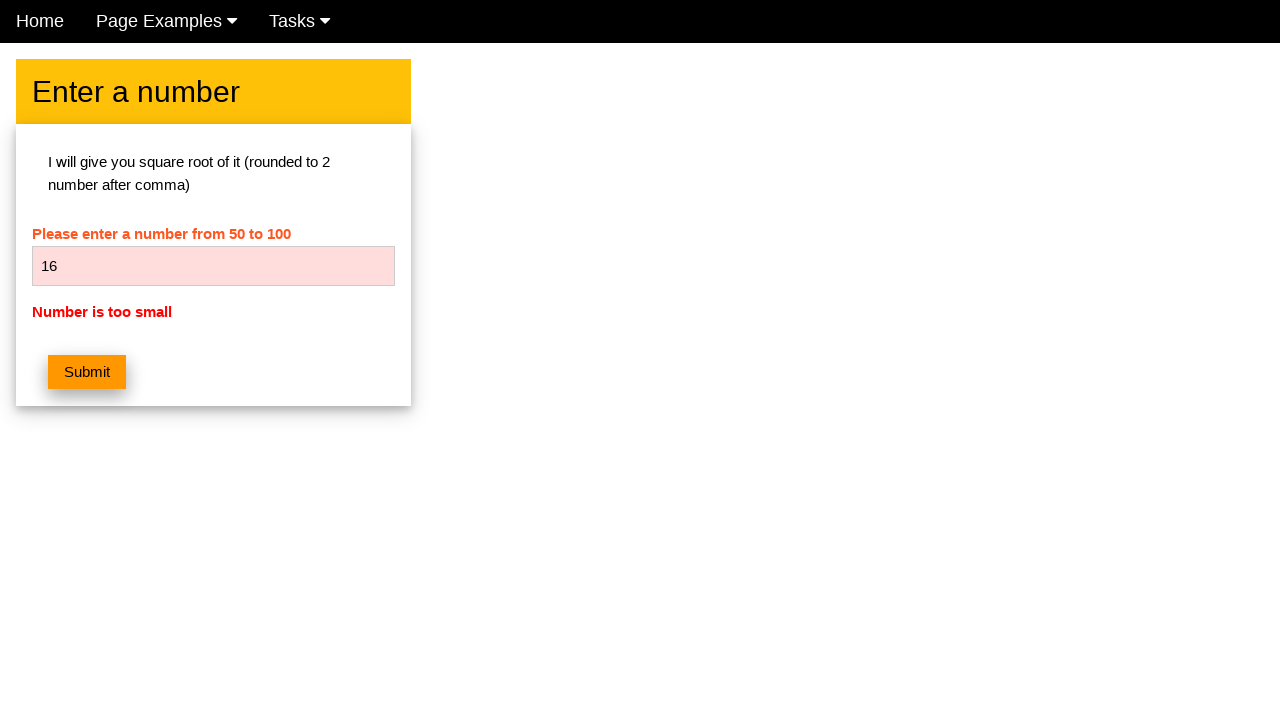

Verified error message 'Number is too small' appeared for number 16
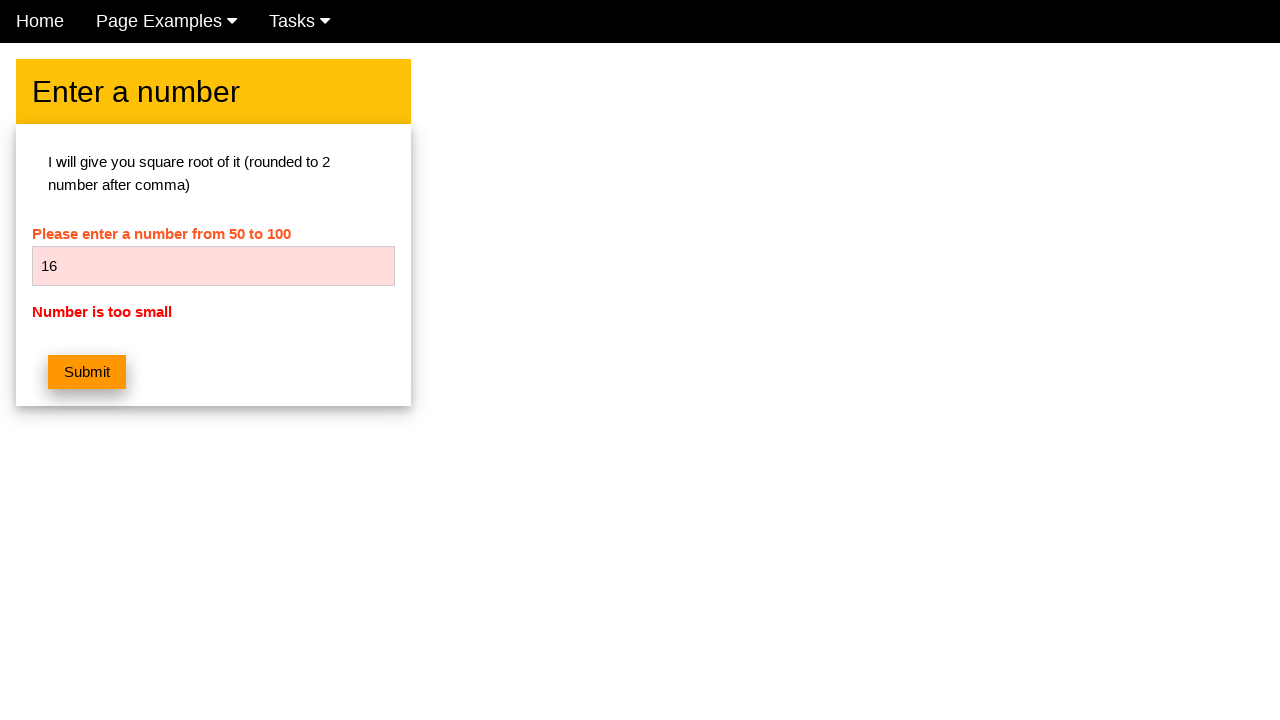

Cleared number input field on #numb
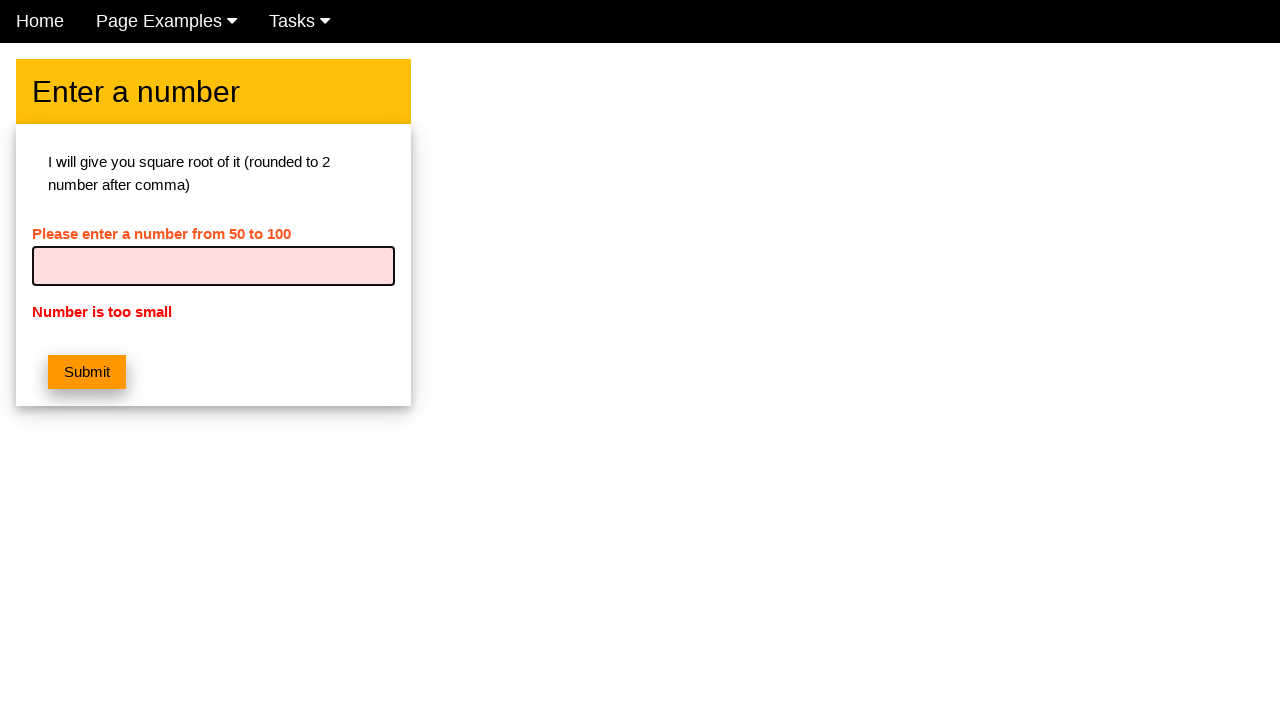

Entered number 17 into input field on #numb
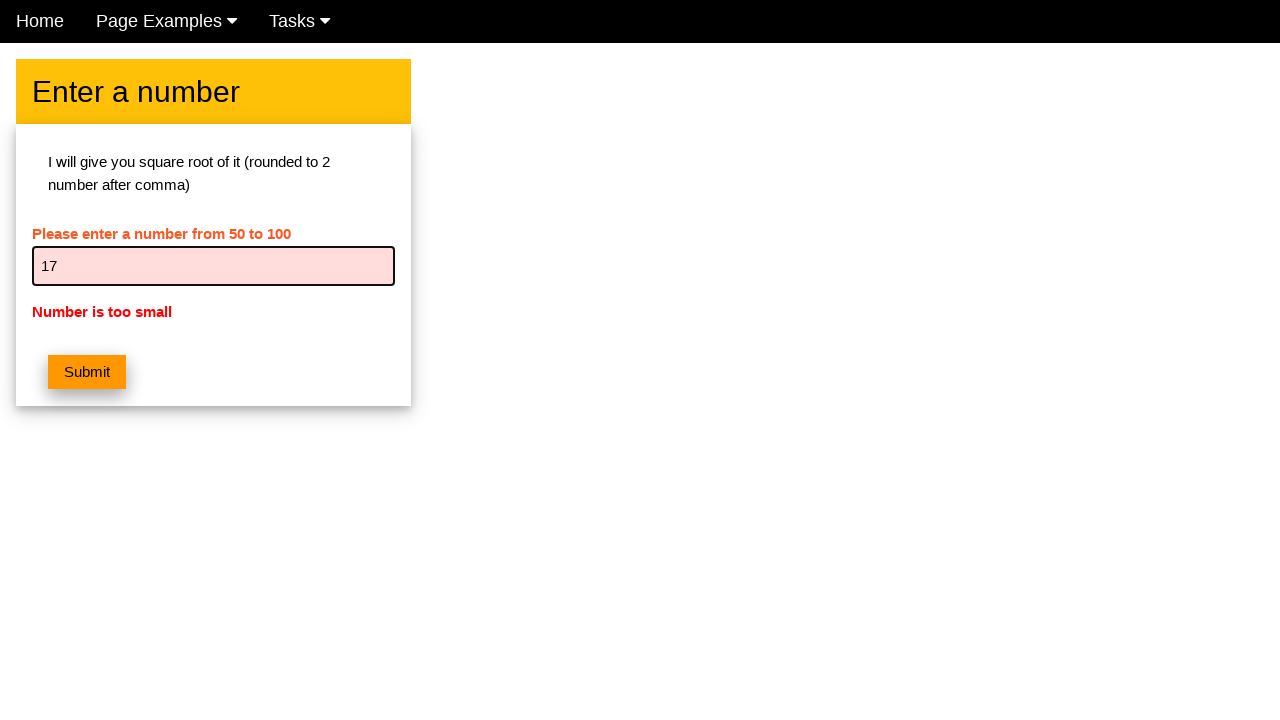

Clicked submit button for number 17 at (87, 372) on button.w3-btn.w3-orange.w3-margin
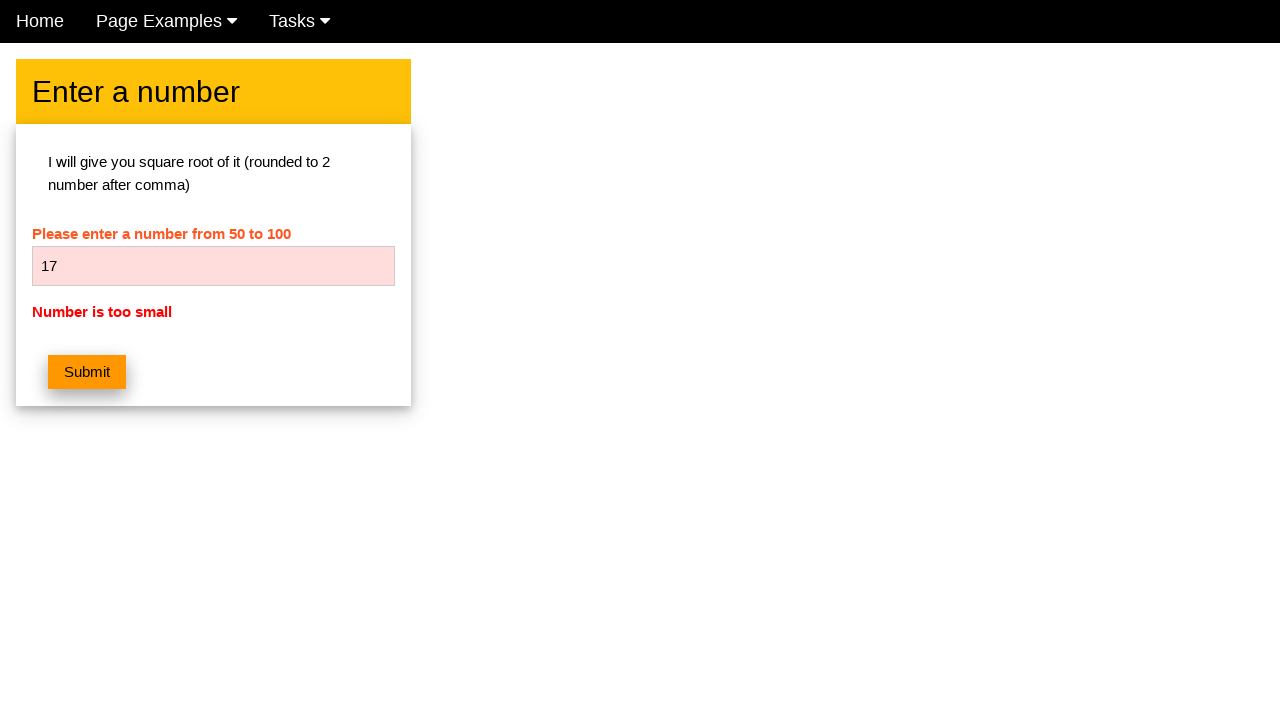

Verified error message 'Number is too small' appeared for number 17
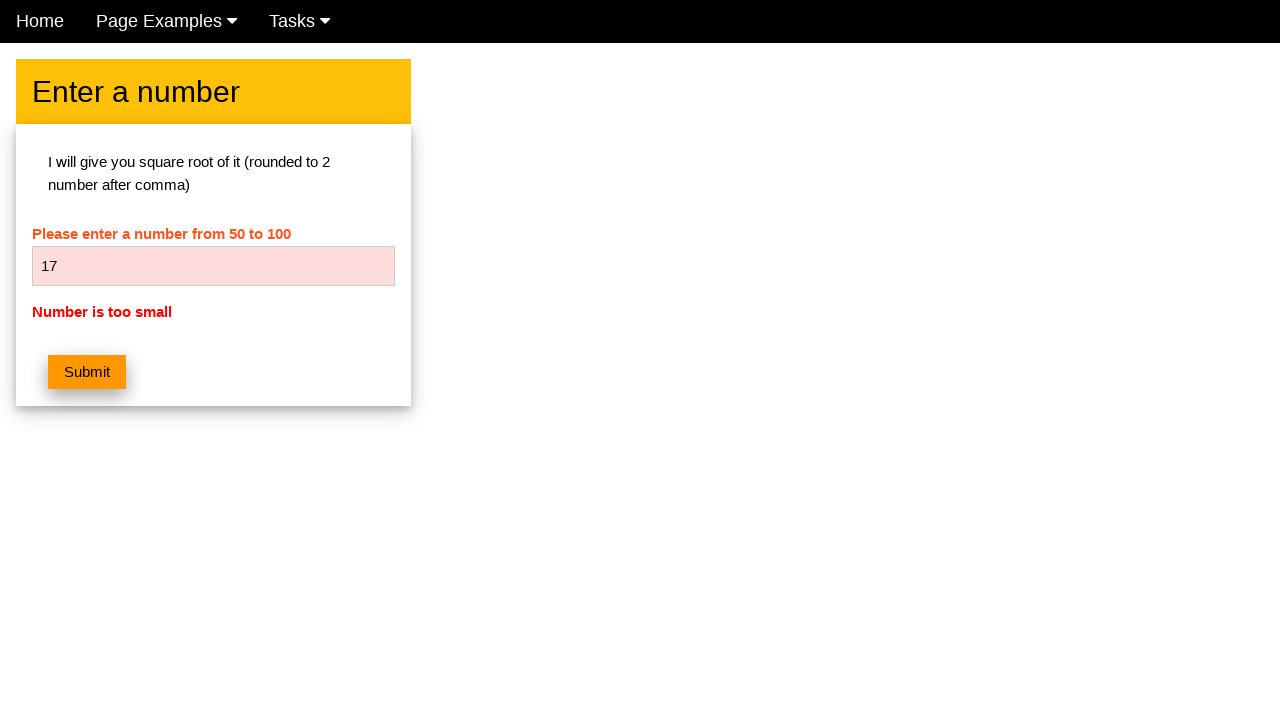

Cleared number input field on #numb
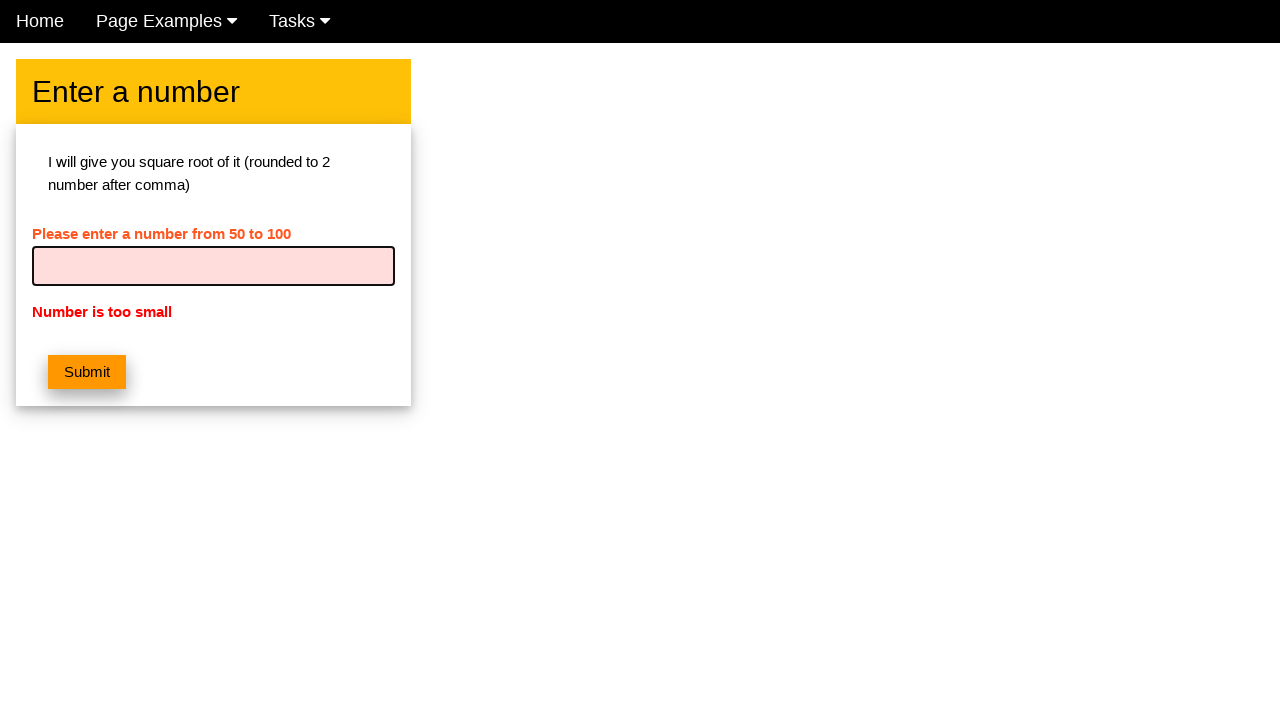

Entered number 18 into input field on #numb
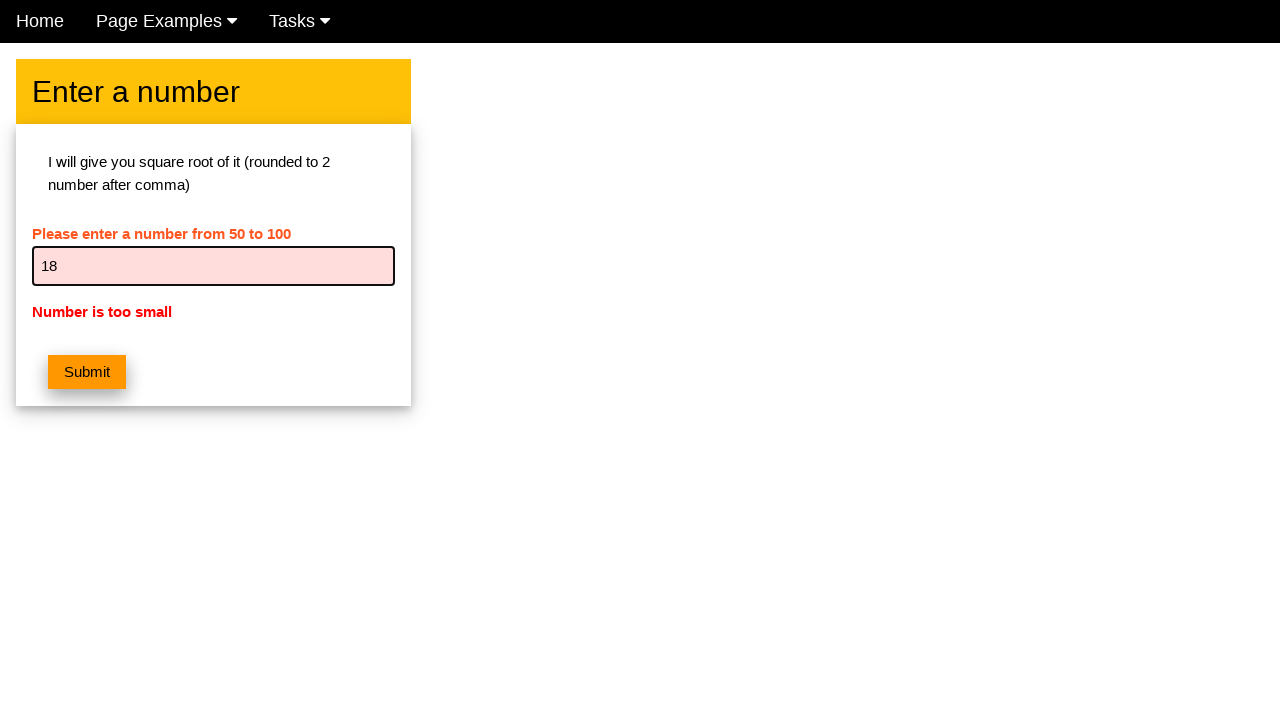

Clicked submit button for number 18 at (87, 372) on button.w3-btn.w3-orange.w3-margin
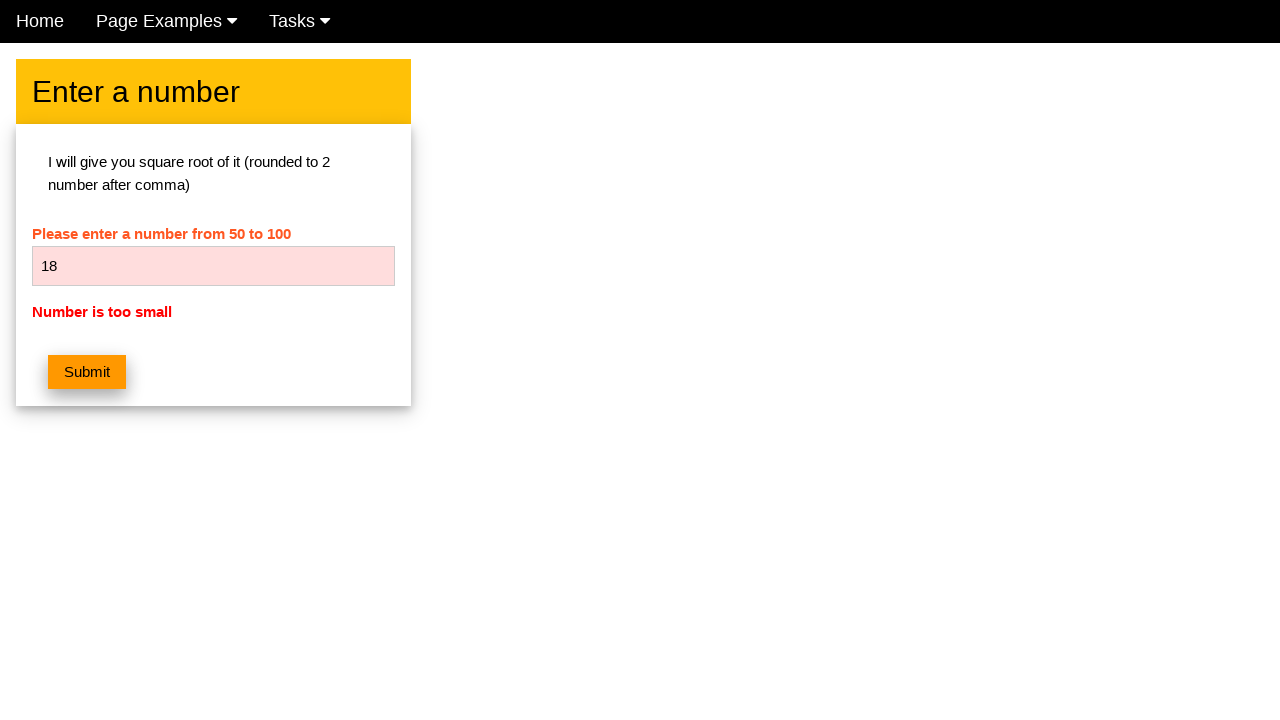

Verified error message 'Number is too small' appeared for number 18
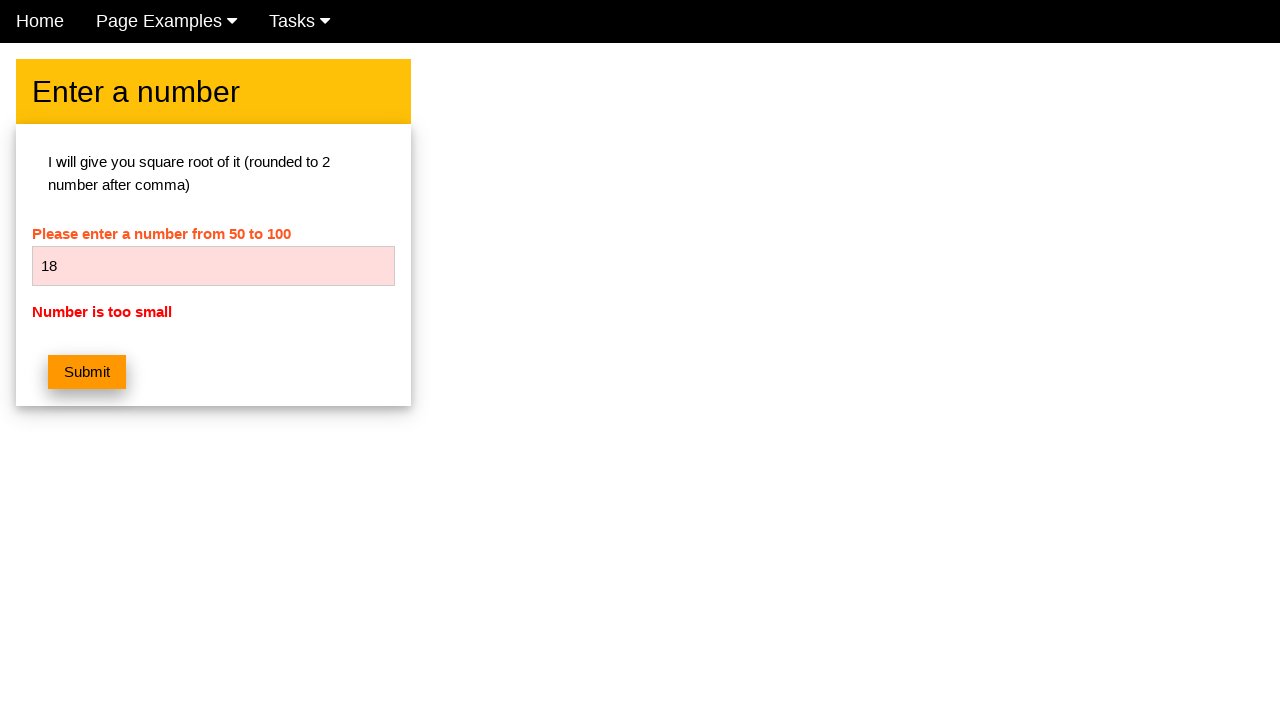

Cleared number input field on #numb
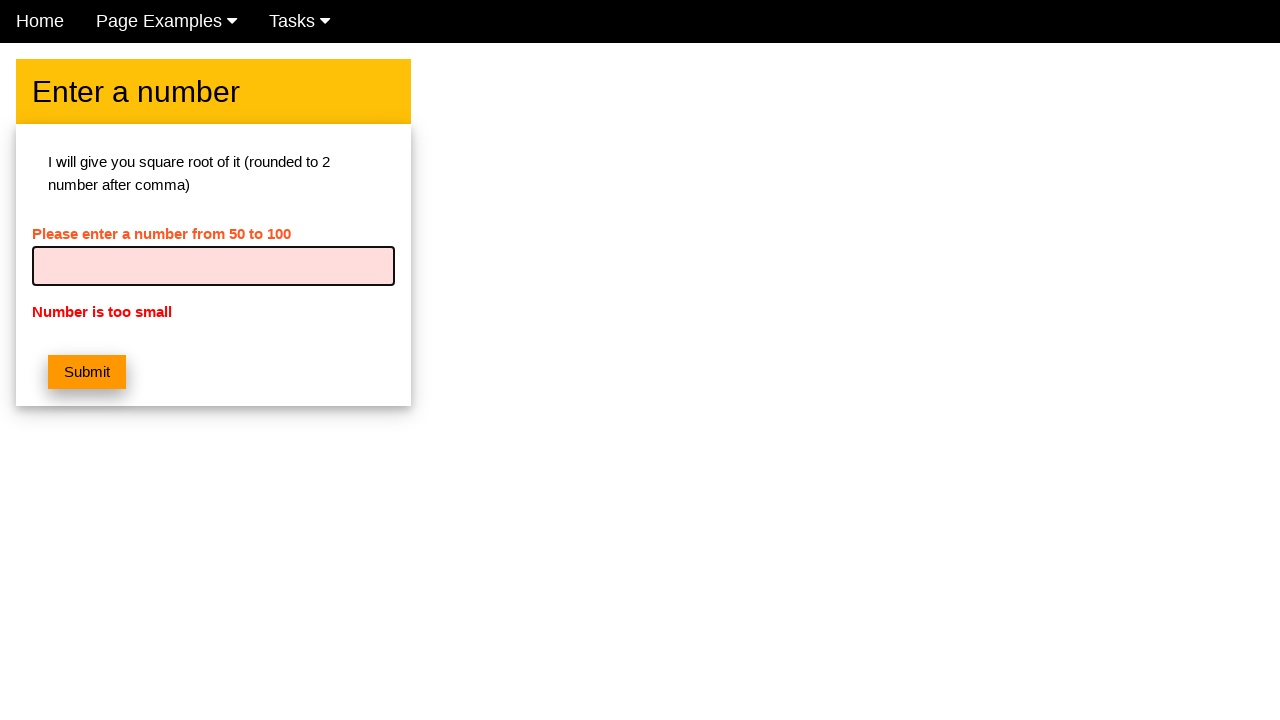

Entered number 19 into input field on #numb
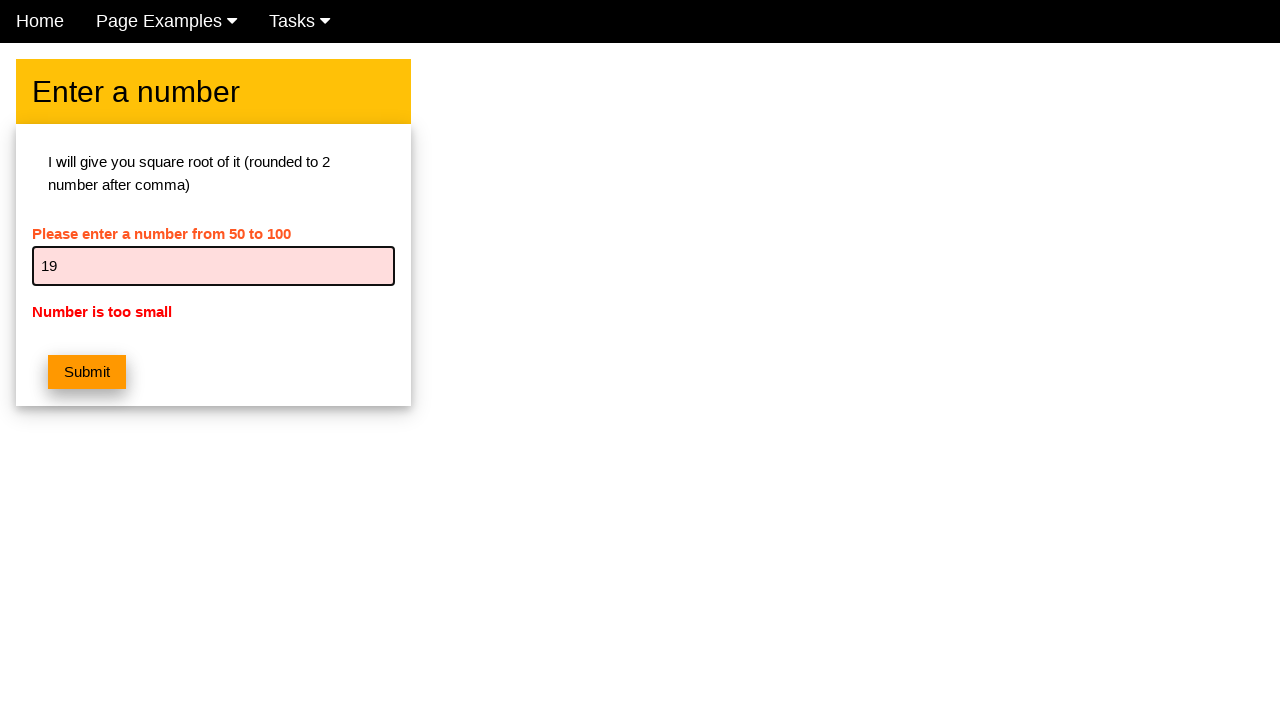

Clicked submit button for number 19 at (87, 372) on button.w3-btn.w3-orange.w3-margin
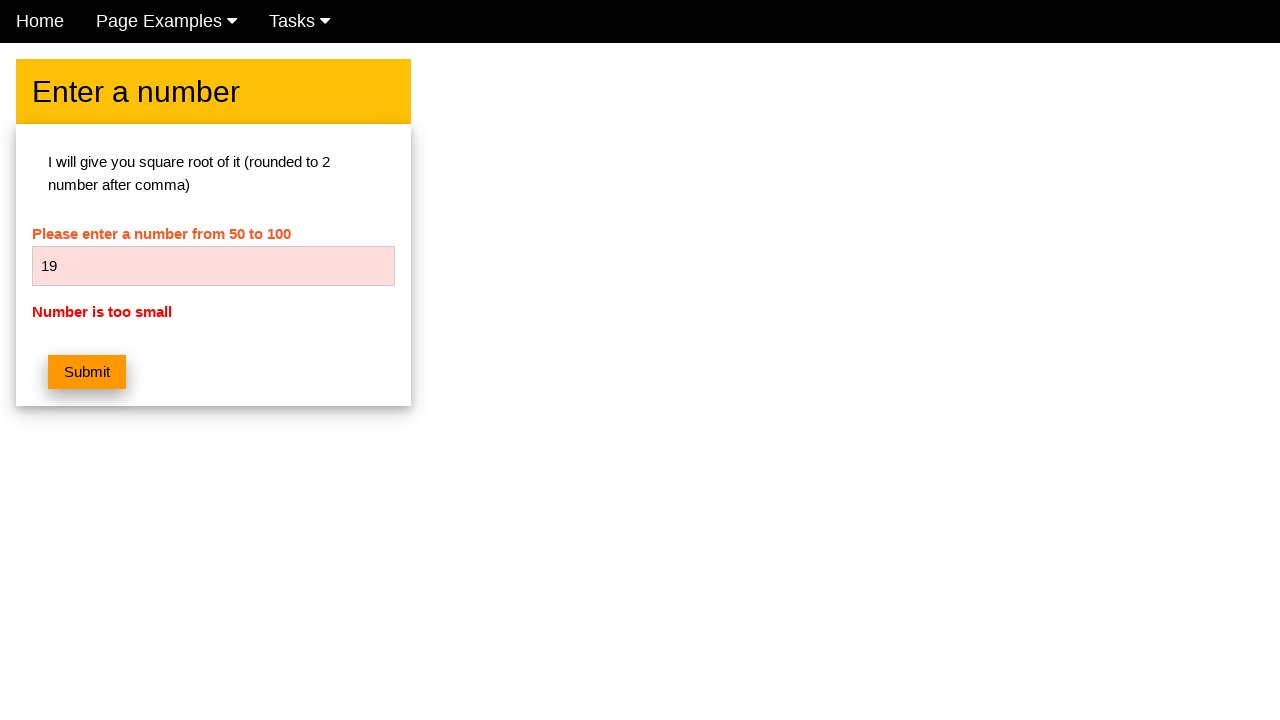

Verified error message 'Number is too small' appeared for number 19
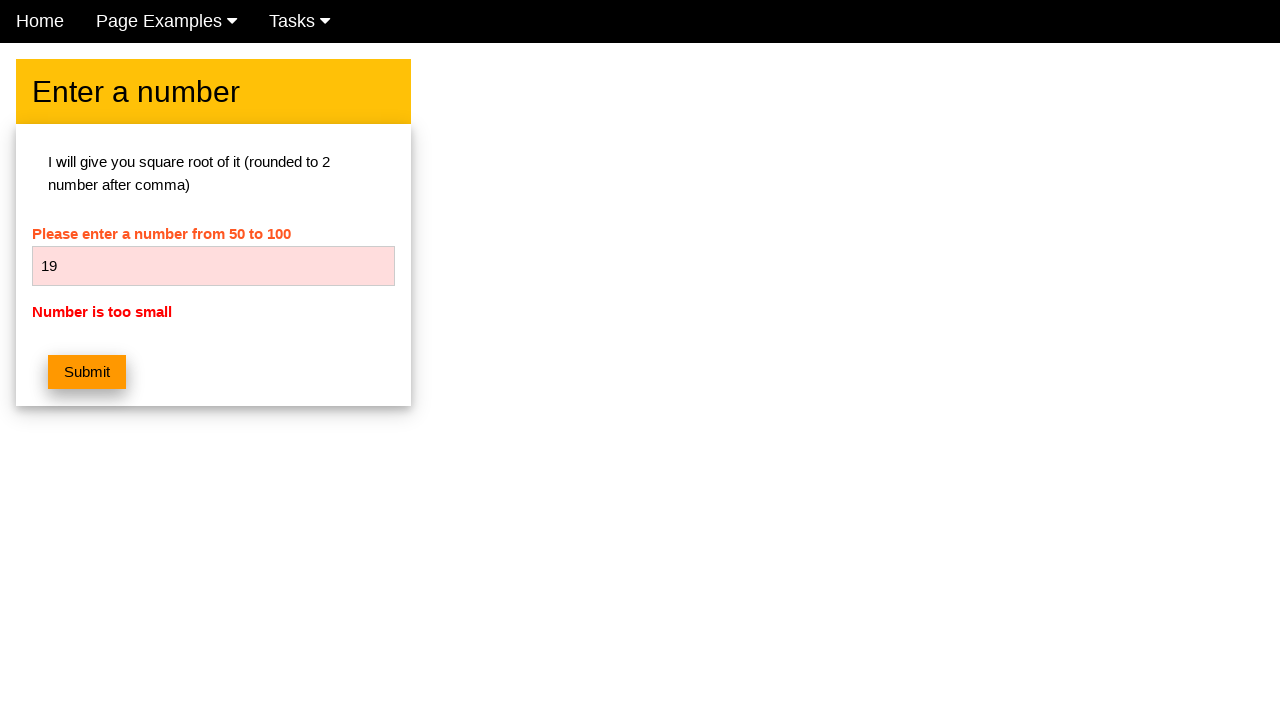

Cleared number input field on #numb
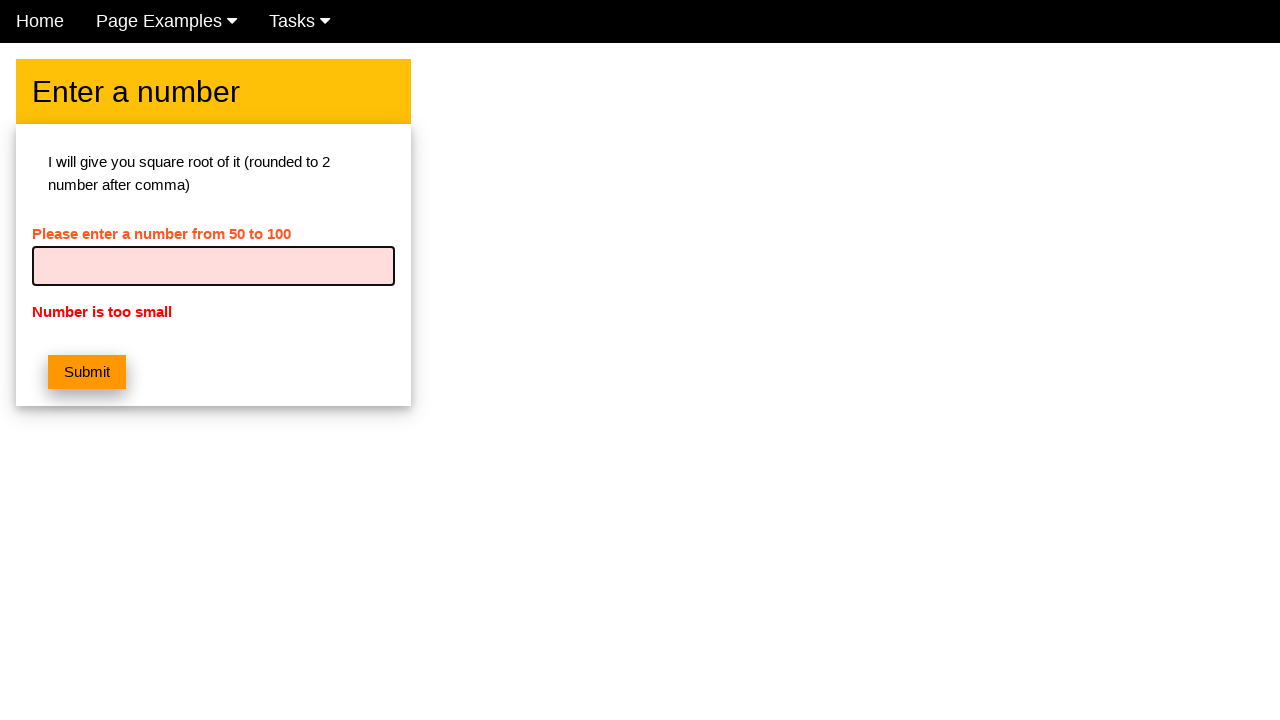

Entered number 20 into input field on #numb
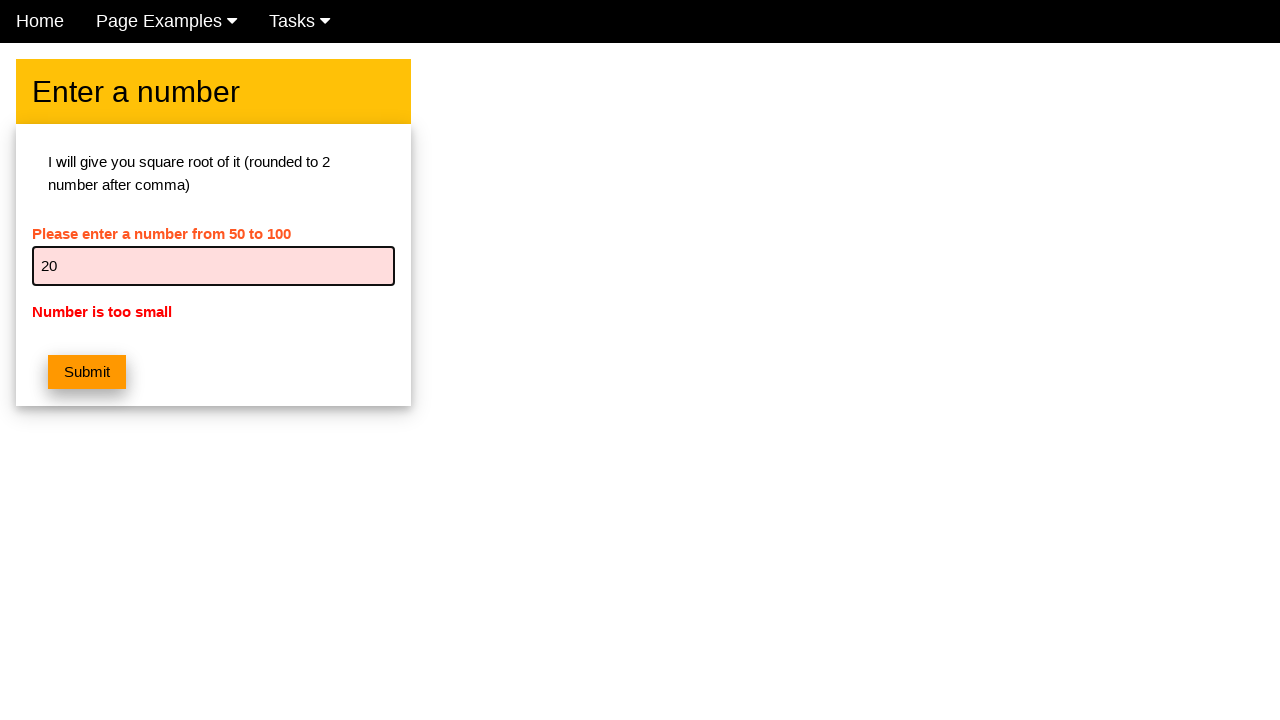

Clicked submit button for number 20 at (87, 372) on button.w3-btn.w3-orange.w3-margin
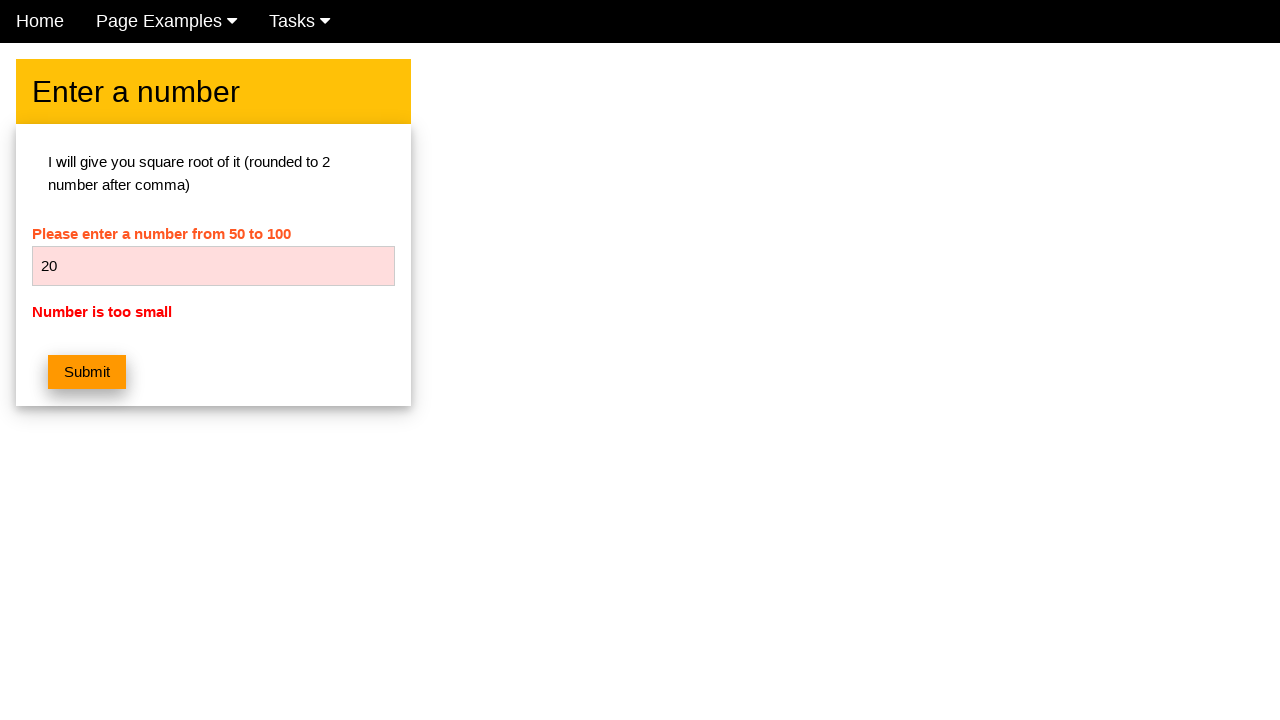

Verified error message 'Number is too small' appeared for number 20
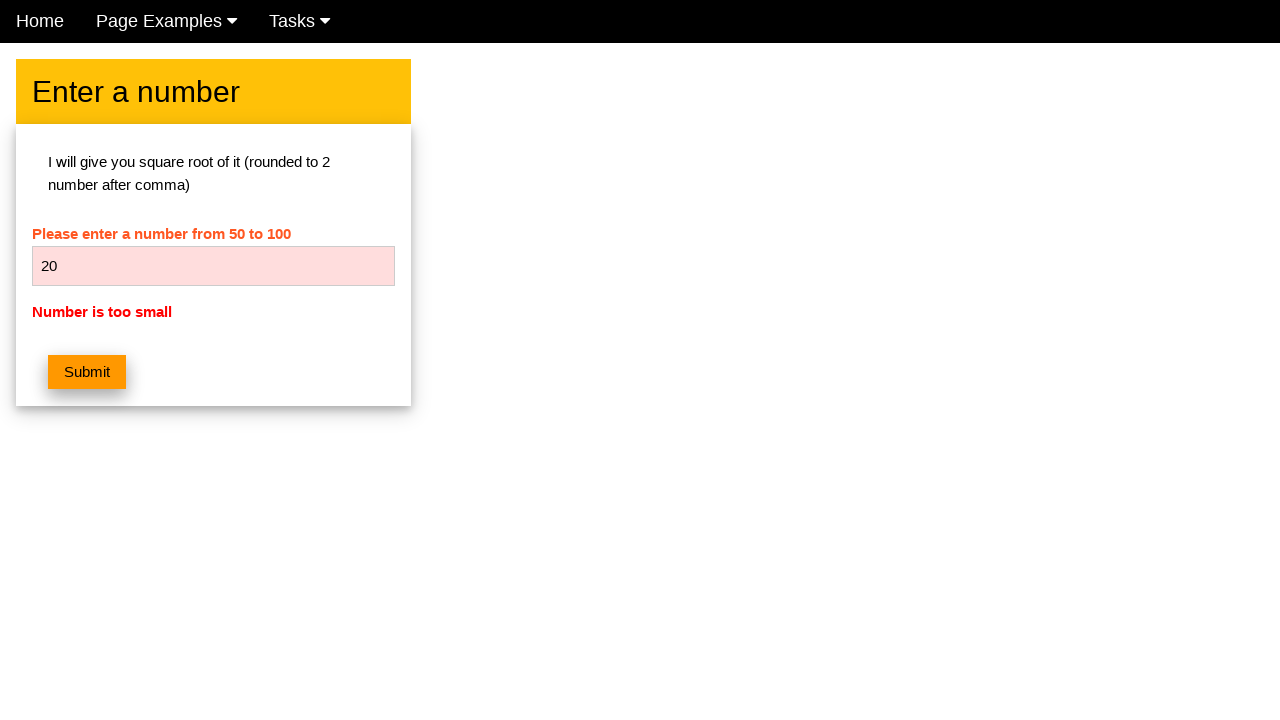

Cleared number input field on #numb
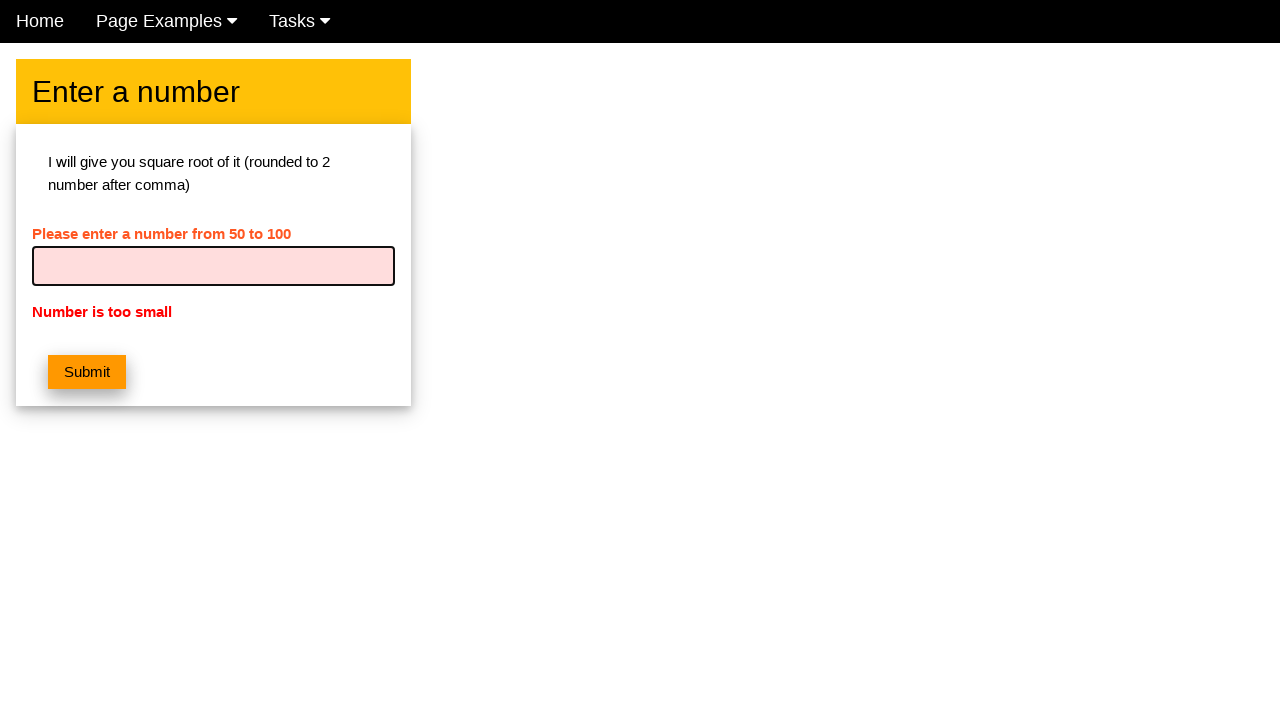

Entered number 21 into input field on #numb
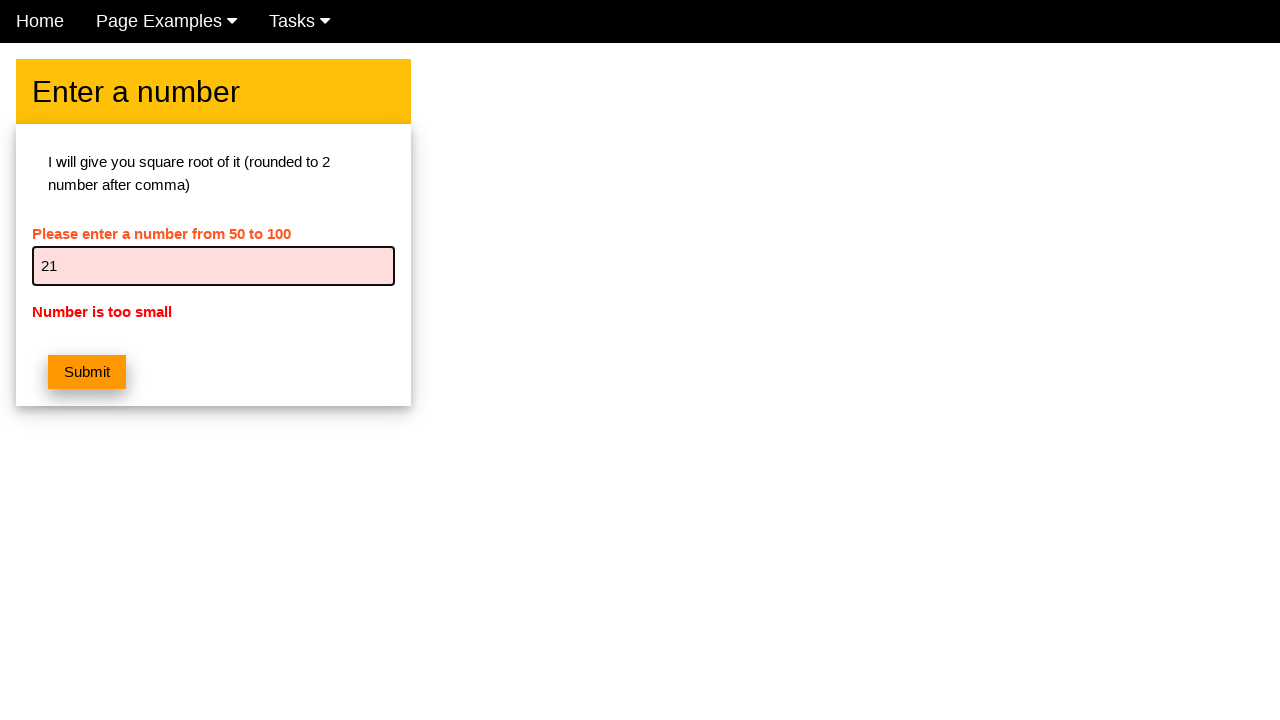

Clicked submit button for number 21 at (87, 372) on button.w3-btn.w3-orange.w3-margin
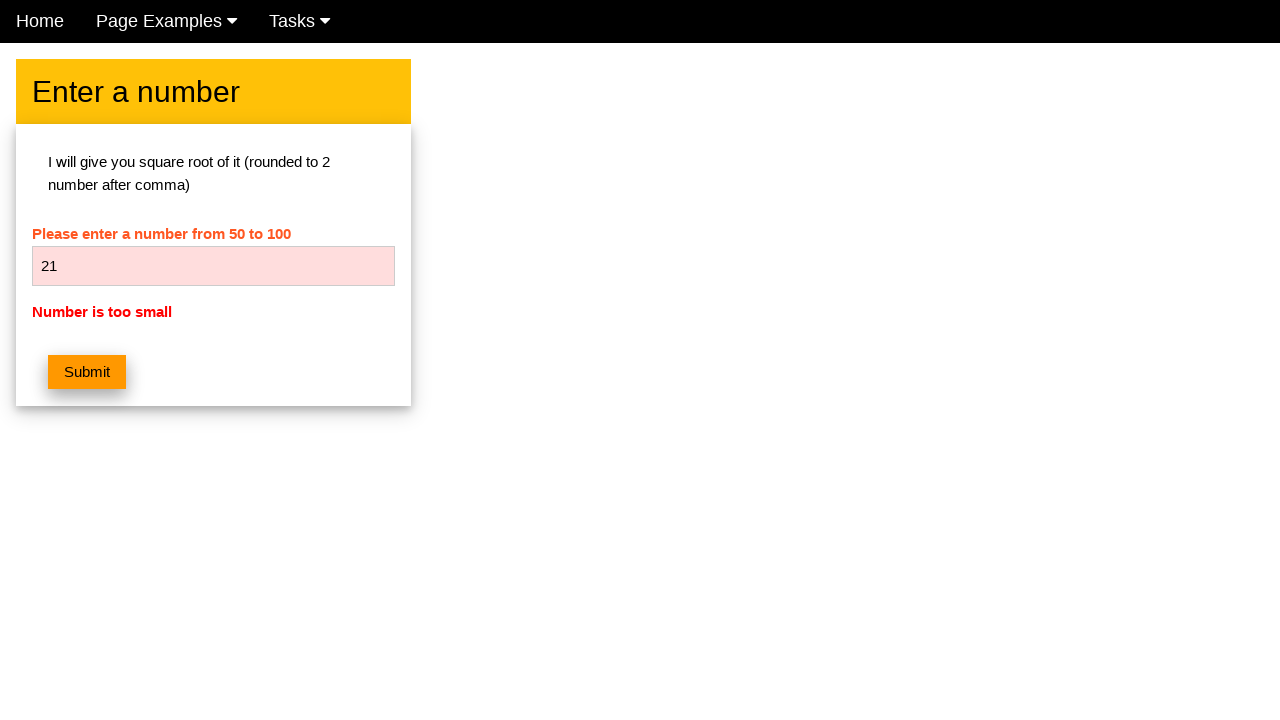

Verified error message 'Number is too small' appeared for number 21
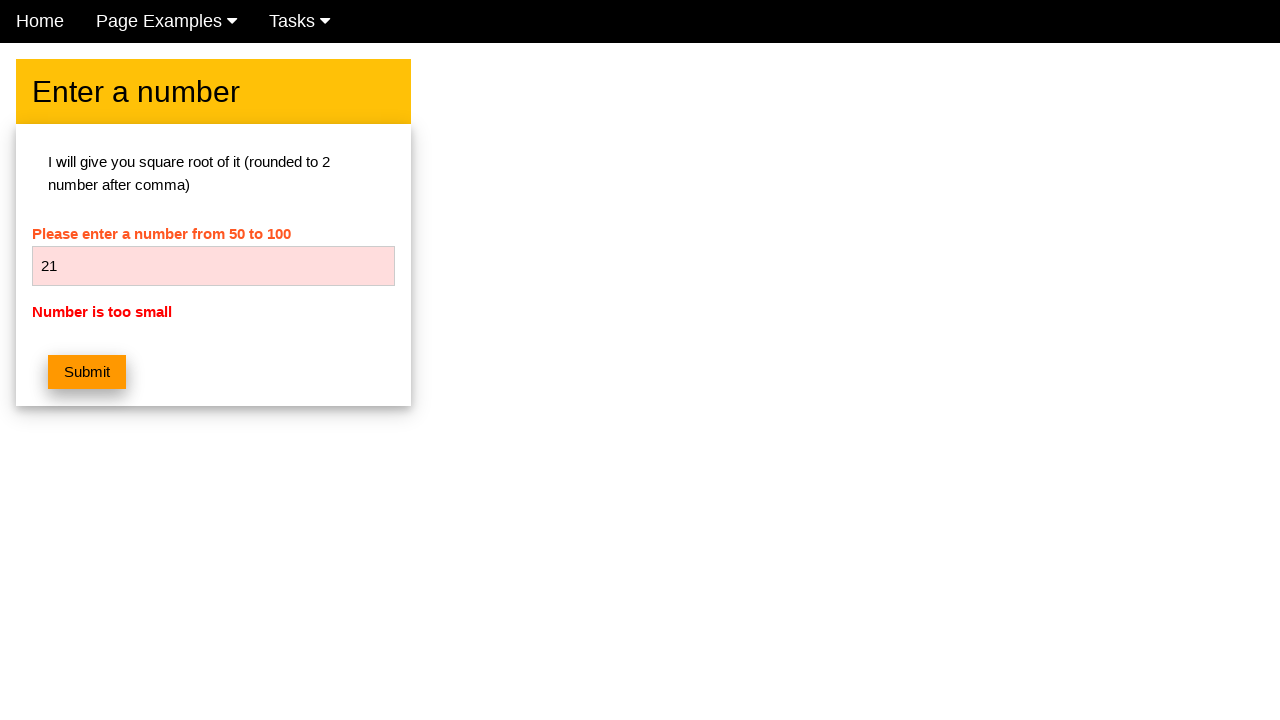

Cleared number input field on #numb
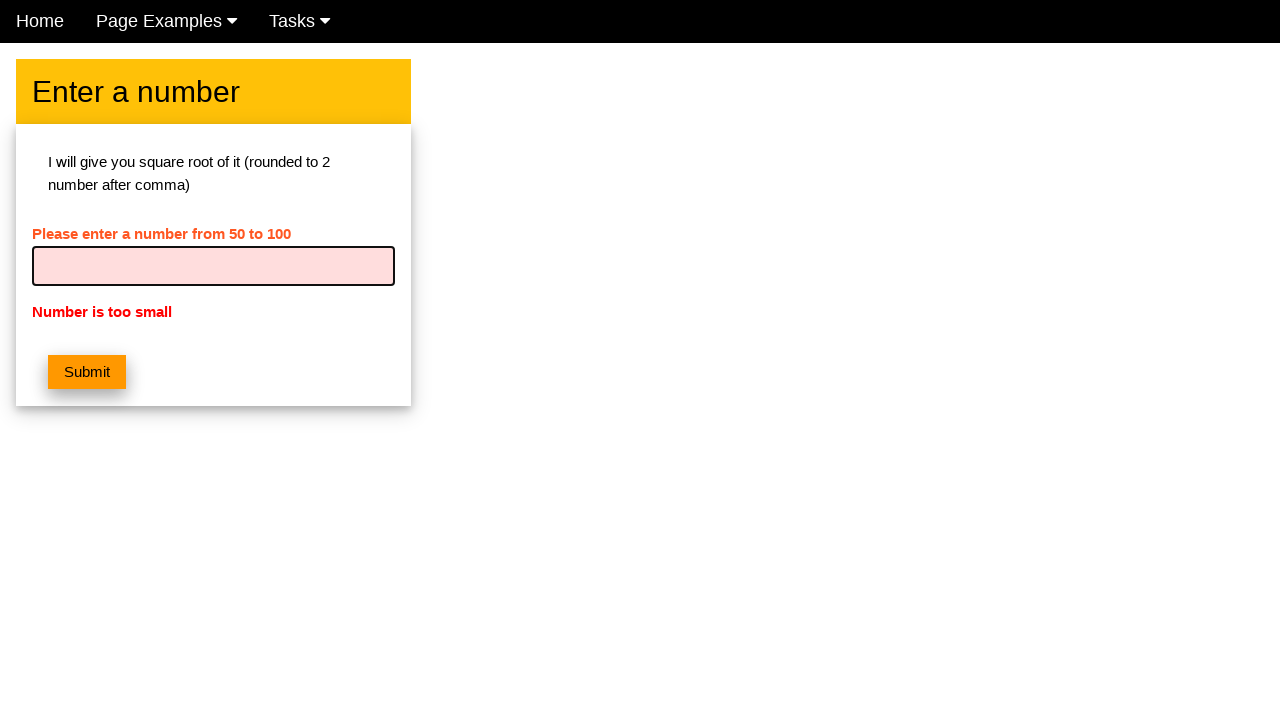

Entered number 22 into input field on #numb
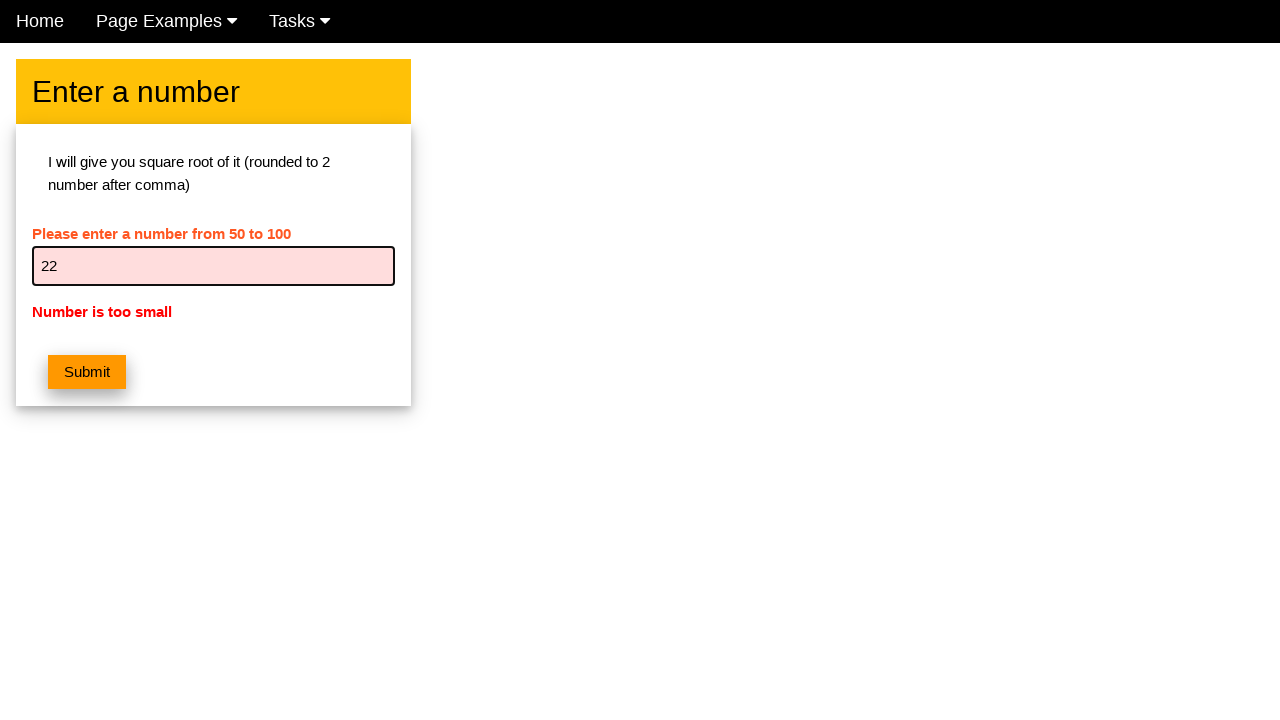

Clicked submit button for number 22 at (87, 372) on button.w3-btn.w3-orange.w3-margin
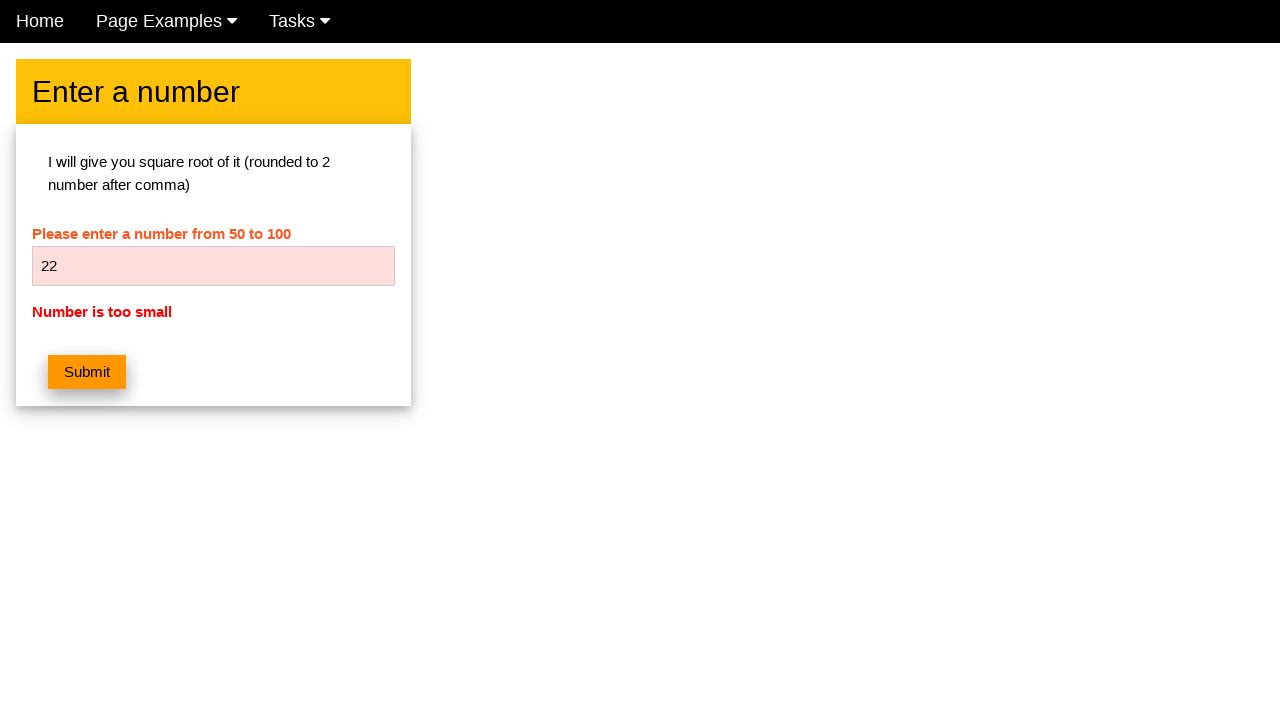

Verified error message 'Number is too small' appeared for number 22
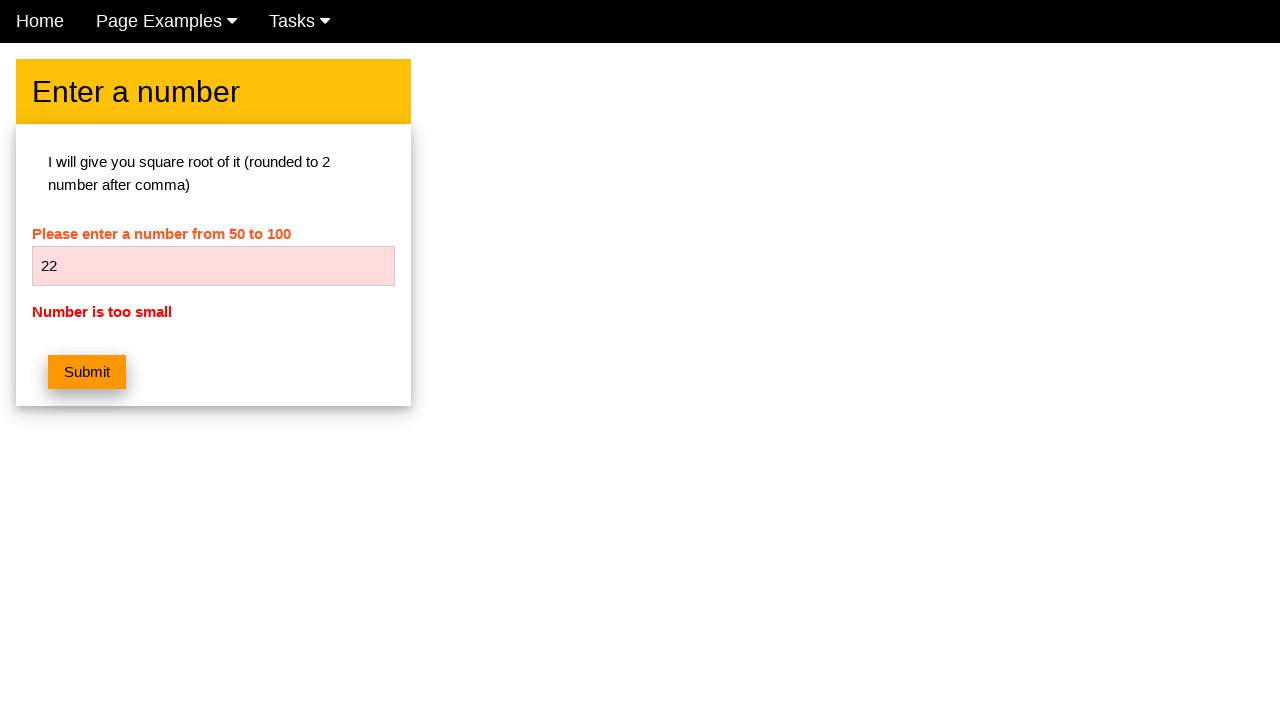

Cleared number input field on #numb
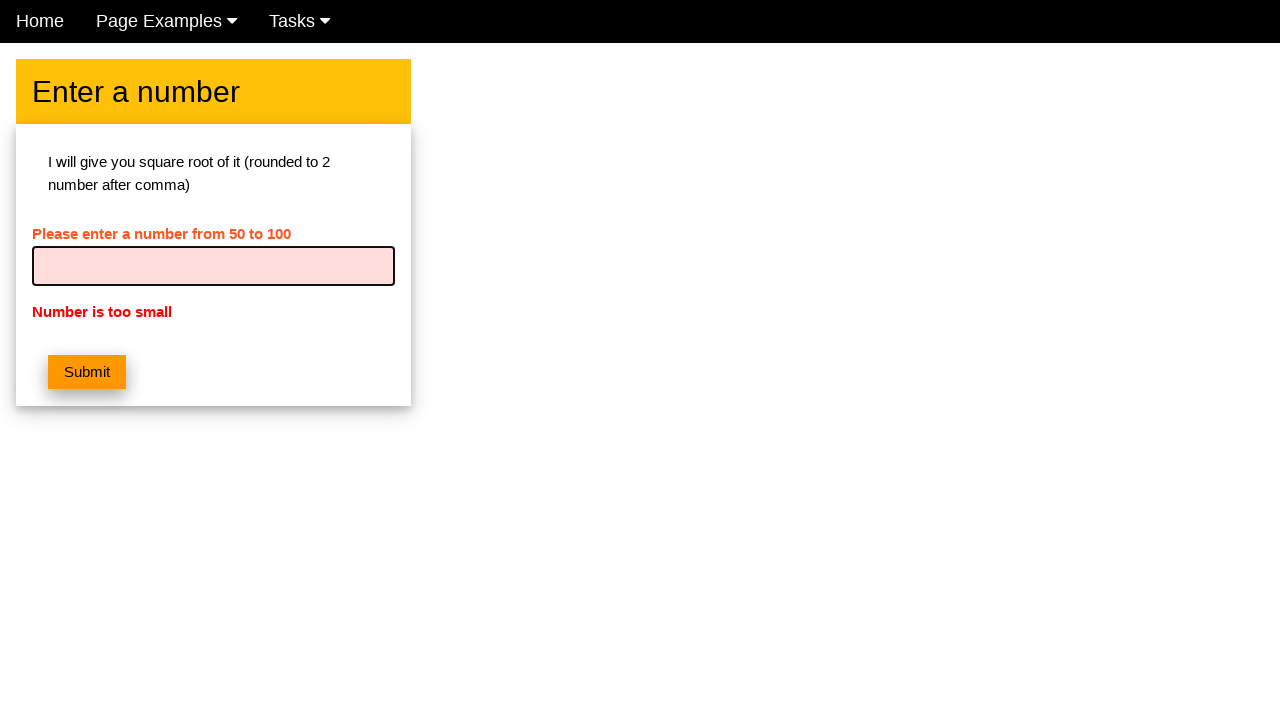

Entered number 23 into input field on #numb
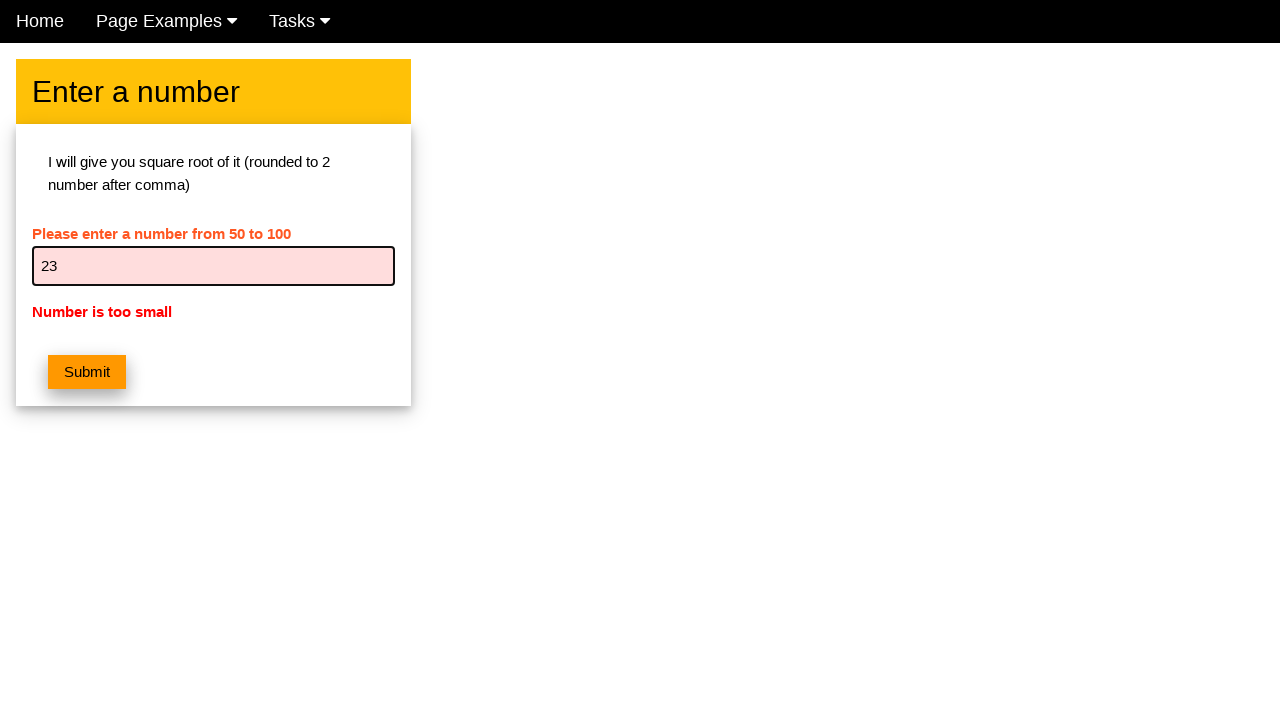

Clicked submit button for number 23 at (87, 372) on button.w3-btn.w3-orange.w3-margin
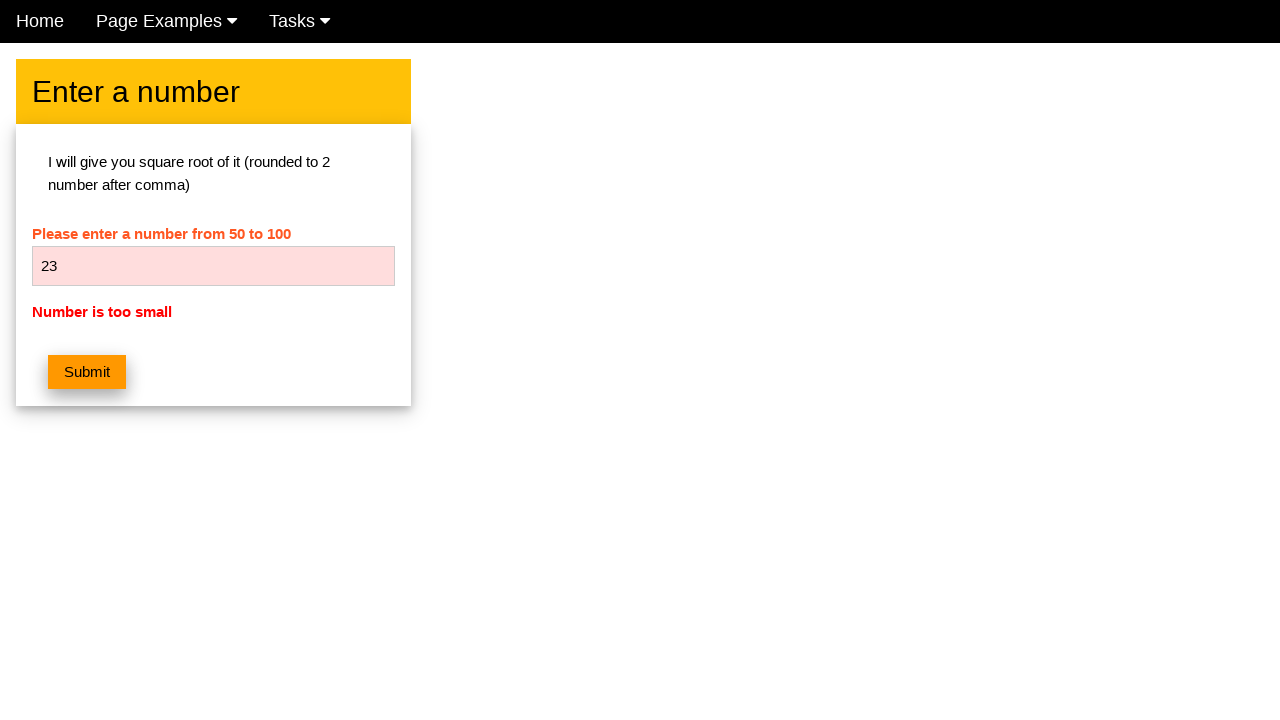

Verified error message 'Number is too small' appeared for number 23
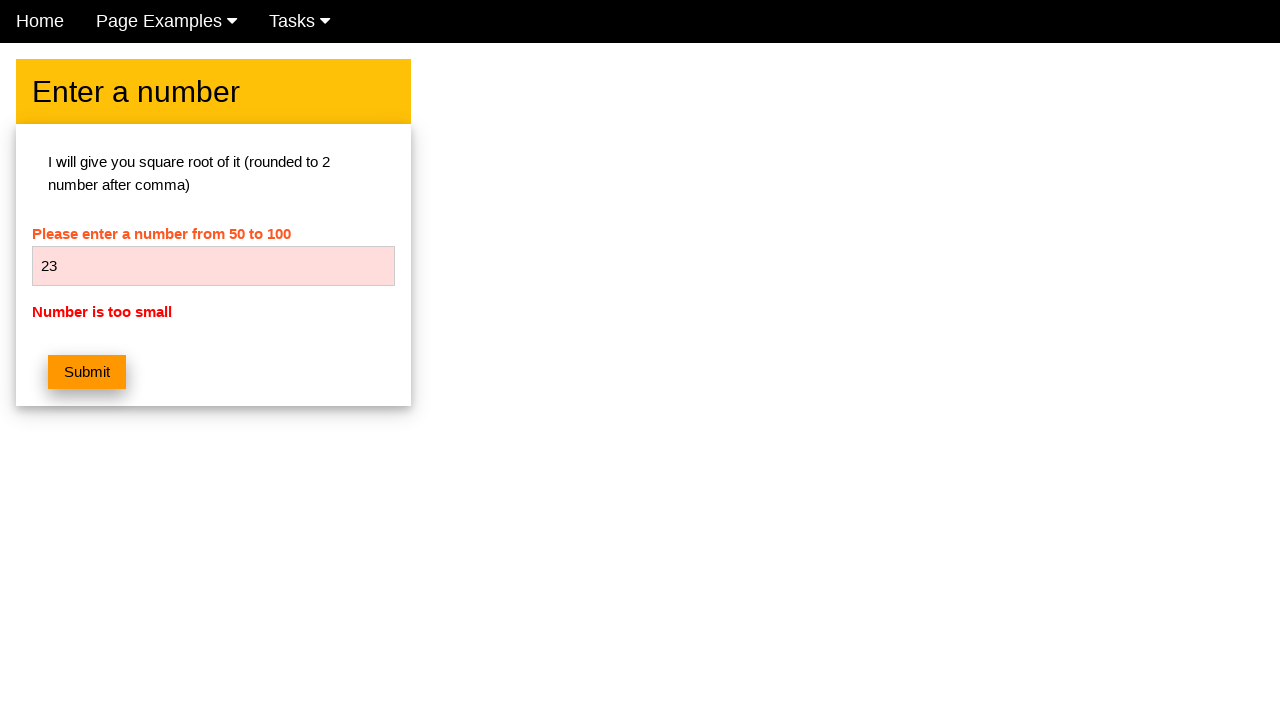

Cleared number input field on #numb
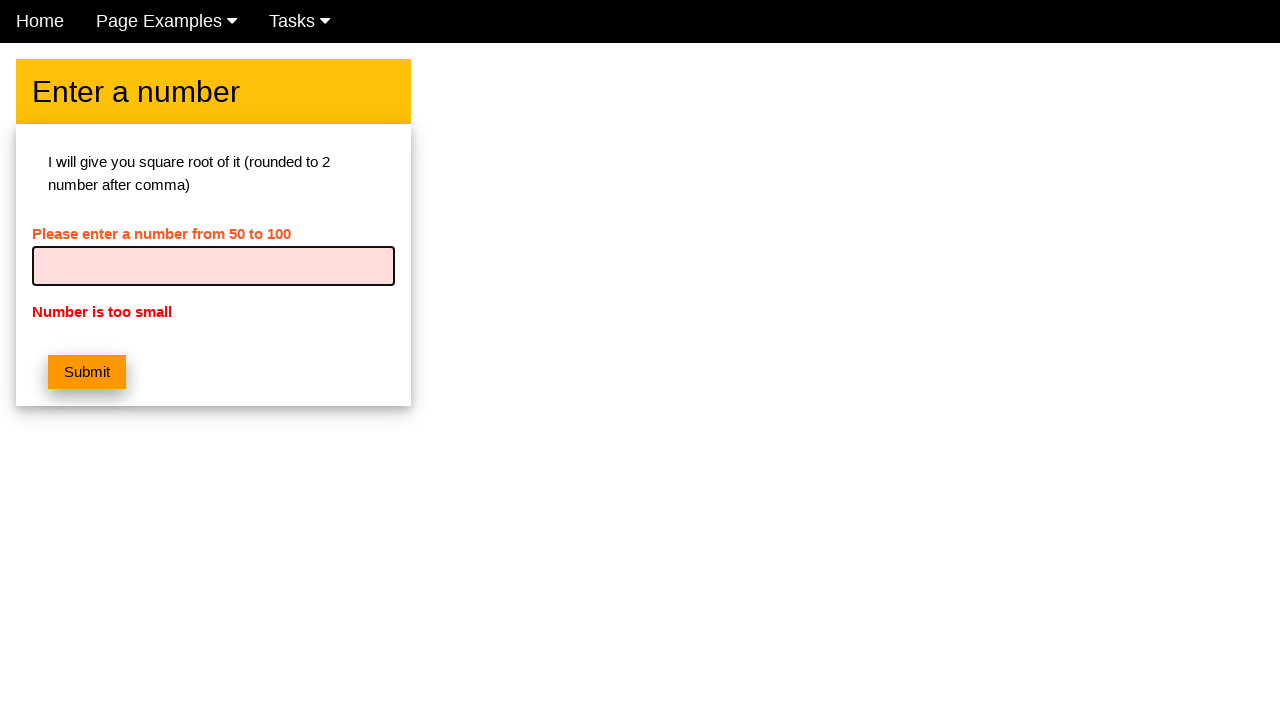

Entered number 24 into input field on #numb
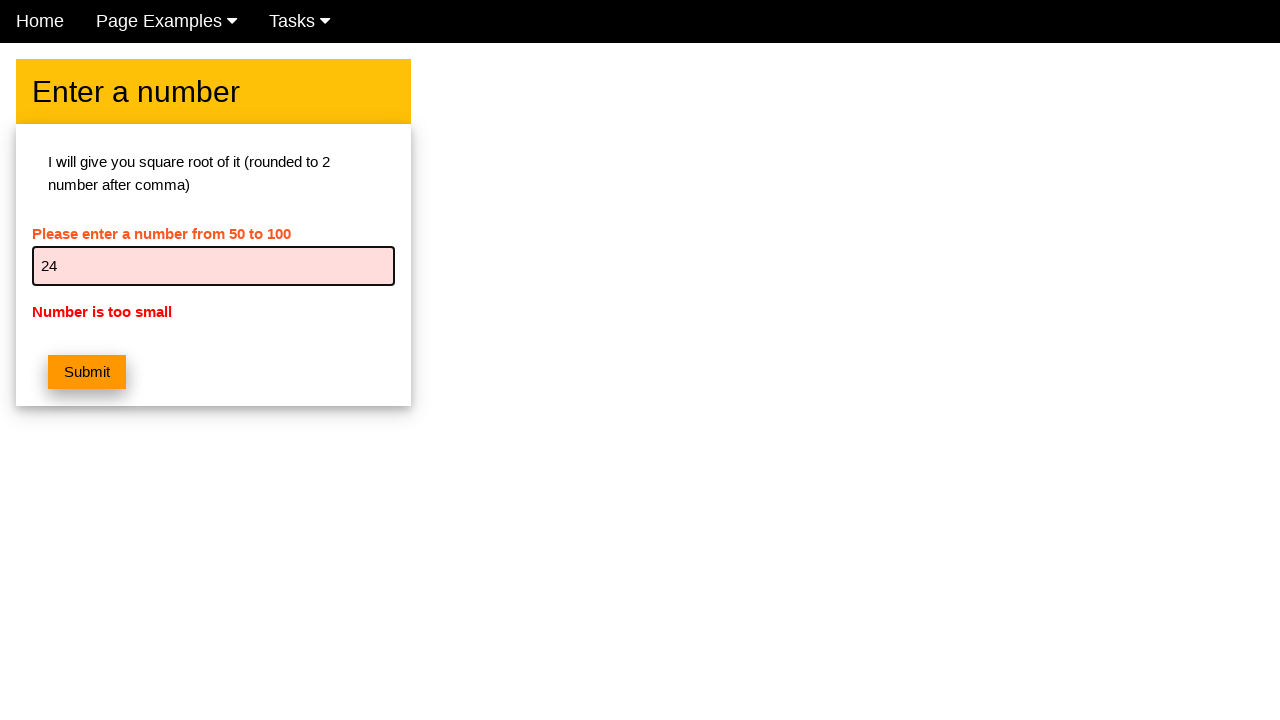

Clicked submit button for number 24 at (87, 372) on button.w3-btn.w3-orange.w3-margin
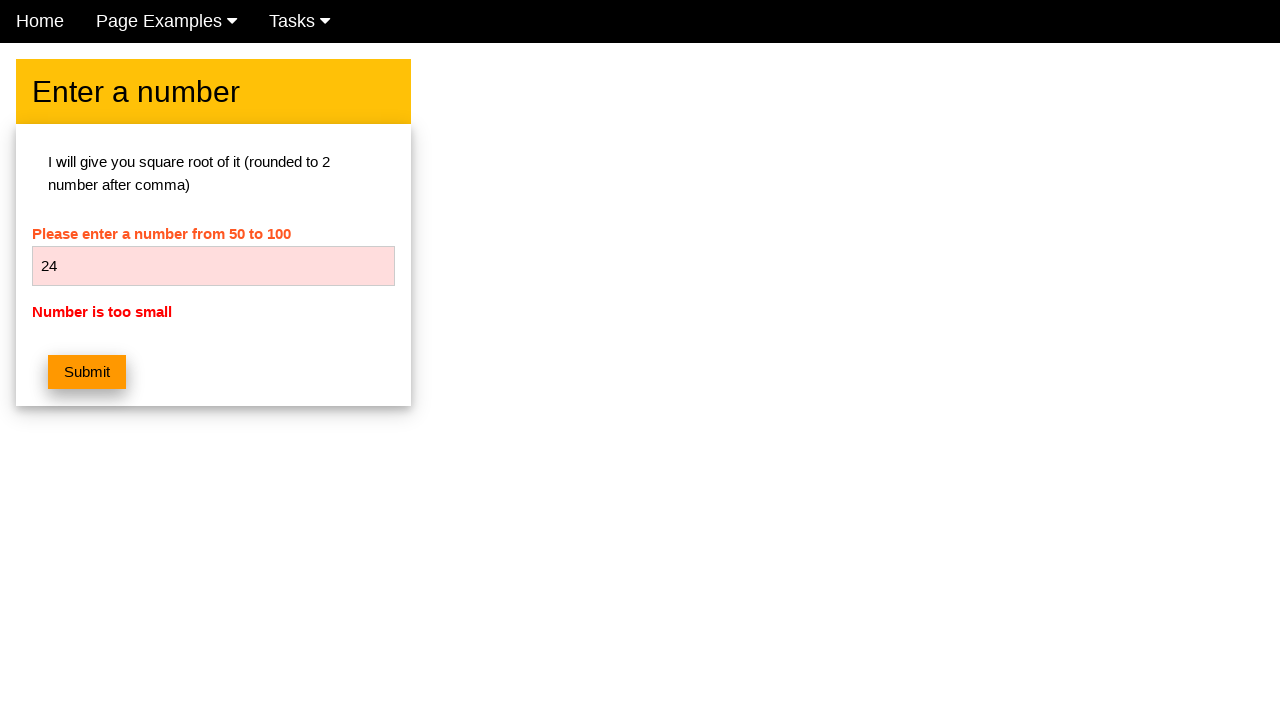

Verified error message 'Number is too small' appeared for number 24
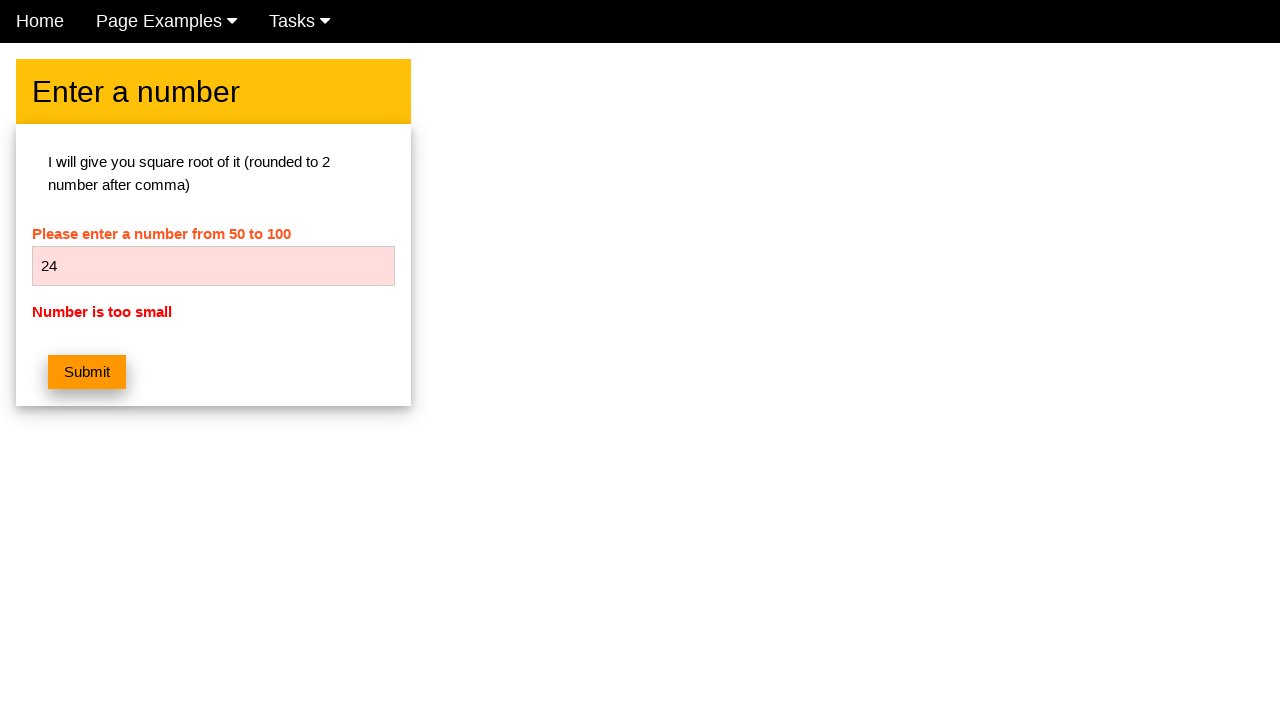

Cleared number input field on #numb
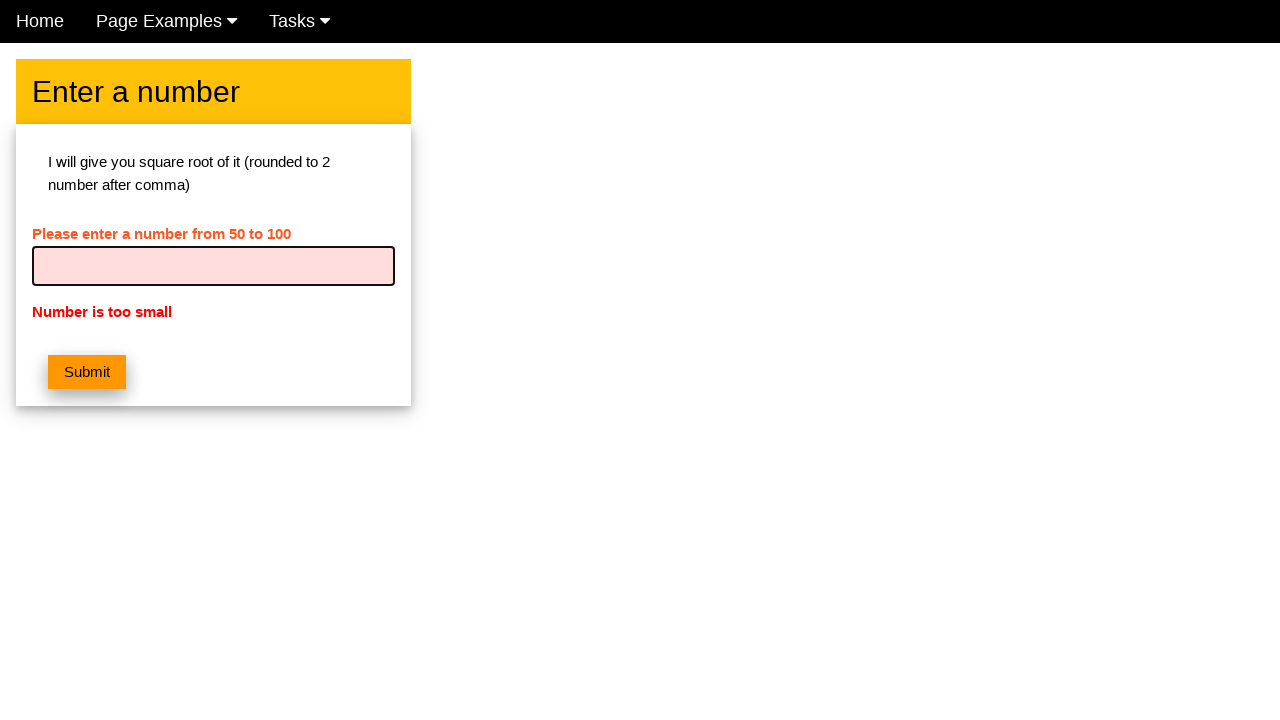

Entered number 25 into input field on #numb
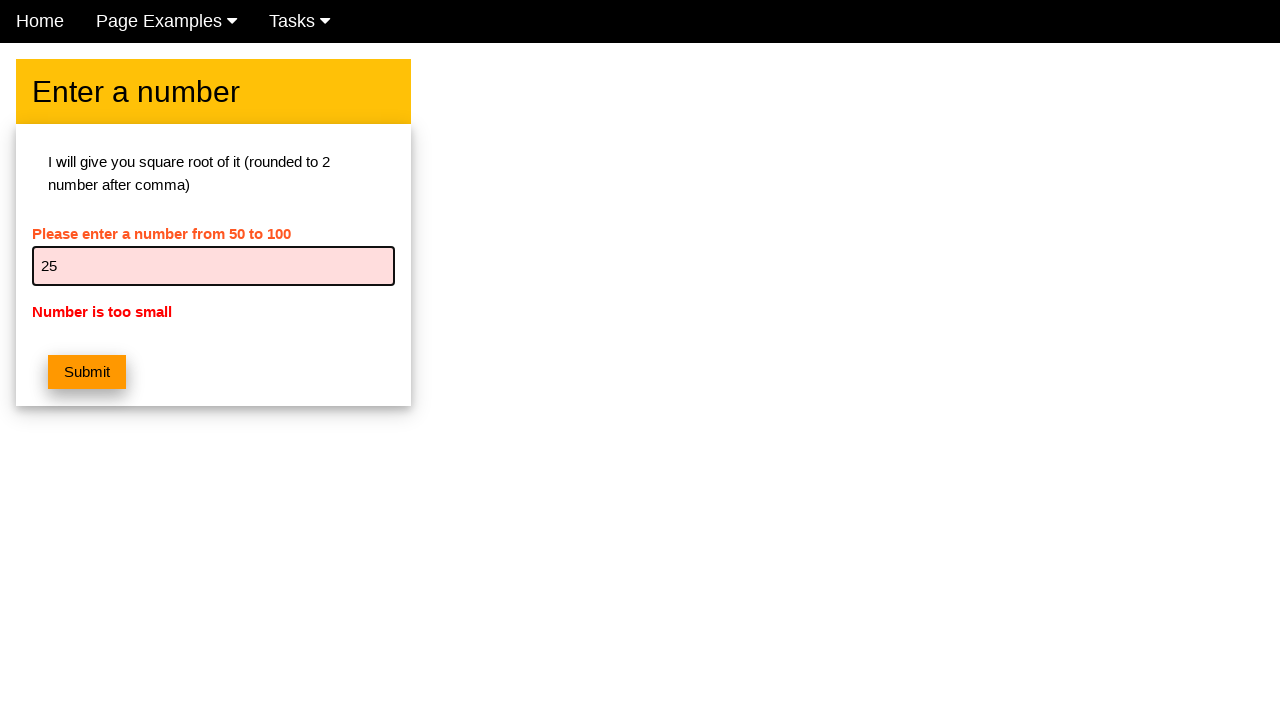

Clicked submit button for number 25 at (87, 372) on button.w3-btn.w3-orange.w3-margin
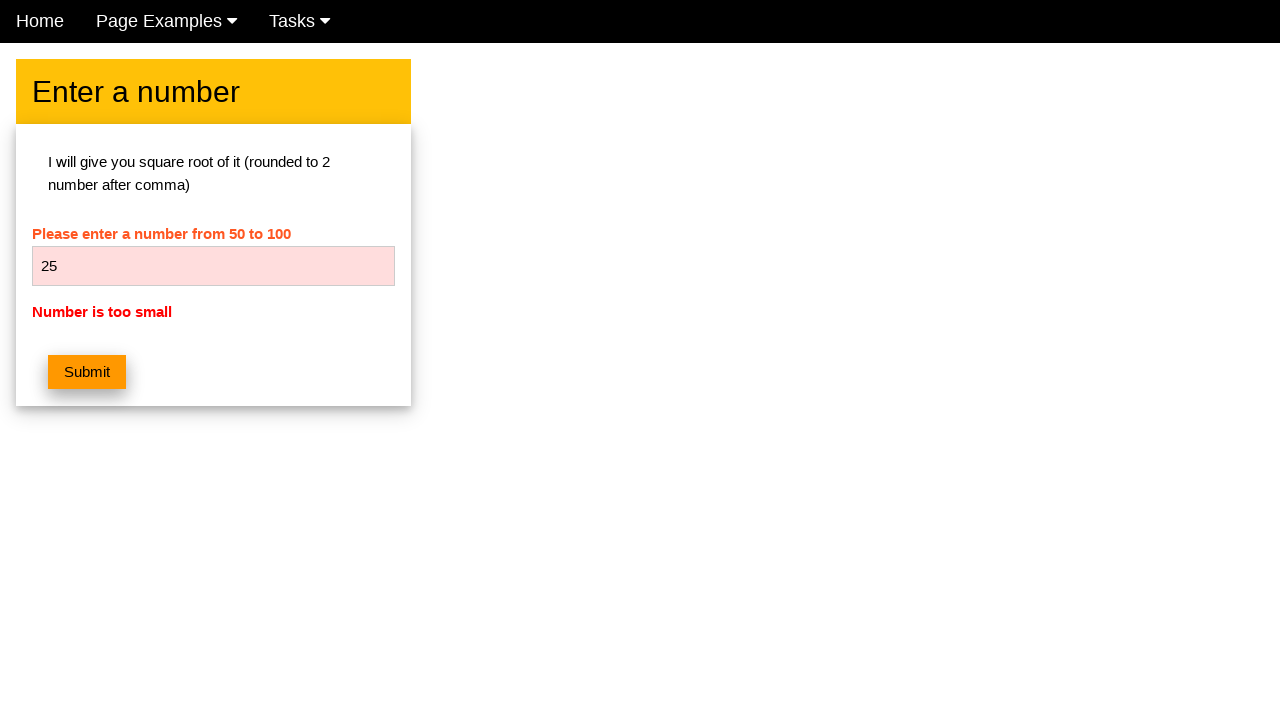

Verified error message 'Number is too small' appeared for number 25
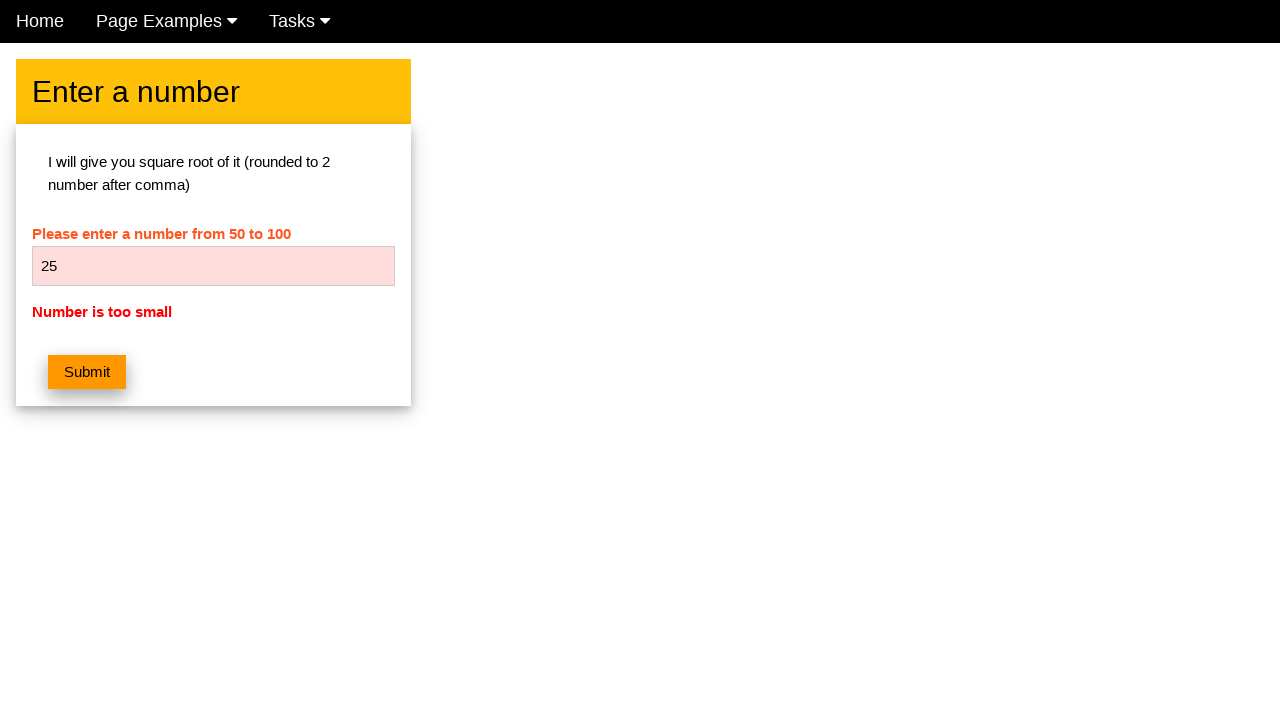

Cleared number input field on #numb
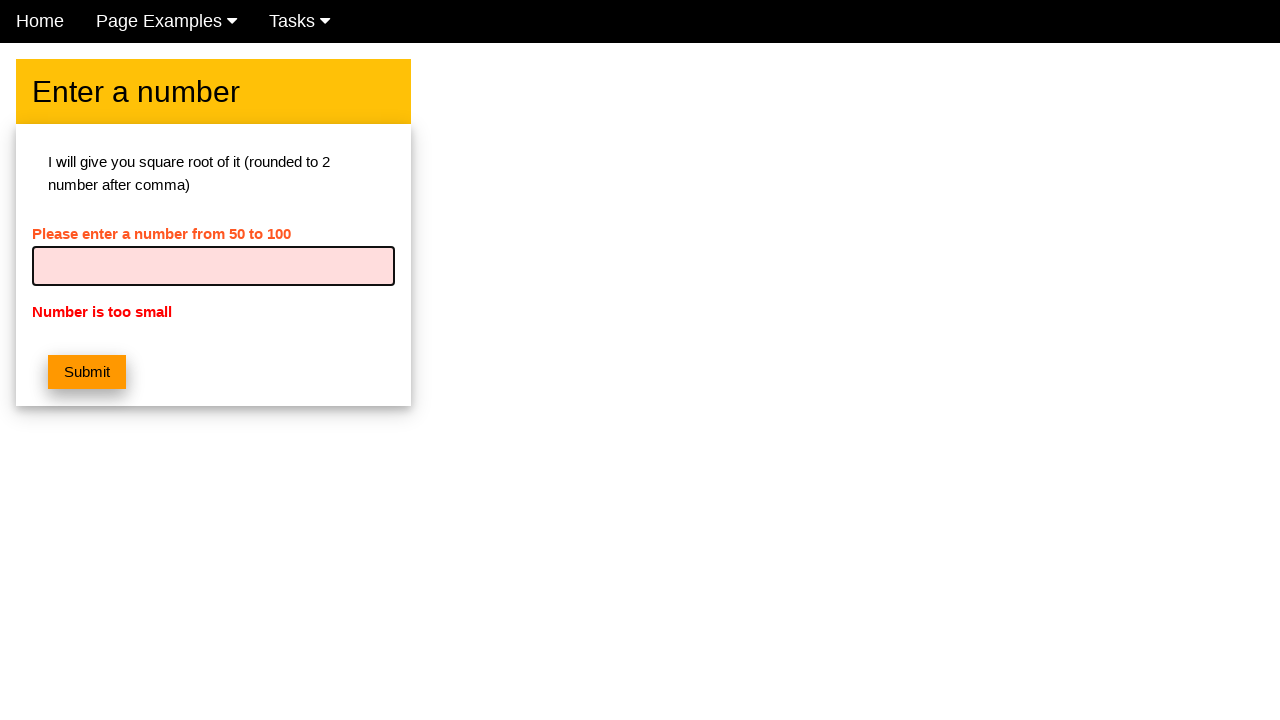

Entered number 26 into input field on #numb
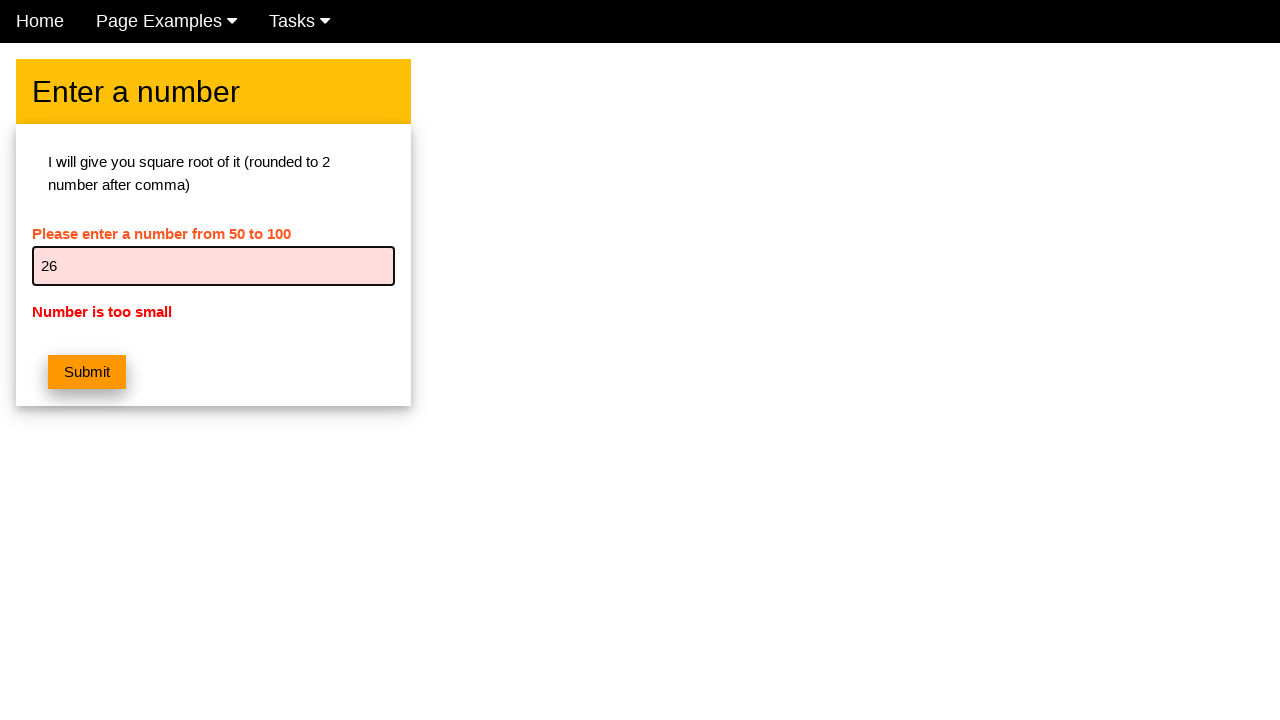

Clicked submit button for number 26 at (87, 372) on button.w3-btn.w3-orange.w3-margin
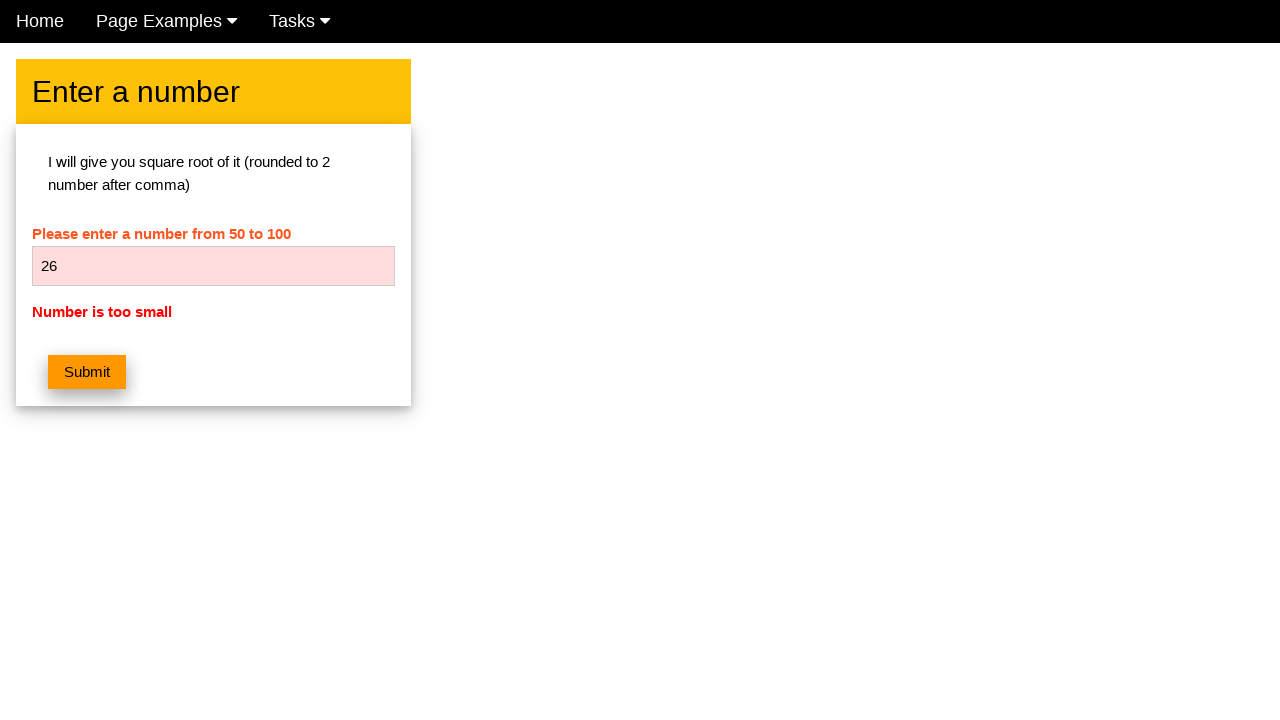

Verified error message 'Number is too small' appeared for number 26
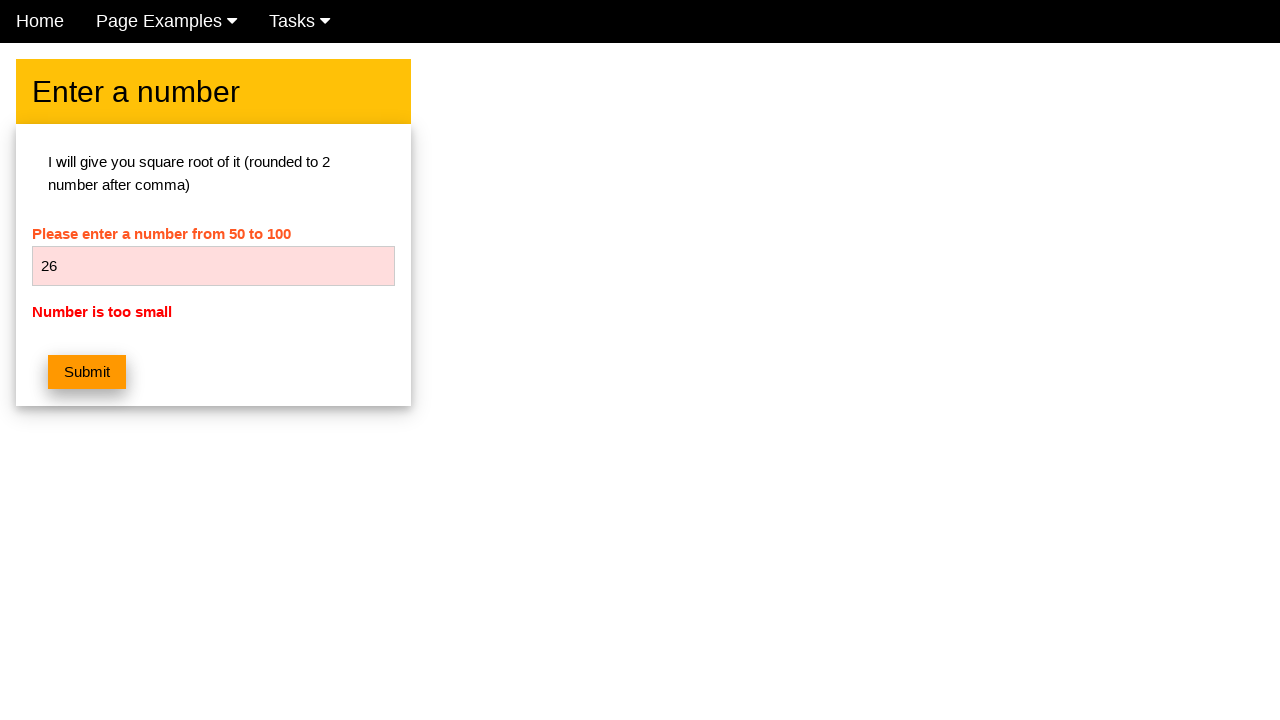

Cleared number input field on #numb
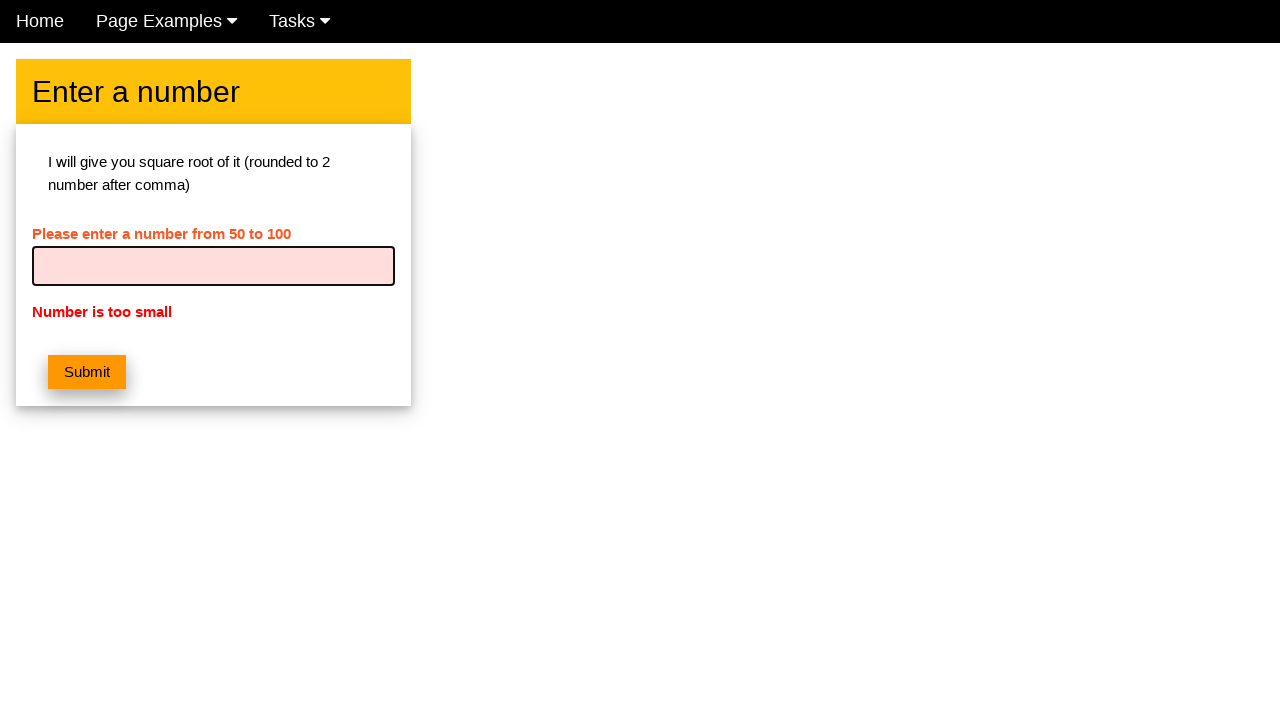

Entered number 27 into input field on #numb
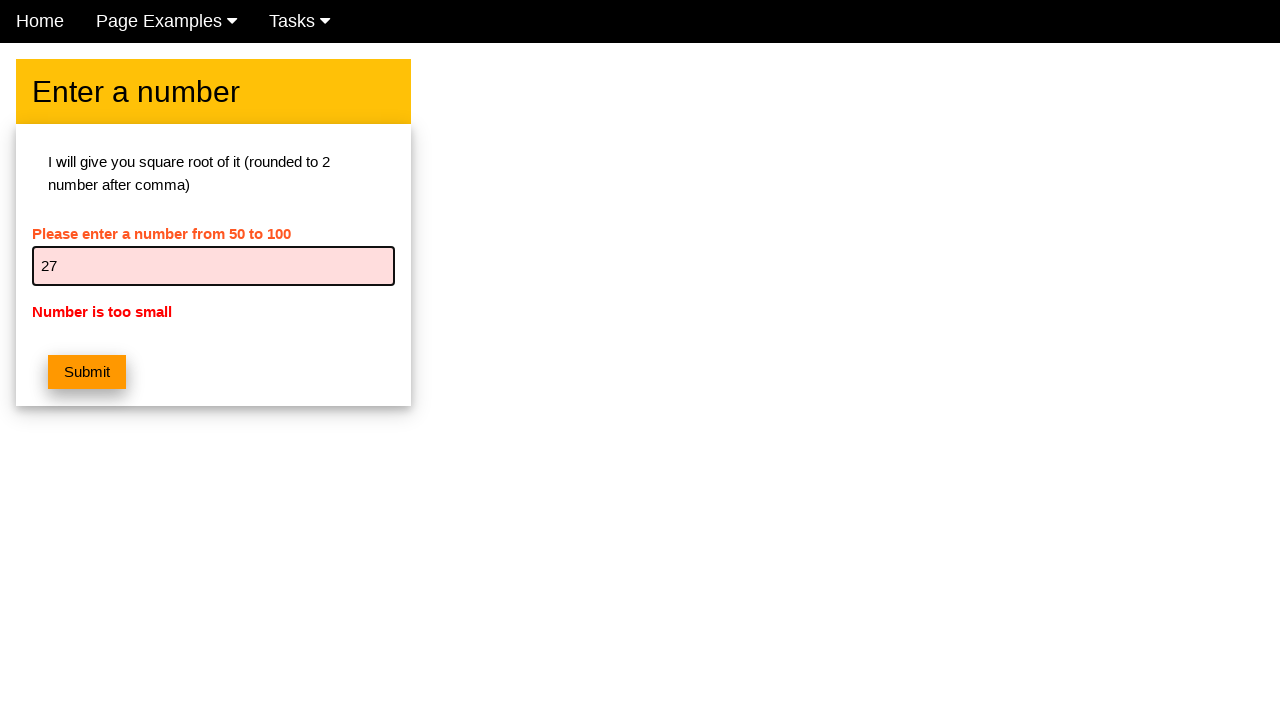

Clicked submit button for number 27 at (87, 372) on button.w3-btn.w3-orange.w3-margin
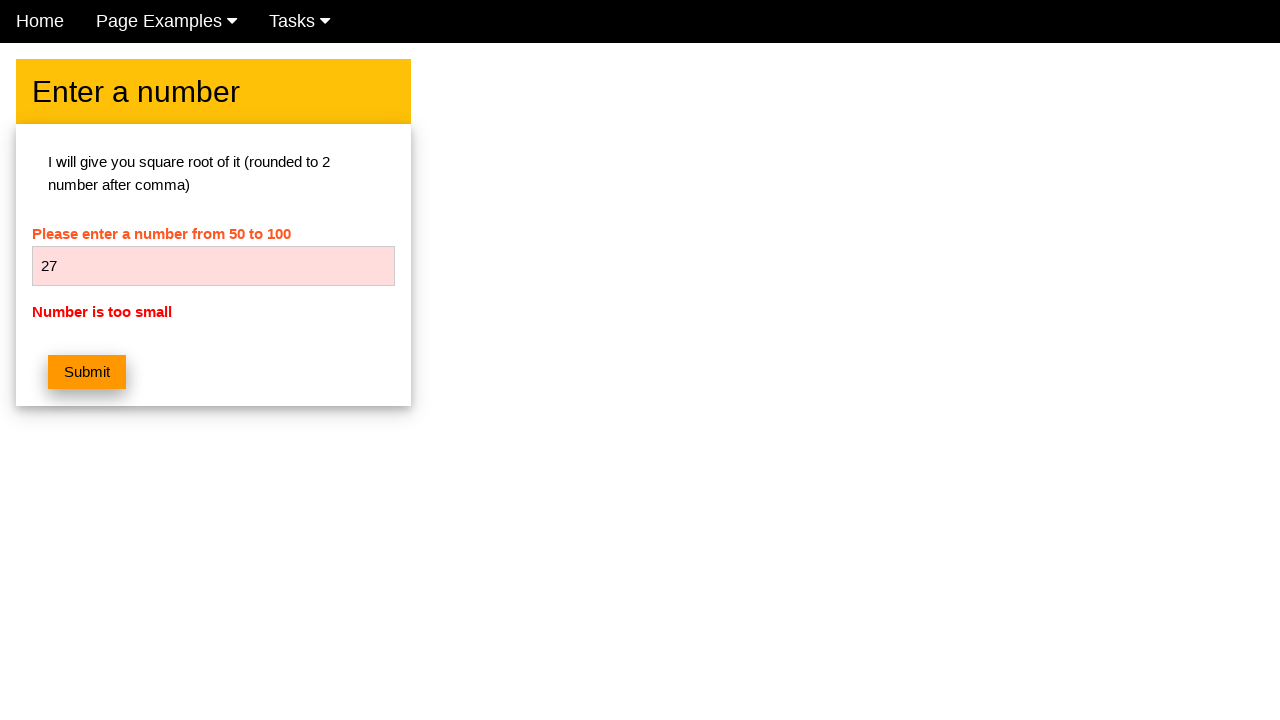

Verified error message 'Number is too small' appeared for number 27
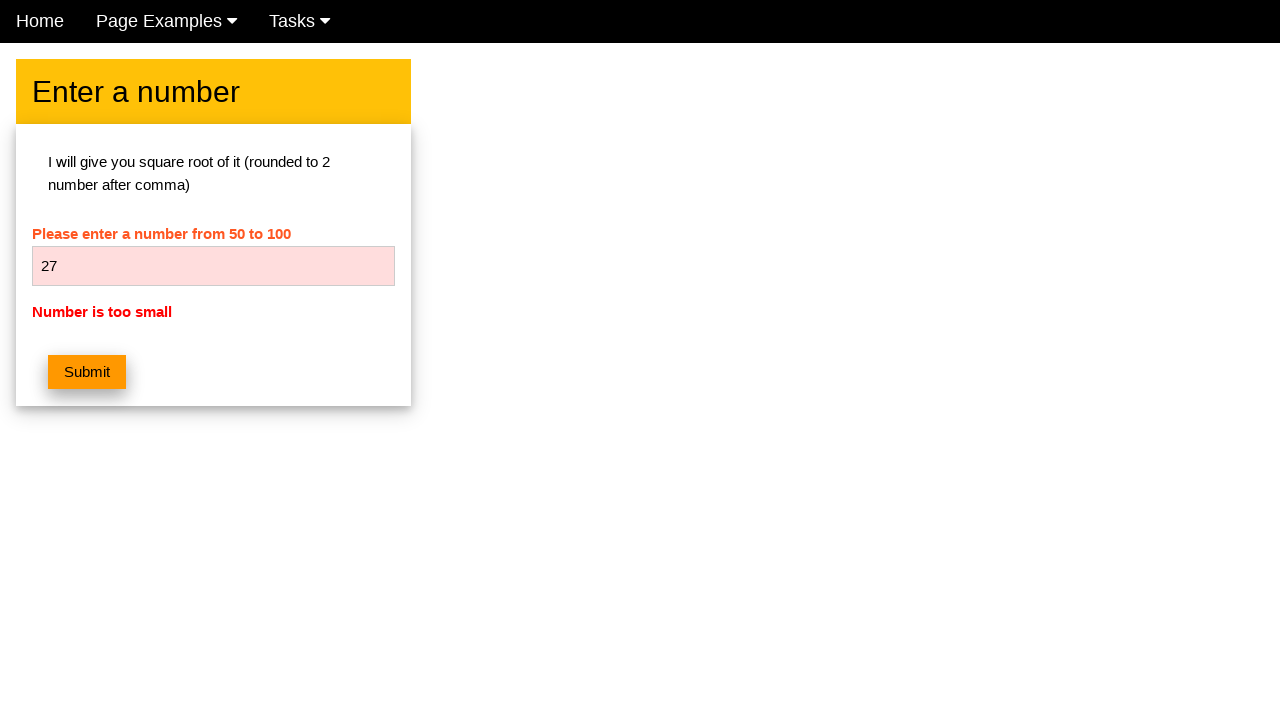

Cleared number input field on #numb
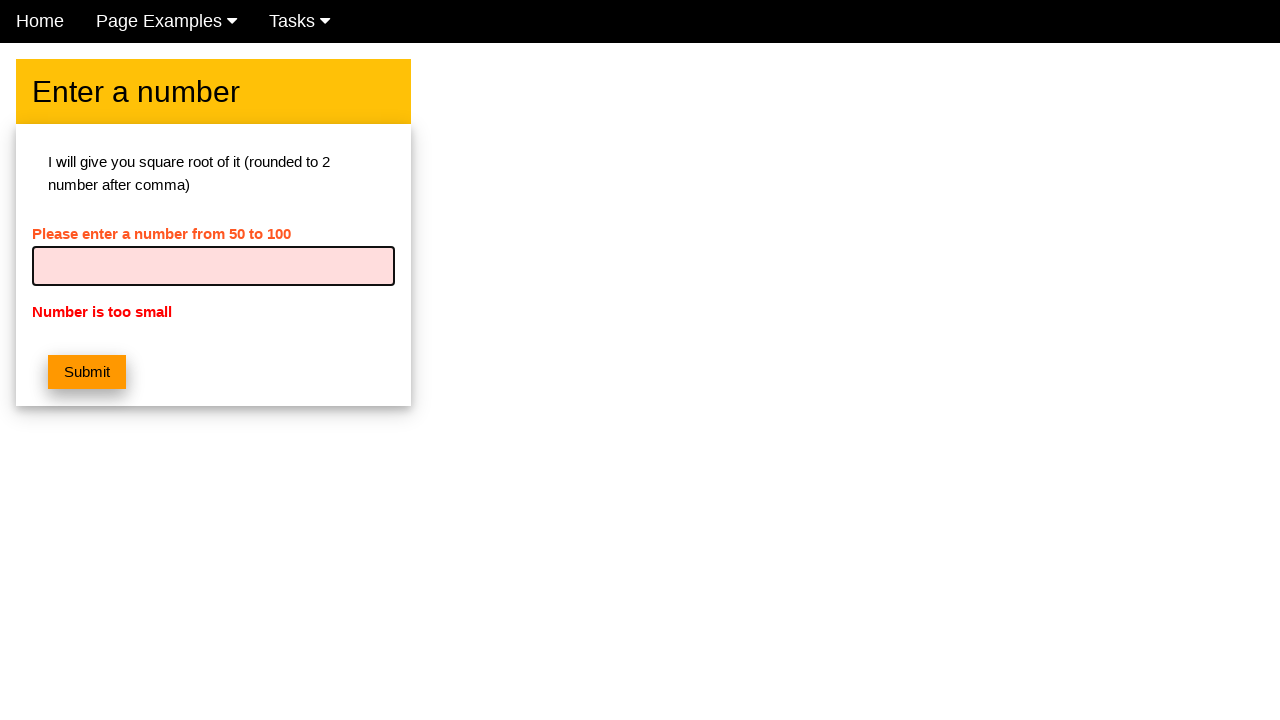

Entered number 28 into input field on #numb
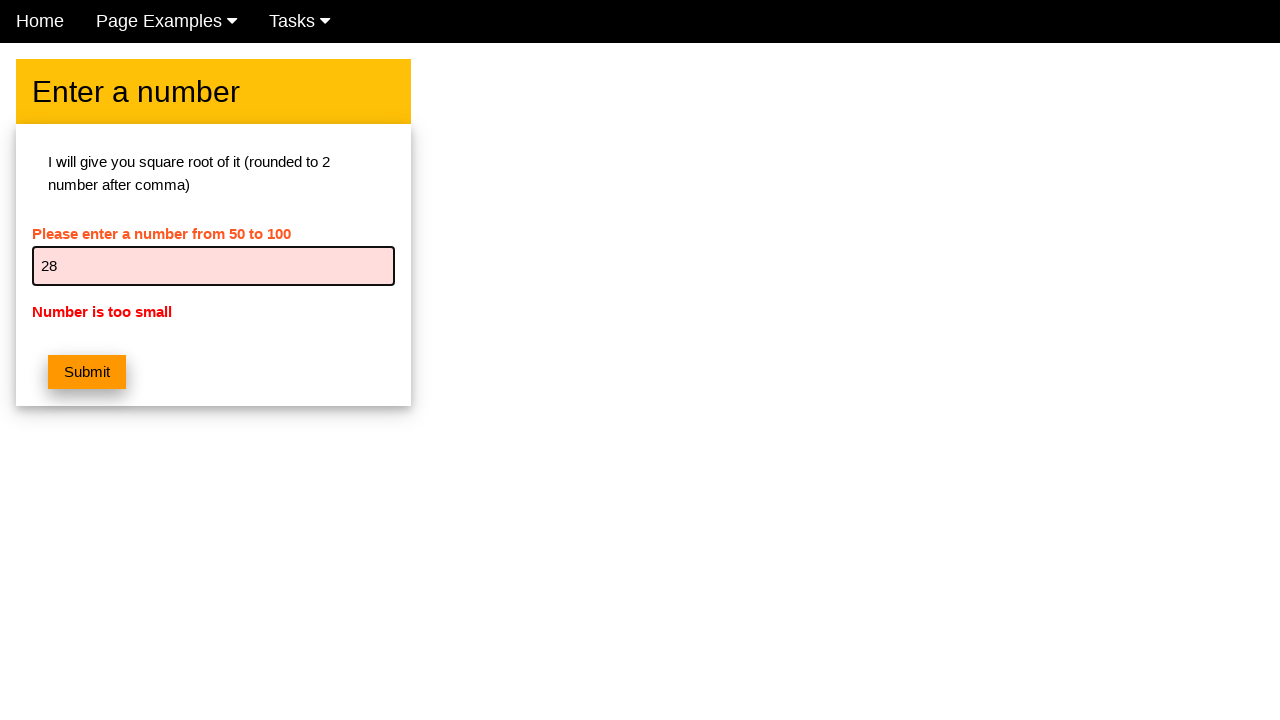

Clicked submit button for number 28 at (87, 372) on button.w3-btn.w3-orange.w3-margin
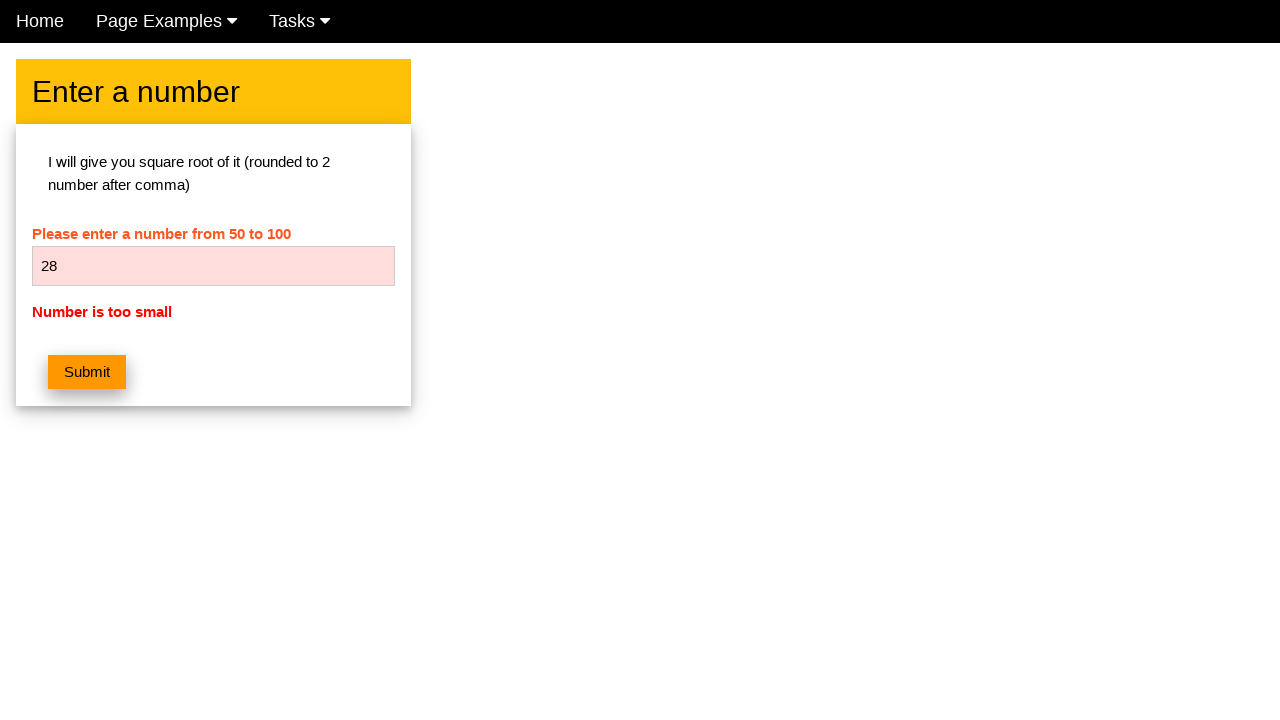

Verified error message 'Number is too small' appeared for number 28
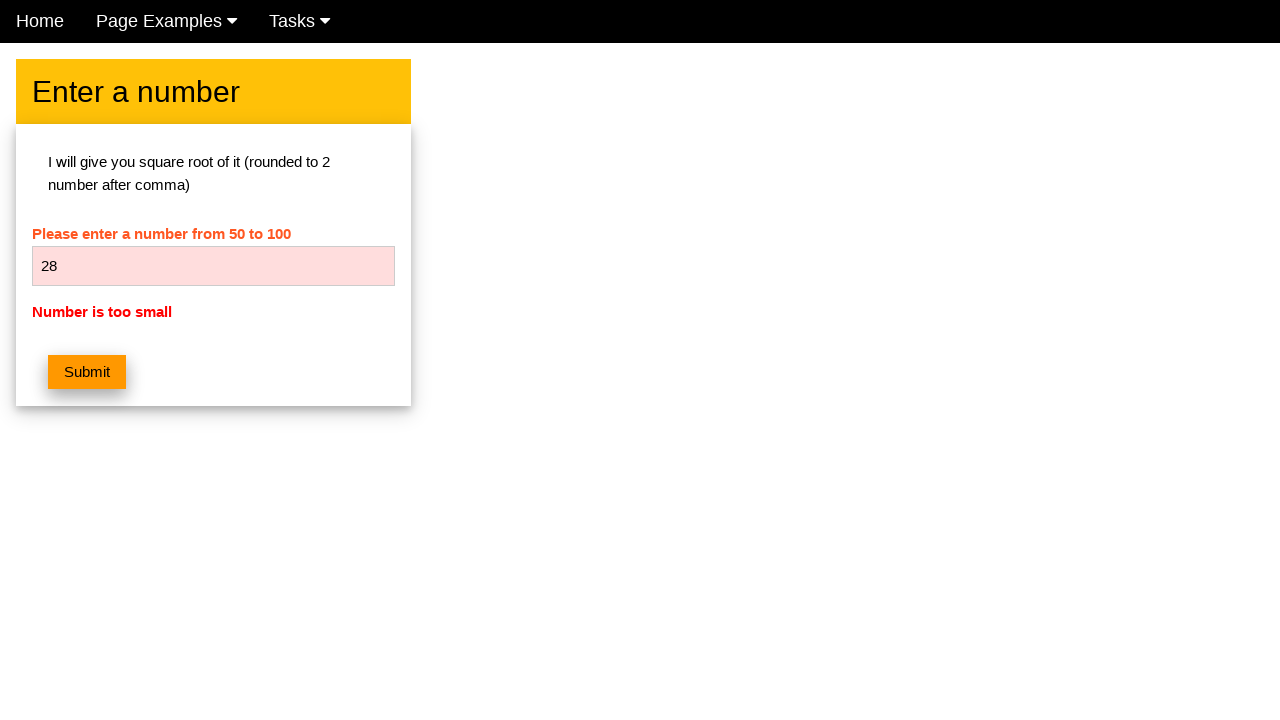

Cleared number input field on #numb
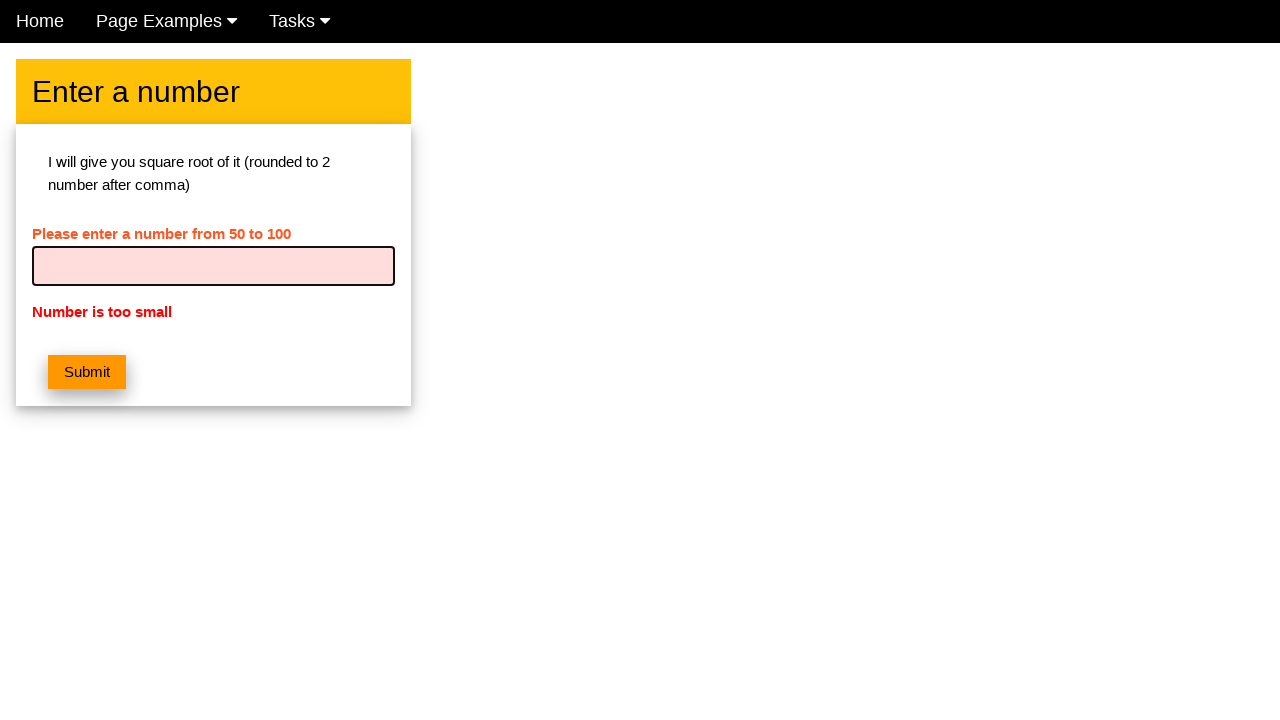

Entered number 29 into input field on #numb
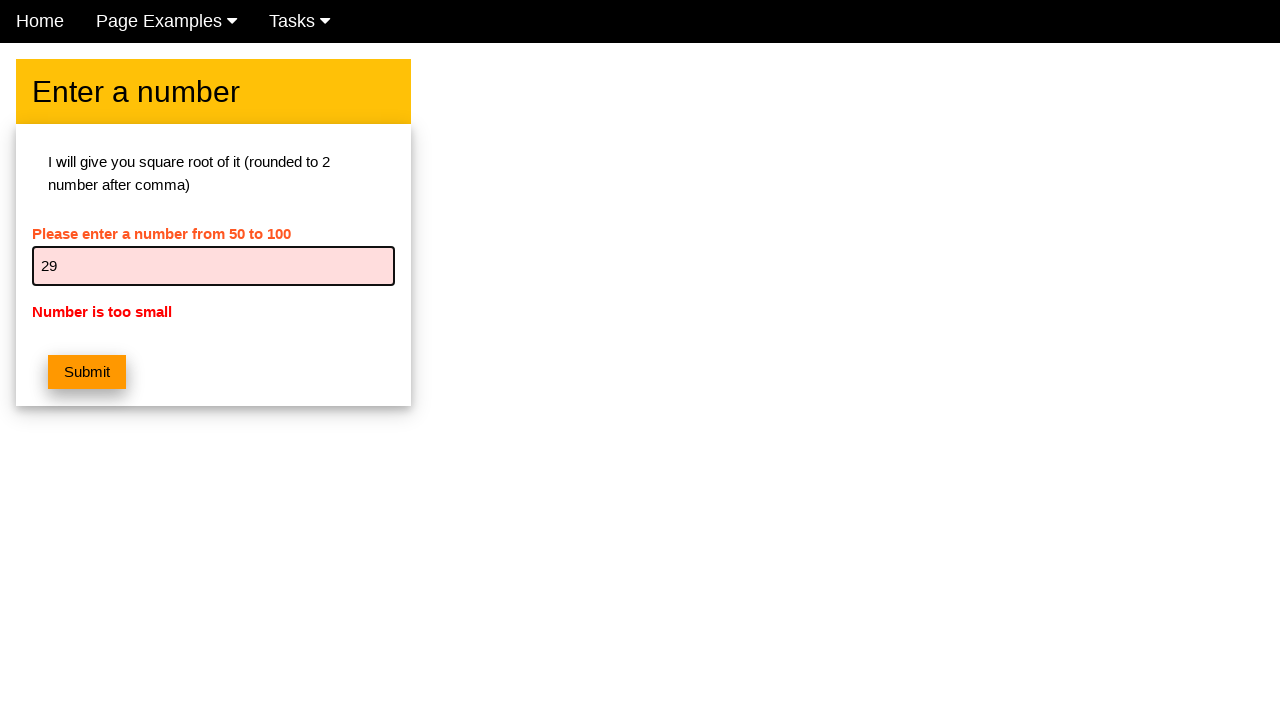

Clicked submit button for number 29 at (87, 372) on button.w3-btn.w3-orange.w3-margin
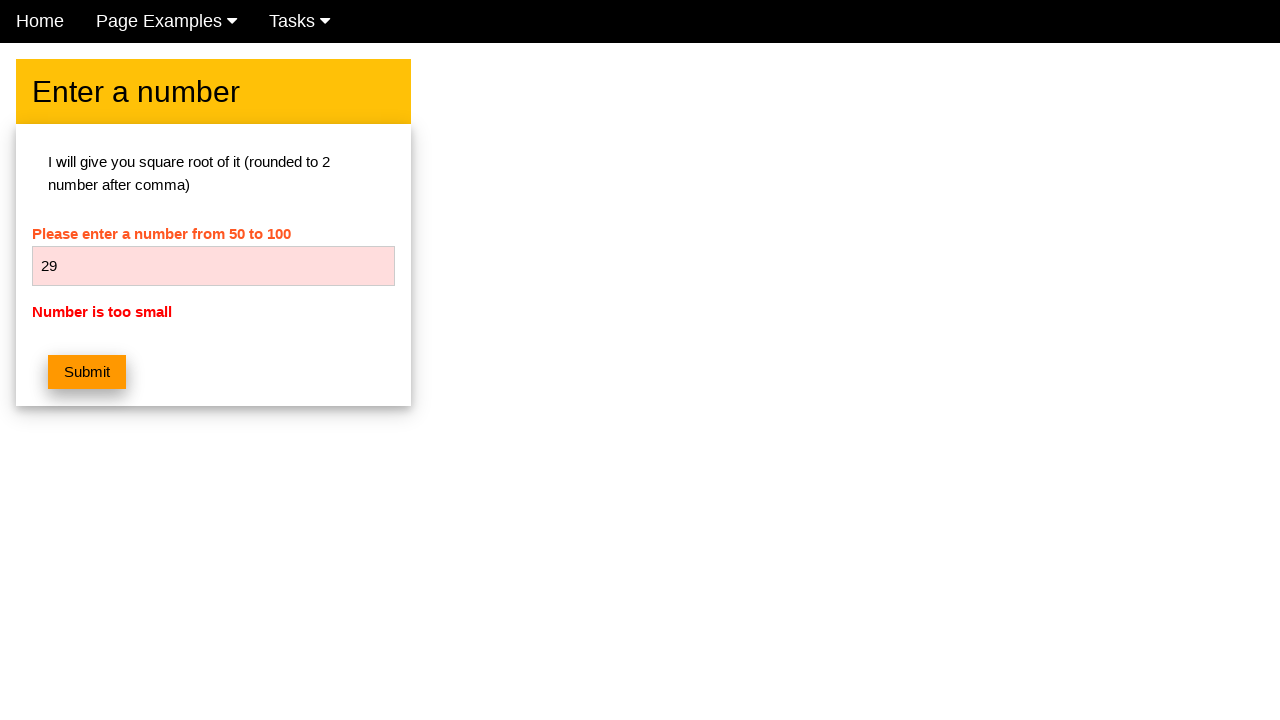

Verified error message 'Number is too small' appeared for number 29
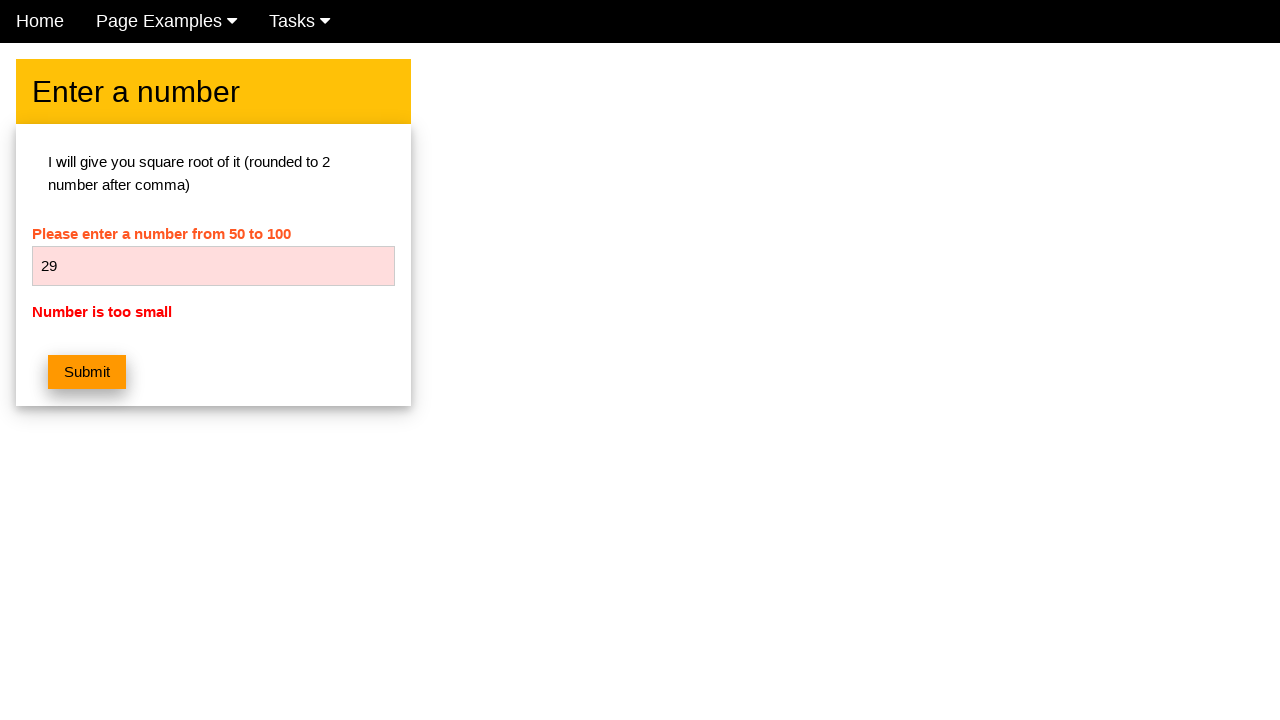

Cleared number input field on #numb
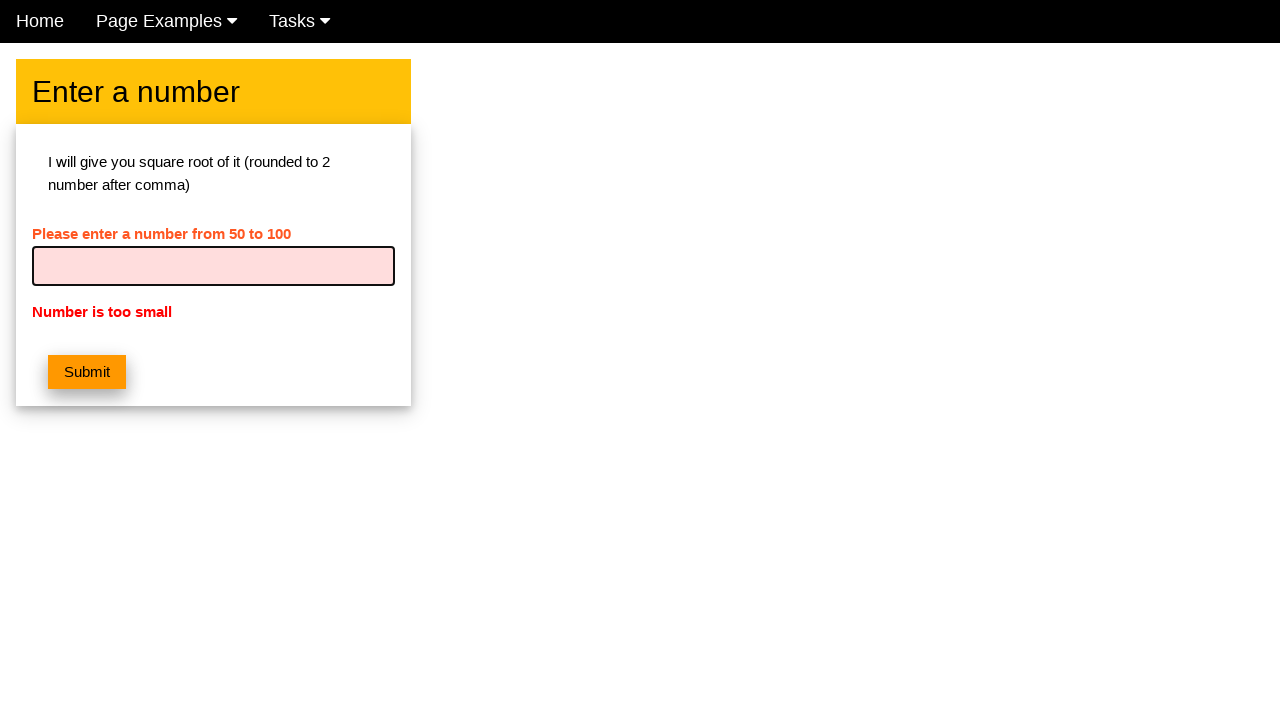

Entered number 30 into input field on #numb
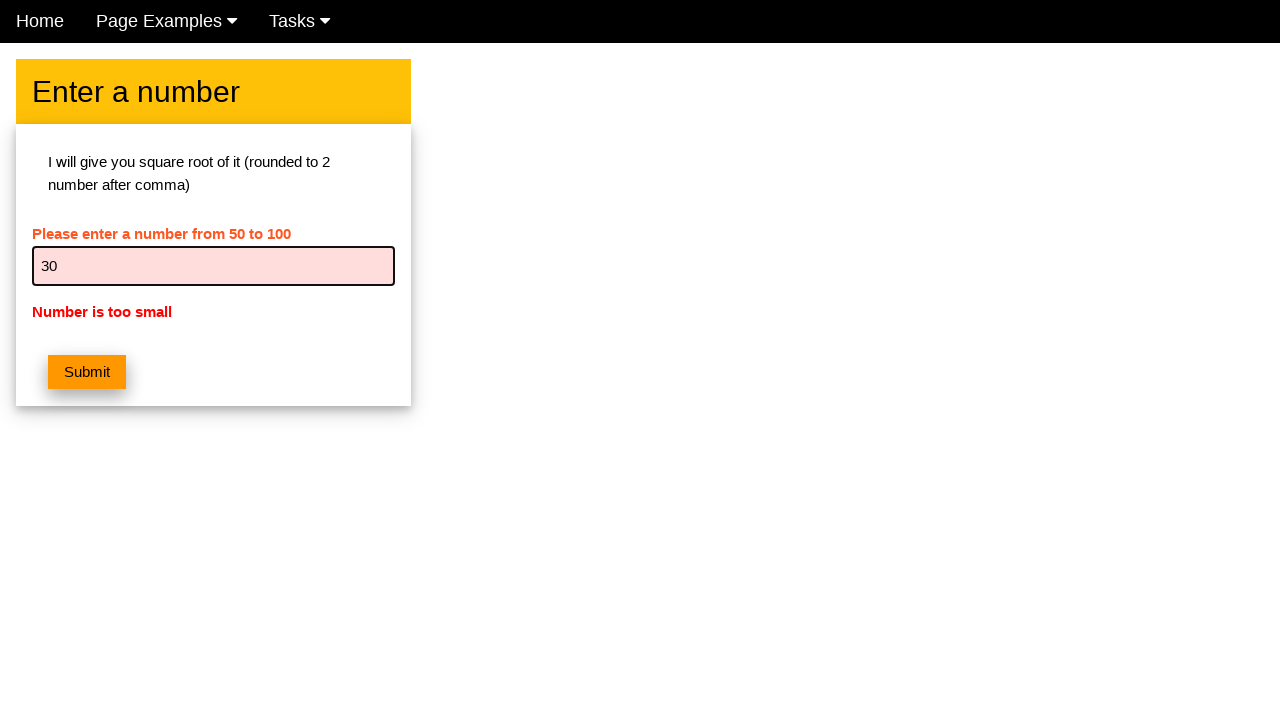

Clicked submit button for number 30 at (87, 372) on button.w3-btn.w3-orange.w3-margin
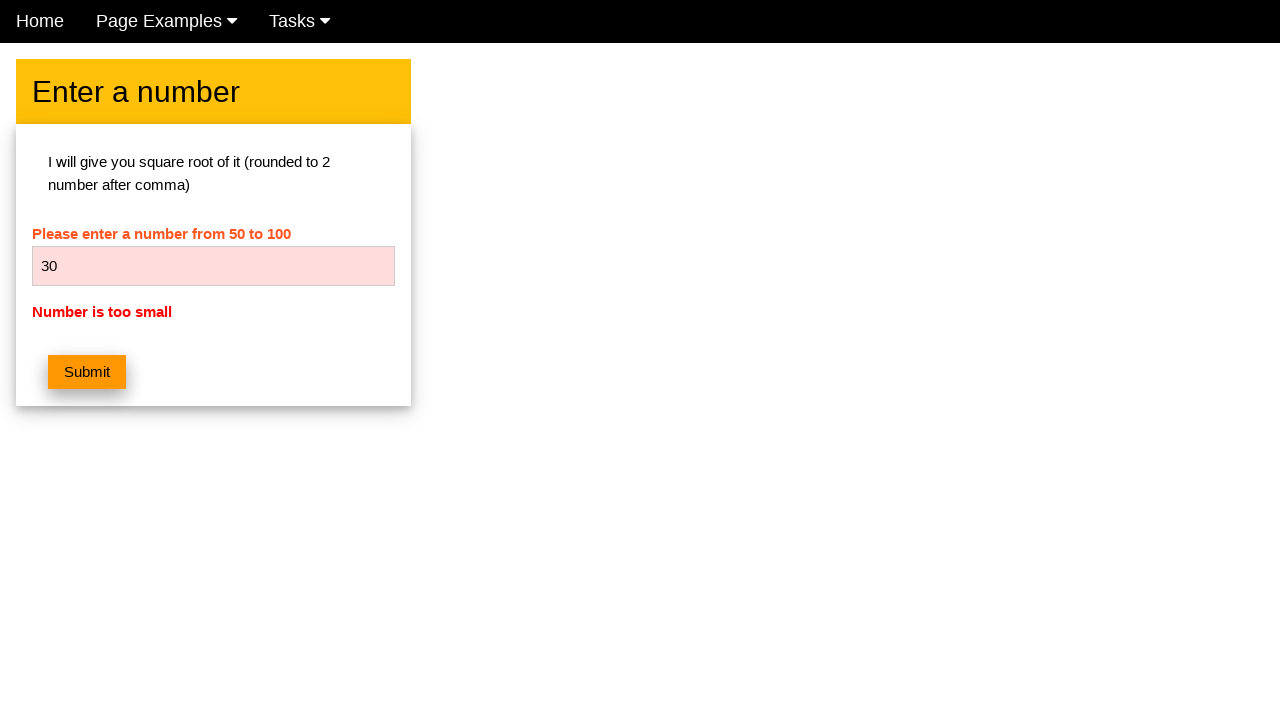

Verified error message 'Number is too small' appeared for number 30
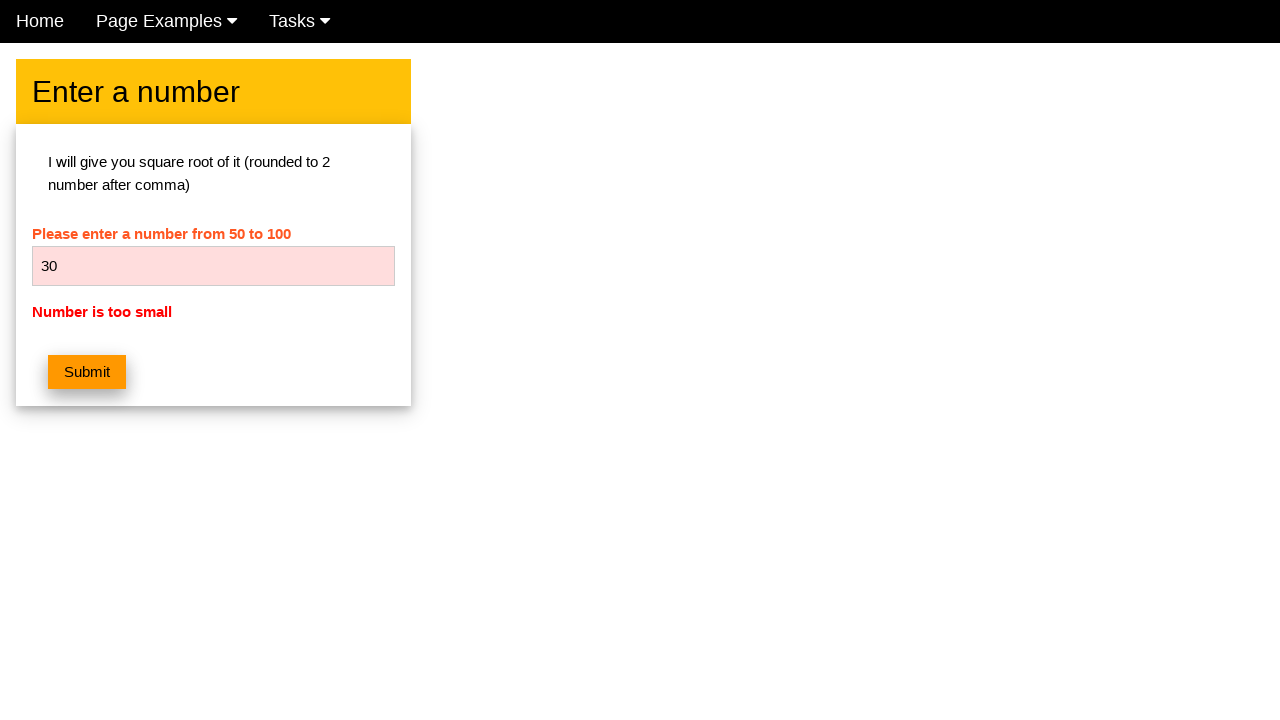

Cleared number input field on #numb
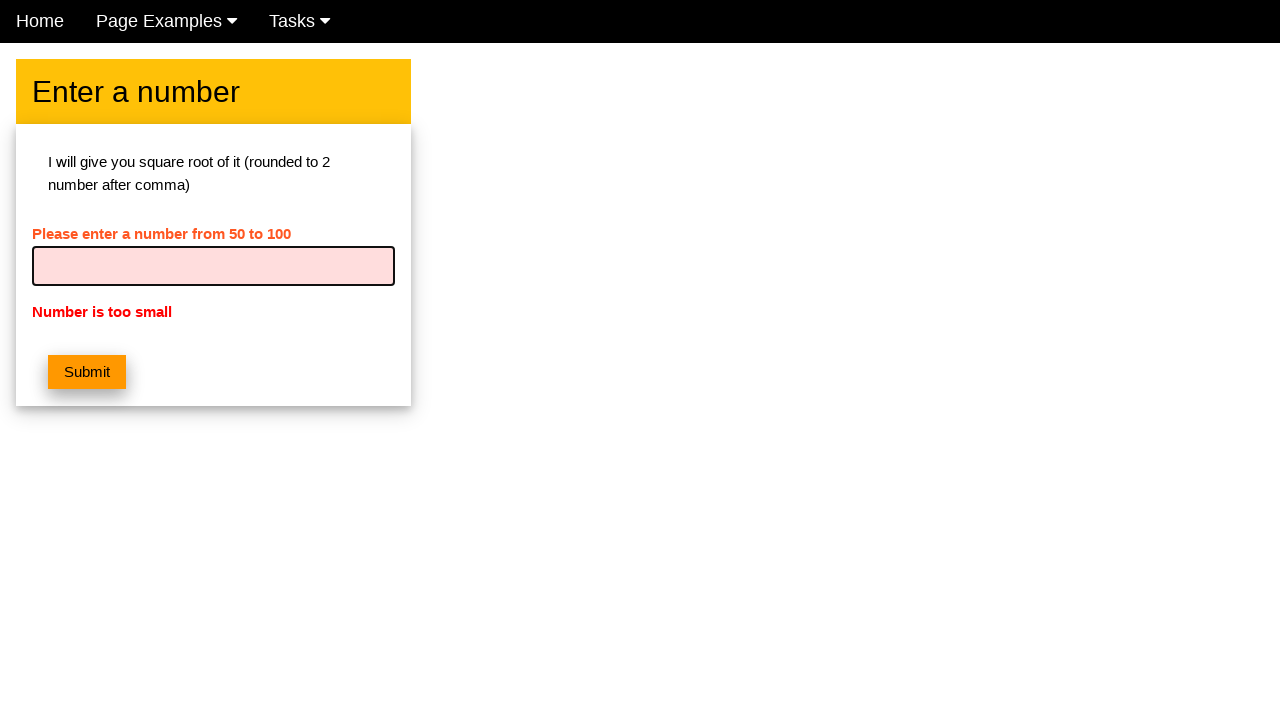

Entered number 31 into input field on #numb
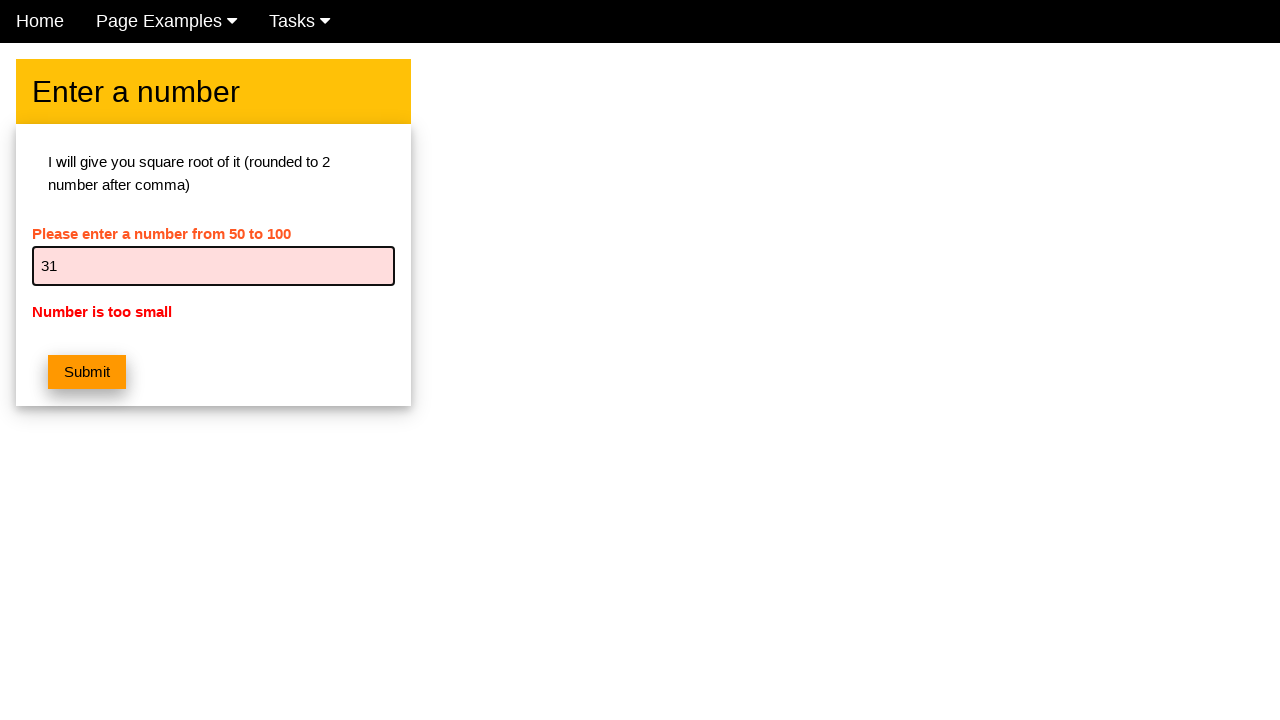

Clicked submit button for number 31 at (87, 372) on button.w3-btn.w3-orange.w3-margin
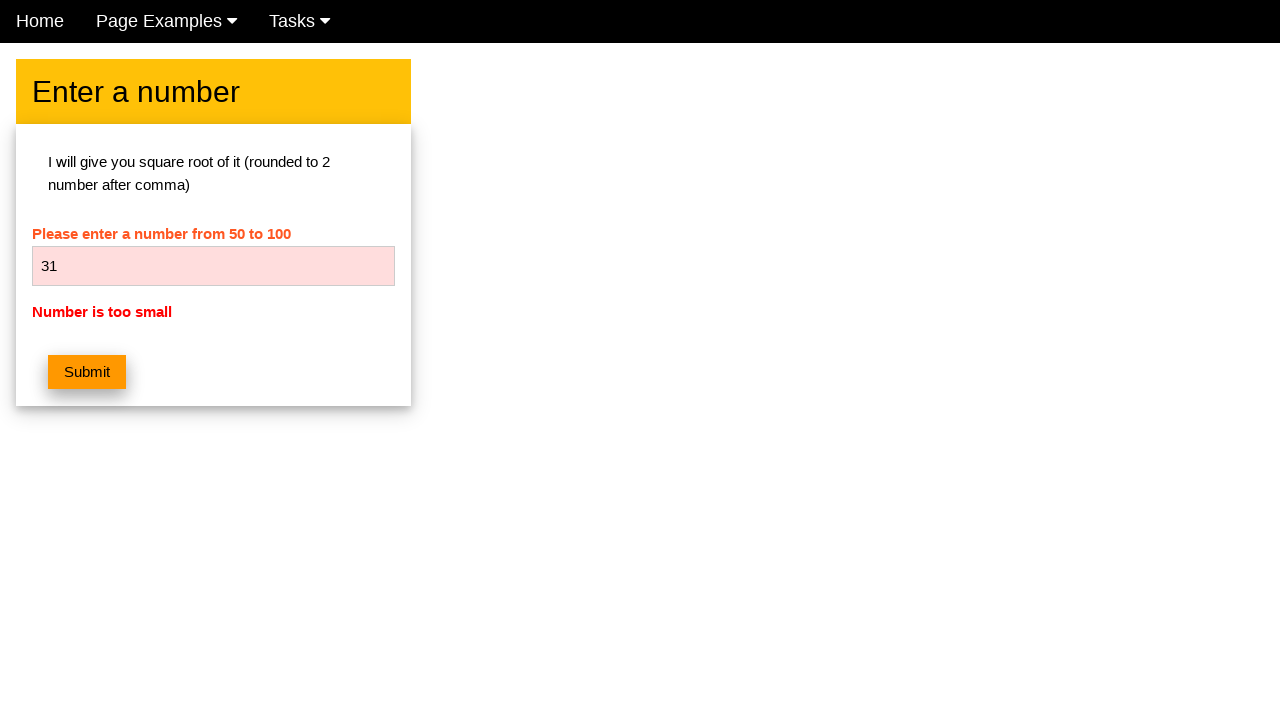

Verified error message 'Number is too small' appeared for number 31
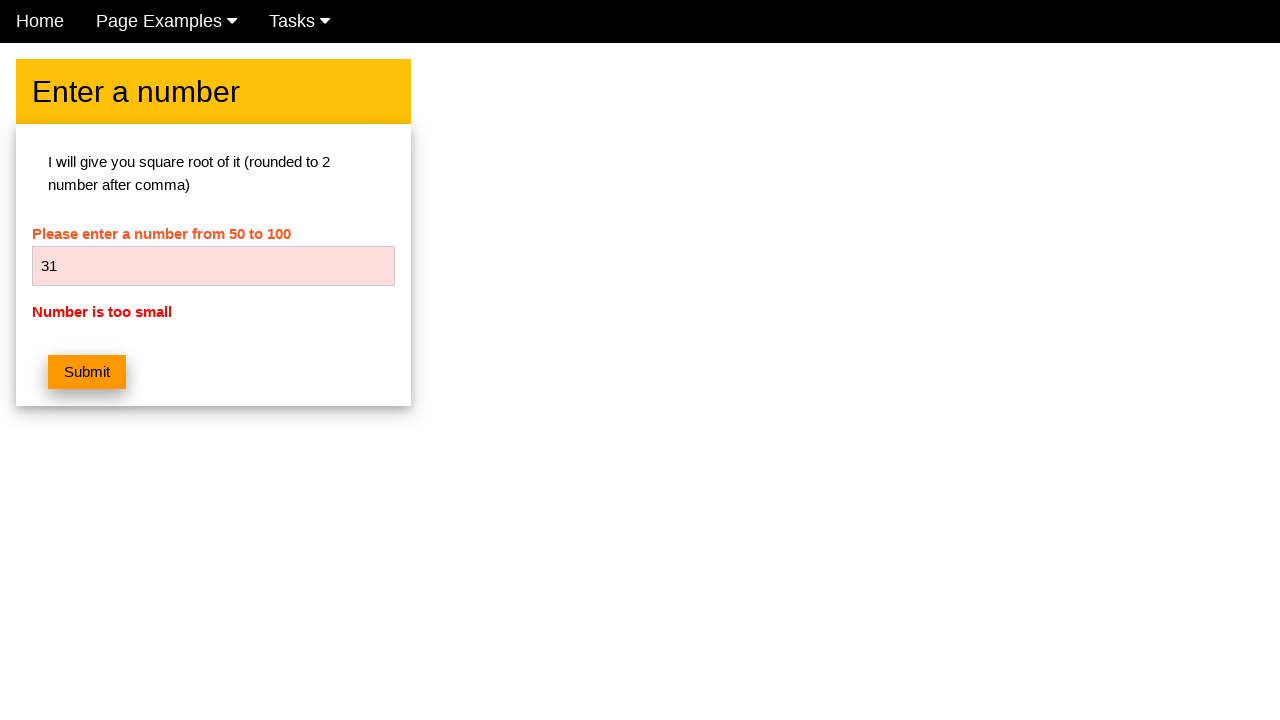

Cleared number input field on #numb
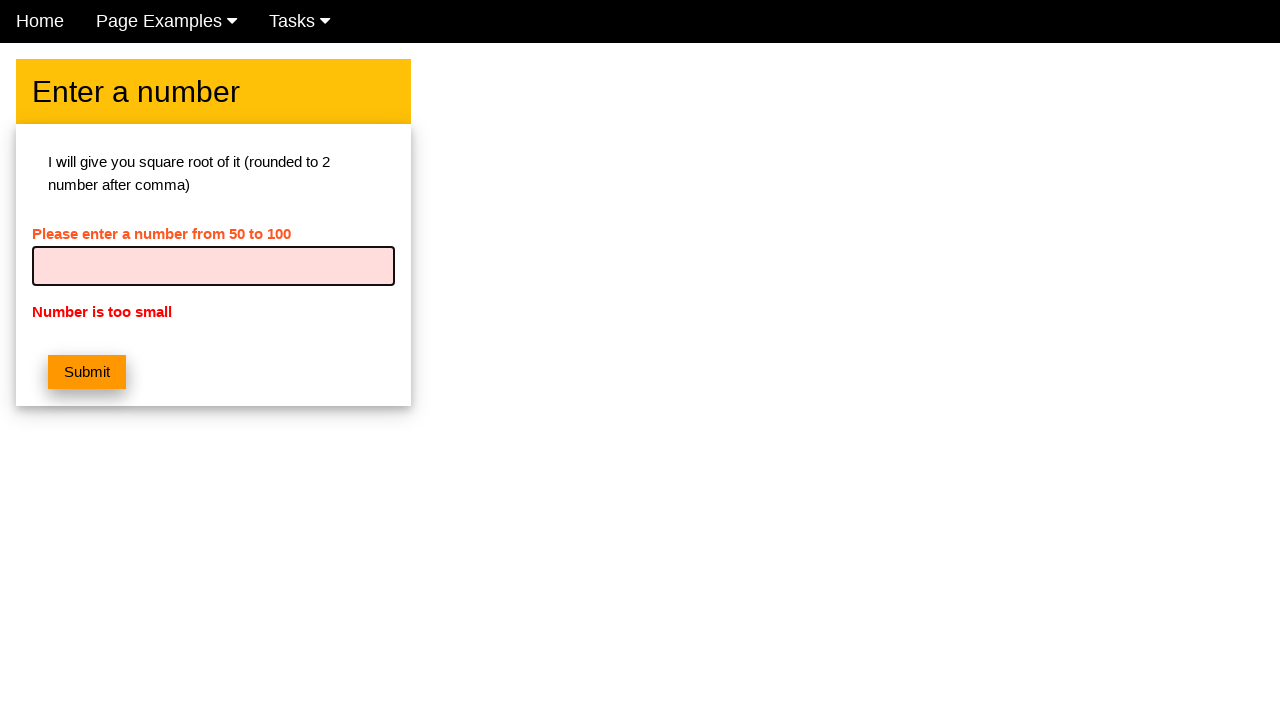

Entered number 32 into input field on #numb
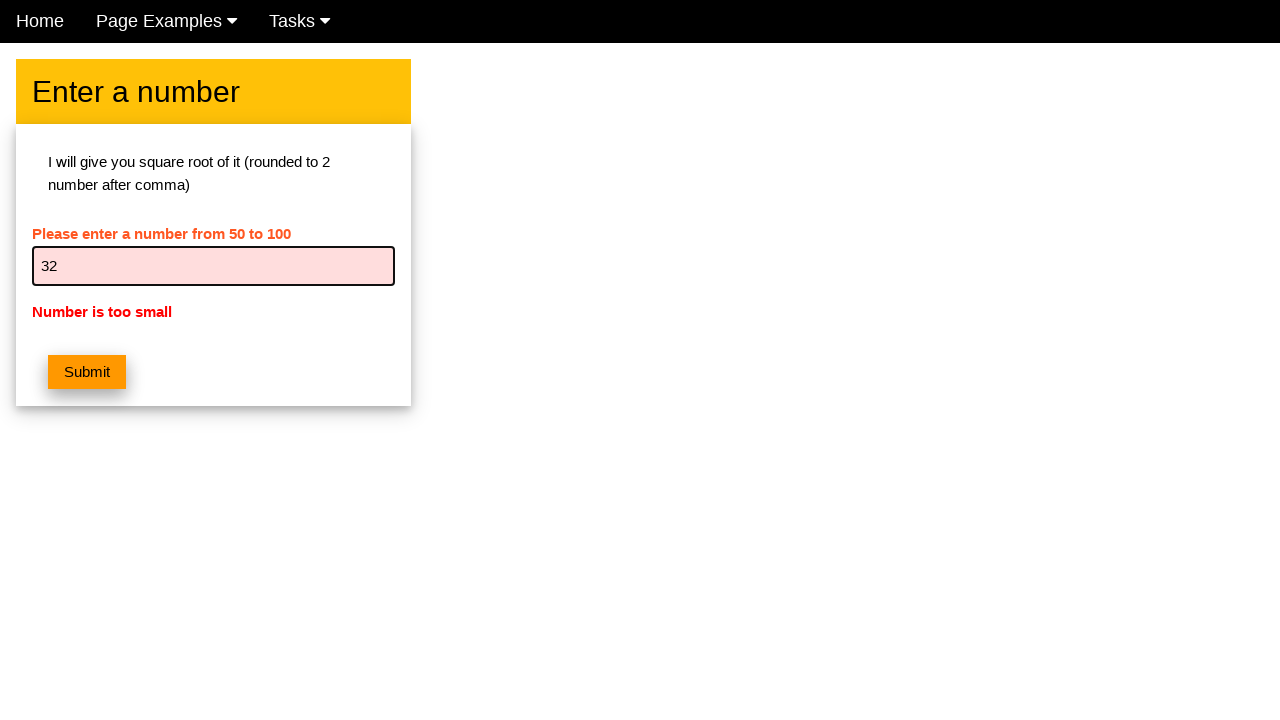

Clicked submit button for number 32 at (87, 372) on button.w3-btn.w3-orange.w3-margin
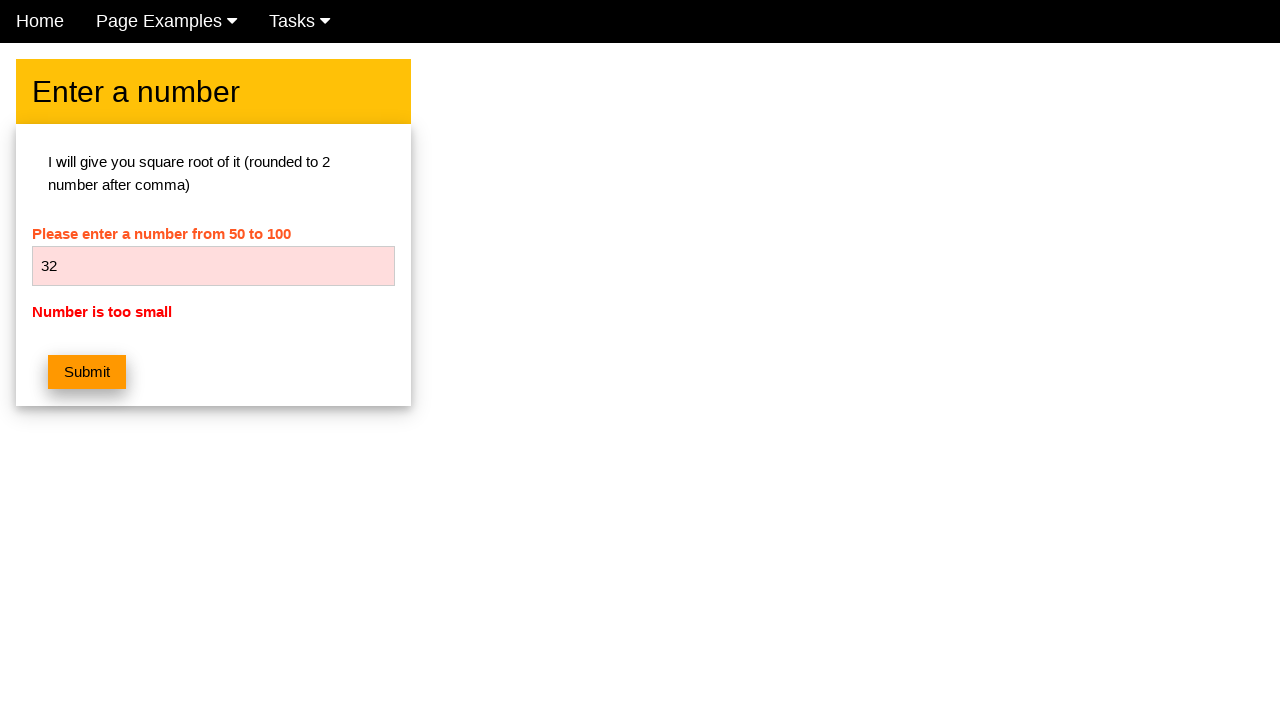

Verified error message 'Number is too small' appeared for number 32
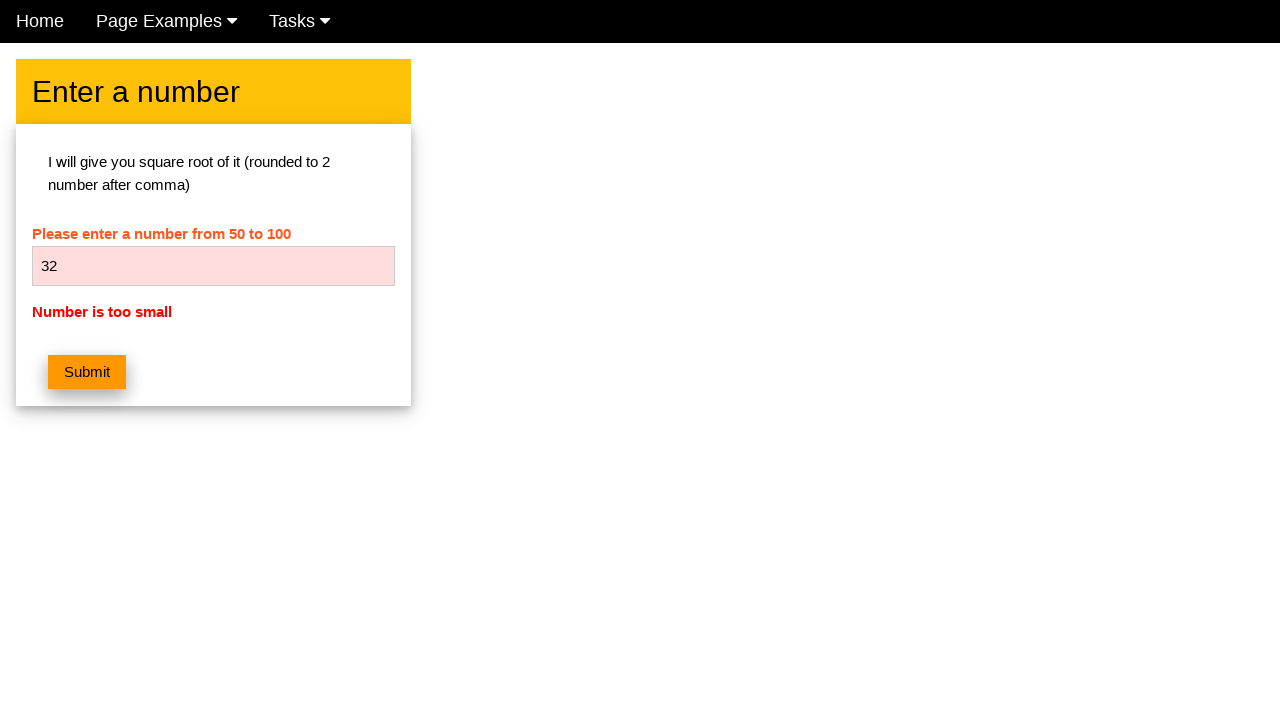

Cleared number input field on #numb
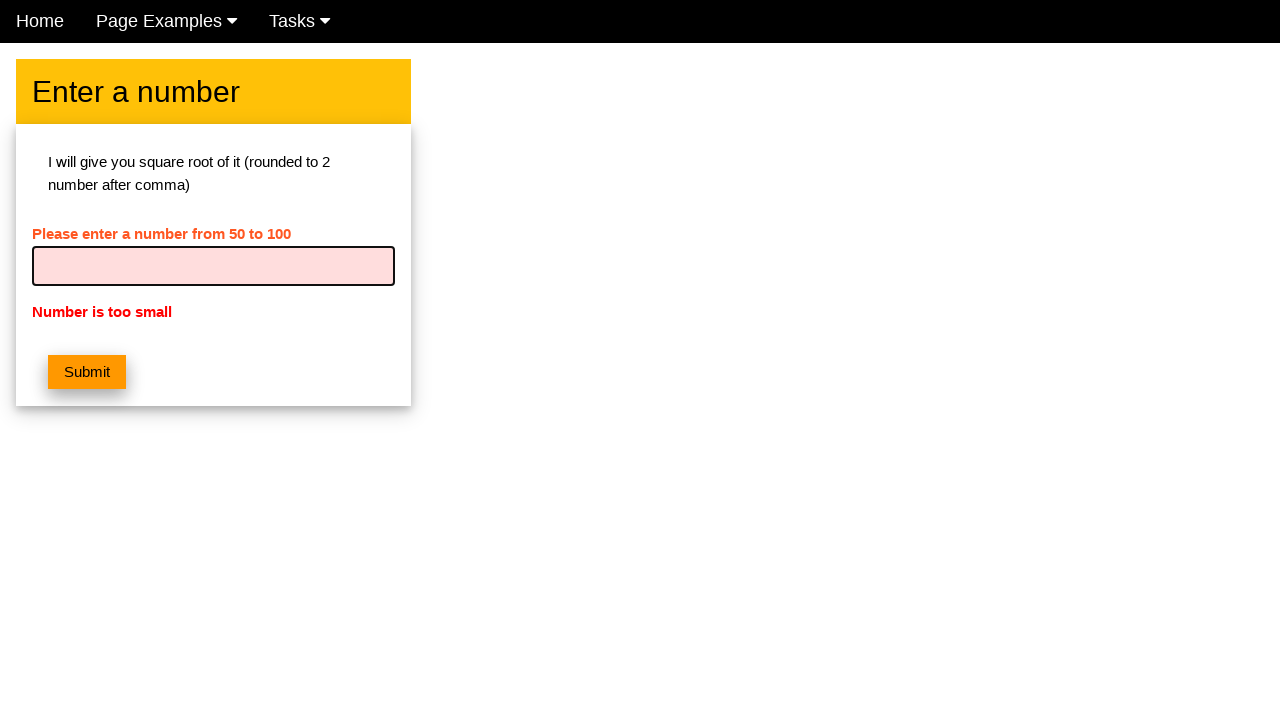

Entered number 33 into input field on #numb
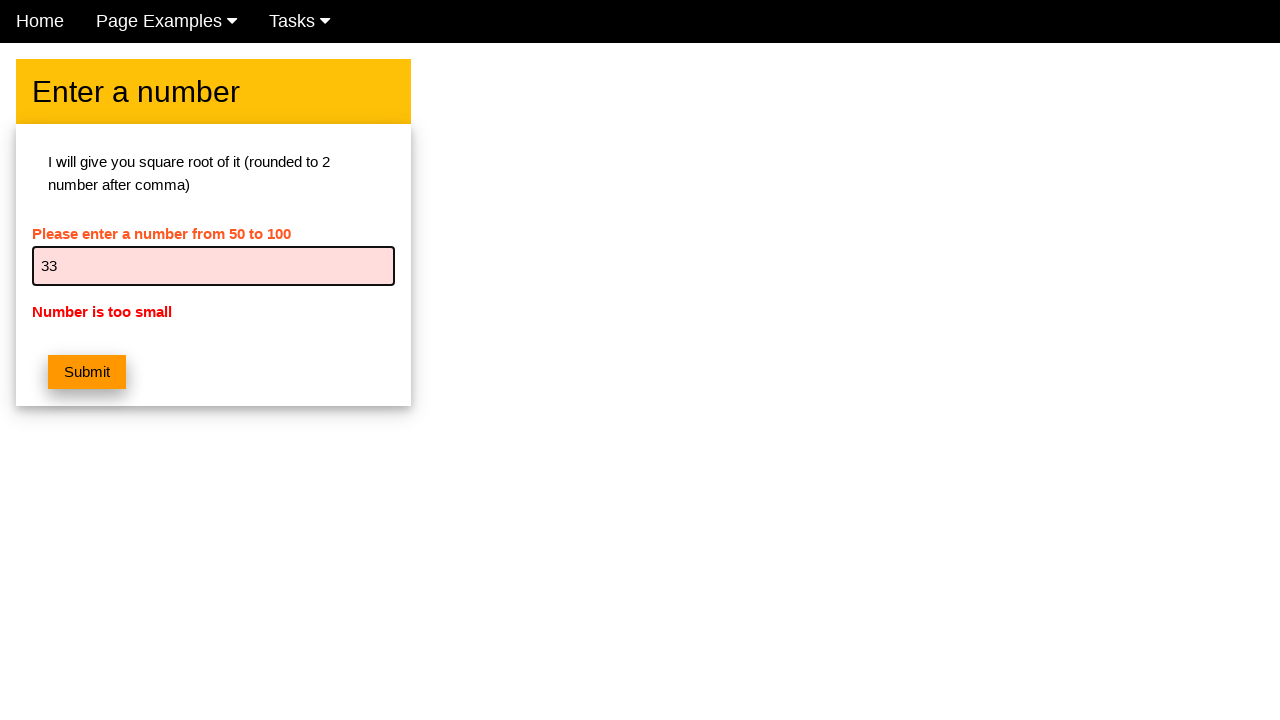

Clicked submit button for number 33 at (87, 372) on button.w3-btn.w3-orange.w3-margin
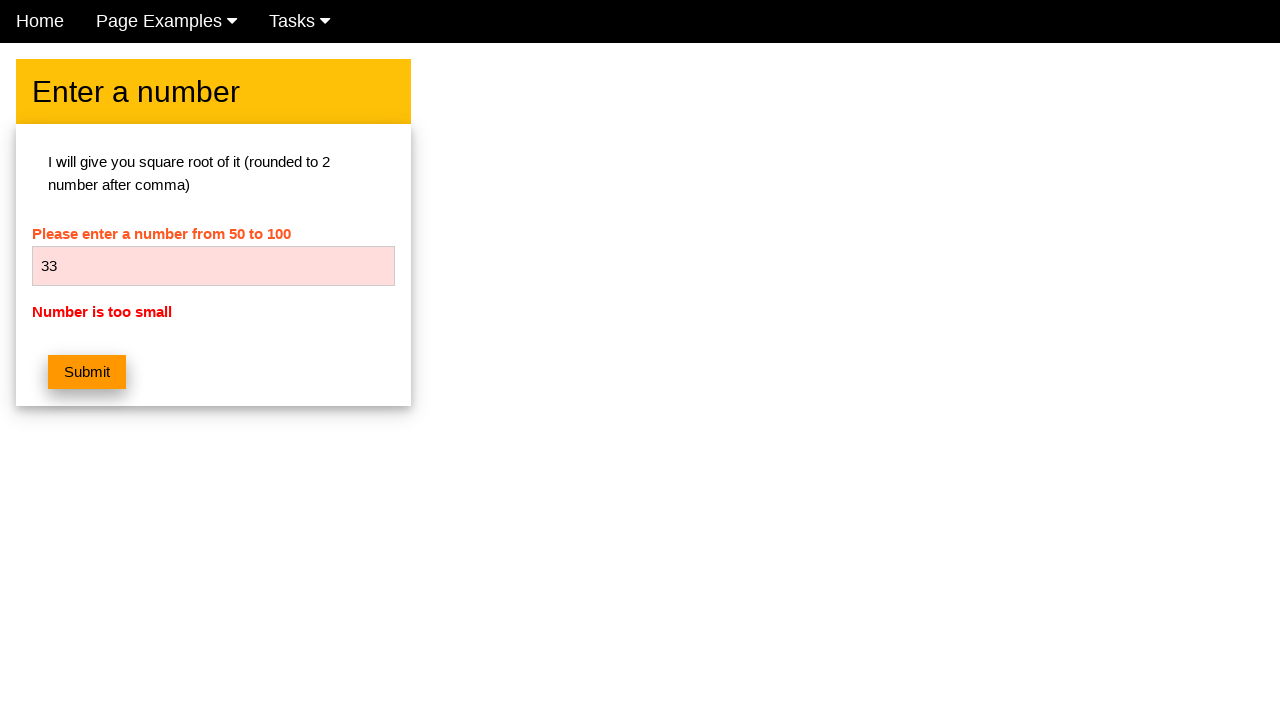

Verified error message 'Number is too small' appeared for number 33
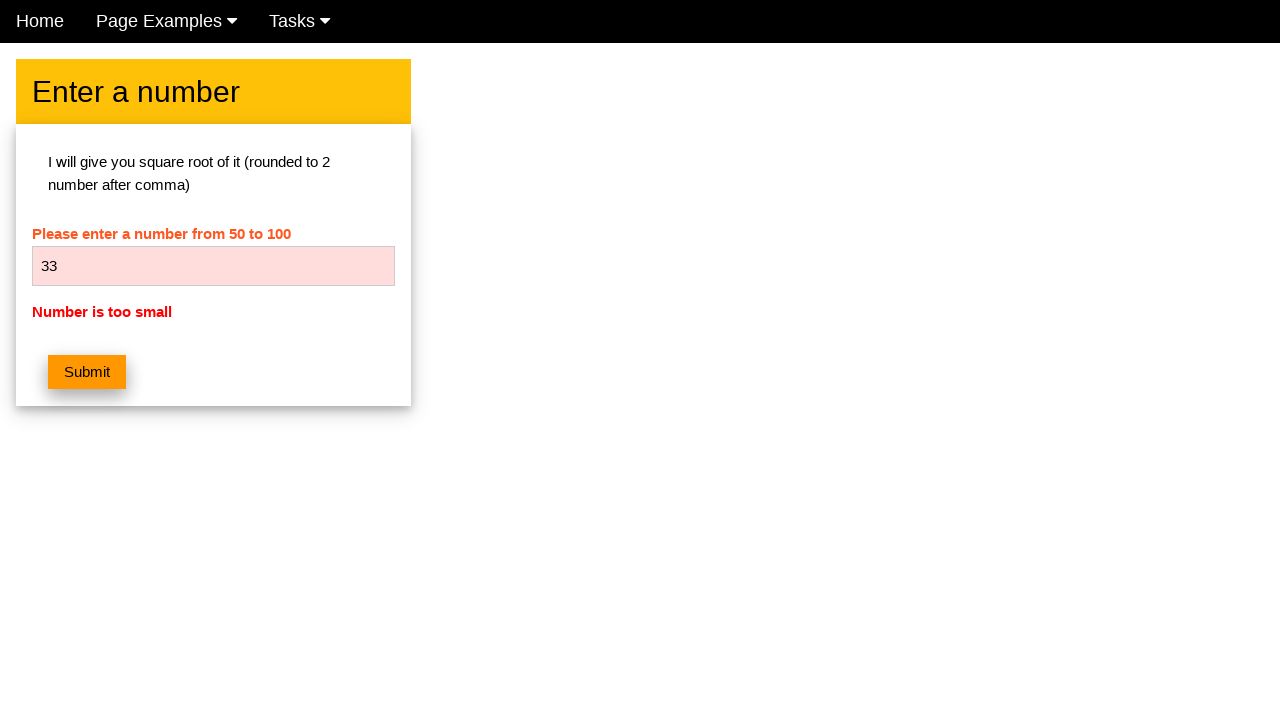

Cleared number input field on #numb
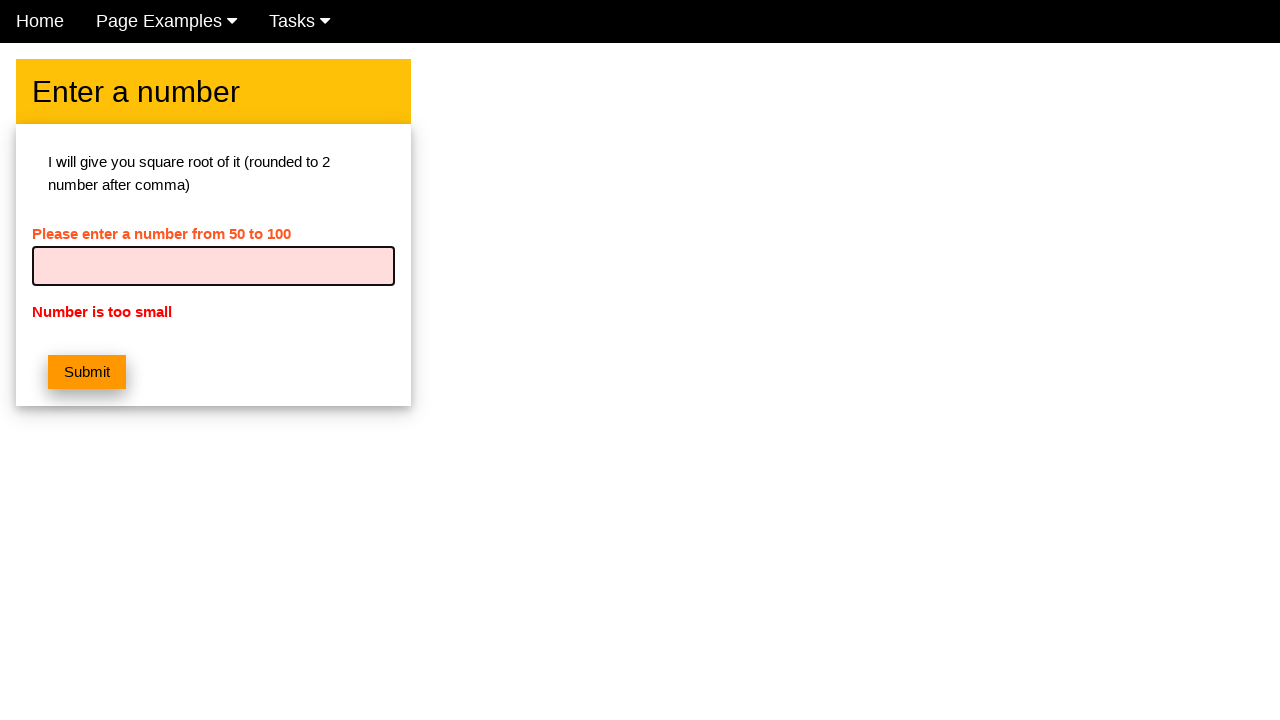

Entered number 34 into input field on #numb
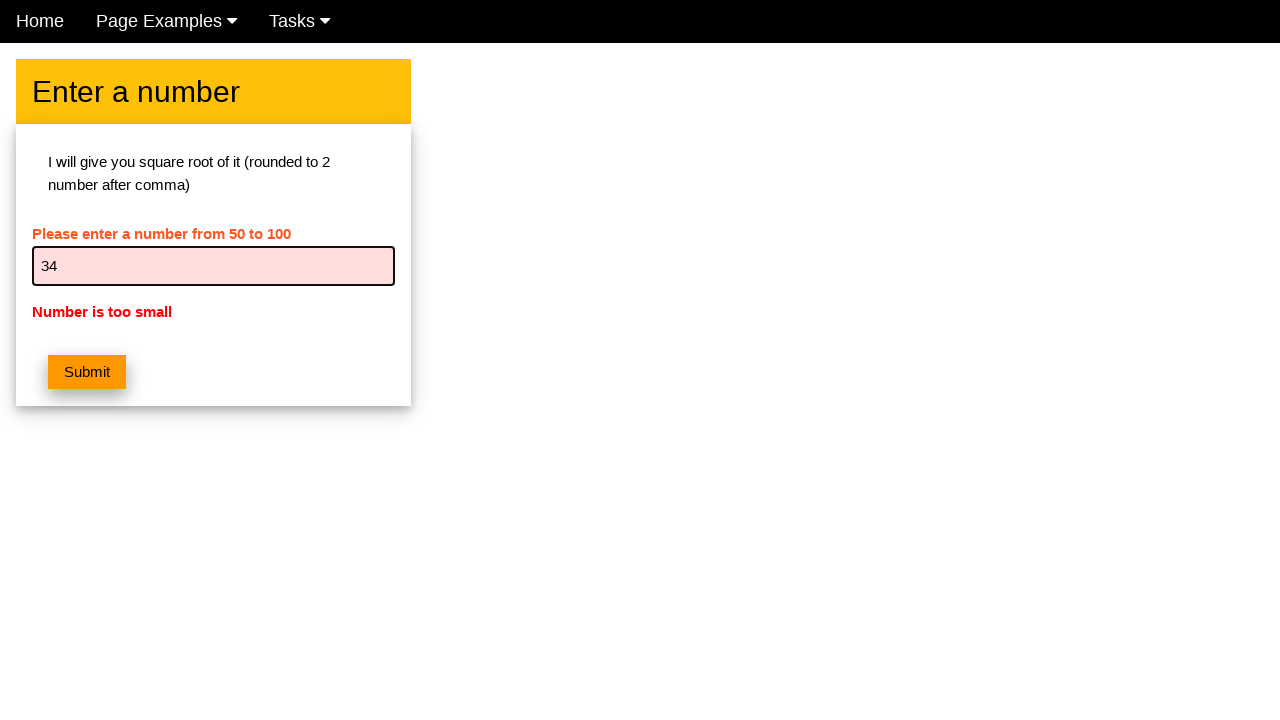

Clicked submit button for number 34 at (87, 372) on button.w3-btn.w3-orange.w3-margin
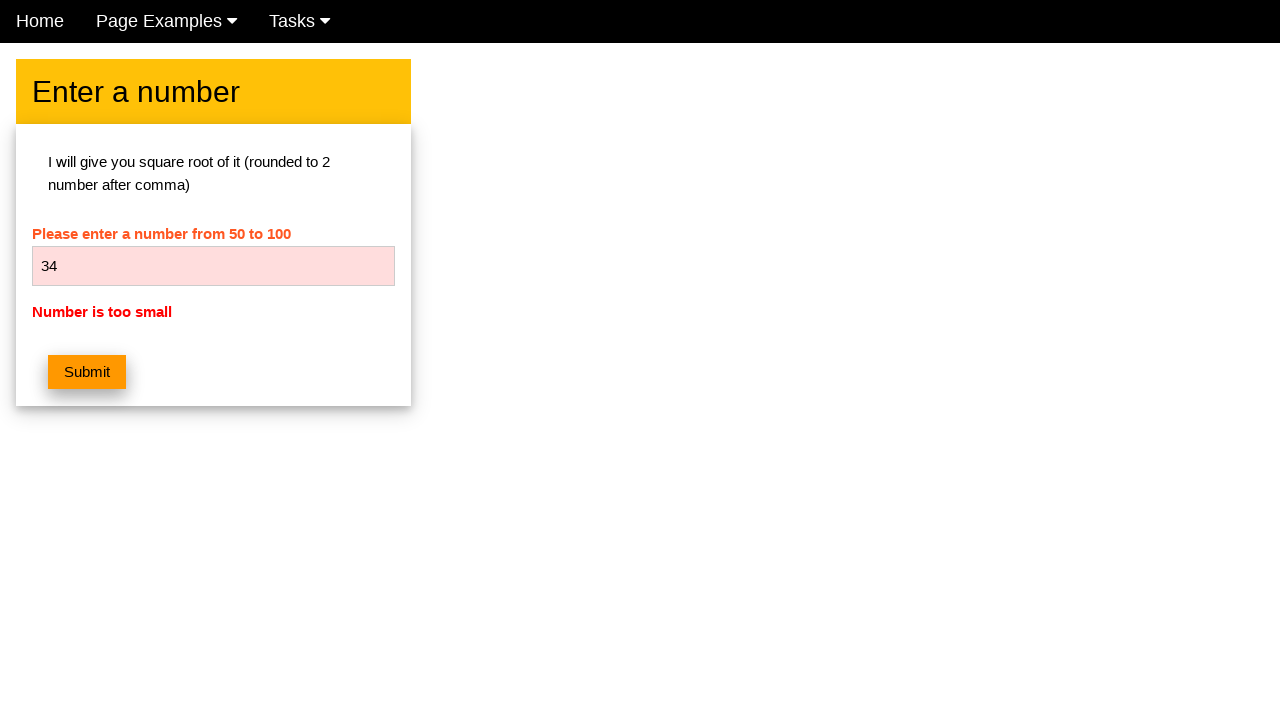

Verified error message 'Number is too small' appeared for number 34
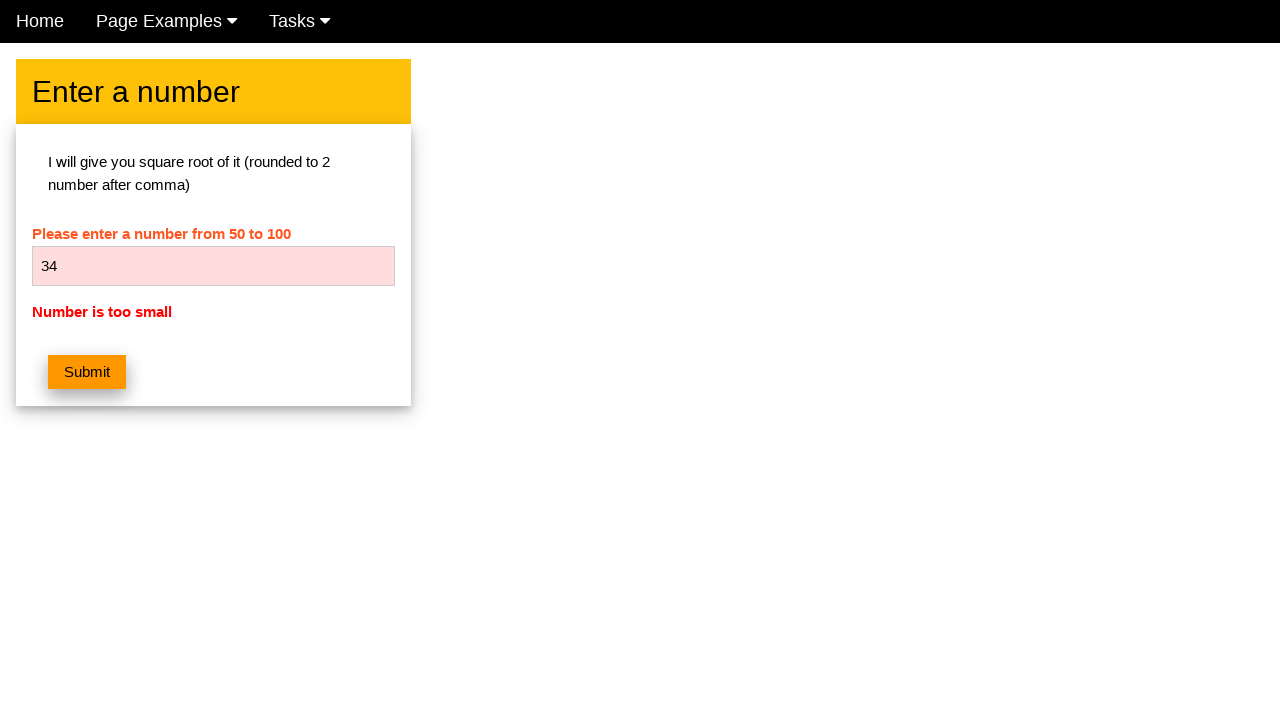

Cleared number input field on #numb
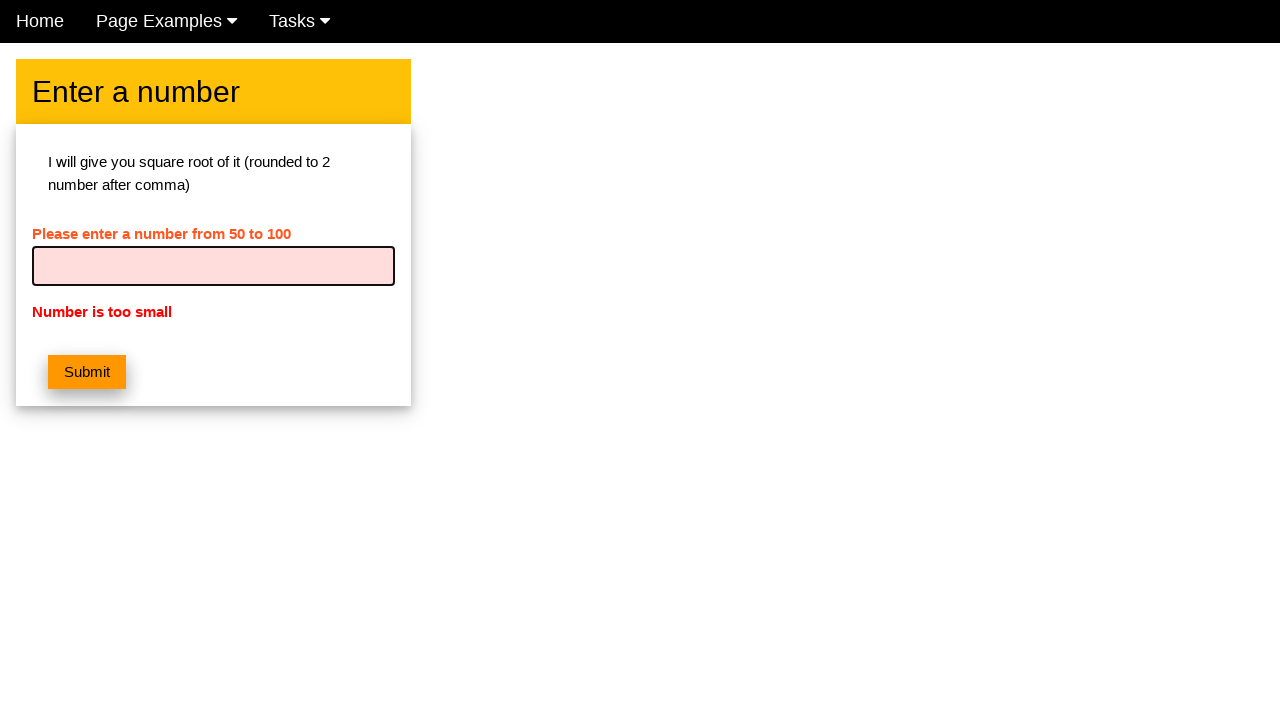

Entered number 35 into input field on #numb
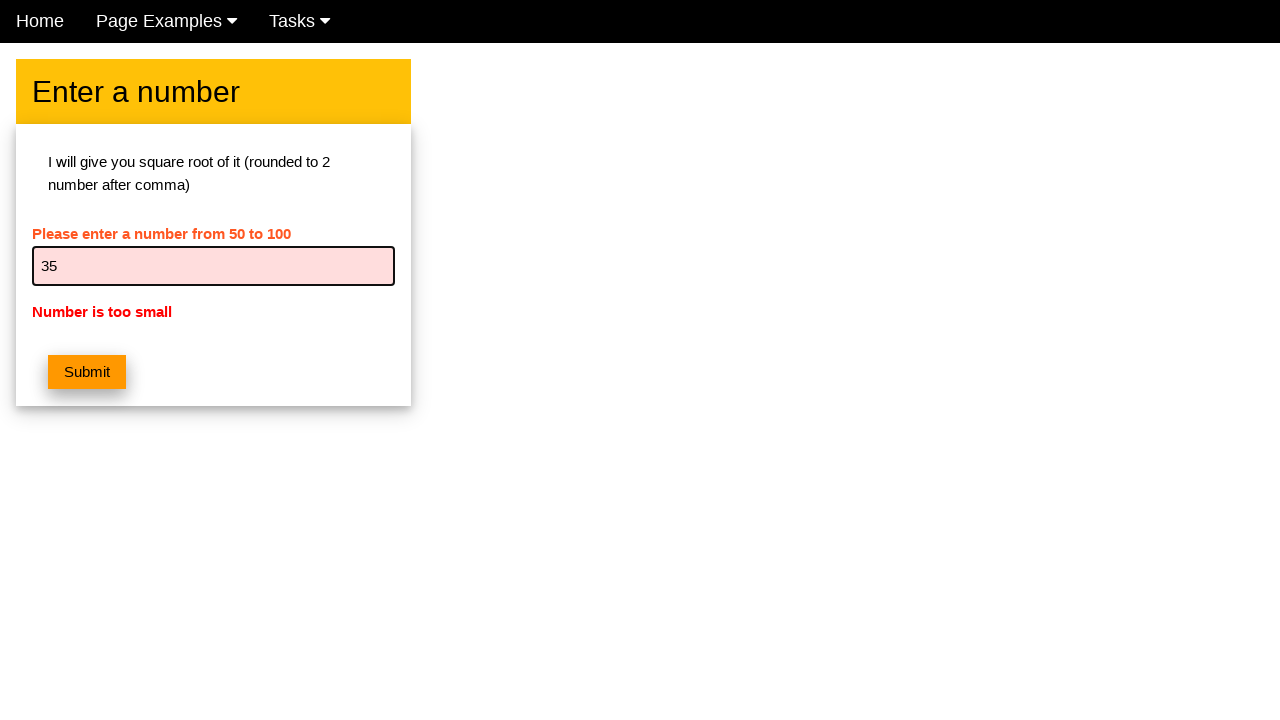

Clicked submit button for number 35 at (87, 372) on button.w3-btn.w3-orange.w3-margin
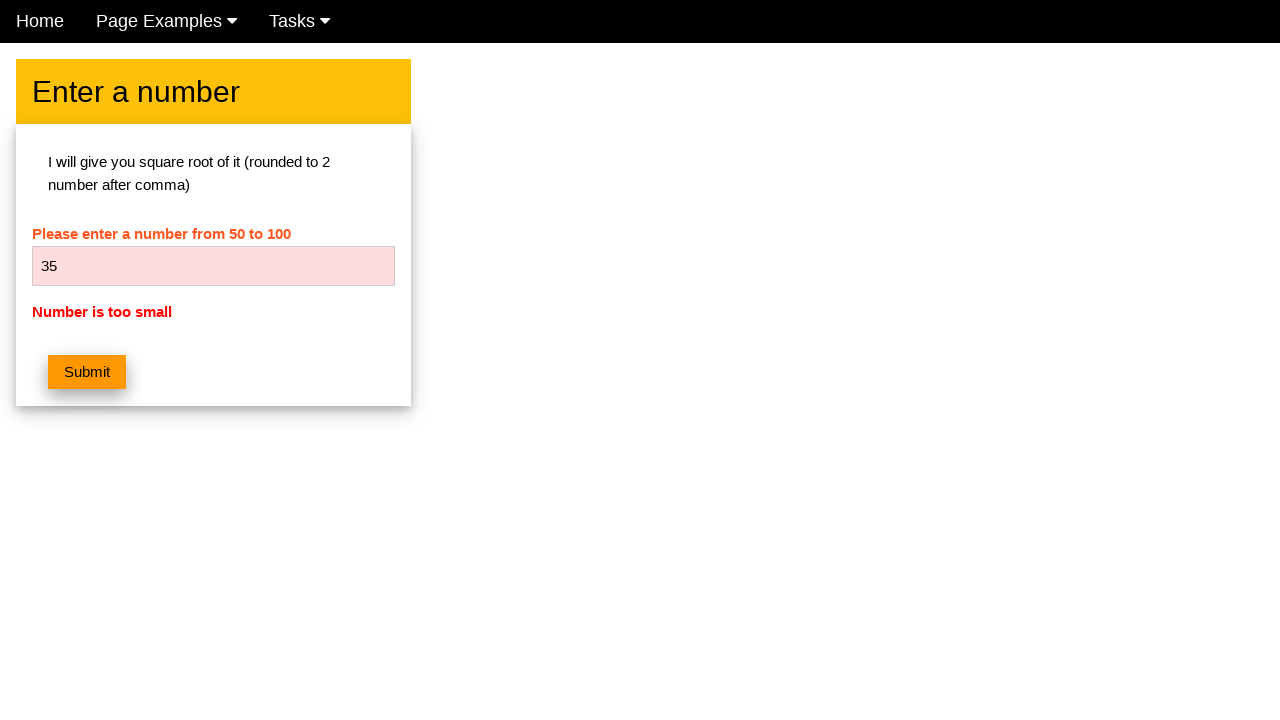

Verified error message 'Number is too small' appeared for number 35
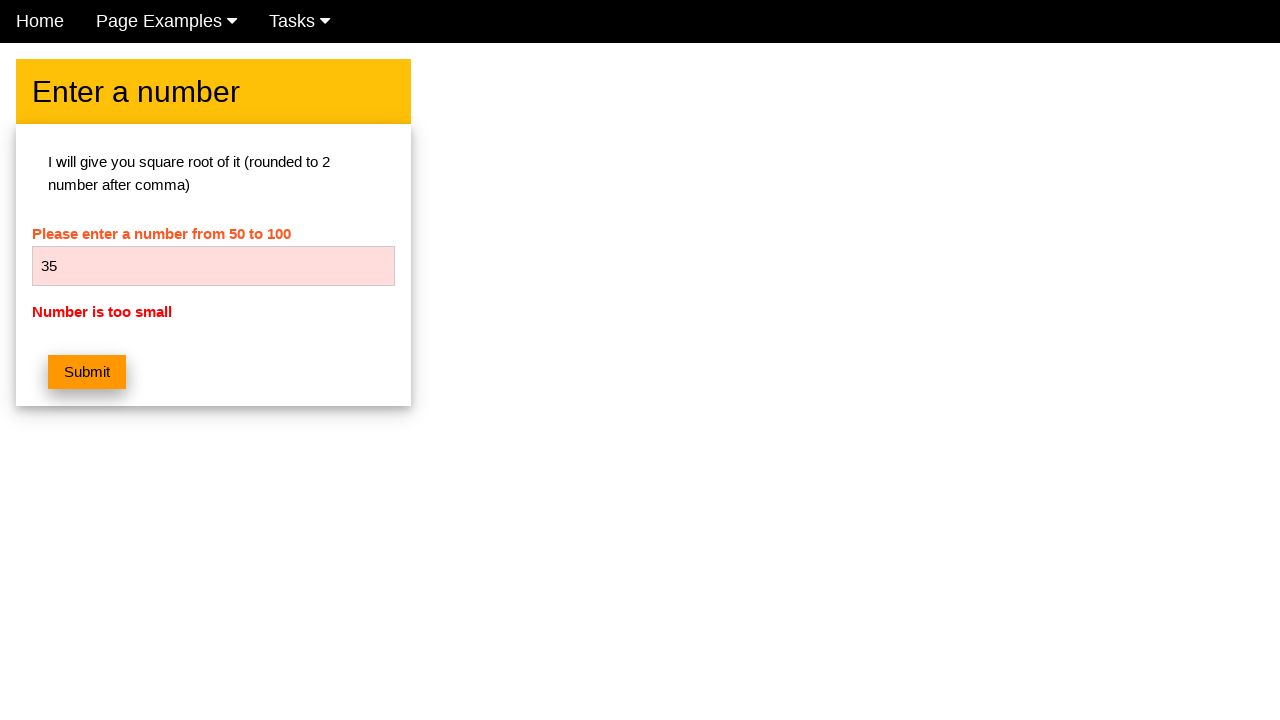

Cleared number input field on #numb
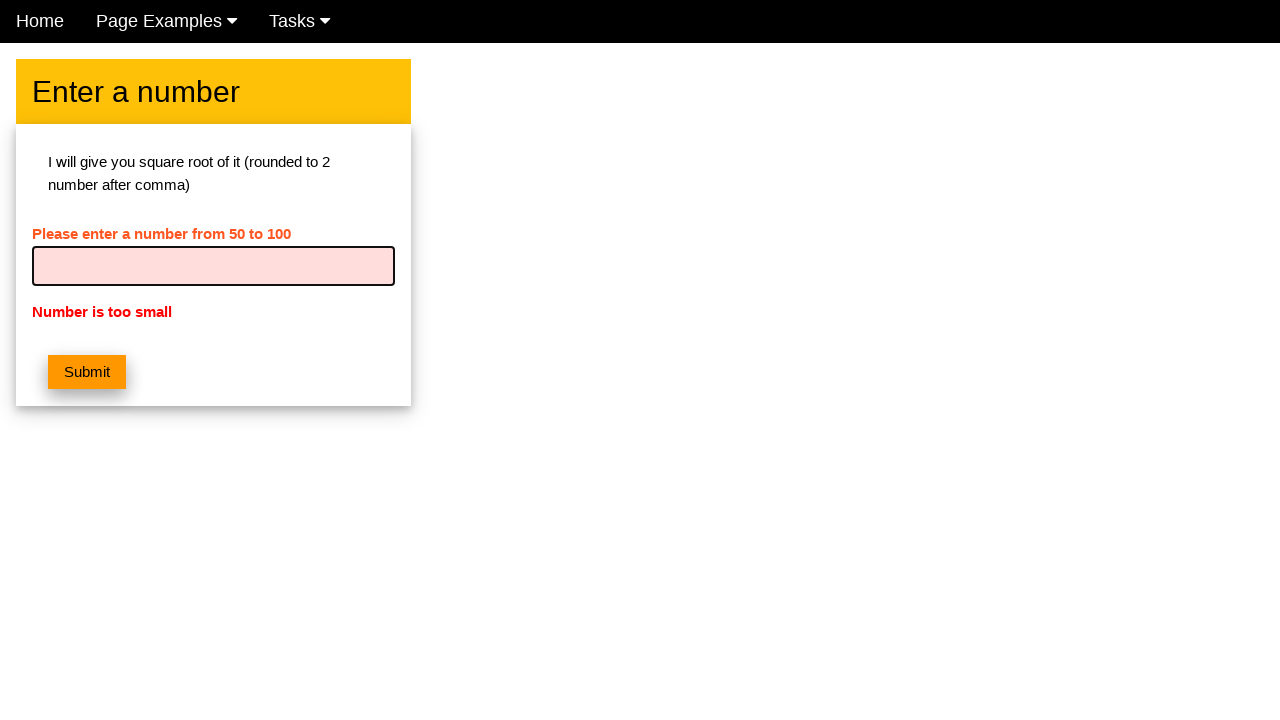

Entered number 36 into input field on #numb
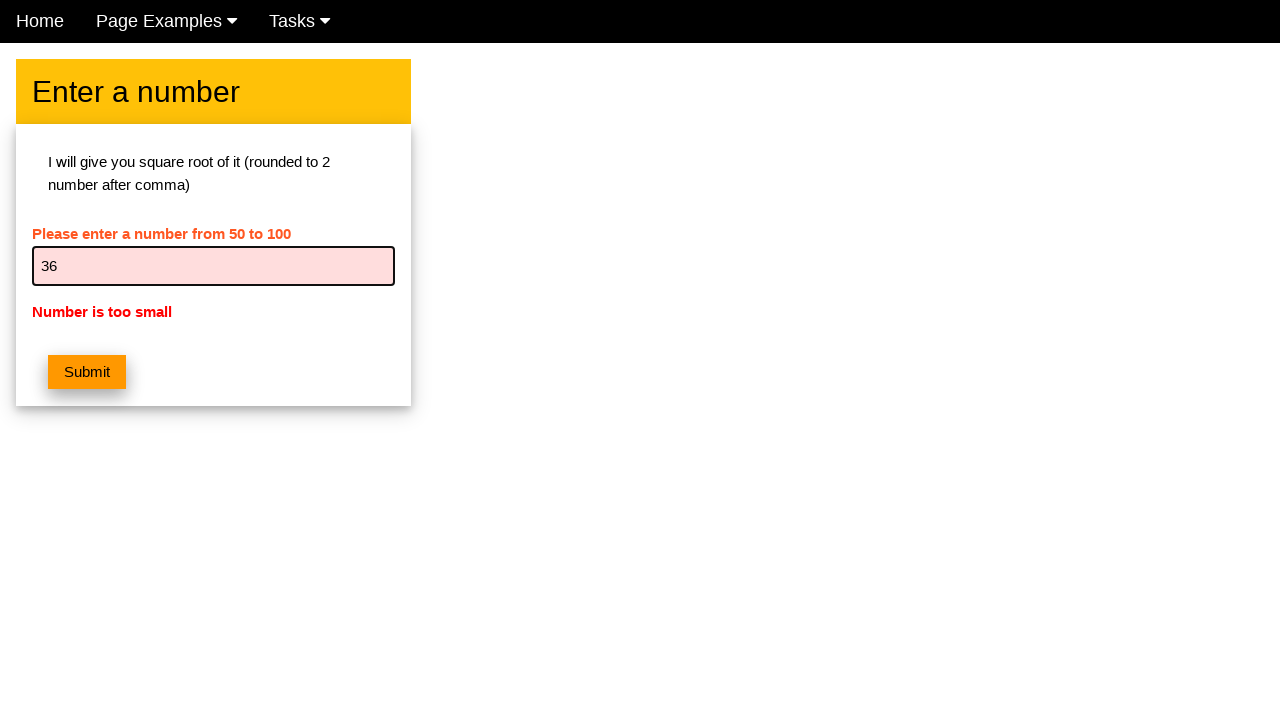

Clicked submit button for number 36 at (87, 372) on button.w3-btn.w3-orange.w3-margin
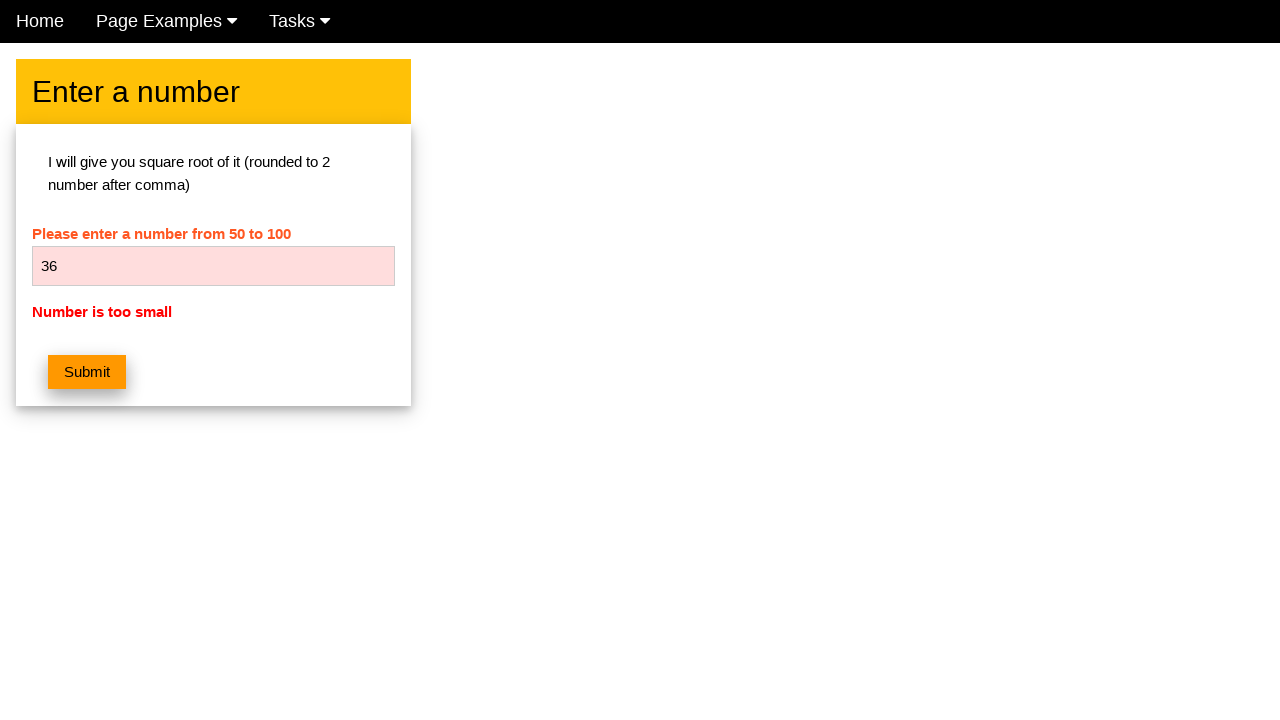

Verified error message 'Number is too small' appeared for number 36
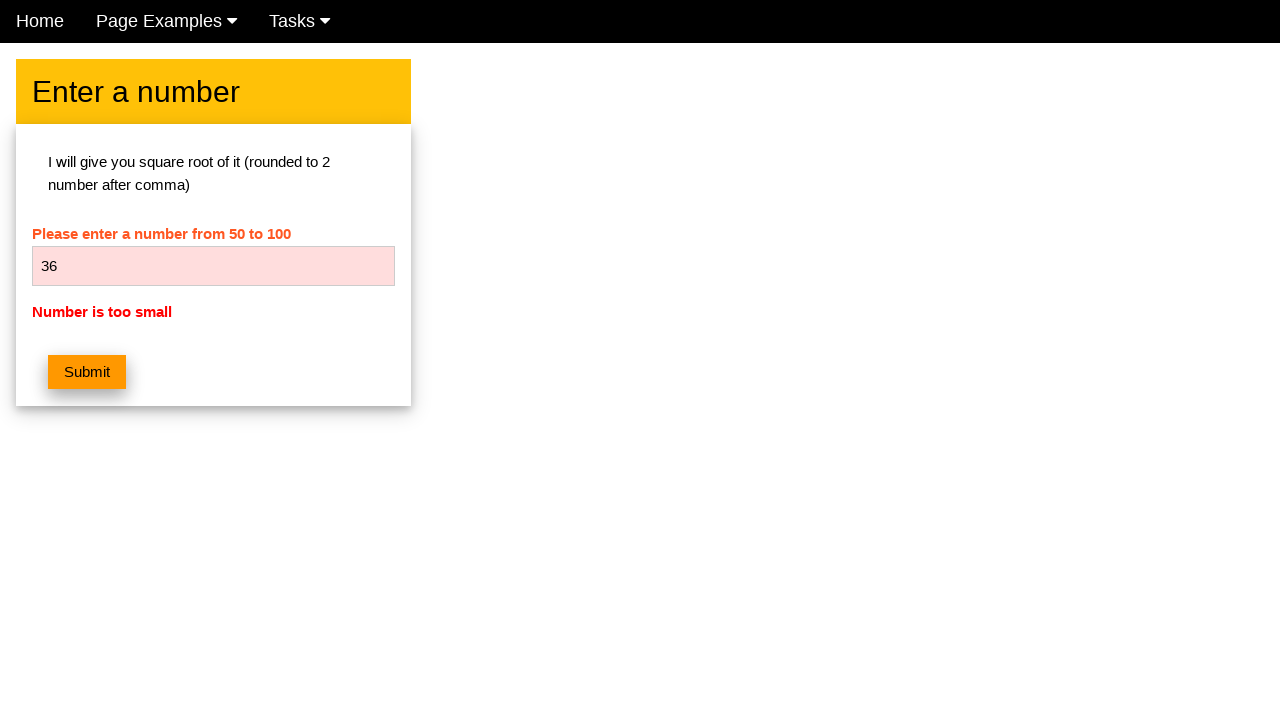

Cleared number input field on #numb
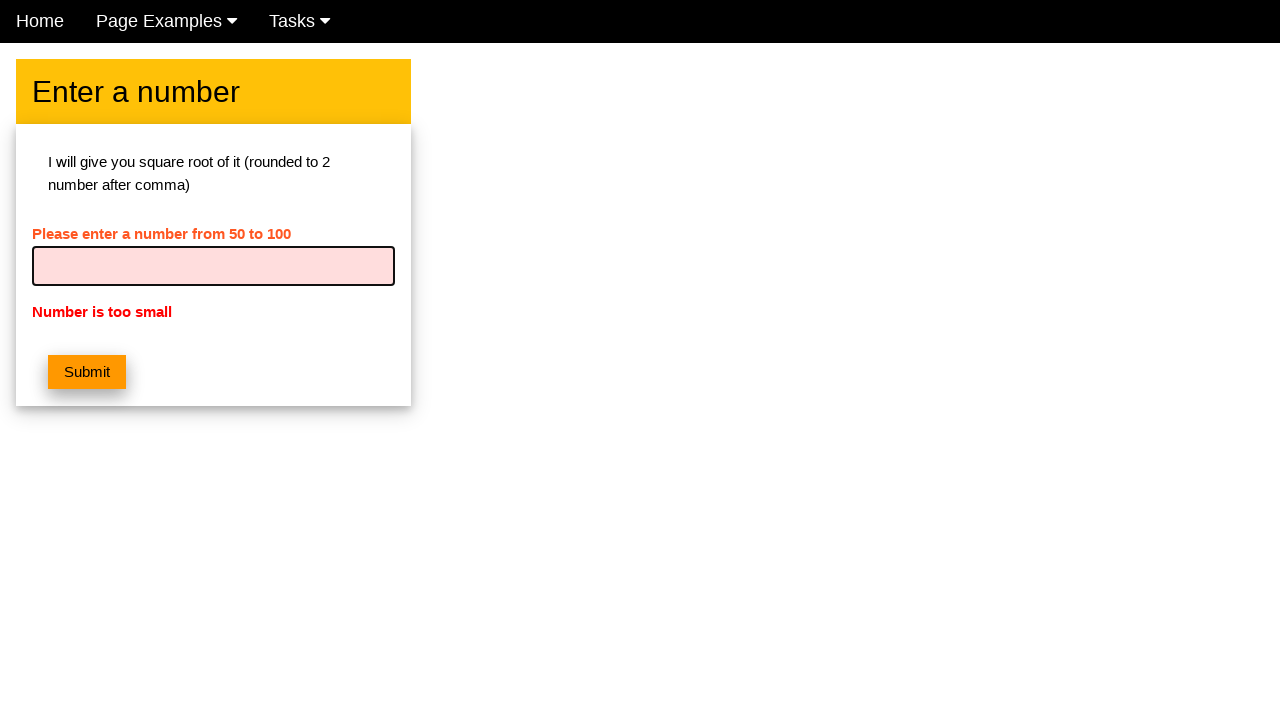

Entered number 37 into input field on #numb
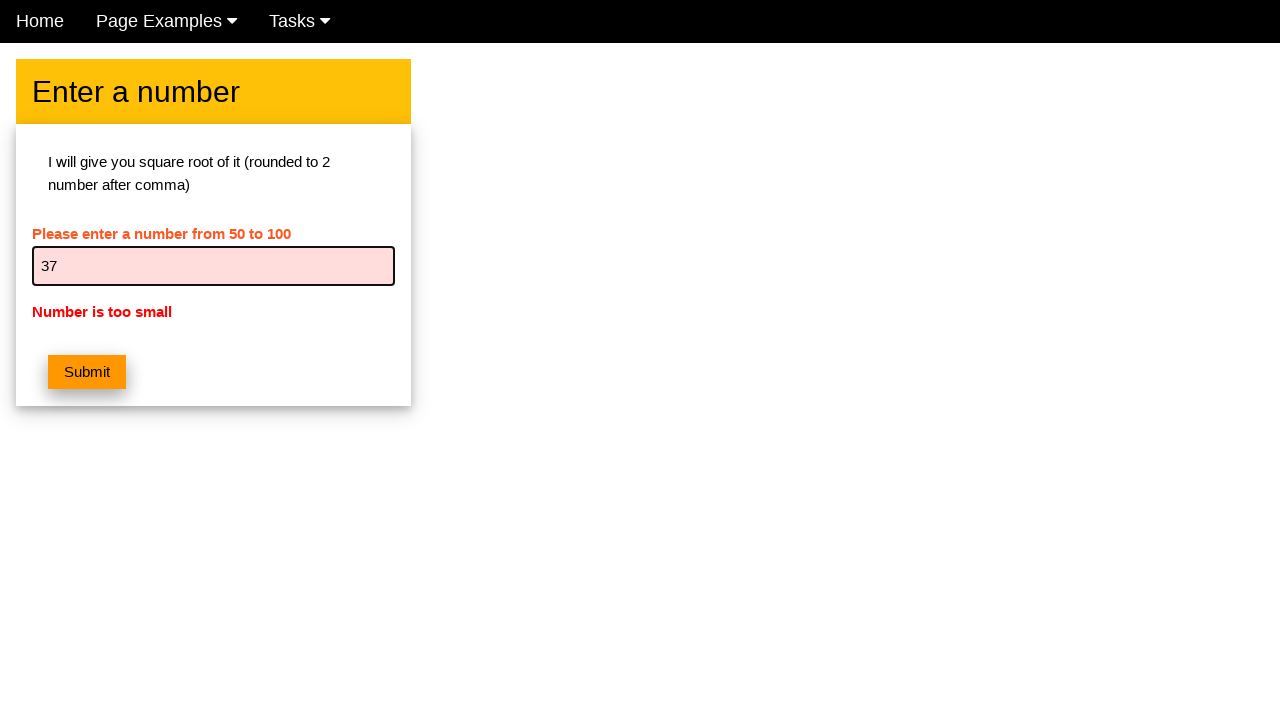

Clicked submit button for number 37 at (87, 372) on button.w3-btn.w3-orange.w3-margin
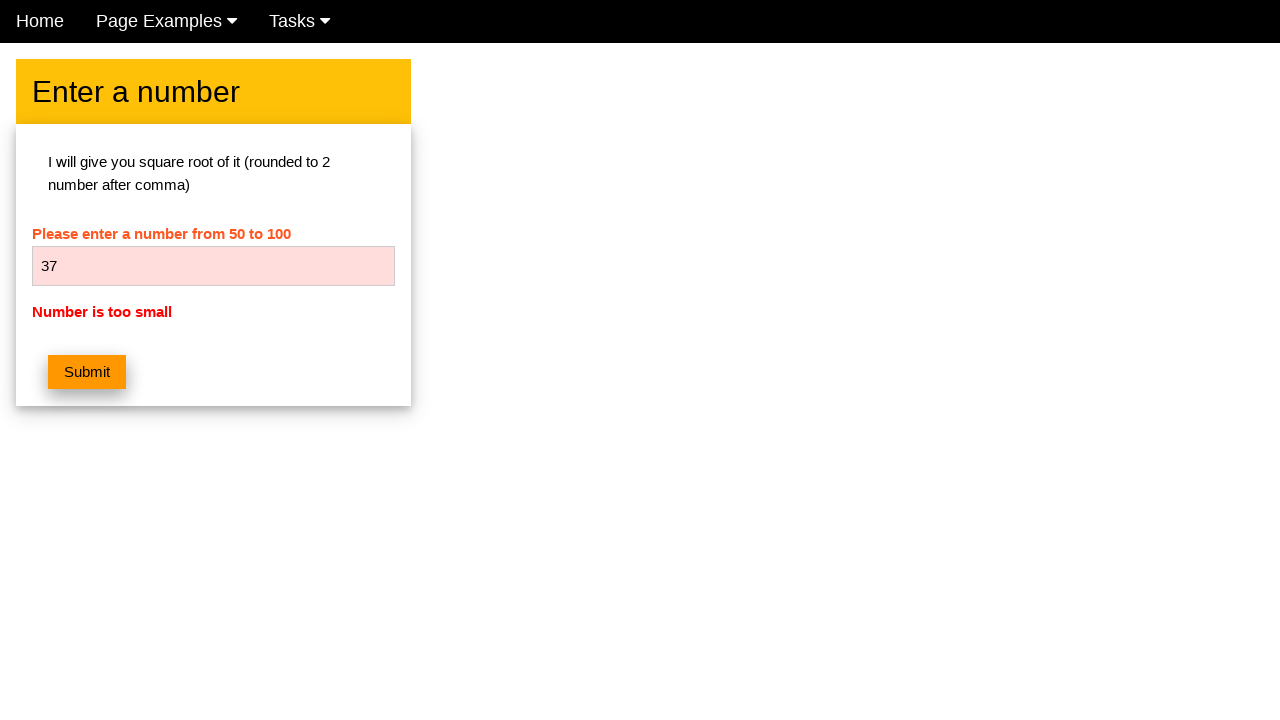

Verified error message 'Number is too small' appeared for number 37
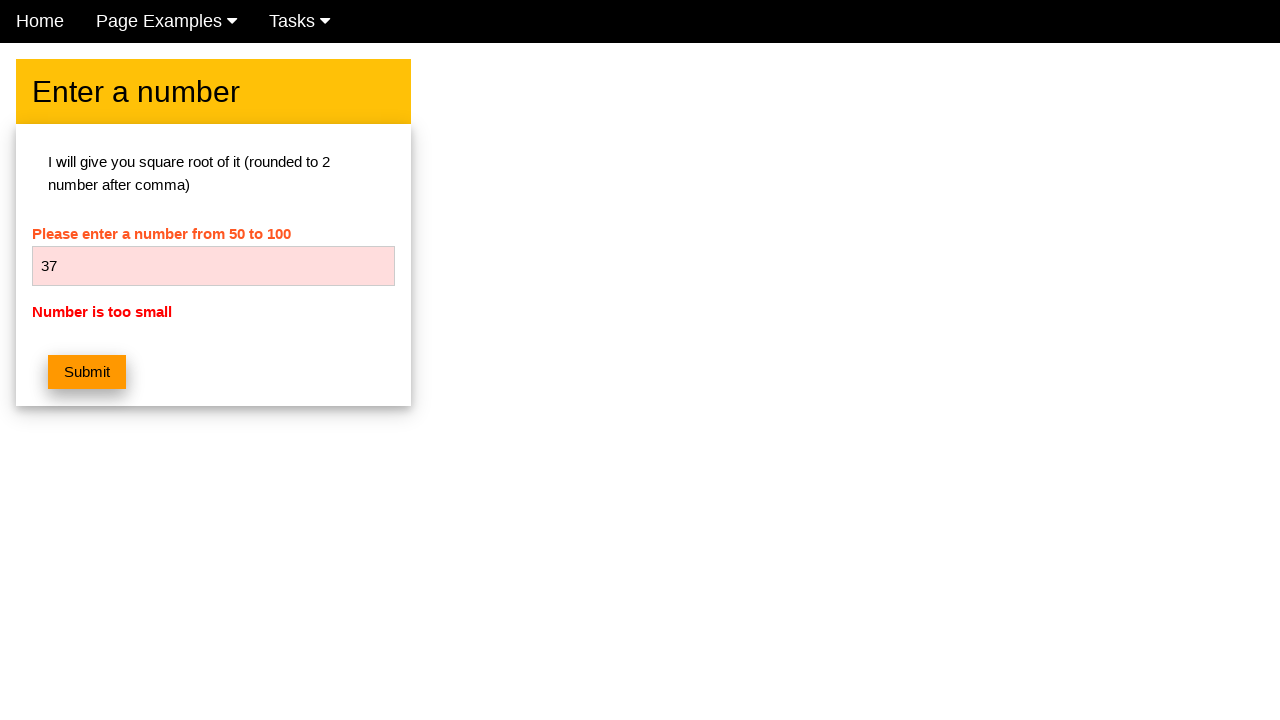

Cleared number input field on #numb
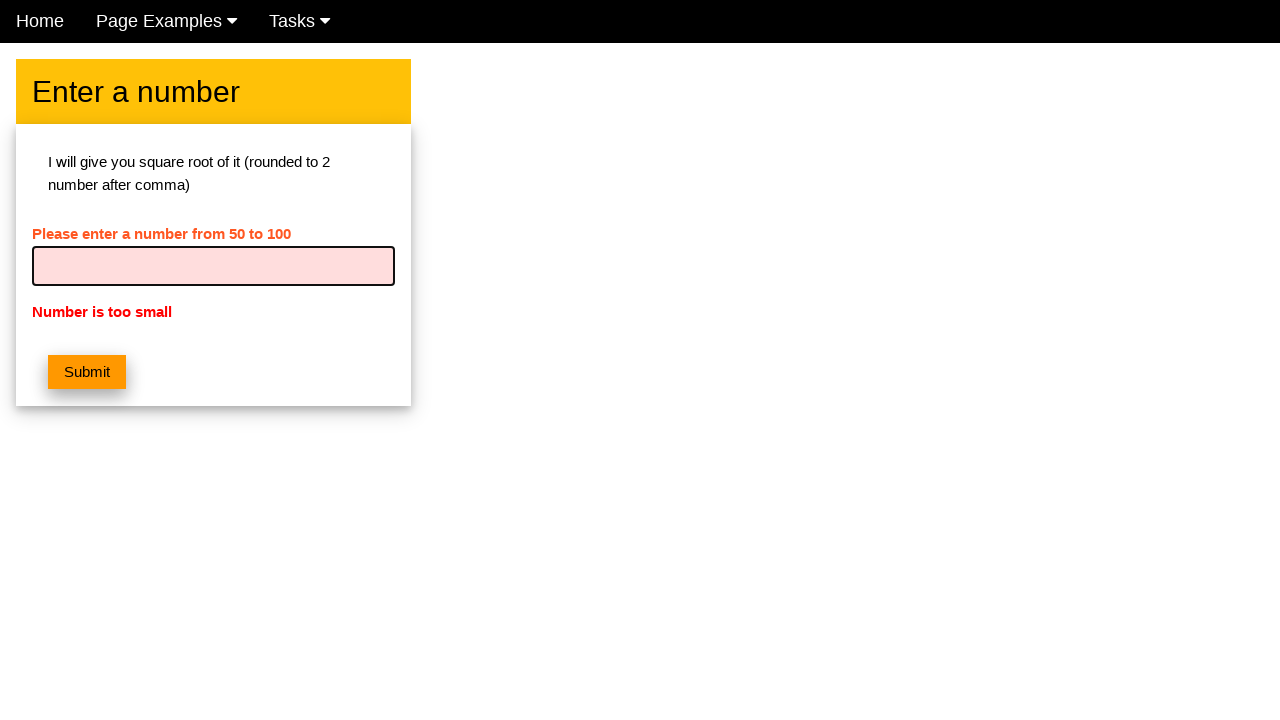

Entered number 38 into input field on #numb
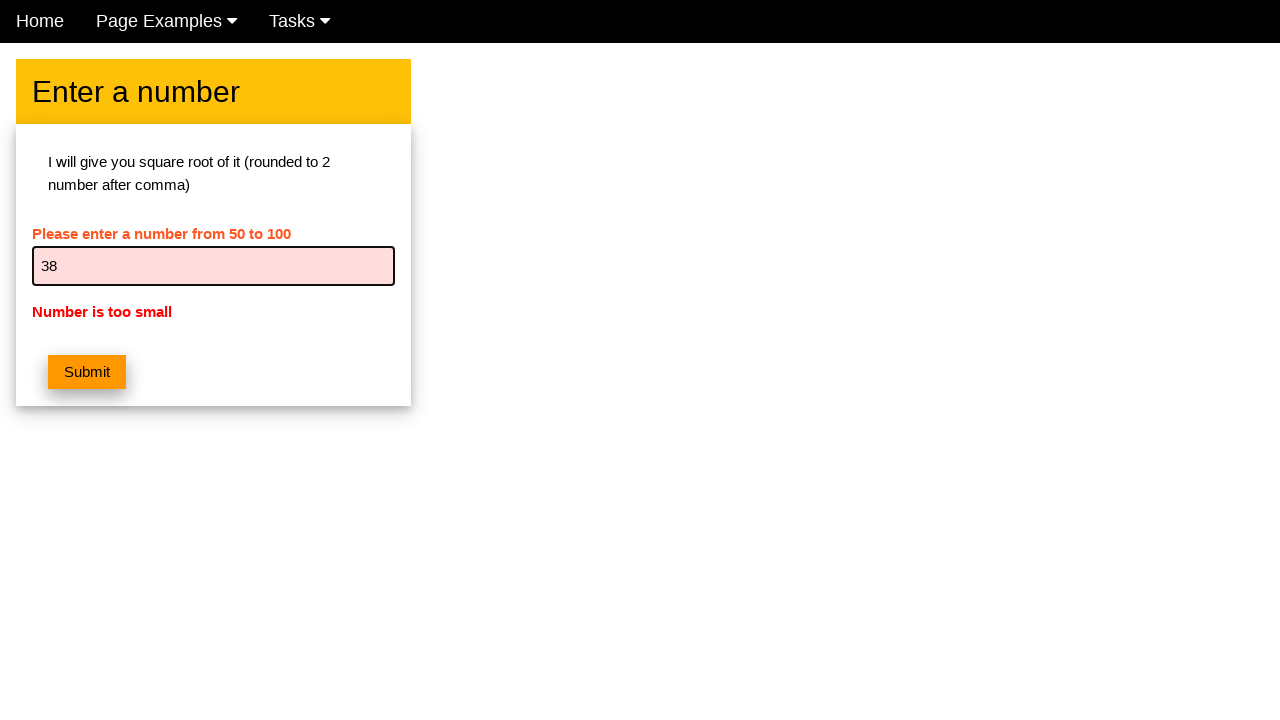

Clicked submit button for number 38 at (87, 372) on button.w3-btn.w3-orange.w3-margin
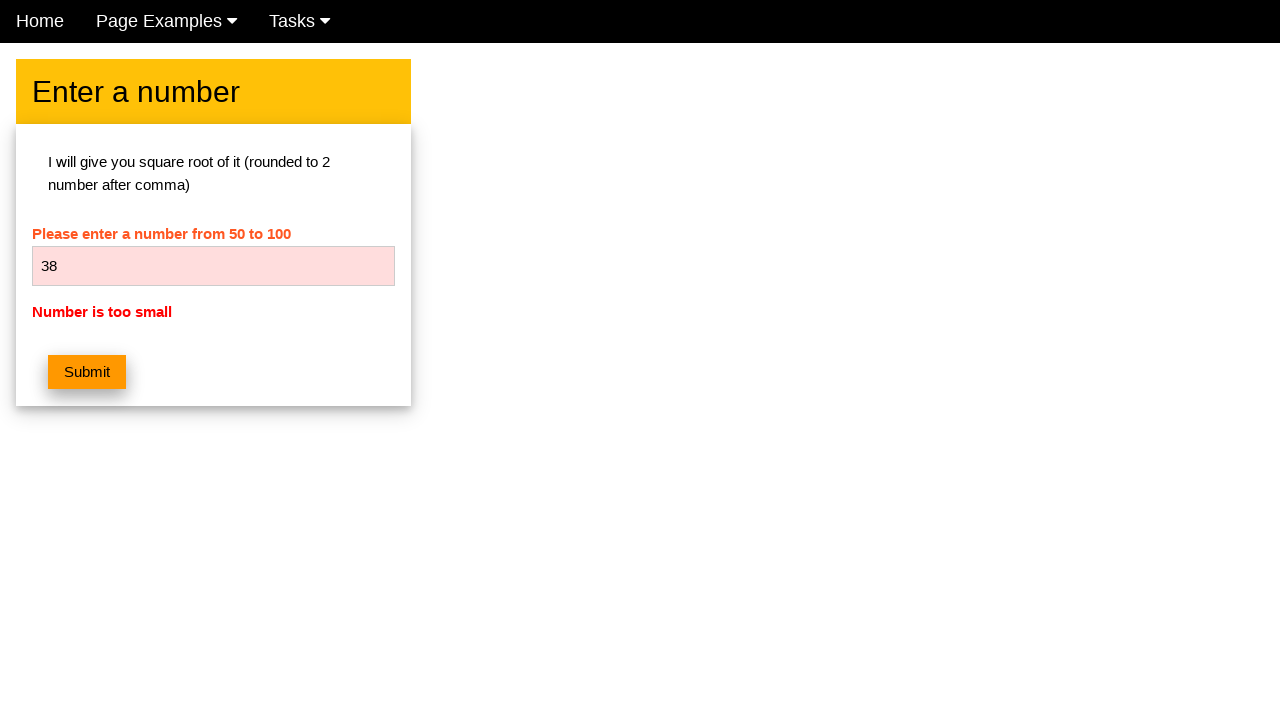

Verified error message 'Number is too small' appeared for number 38
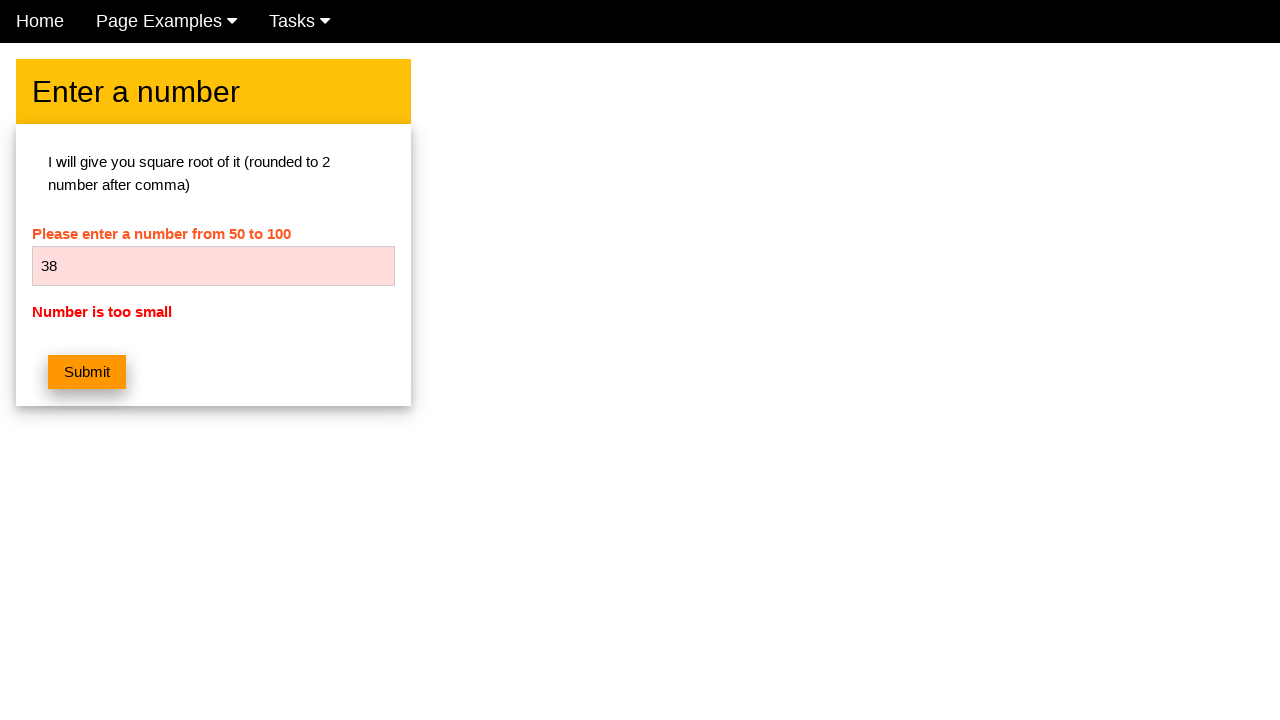

Cleared number input field on #numb
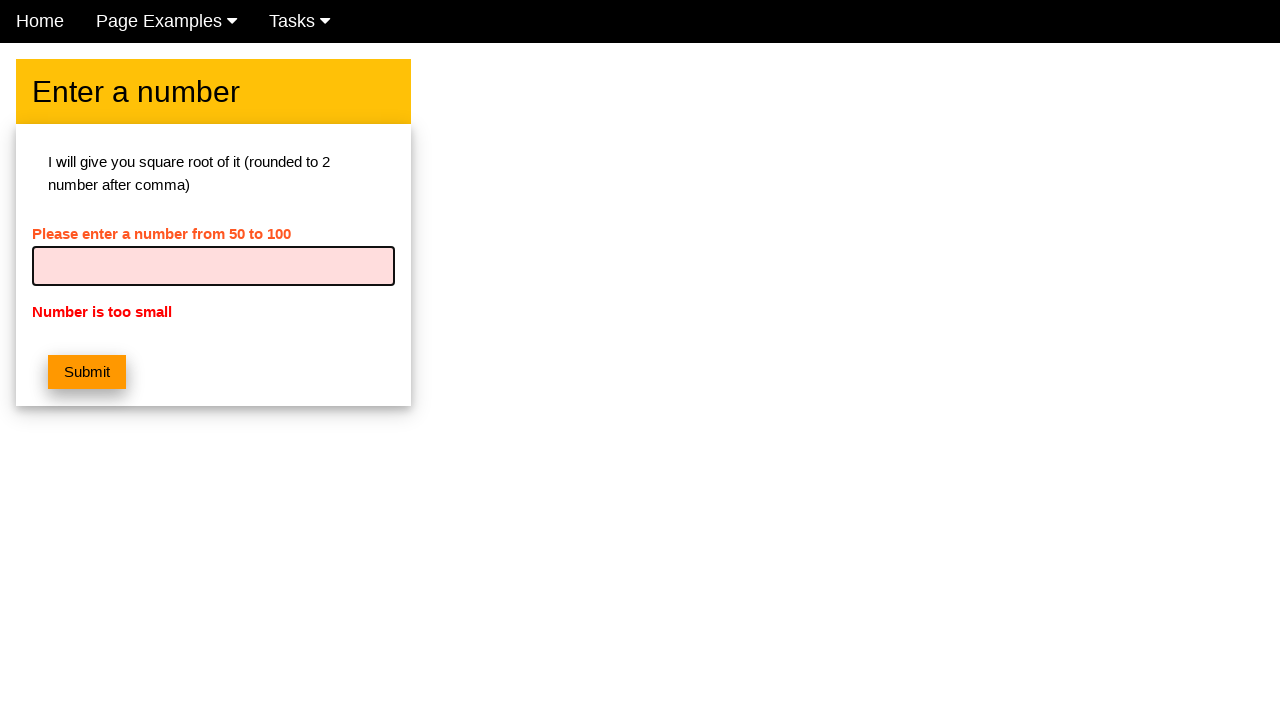

Entered number 39 into input field on #numb
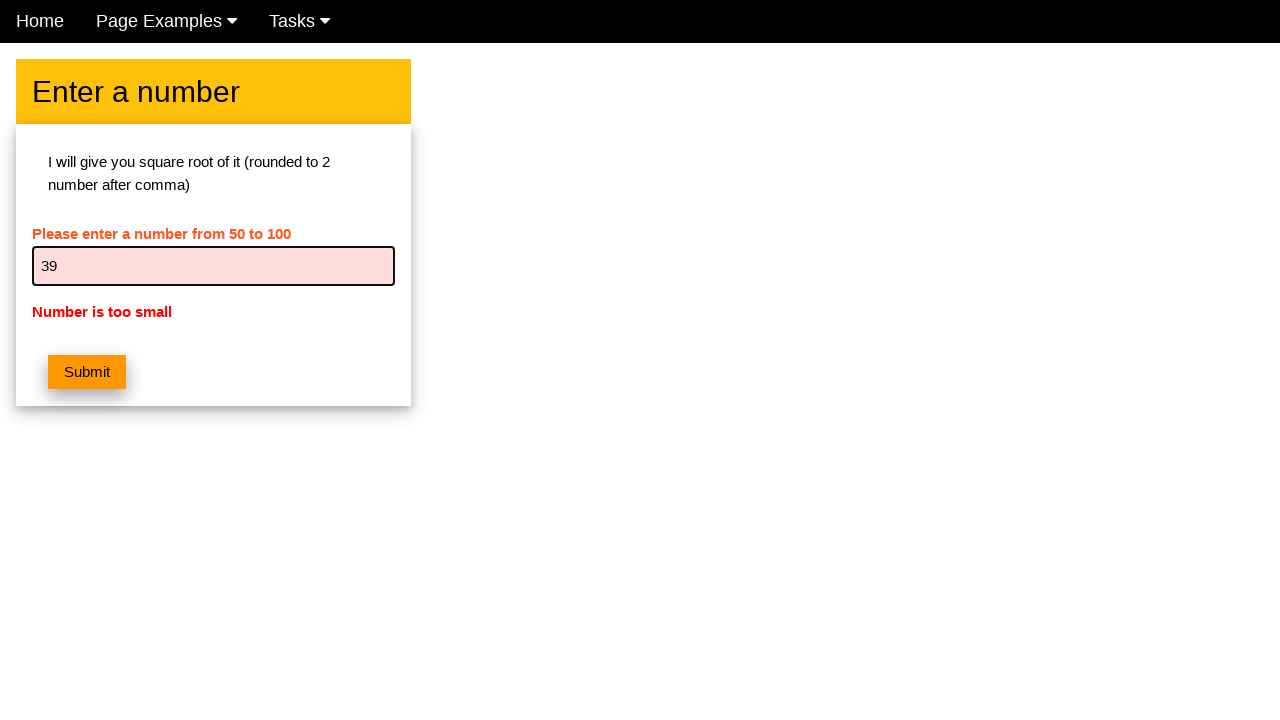

Clicked submit button for number 39 at (87, 372) on button.w3-btn.w3-orange.w3-margin
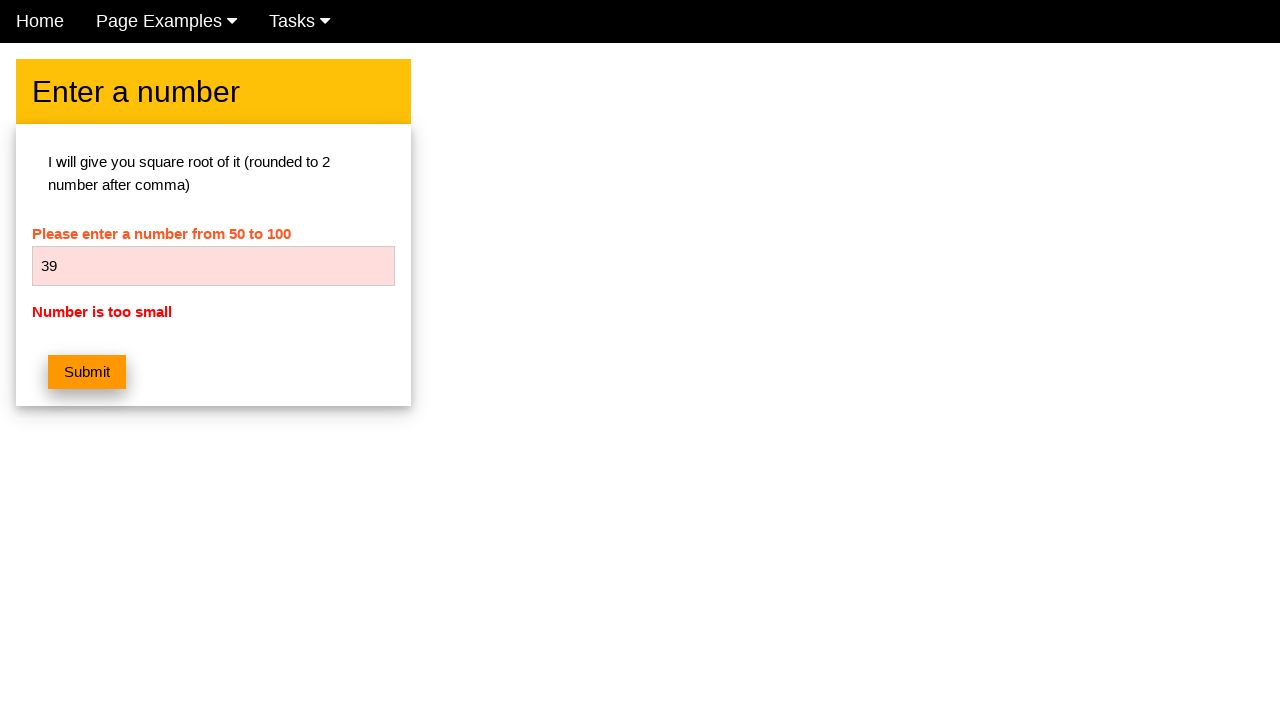

Verified error message 'Number is too small' appeared for number 39
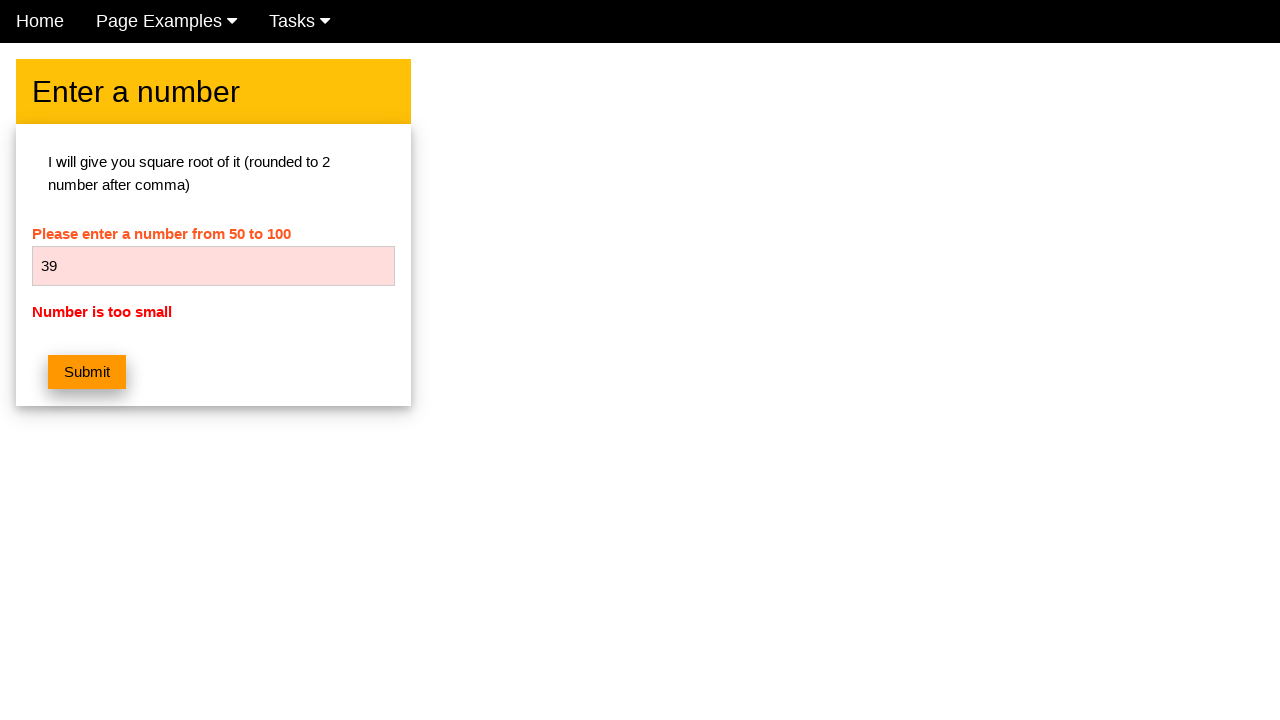

Cleared number input field on #numb
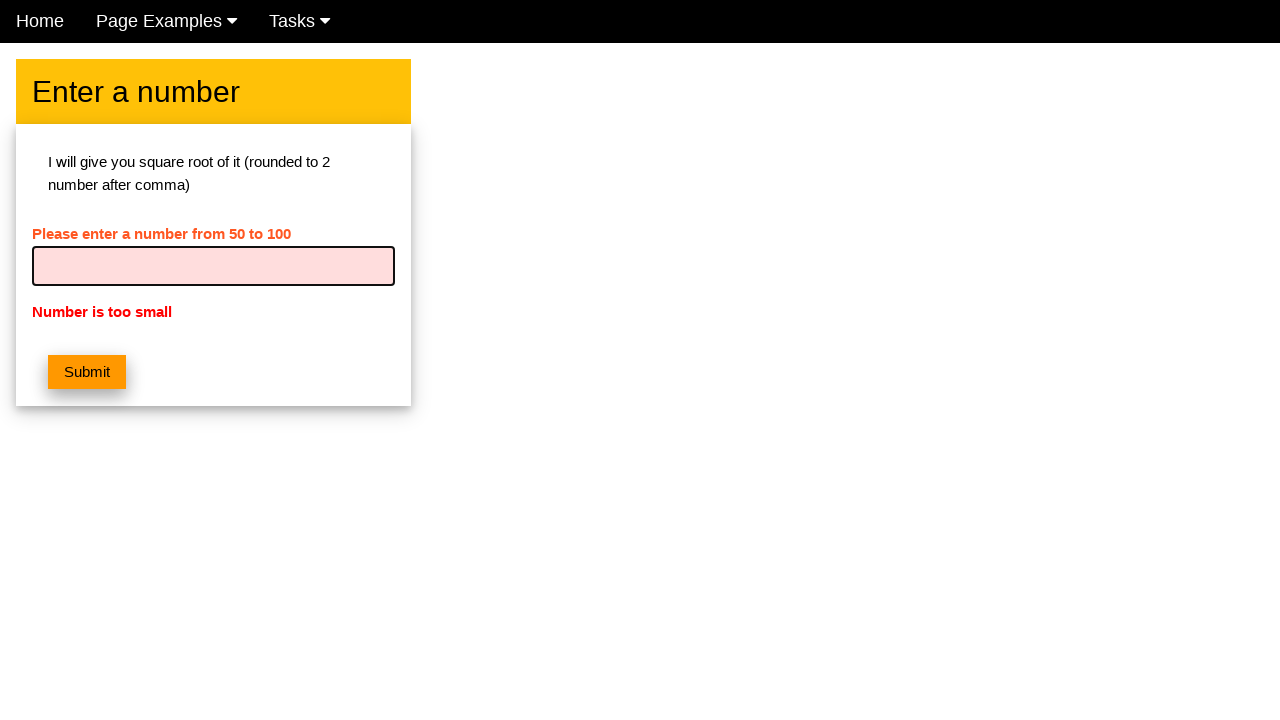

Entered number 40 into input field on #numb
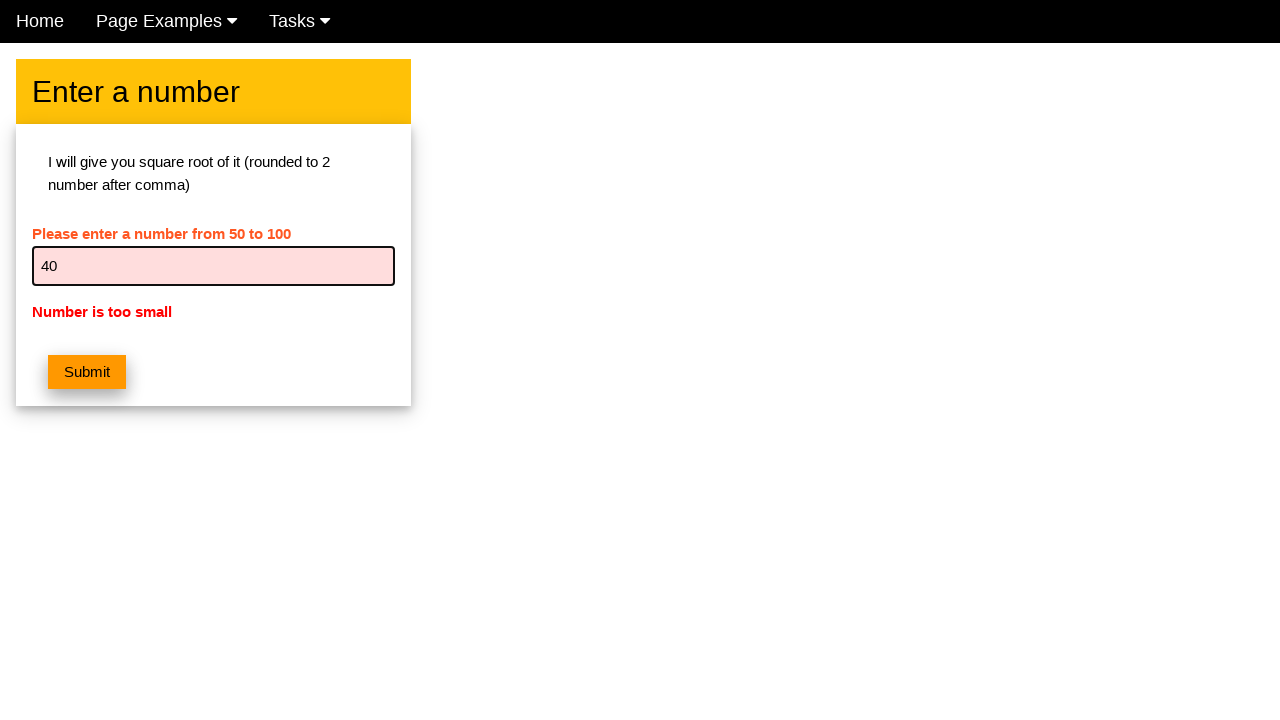

Clicked submit button for number 40 at (87, 372) on button.w3-btn.w3-orange.w3-margin
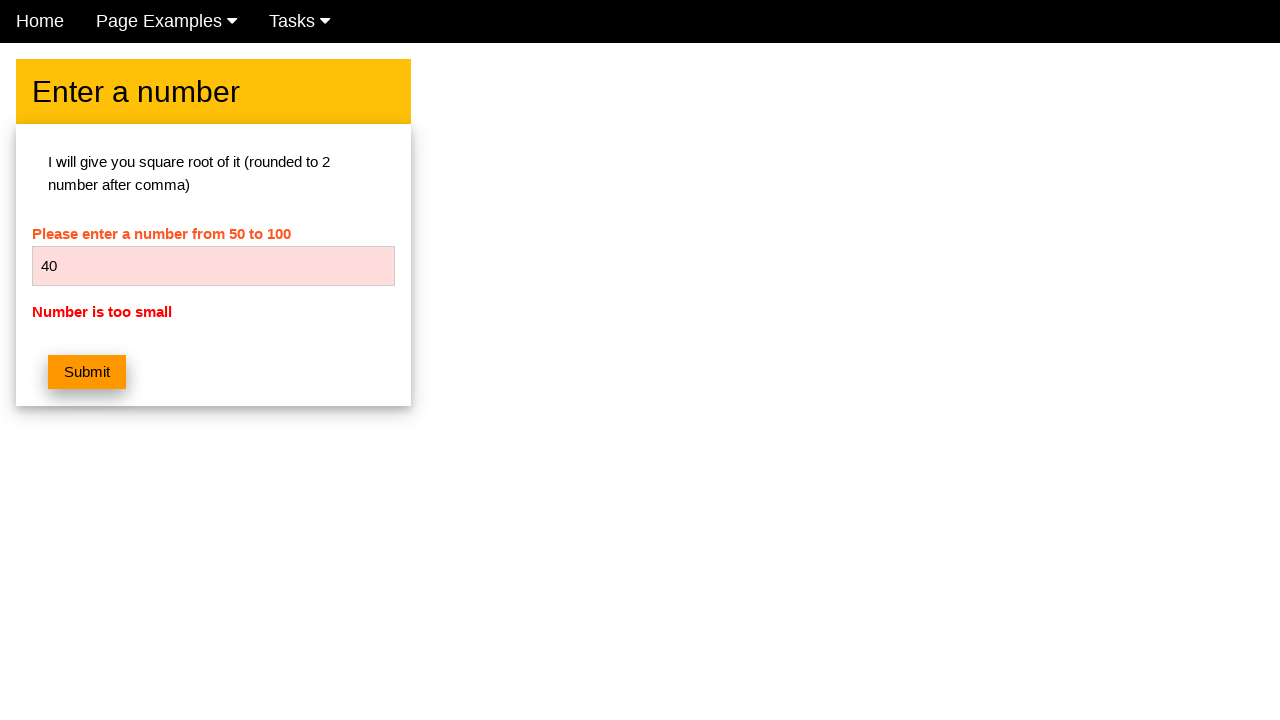

Verified error message 'Number is too small' appeared for number 40
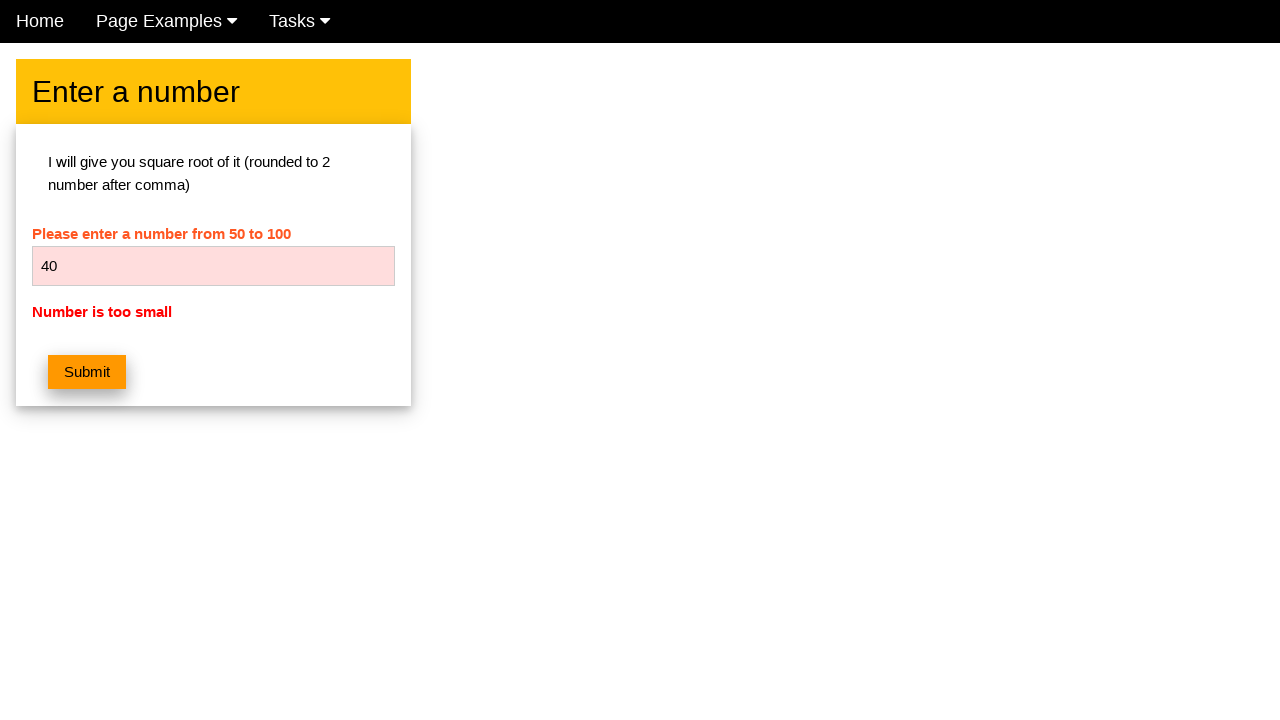

Cleared number input field on #numb
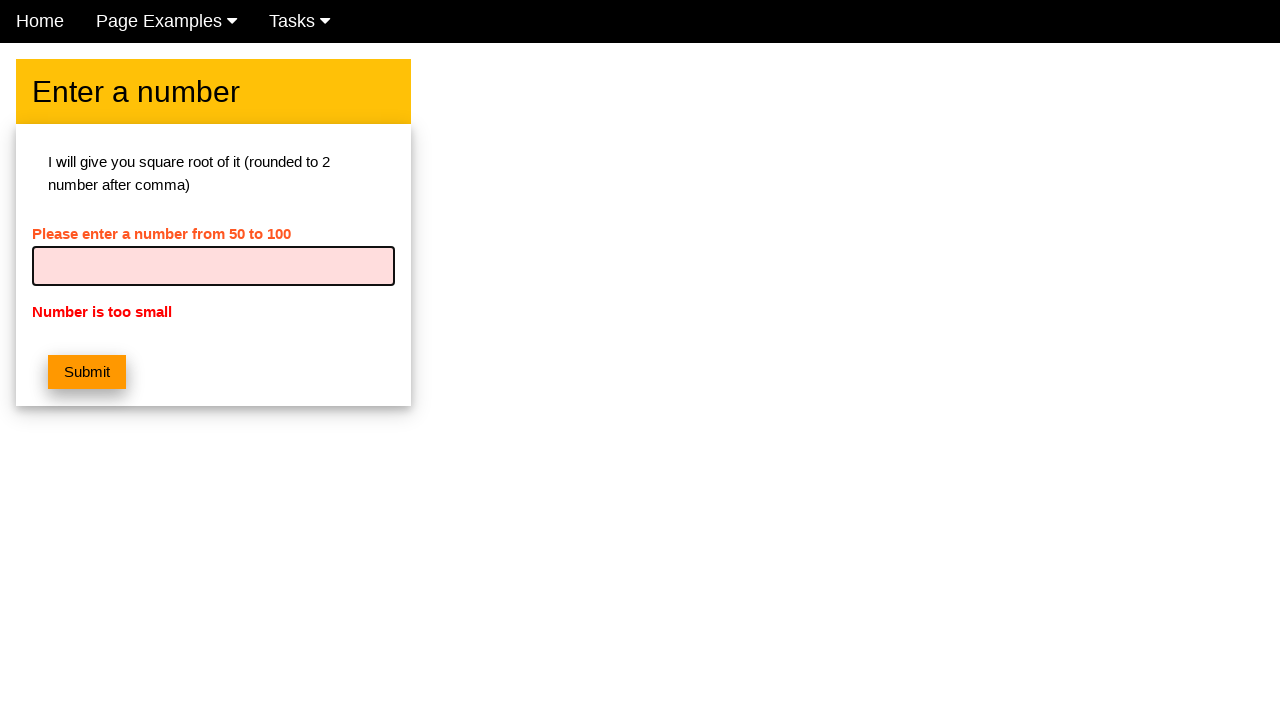

Entered number 41 into input field on #numb
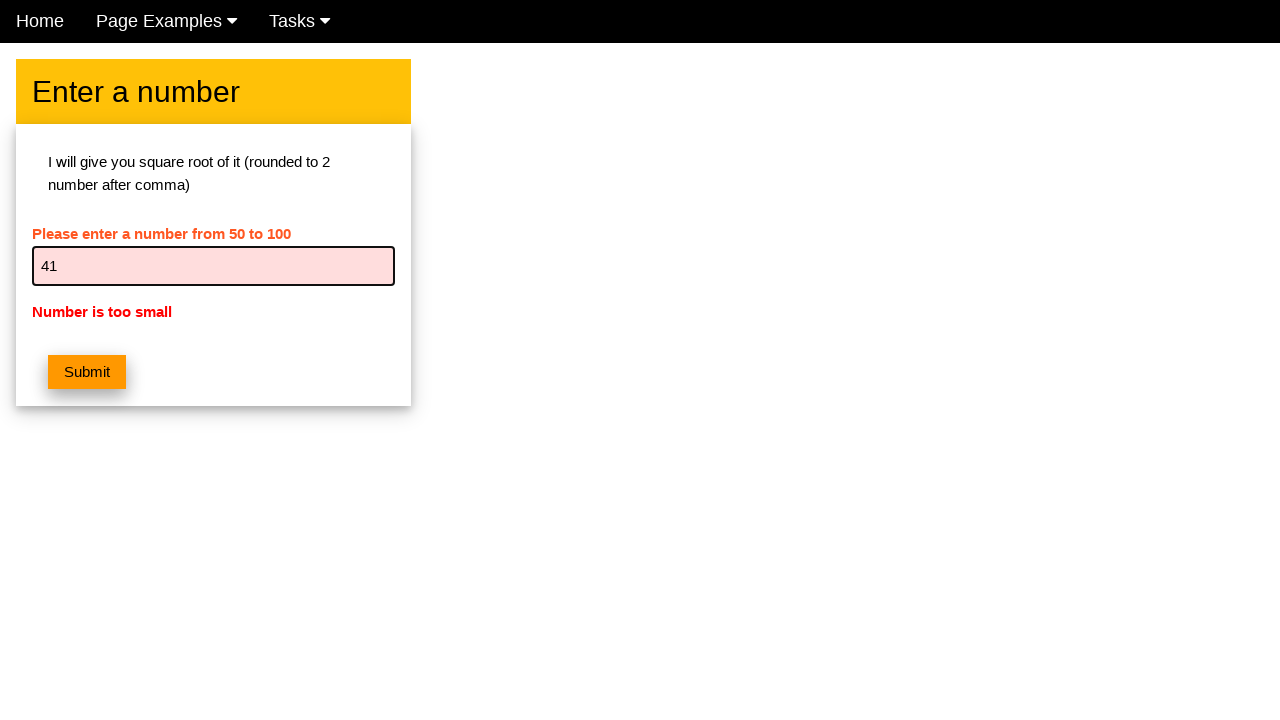

Clicked submit button for number 41 at (87, 372) on button.w3-btn.w3-orange.w3-margin
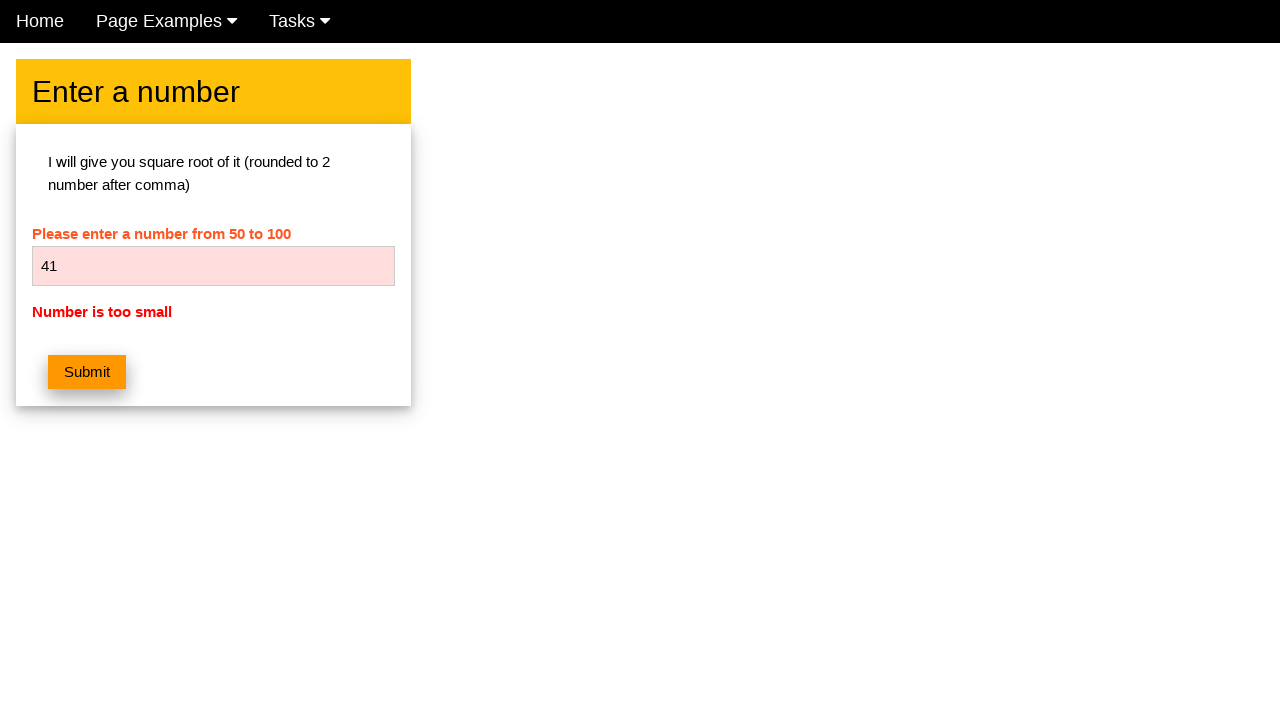

Verified error message 'Number is too small' appeared for number 41
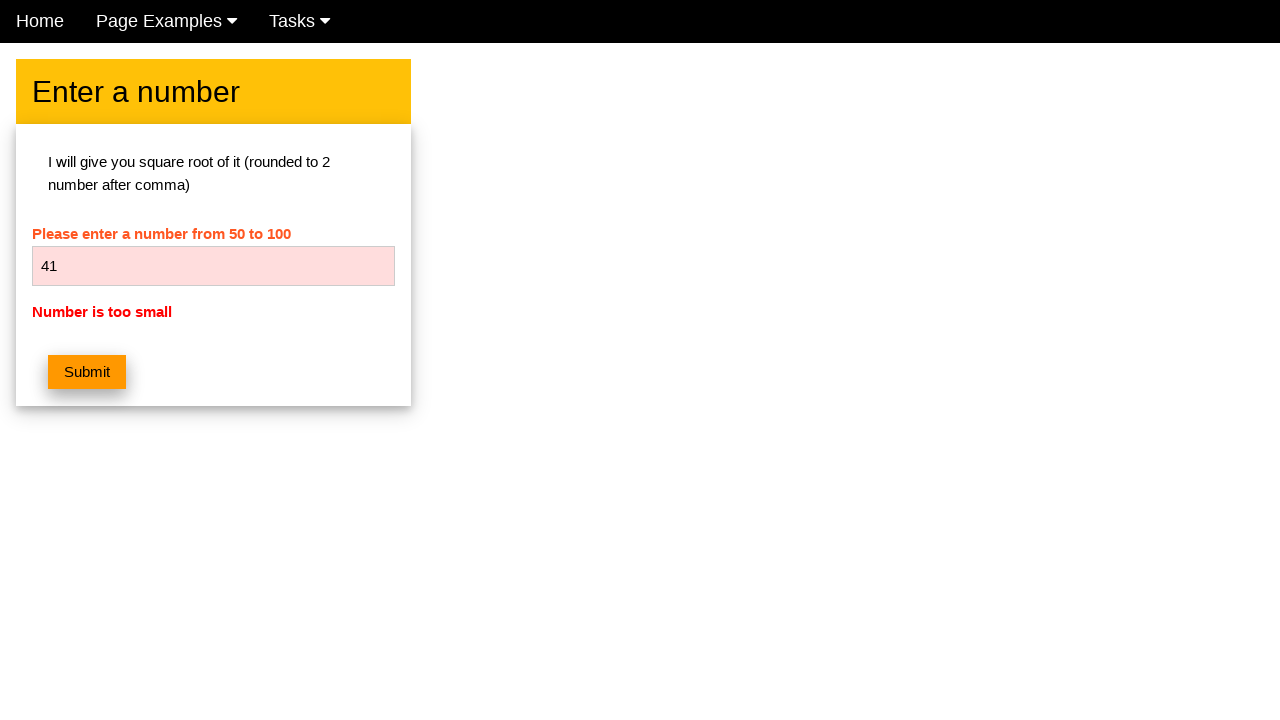

Cleared number input field on #numb
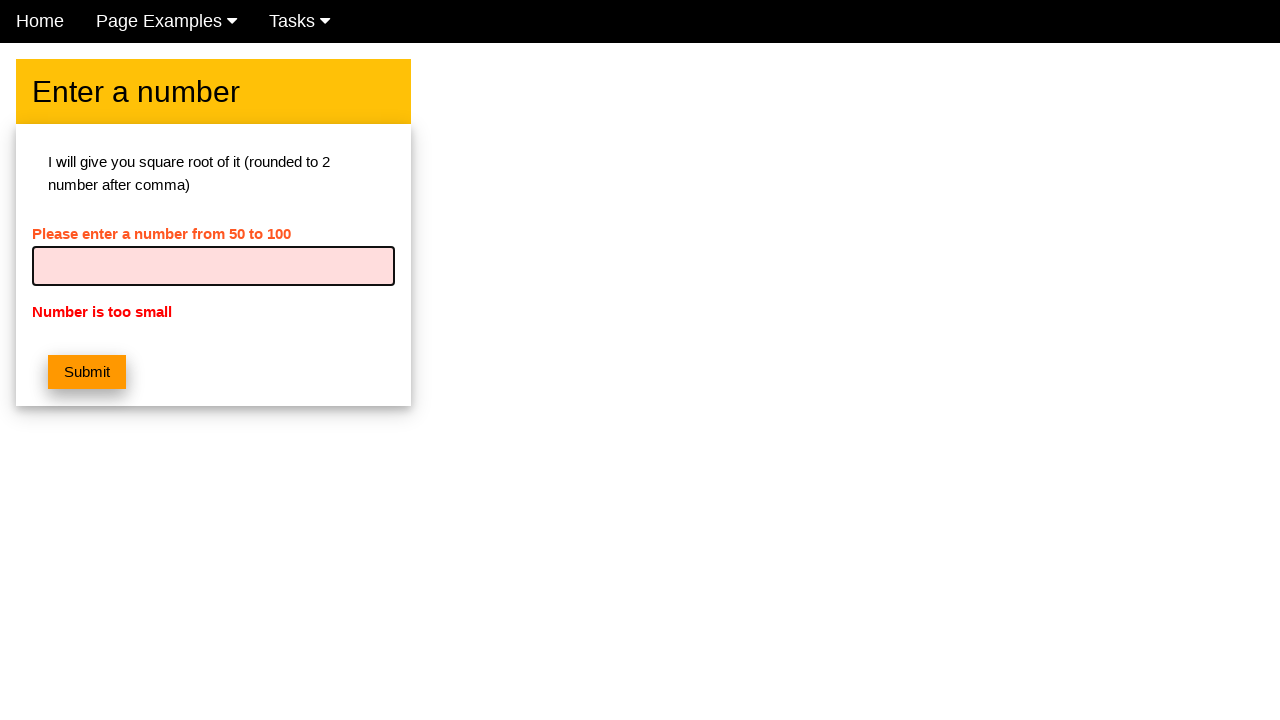

Entered number 43 into input field on #numb
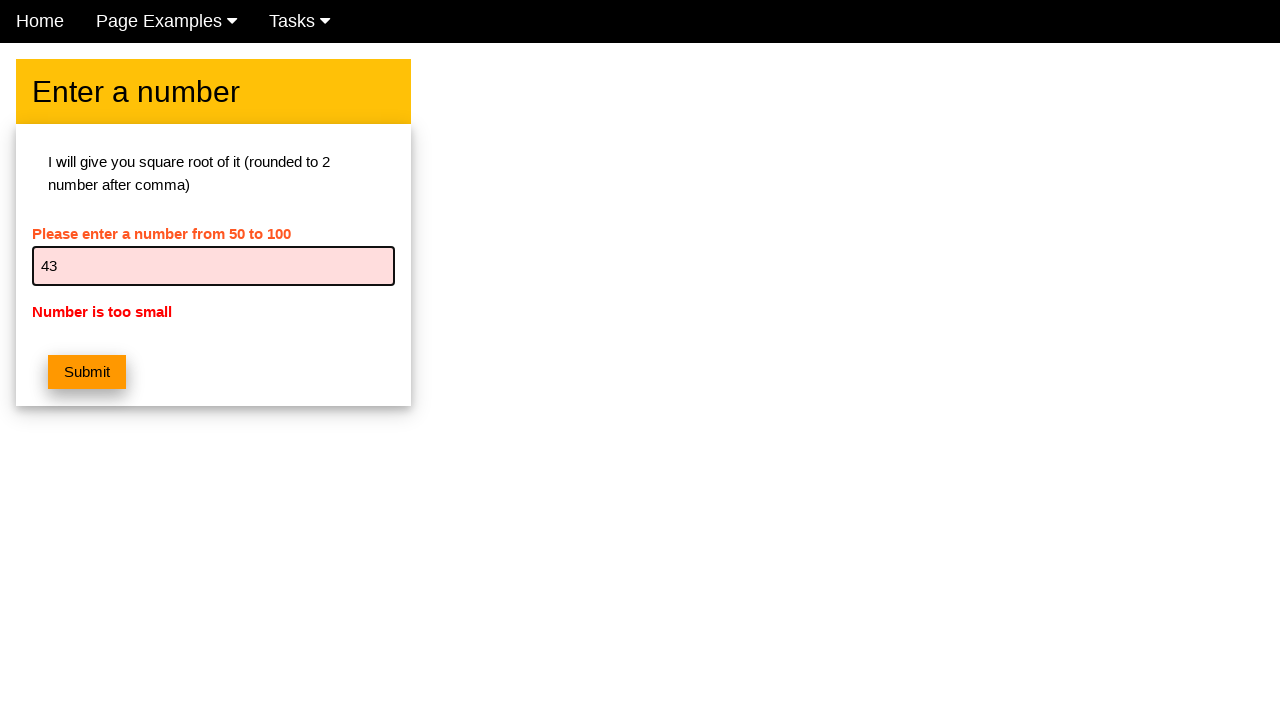

Clicked submit button for number 43 at (87, 372) on button.w3-btn.w3-orange.w3-margin
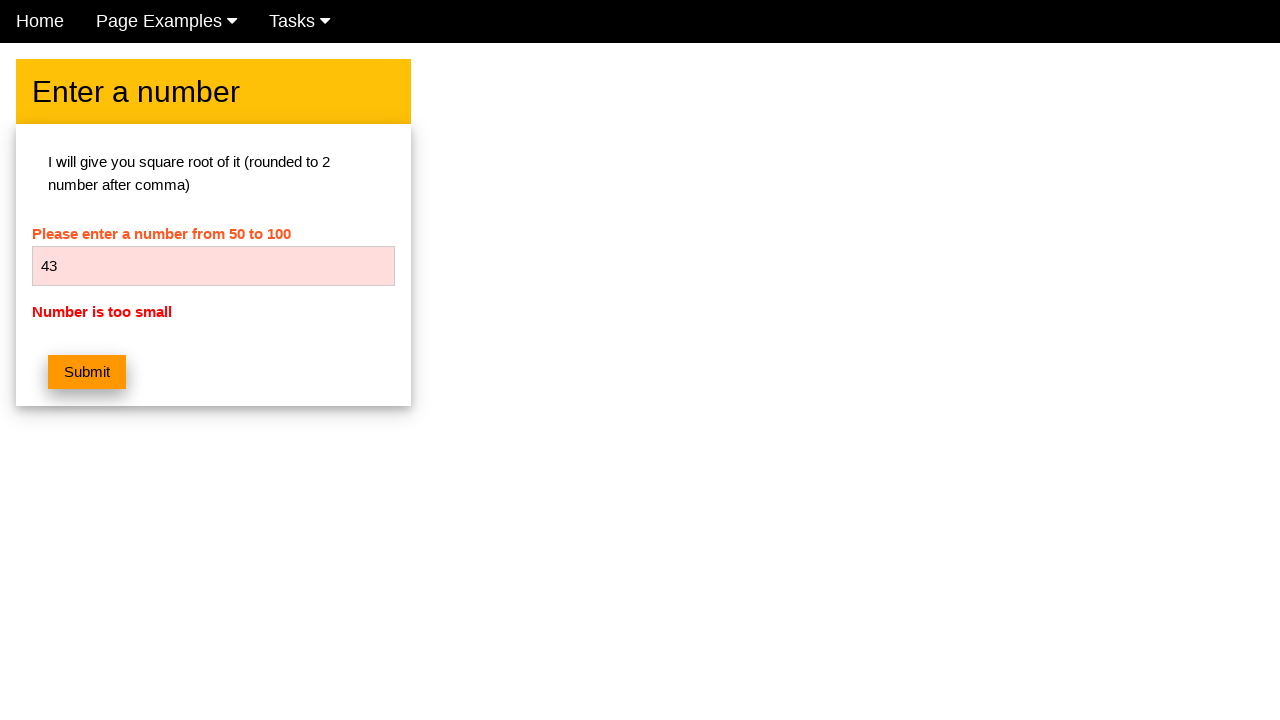

Verified error message 'Number is too small' appeared for number 43
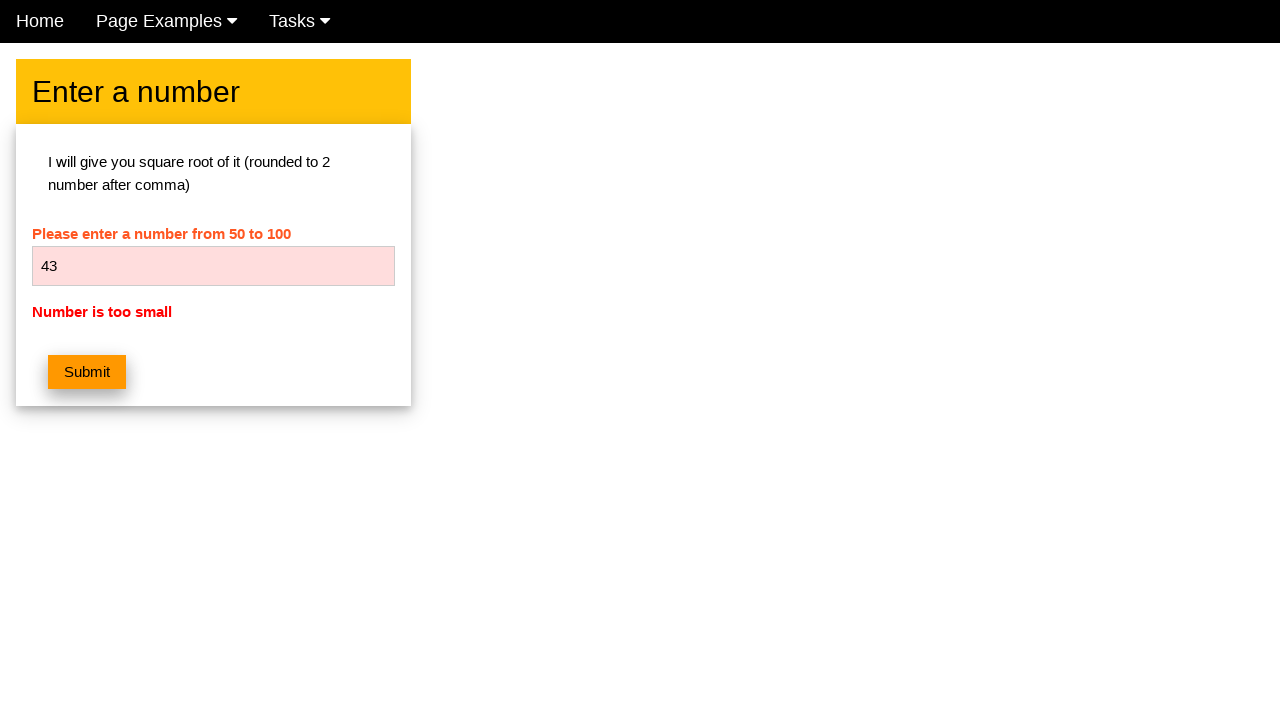

Cleared number input field on #numb
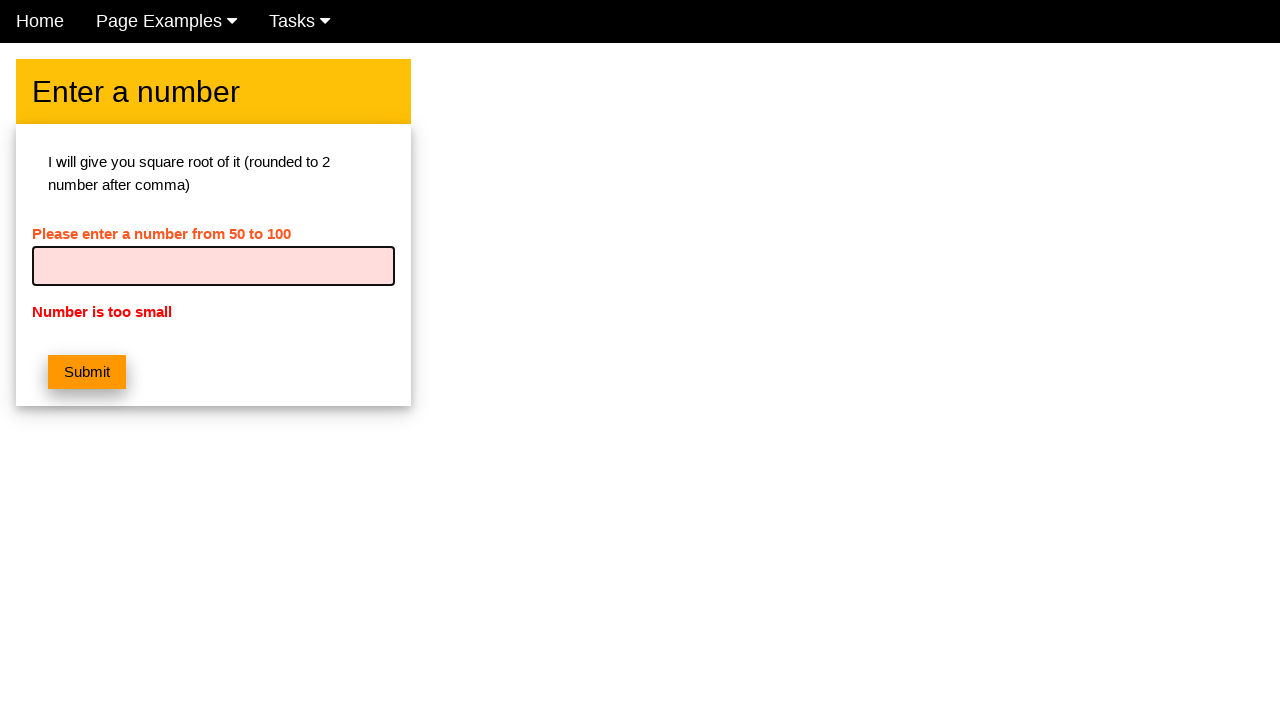

Entered number 44 into input field on #numb
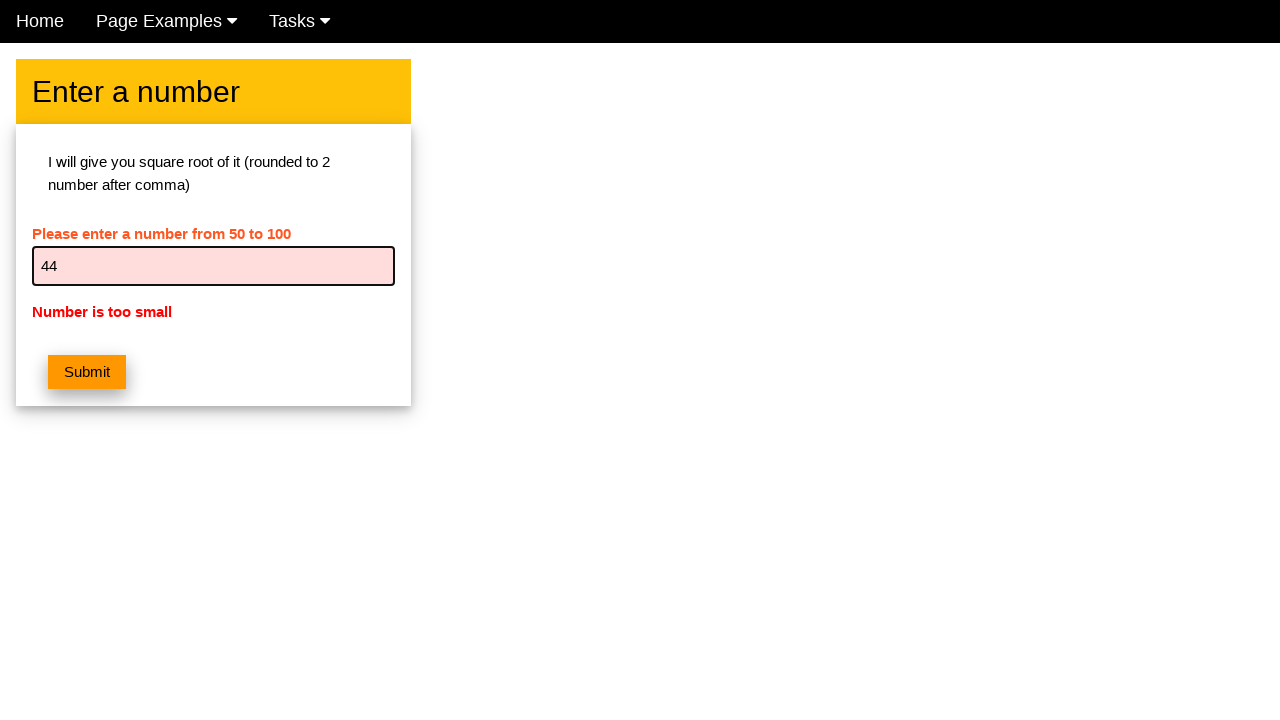

Clicked submit button for number 44 at (87, 372) on button.w3-btn.w3-orange.w3-margin
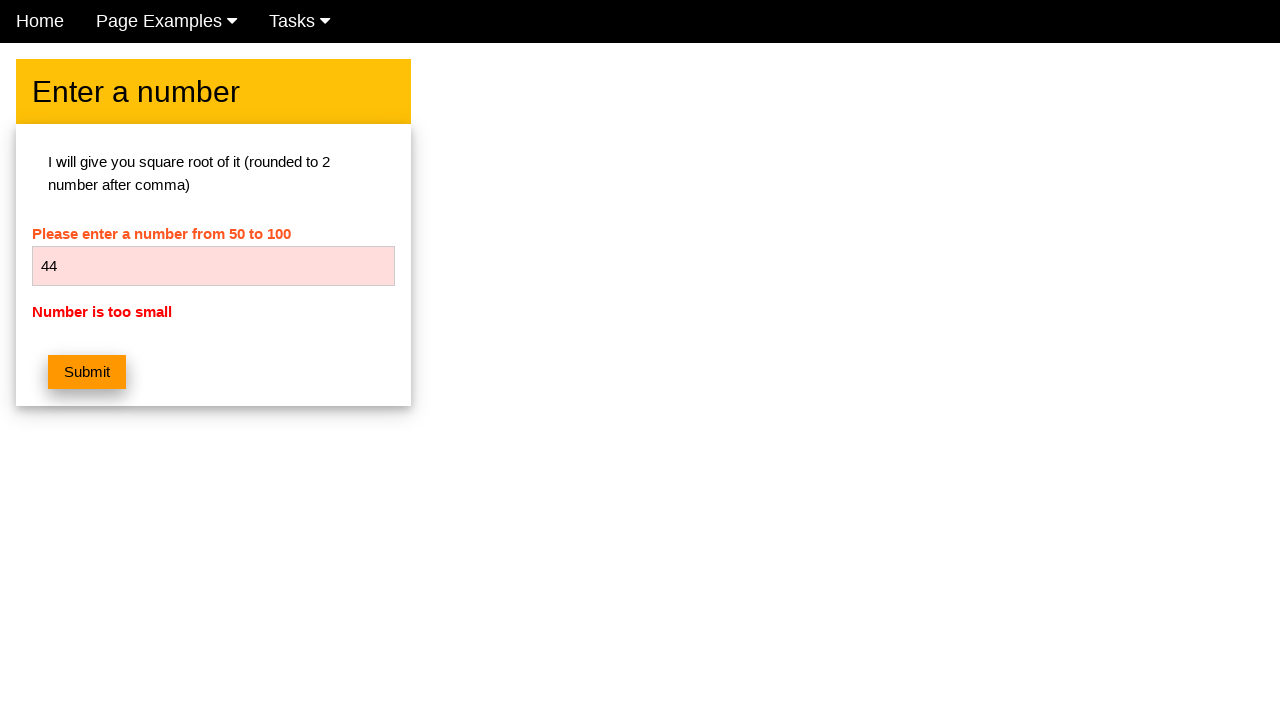

Verified error message 'Number is too small' appeared for number 44
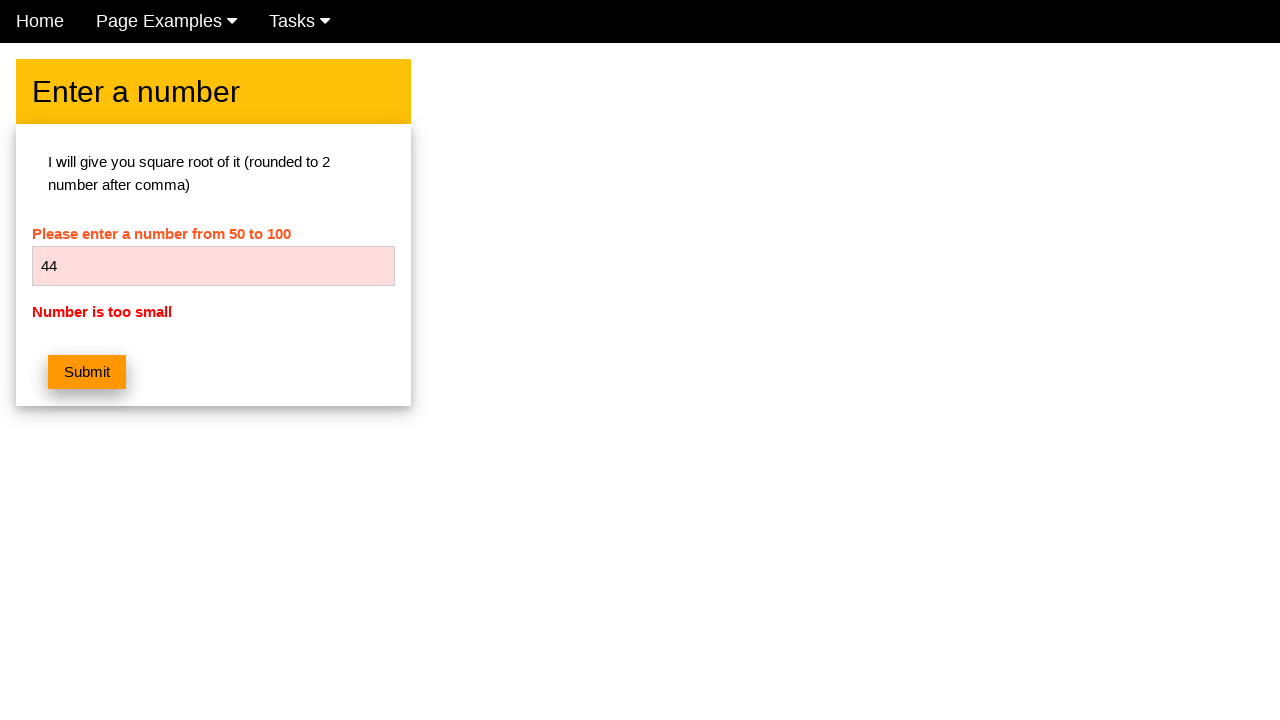

Cleared number input field on #numb
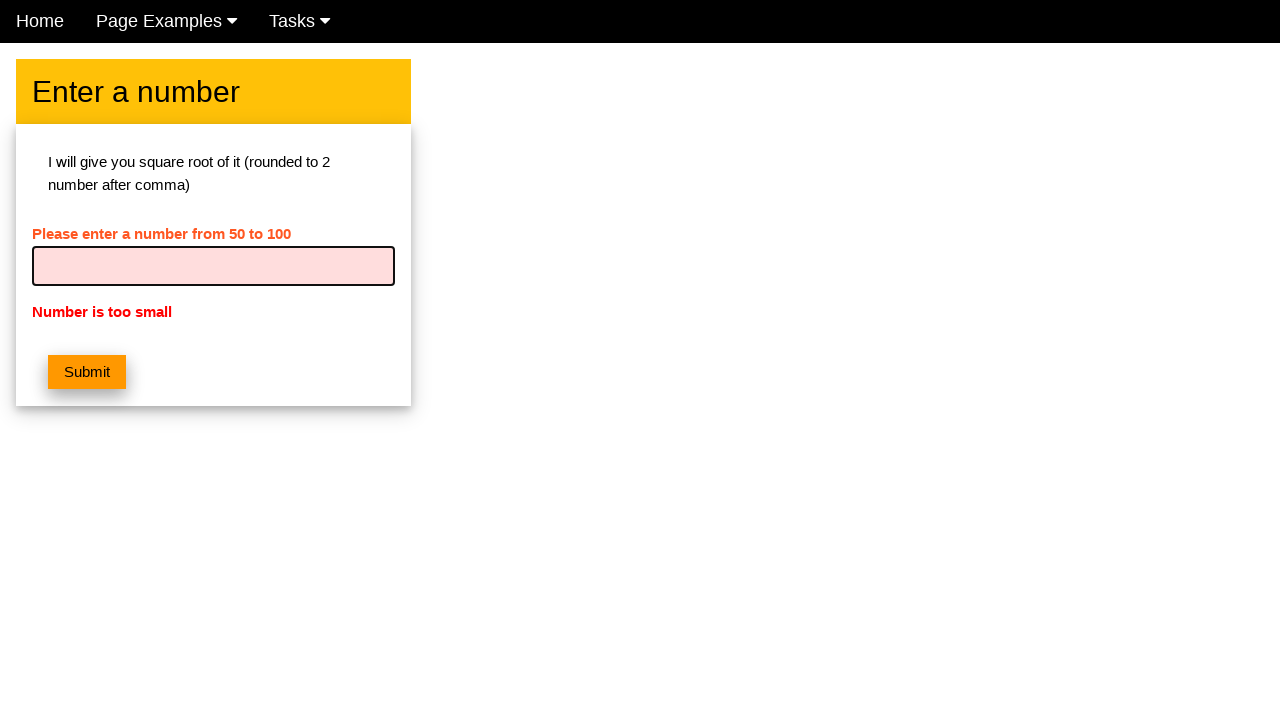

Entered number 45 into input field on #numb
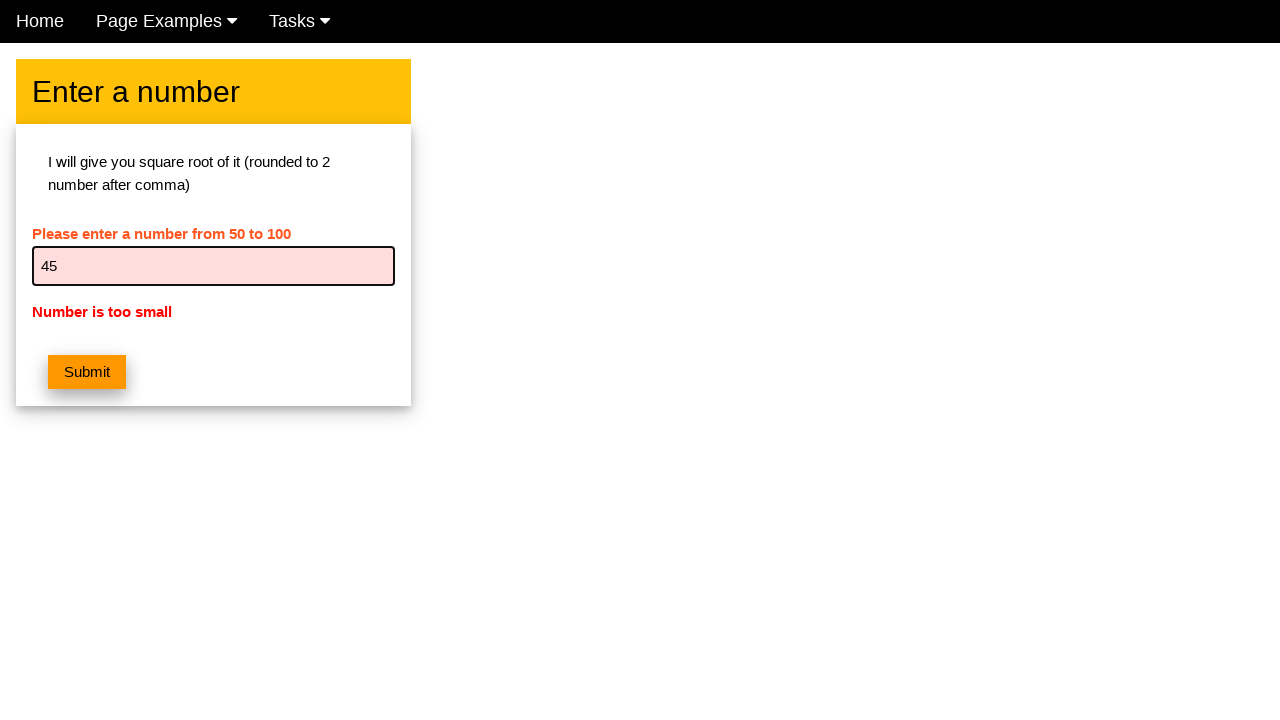

Clicked submit button for number 45 at (87, 372) on button.w3-btn.w3-orange.w3-margin
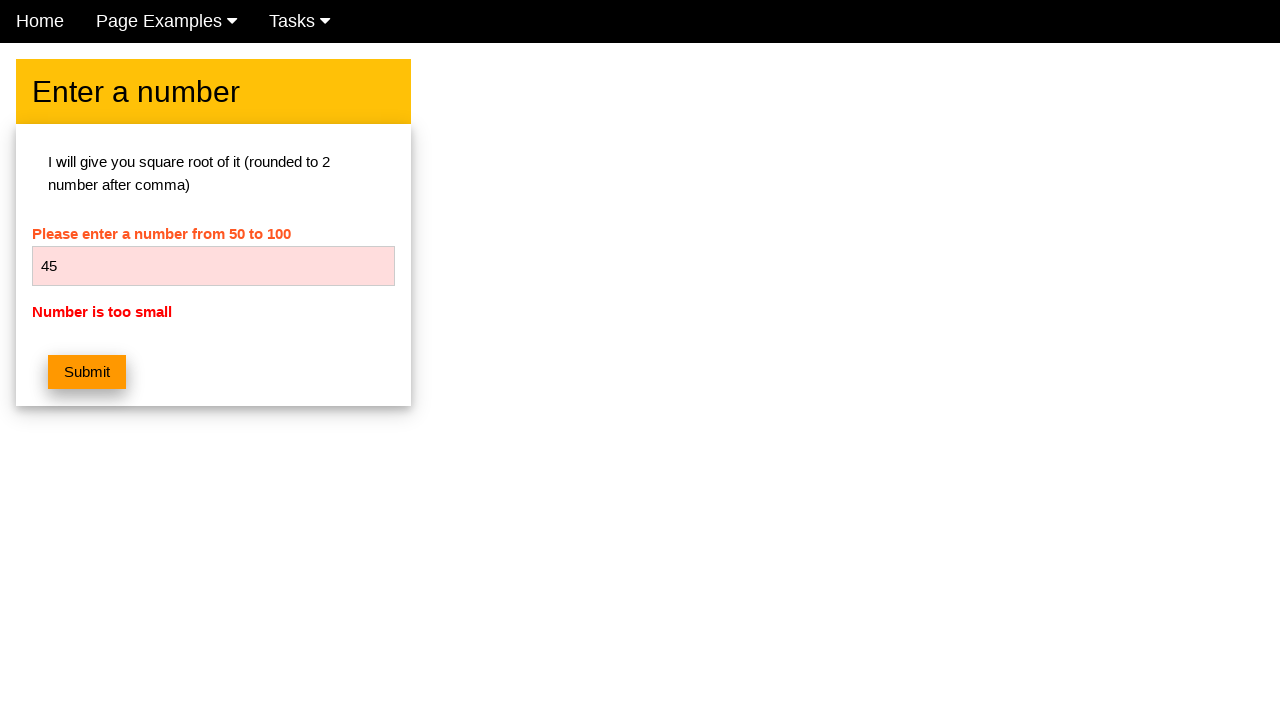

Verified error message 'Number is too small' appeared for number 45
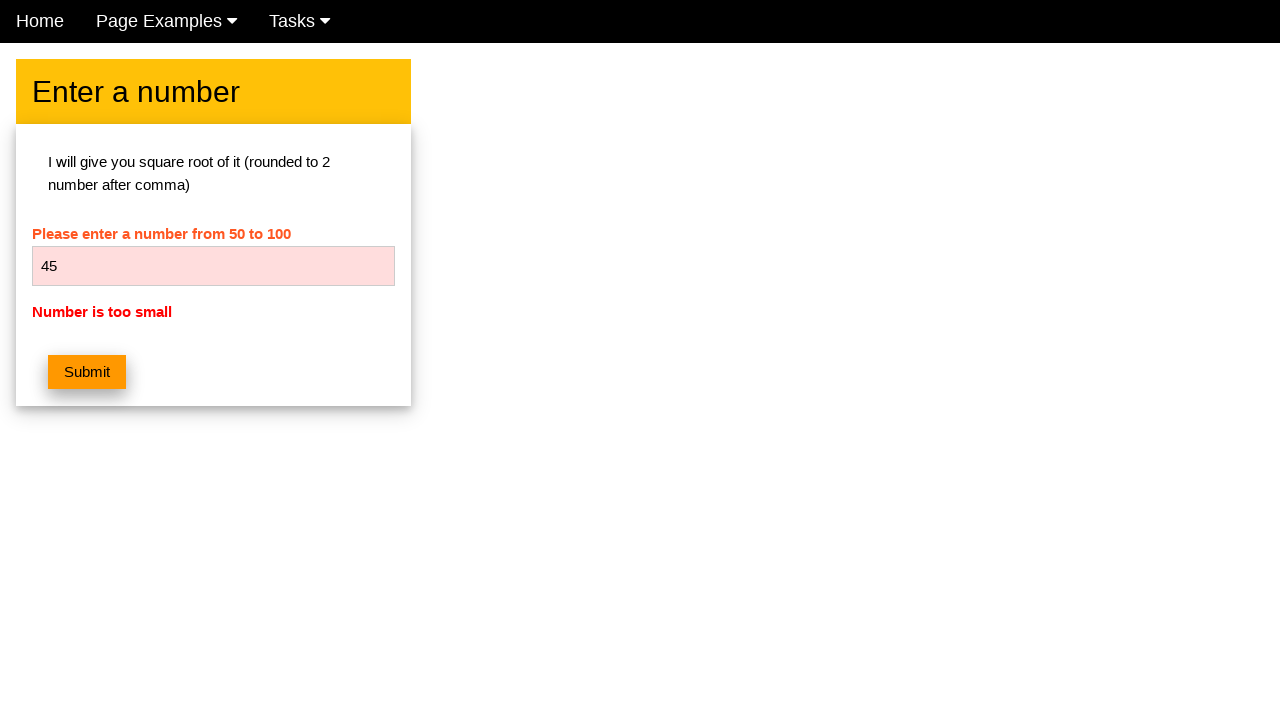

Cleared number input field on #numb
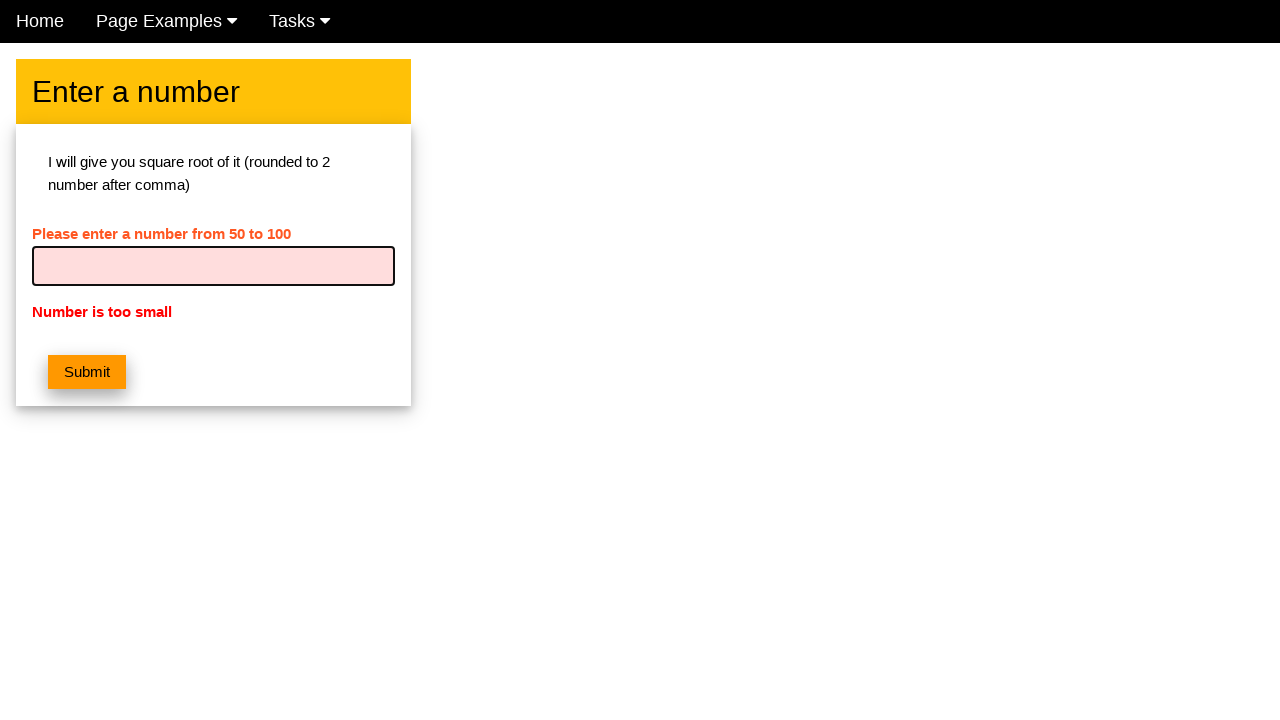

Entered number 46 into input field on #numb
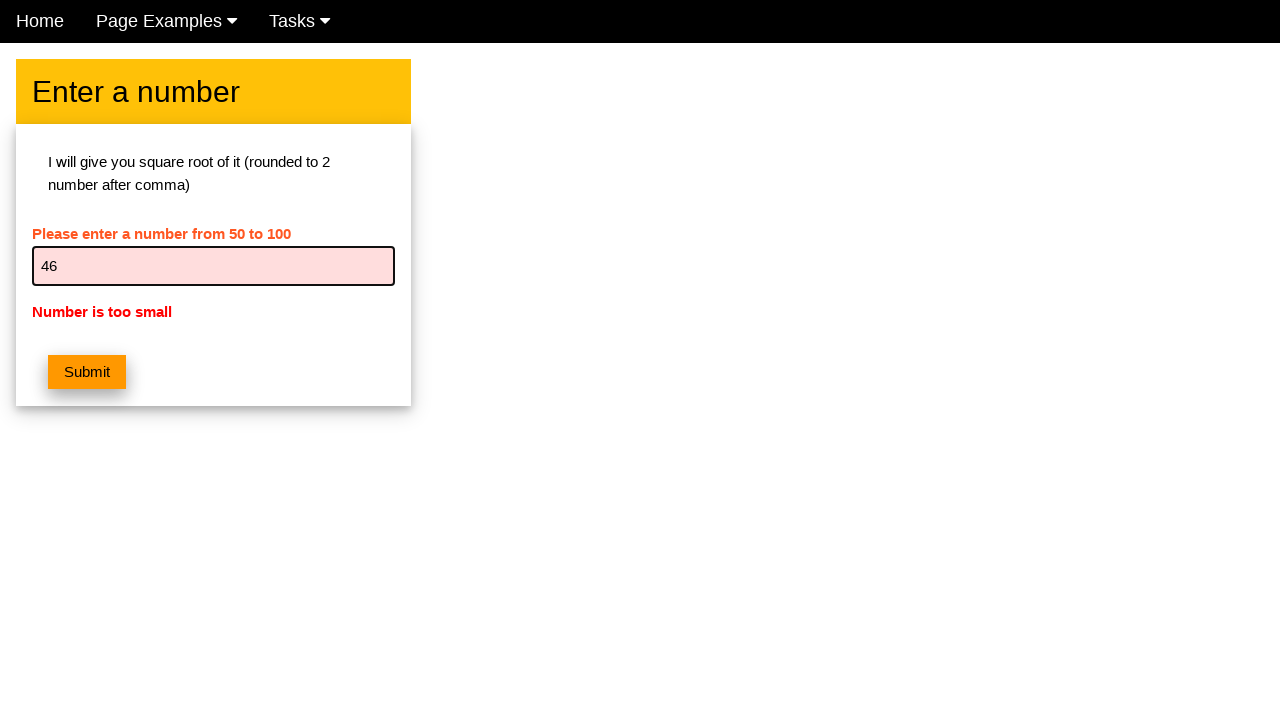

Clicked submit button for number 46 at (87, 372) on button.w3-btn.w3-orange.w3-margin
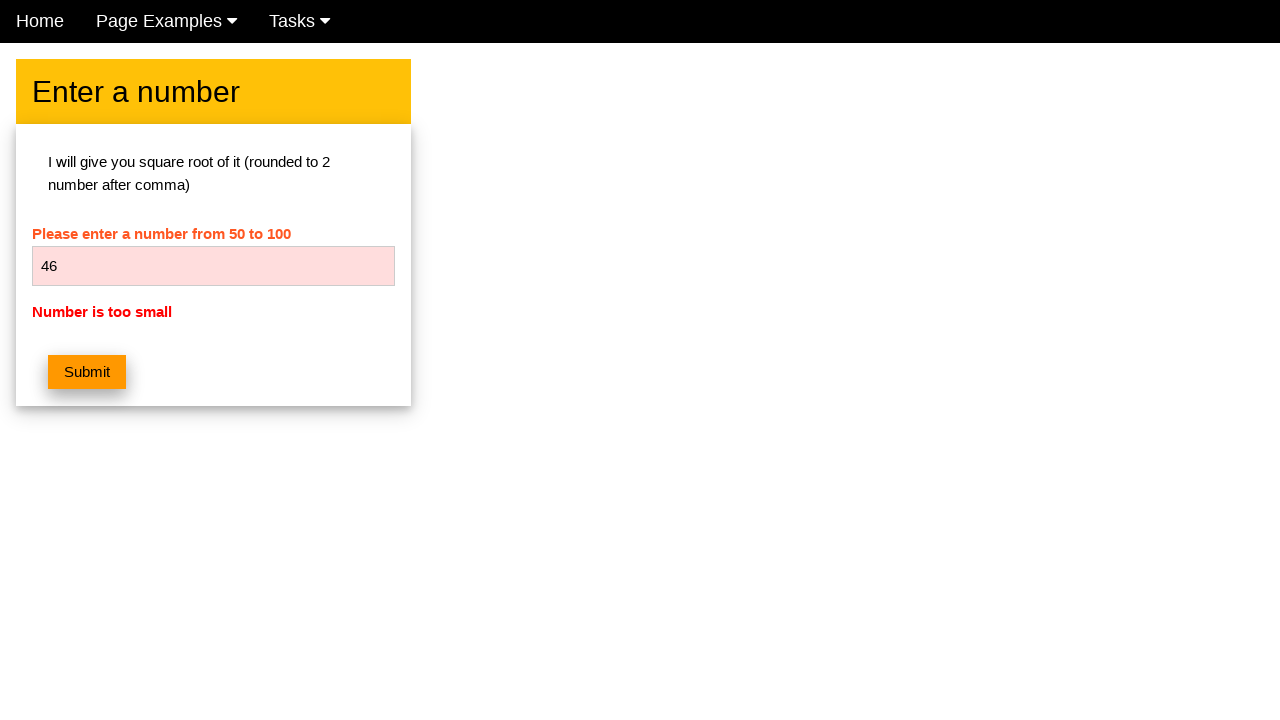

Verified error message 'Number is too small' appeared for number 46
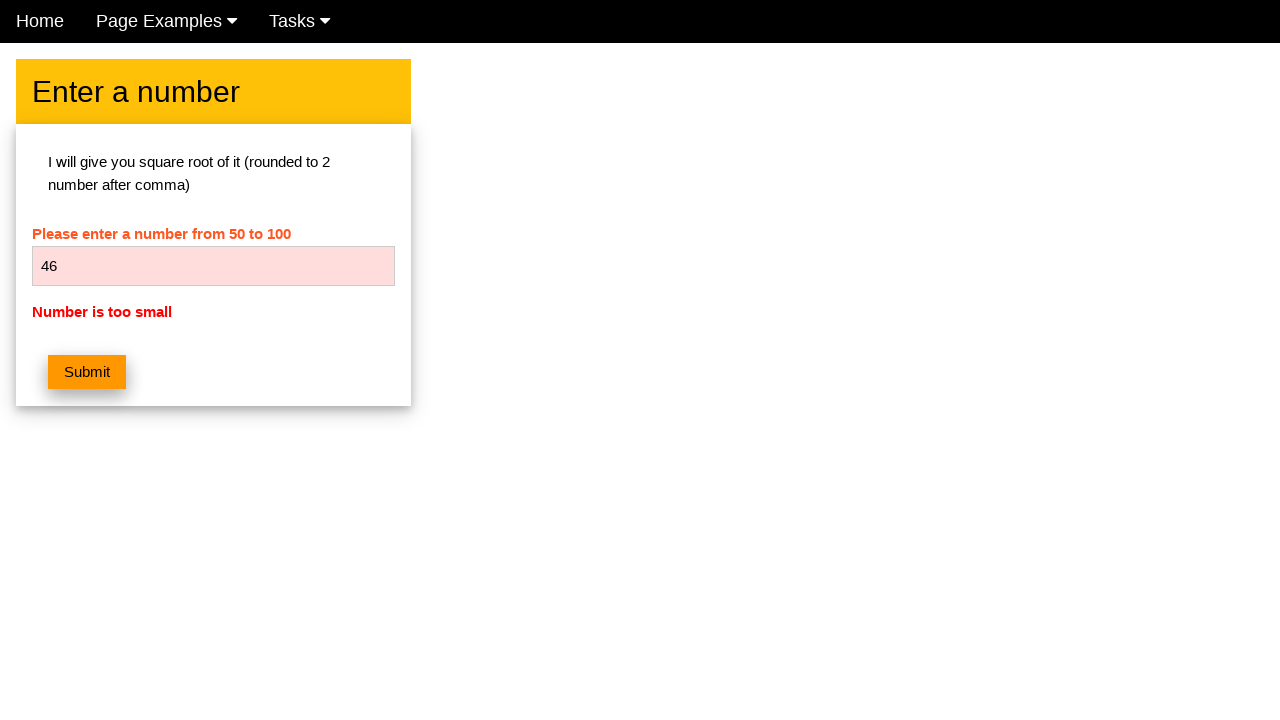

Cleared number input field on #numb
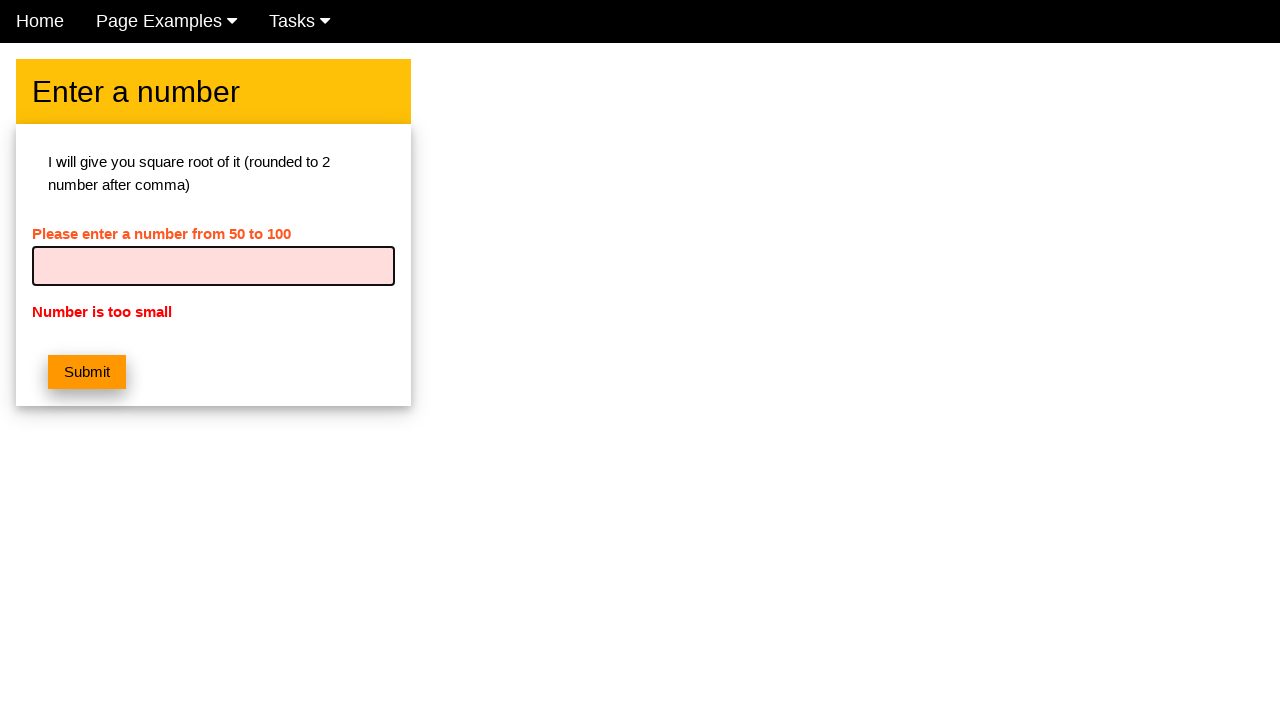

Entered number 47 into input field on #numb
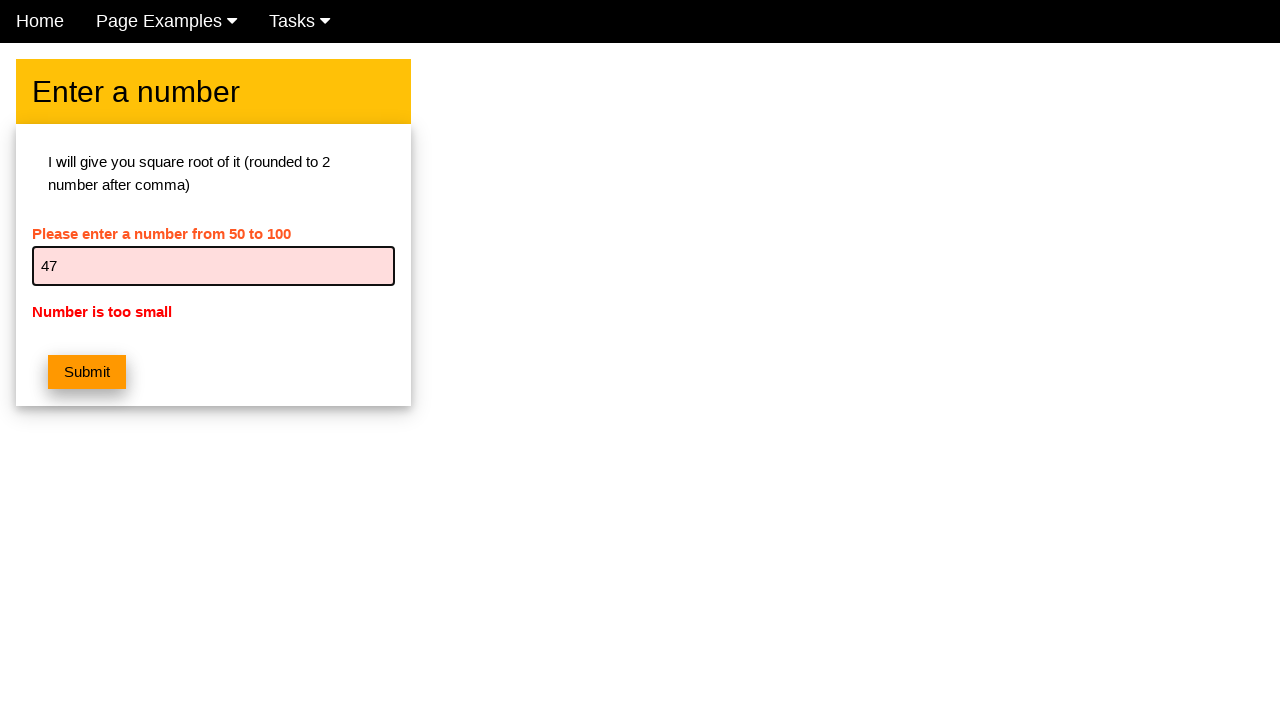

Clicked submit button for number 47 at (87, 372) on button.w3-btn.w3-orange.w3-margin
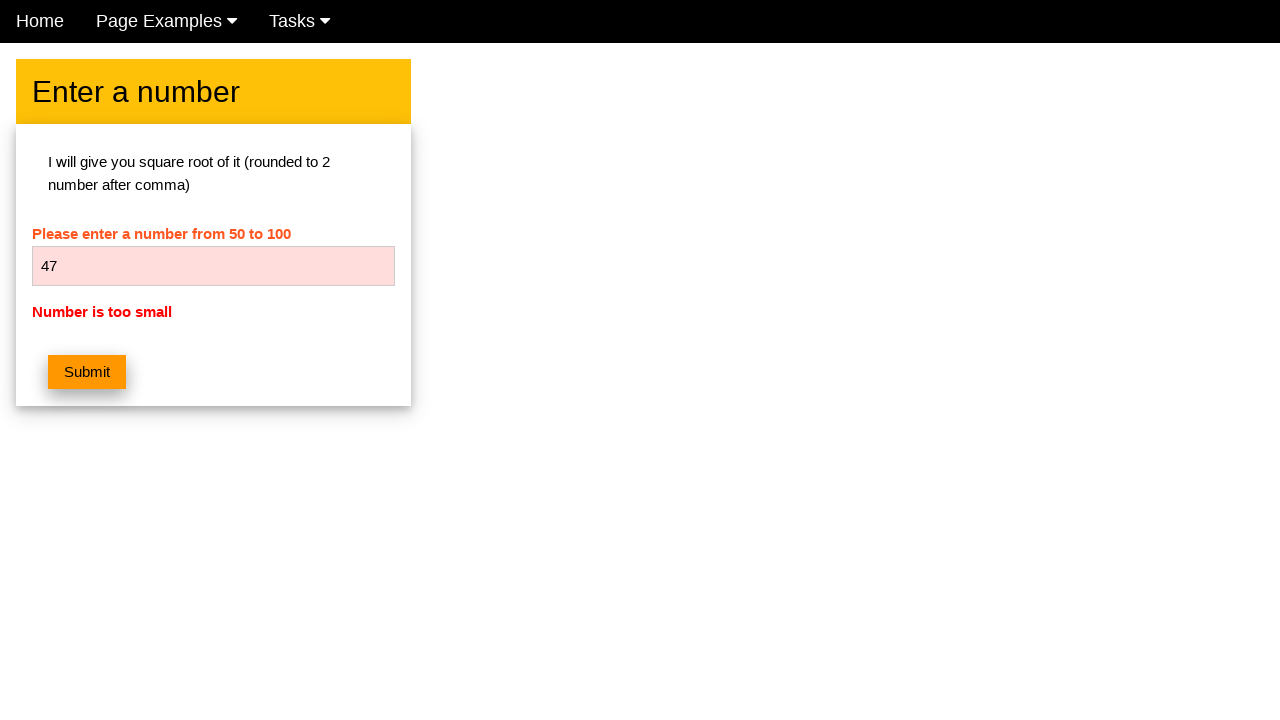

Verified error message 'Number is too small' appeared for number 47
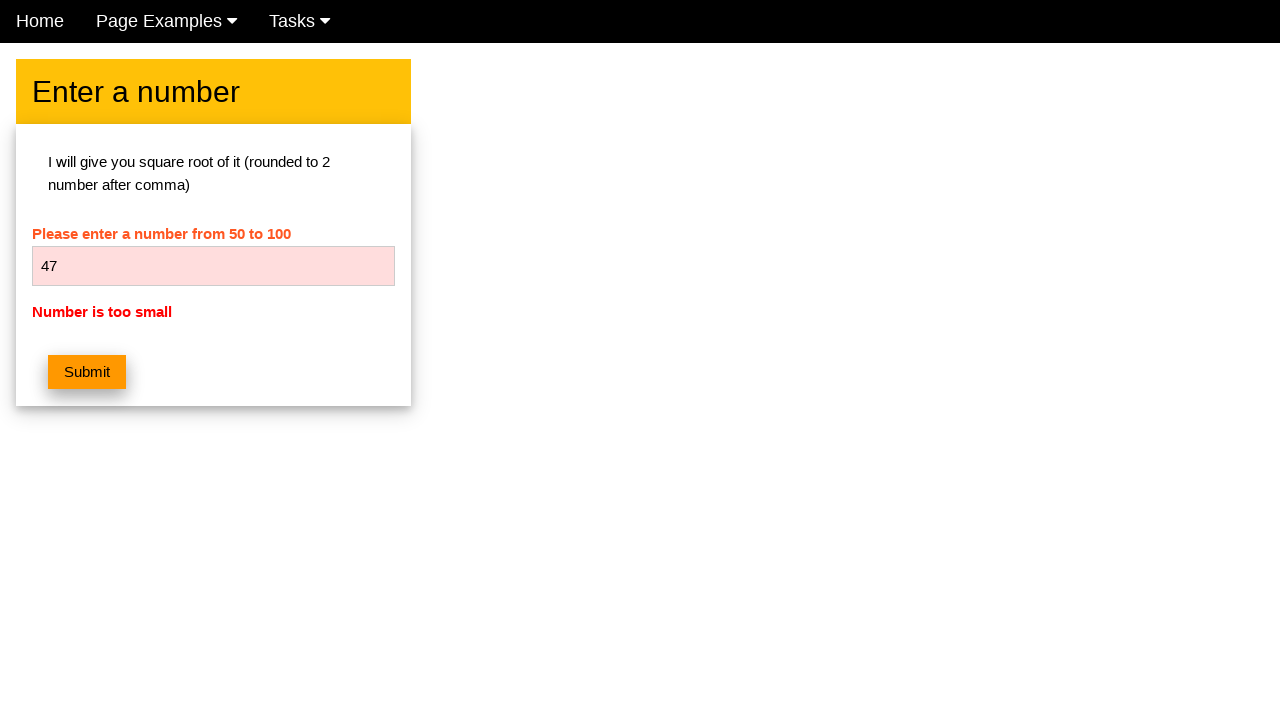

Cleared number input field on #numb
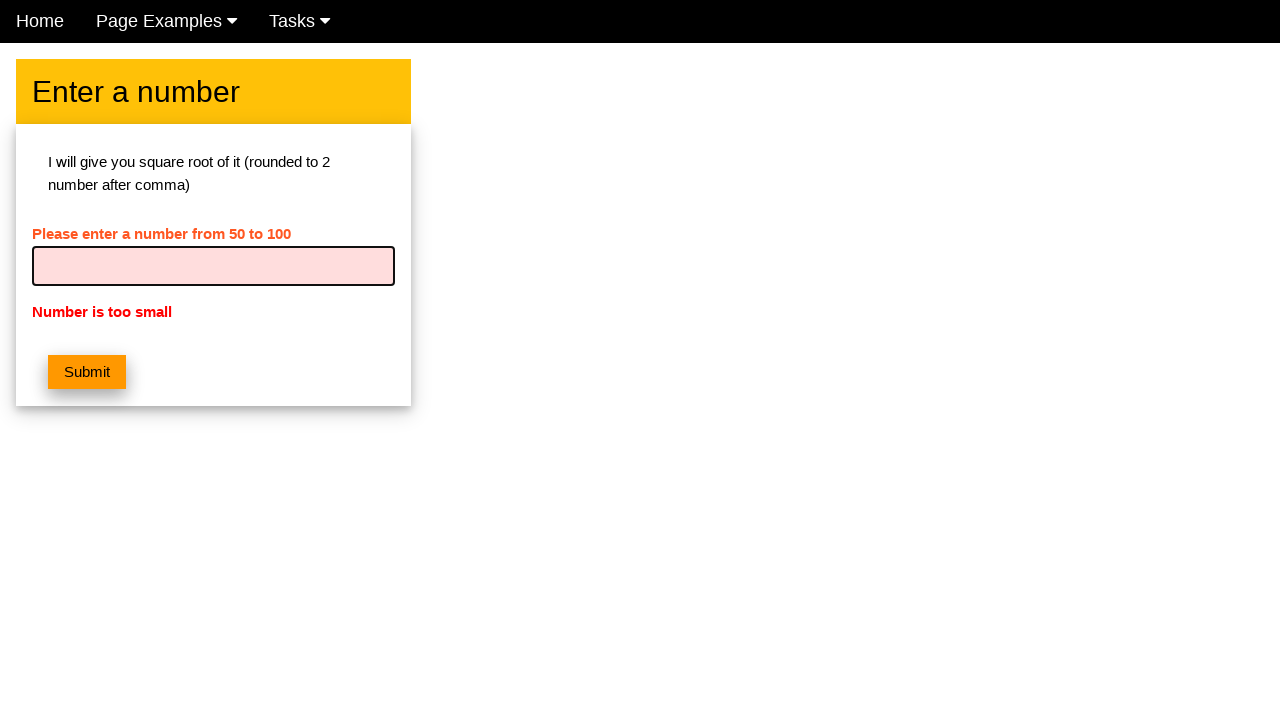

Entered number 48 into input field on #numb
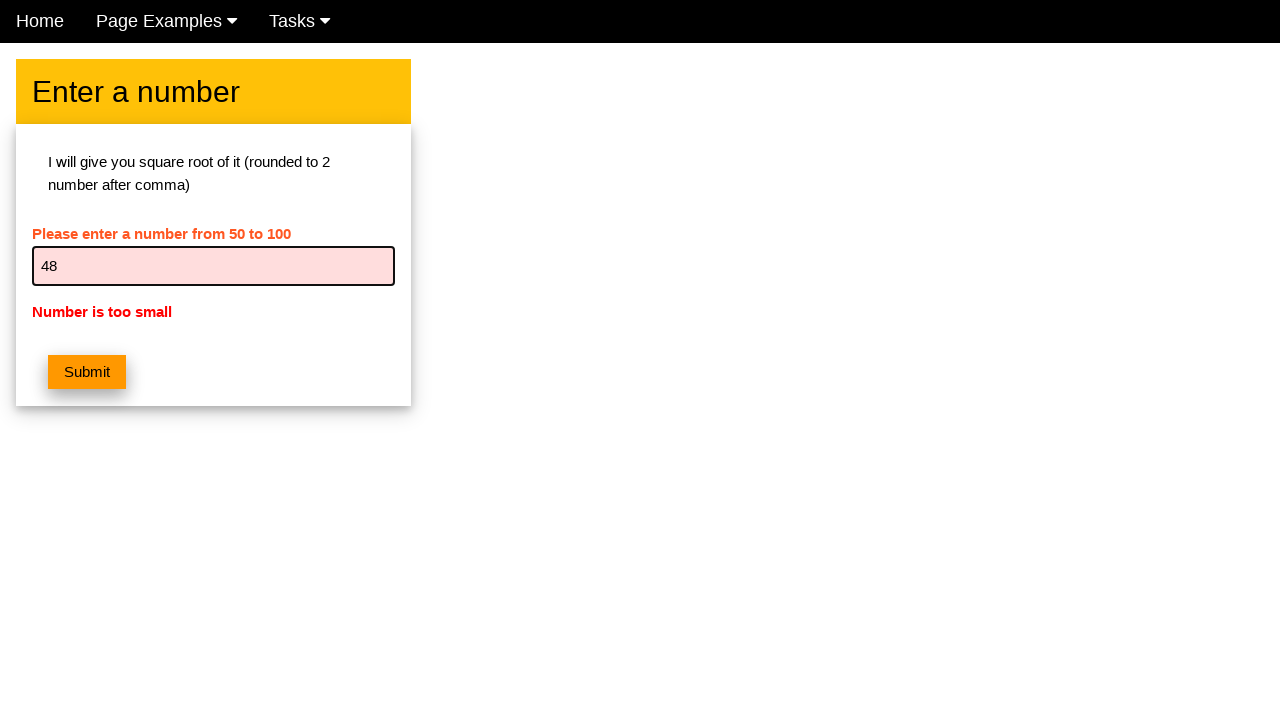

Clicked submit button for number 48 at (87, 372) on button.w3-btn.w3-orange.w3-margin
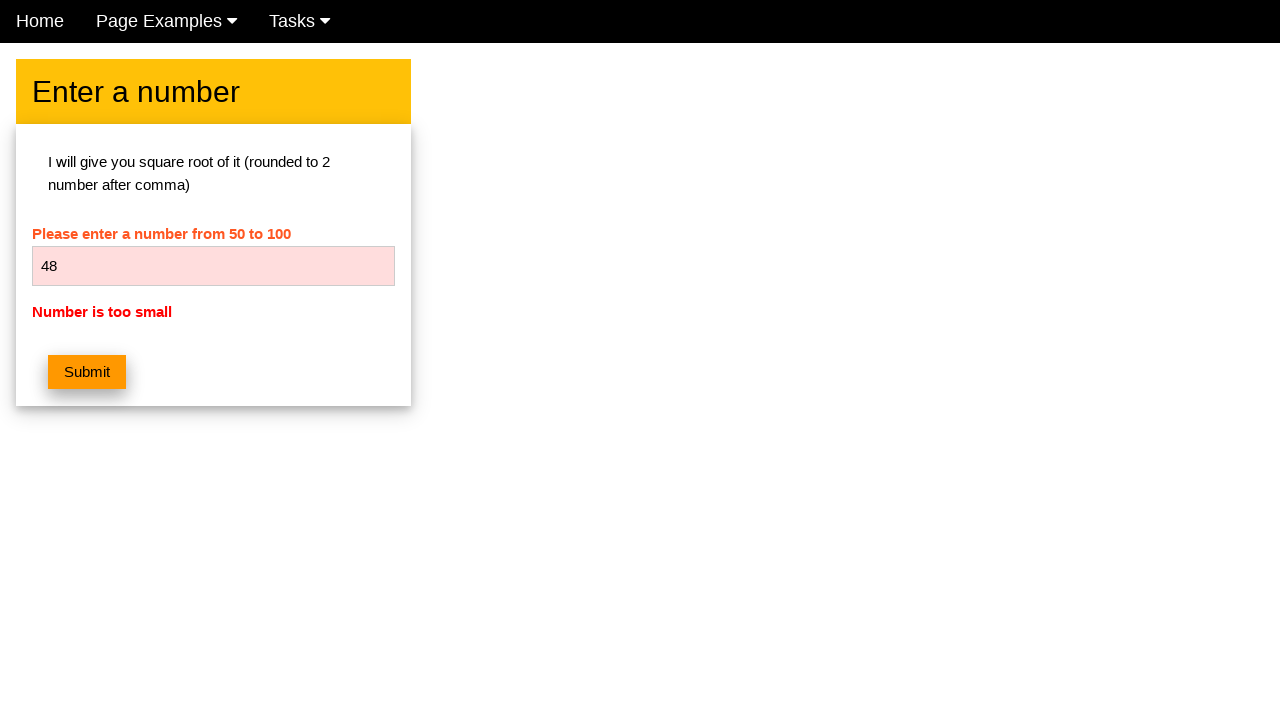

Verified error message 'Number is too small' appeared for number 48
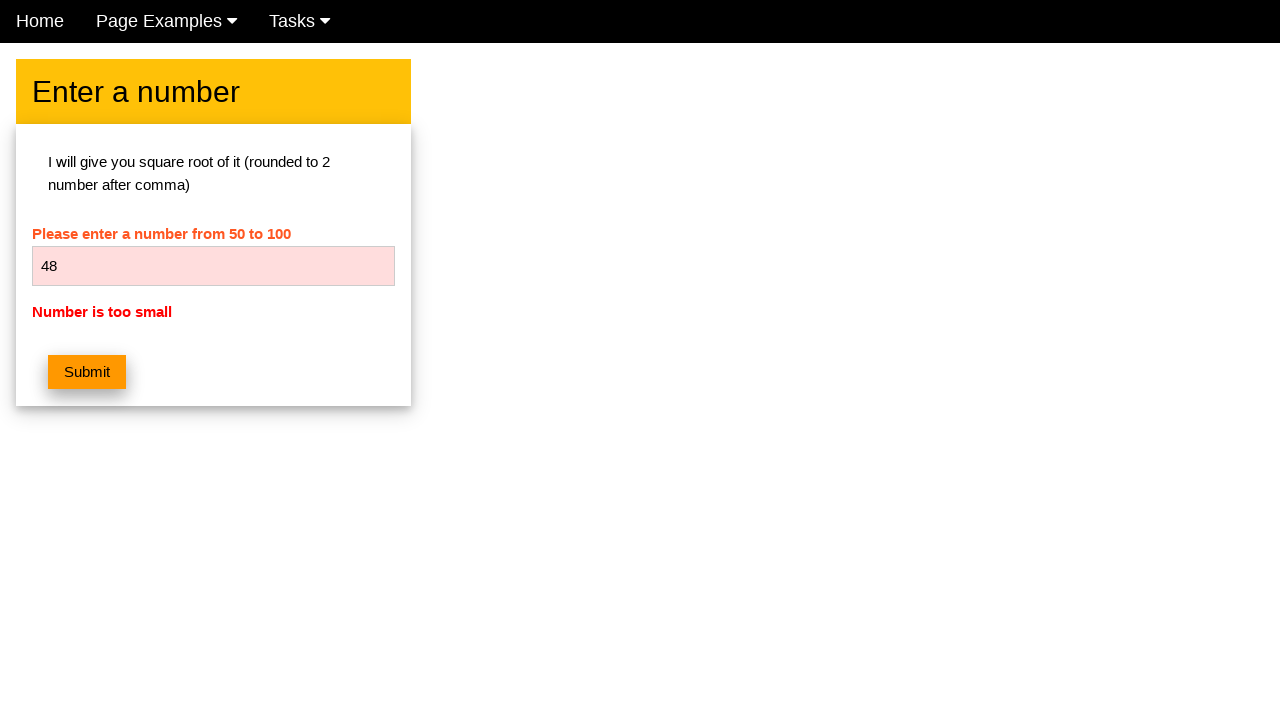

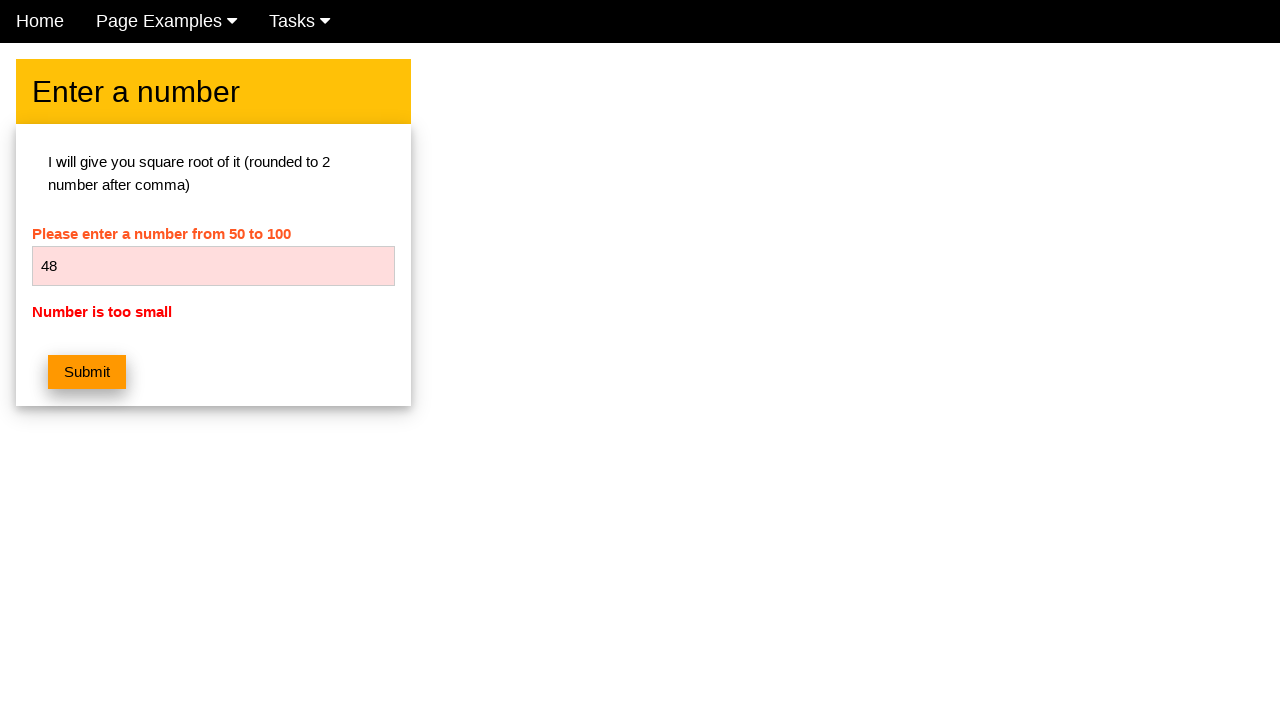